Navigates to a website and checks all anchor links to verify they are not broken by testing their HTTP response codes

Starting URL: http://www.zlti.com

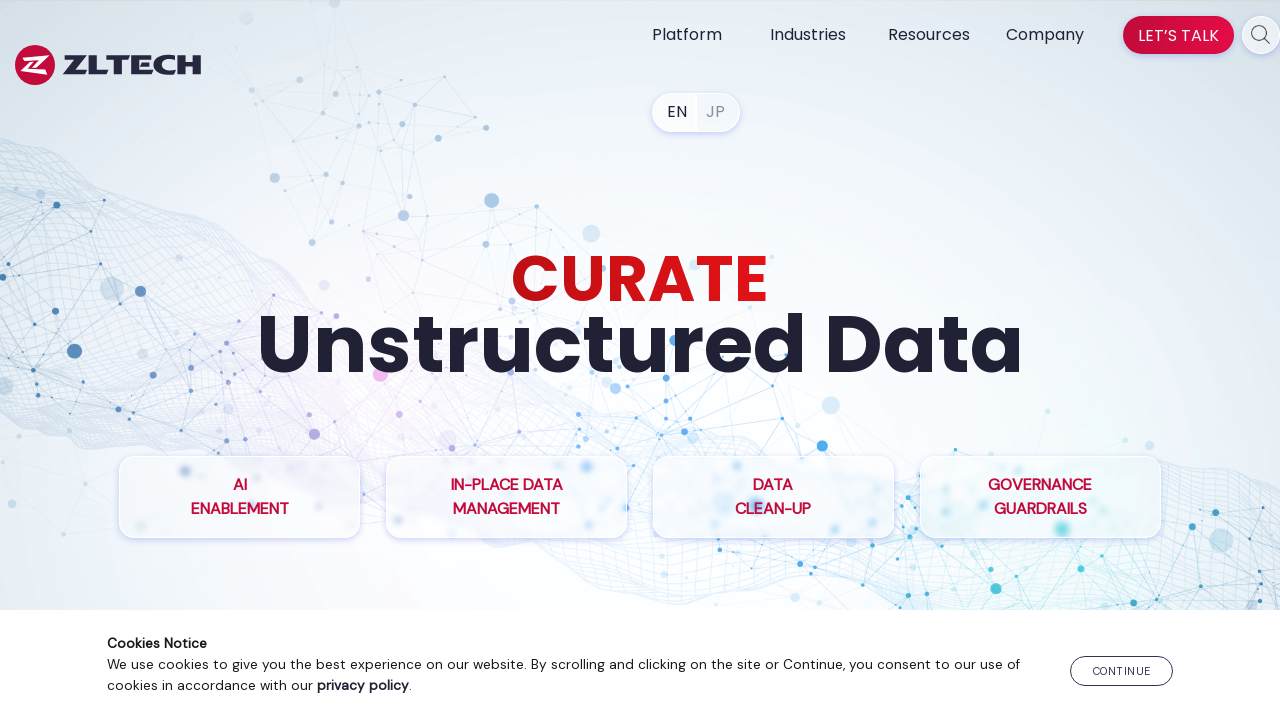

Retrieved all anchor elements from the page
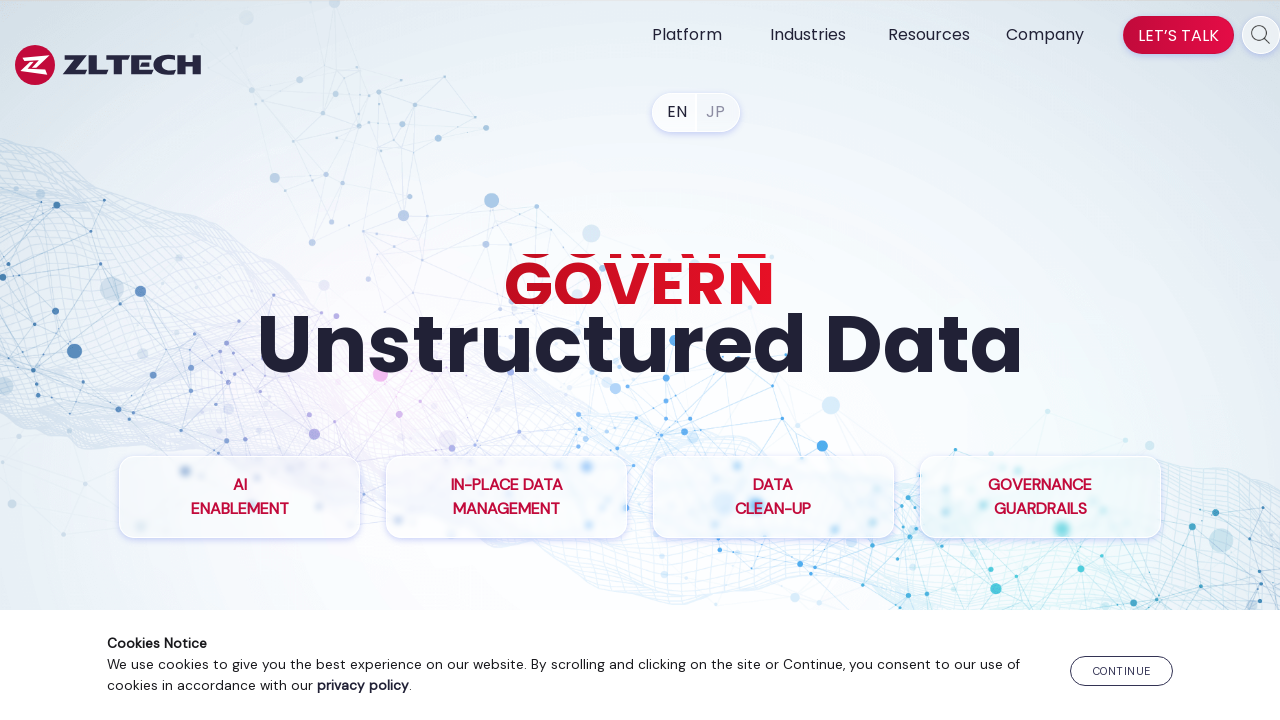

Retrieved href attribute from anchor element
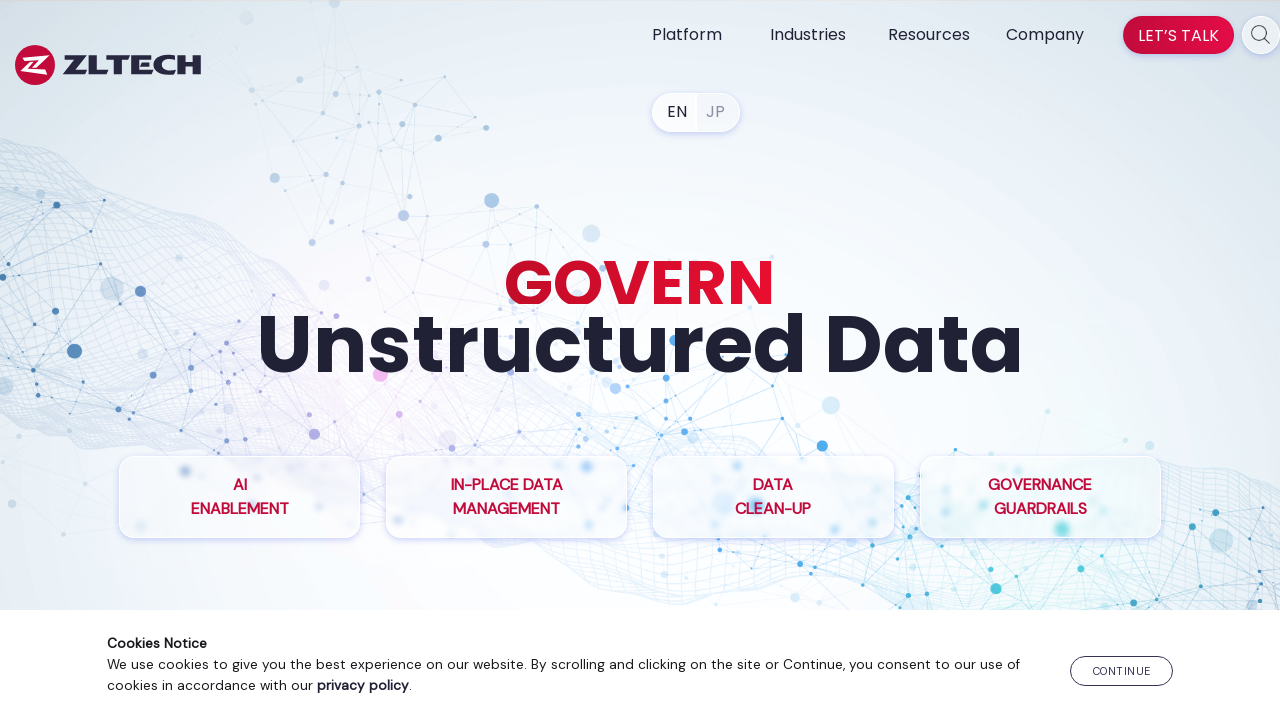

Converted relative URL to absolute URL
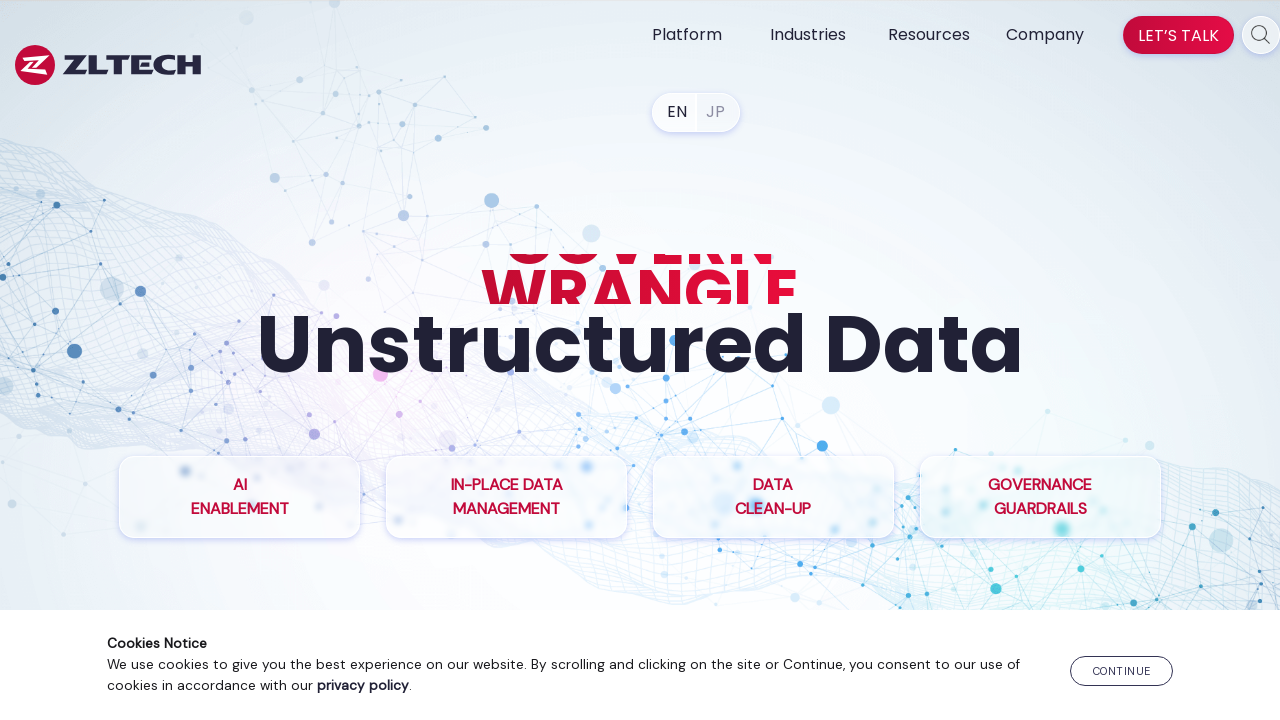

Checked link https://www.zlti.com/privacy-policy with HEAD request (status: 200)
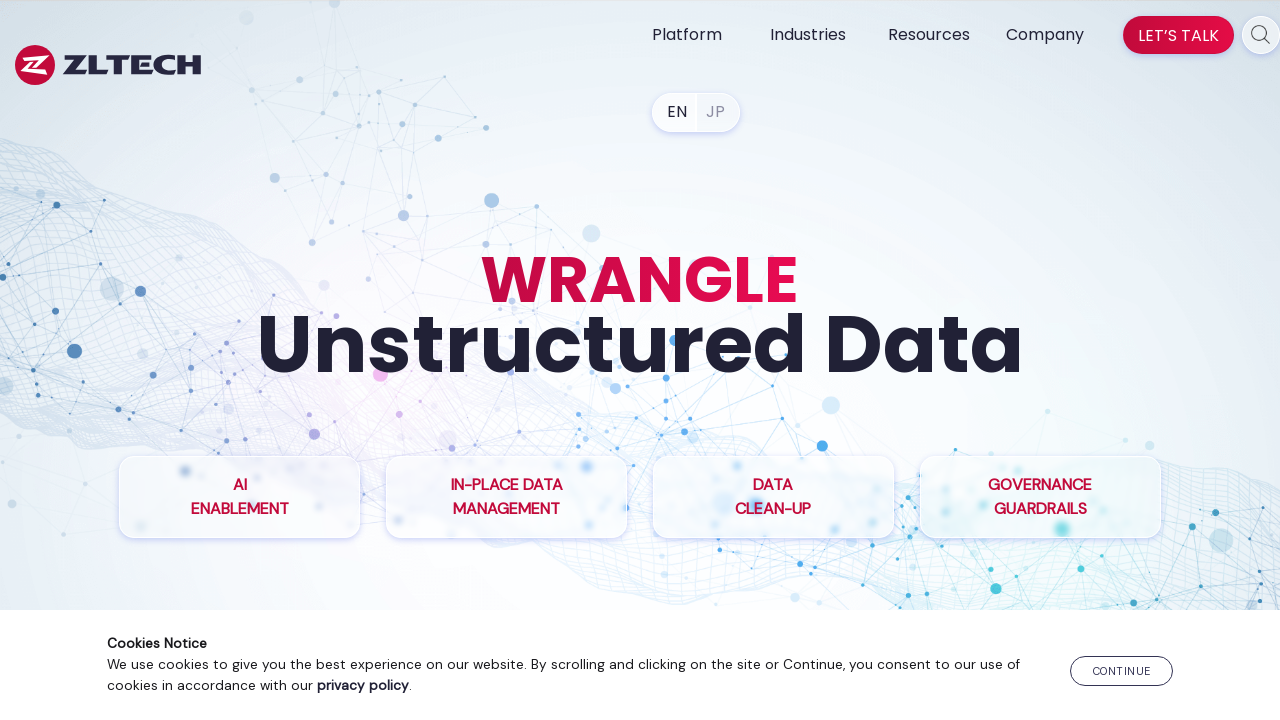

Retrieved href attribute from anchor element
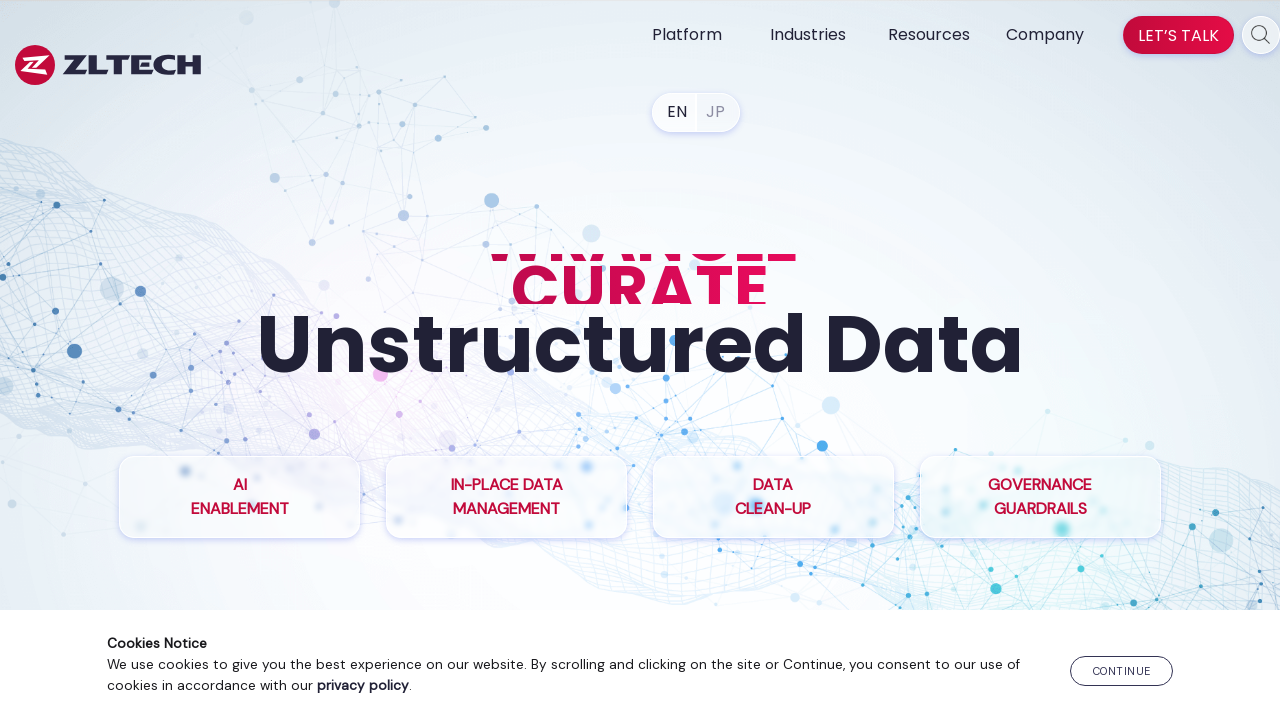

Checked link https://www.zlti.com/ with HEAD request (status: 200)
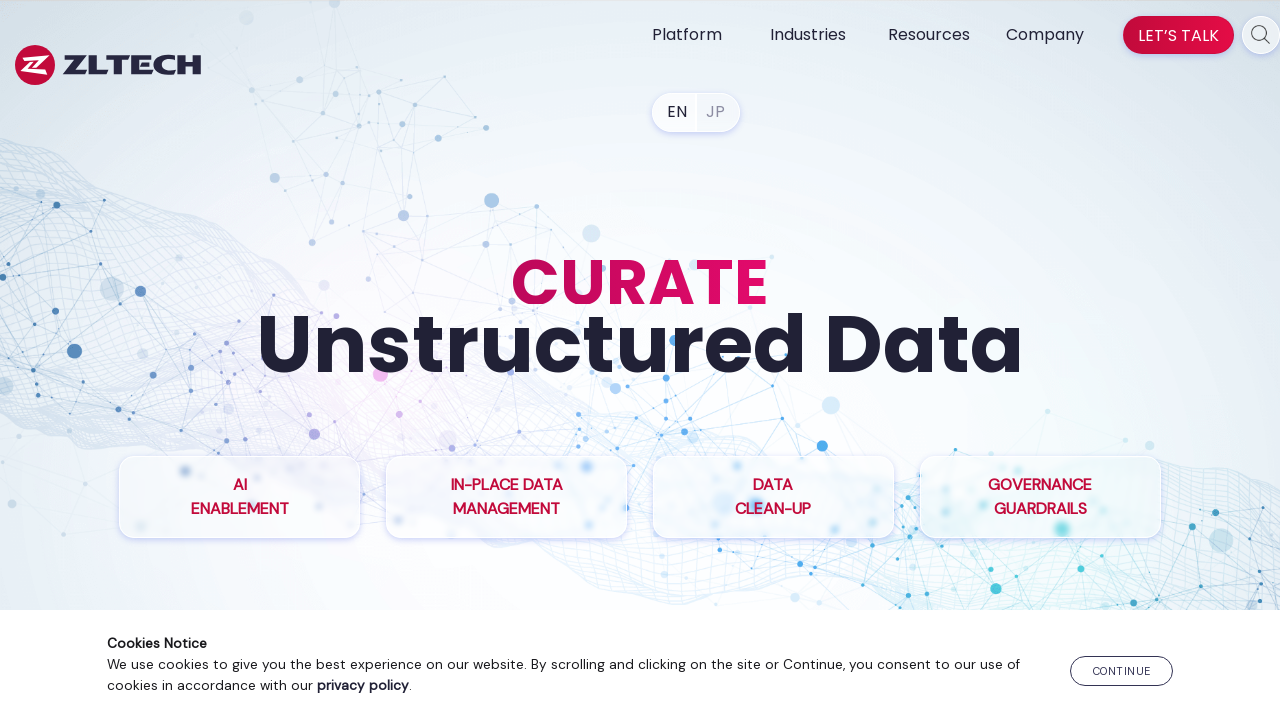

Retrieved href attribute from anchor element
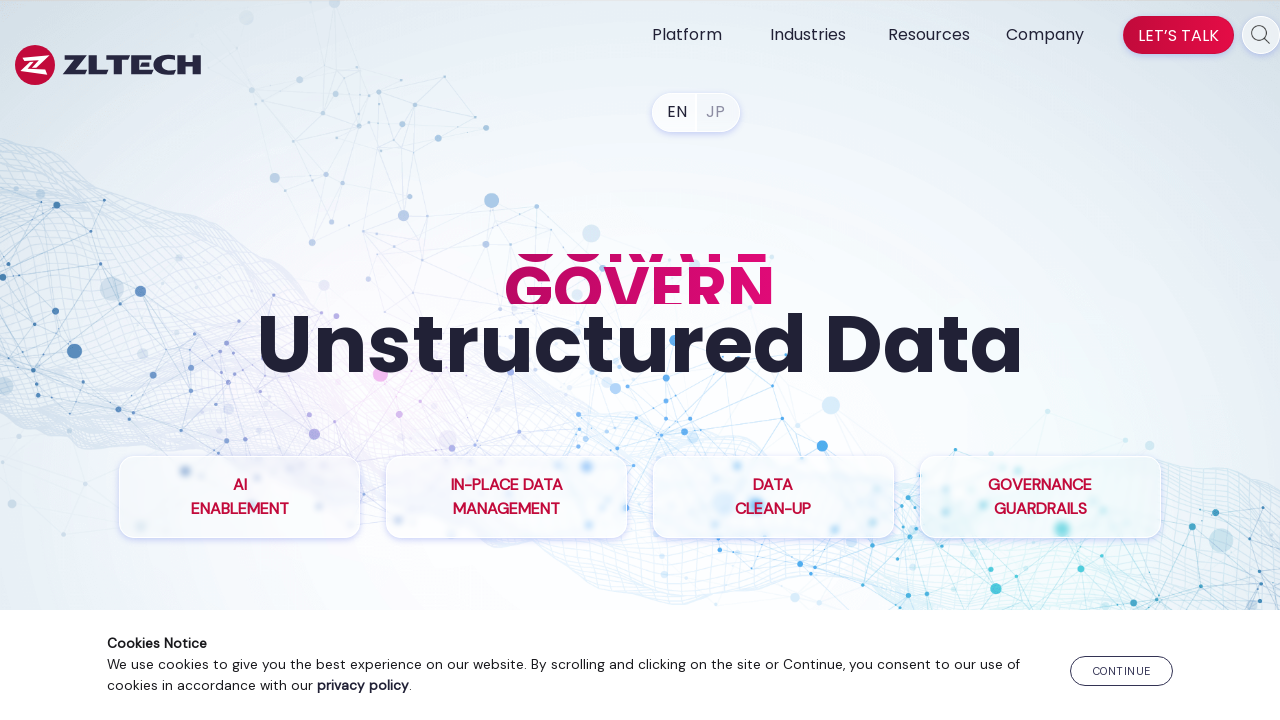

Retrieved href attribute from anchor element
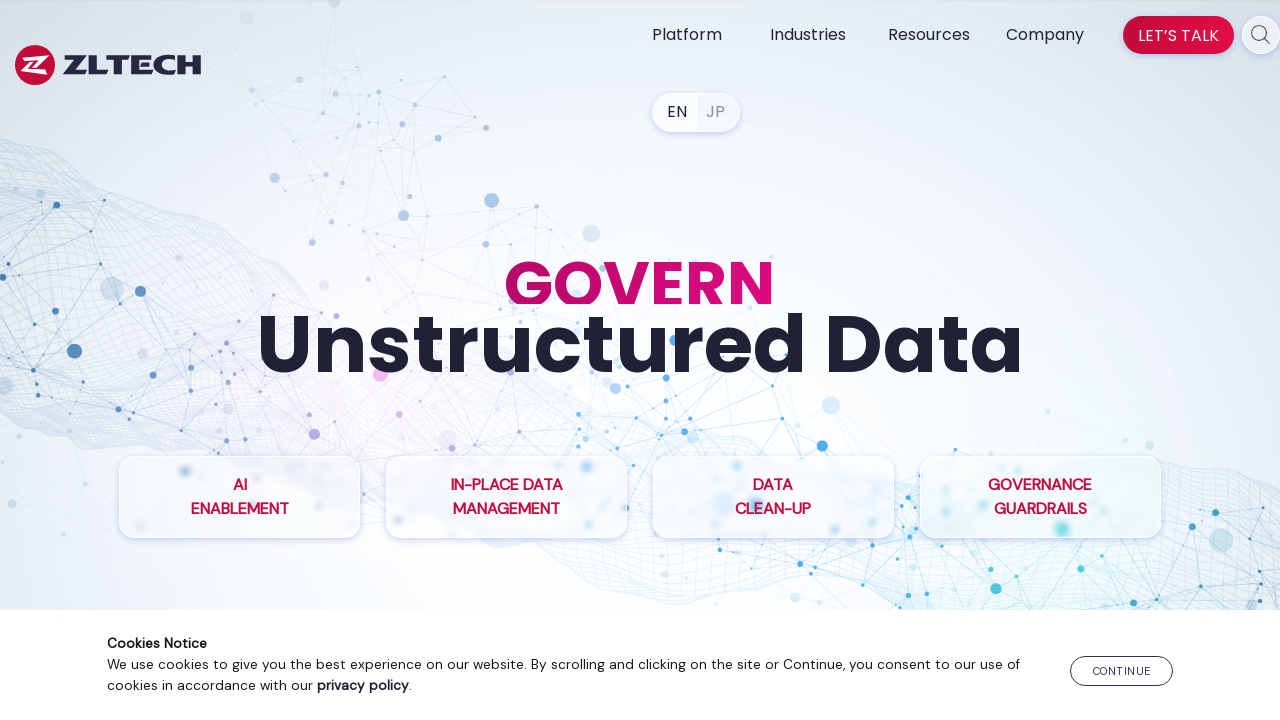

Checked link https://www.zlti.com/enterprise-data-genai/ with HEAD request (status: 200)
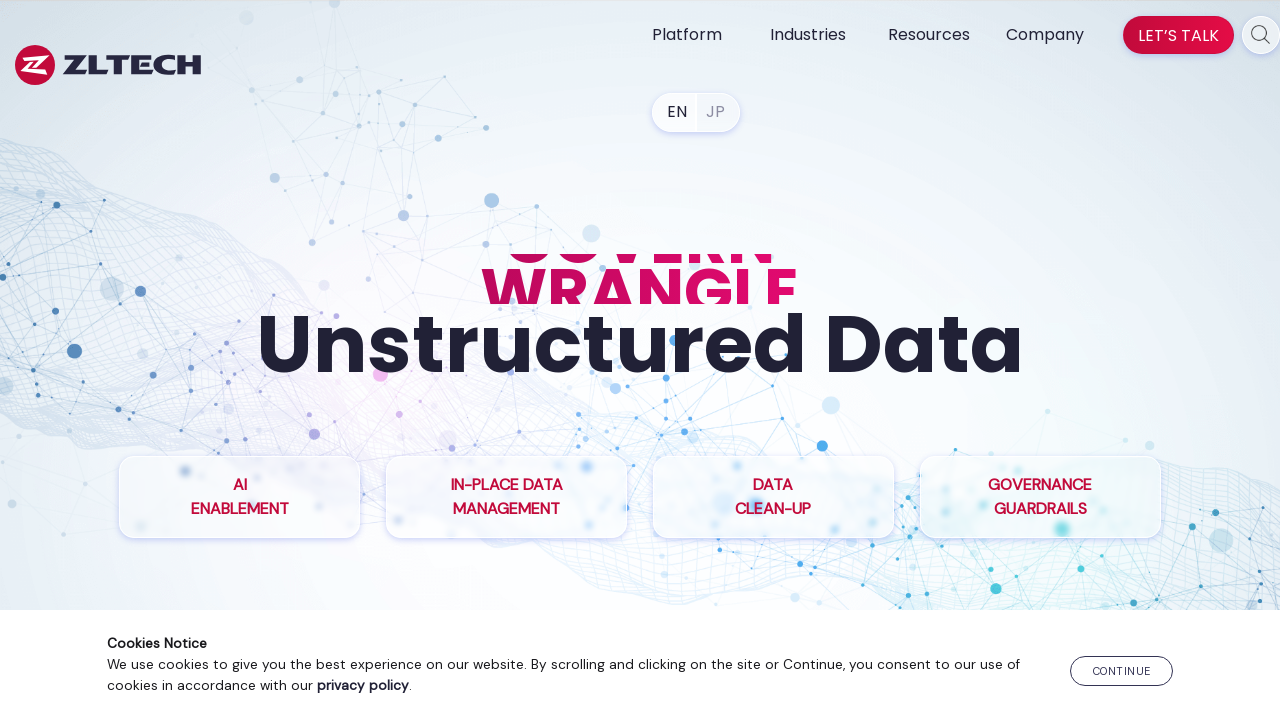

Retrieved href attribute from anchor element
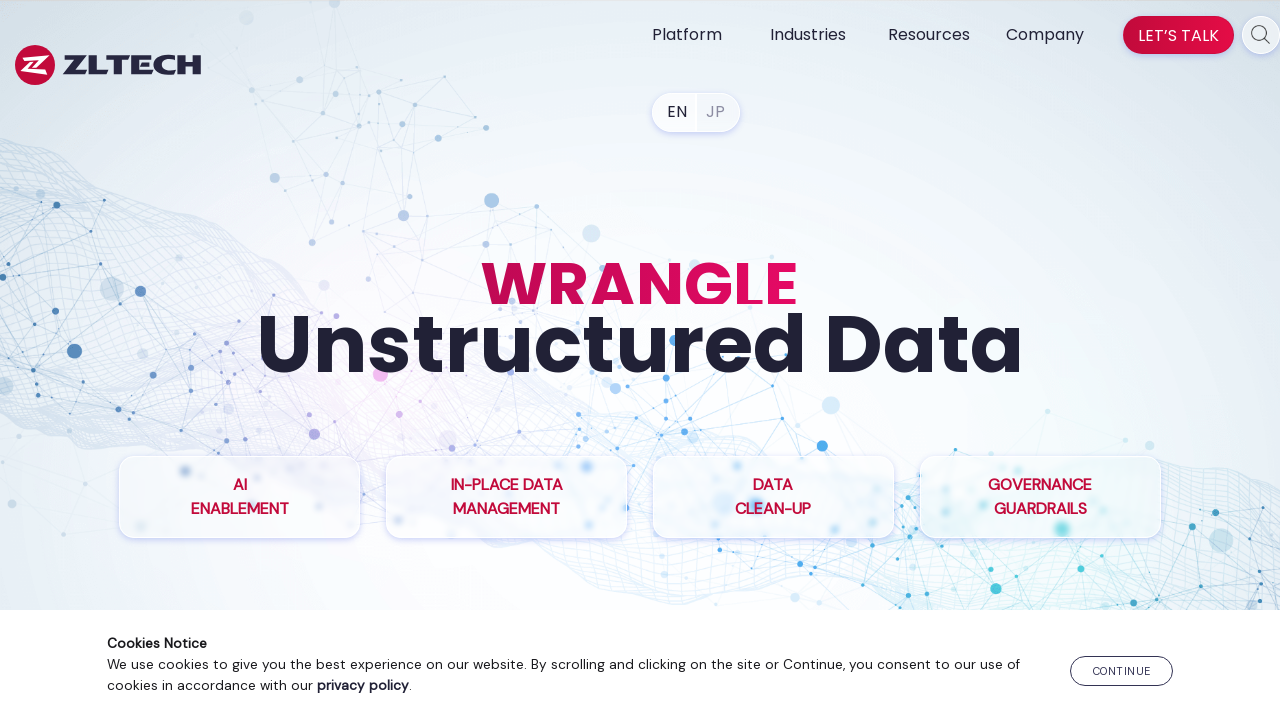

Checked link https://www.zlti.com/information-governance/ with HEAD request (status: 200)
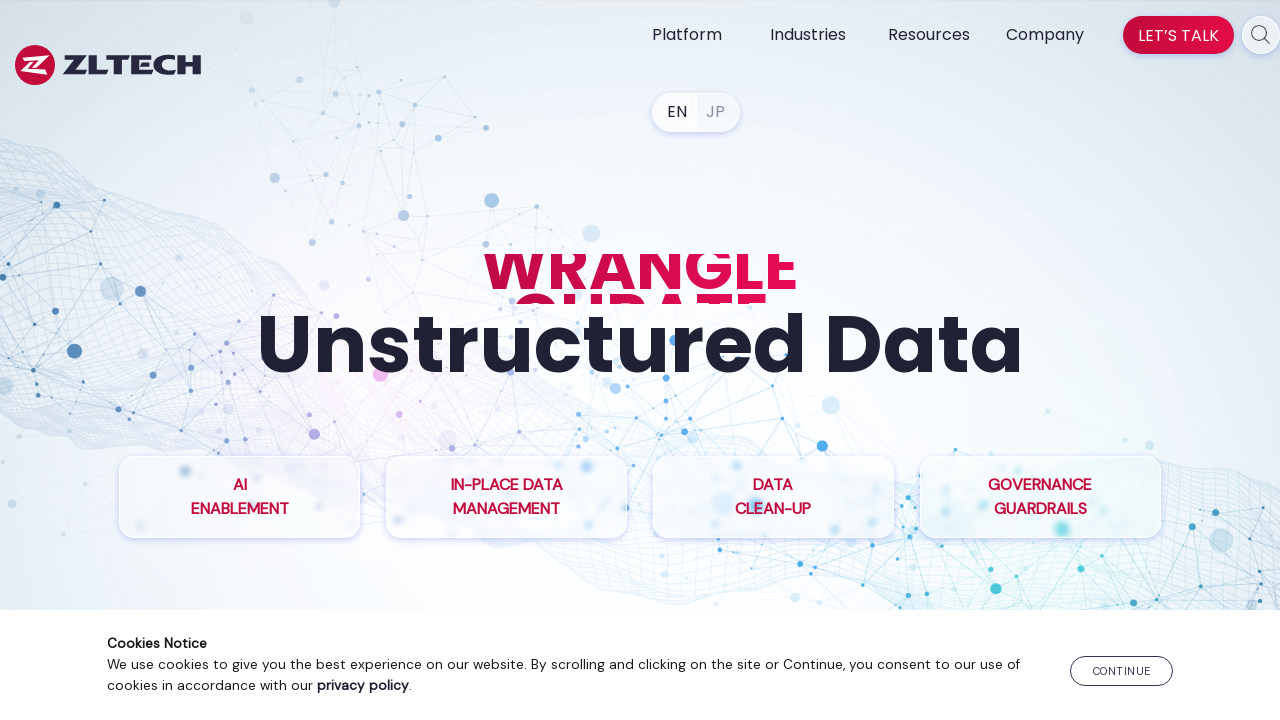

Retrieved href attribute from anchor element
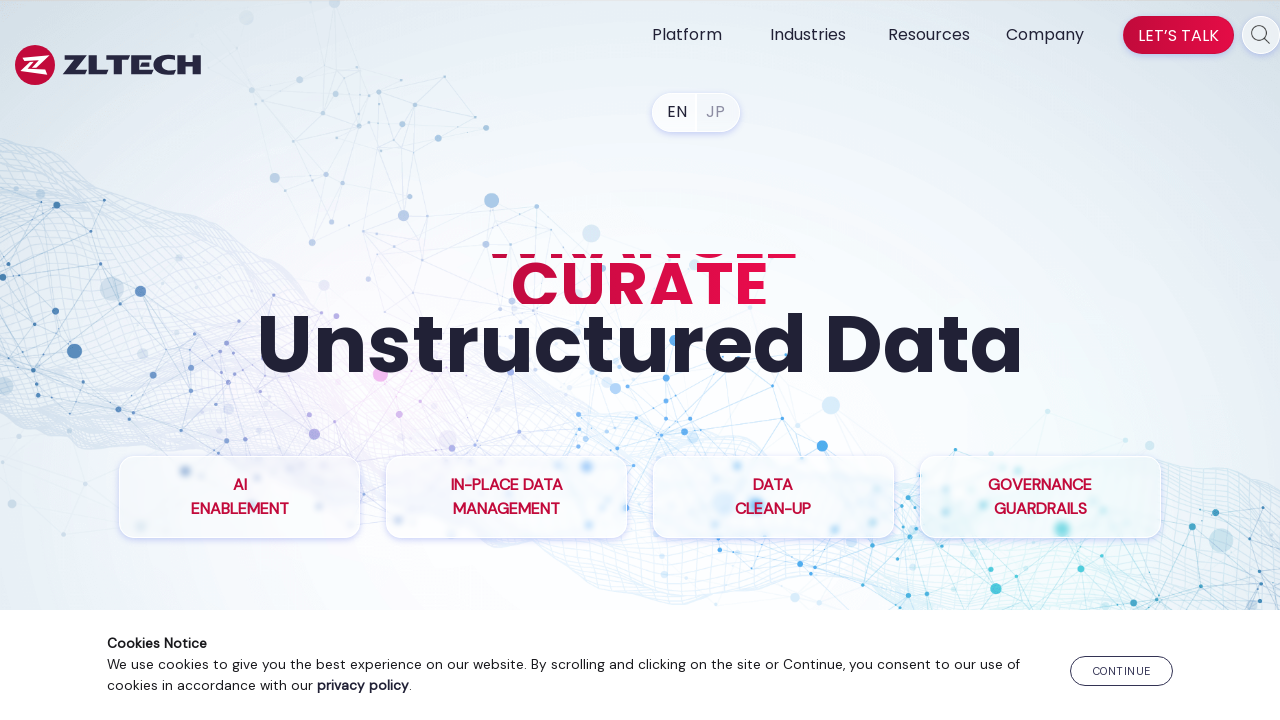

Checked link https://www.zlti.com/inplace-data-management/ with HEAD request (status: 200)
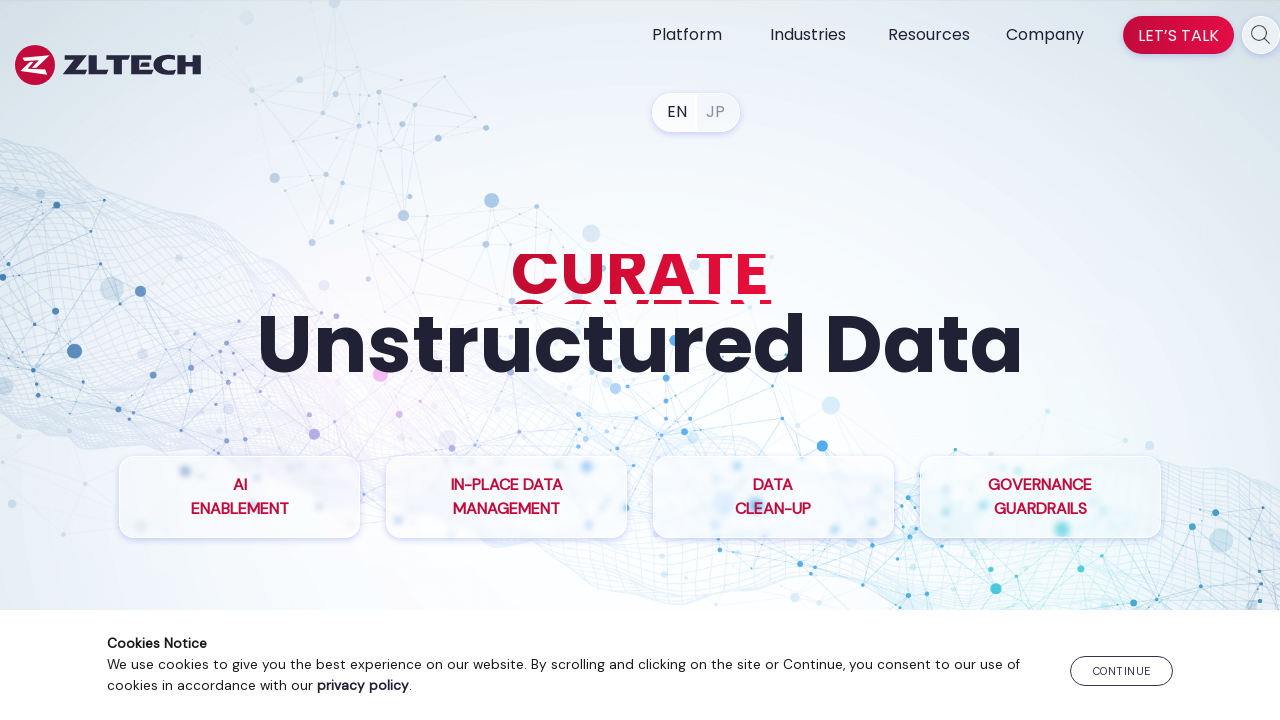

Retrieved href attribute from anchor element
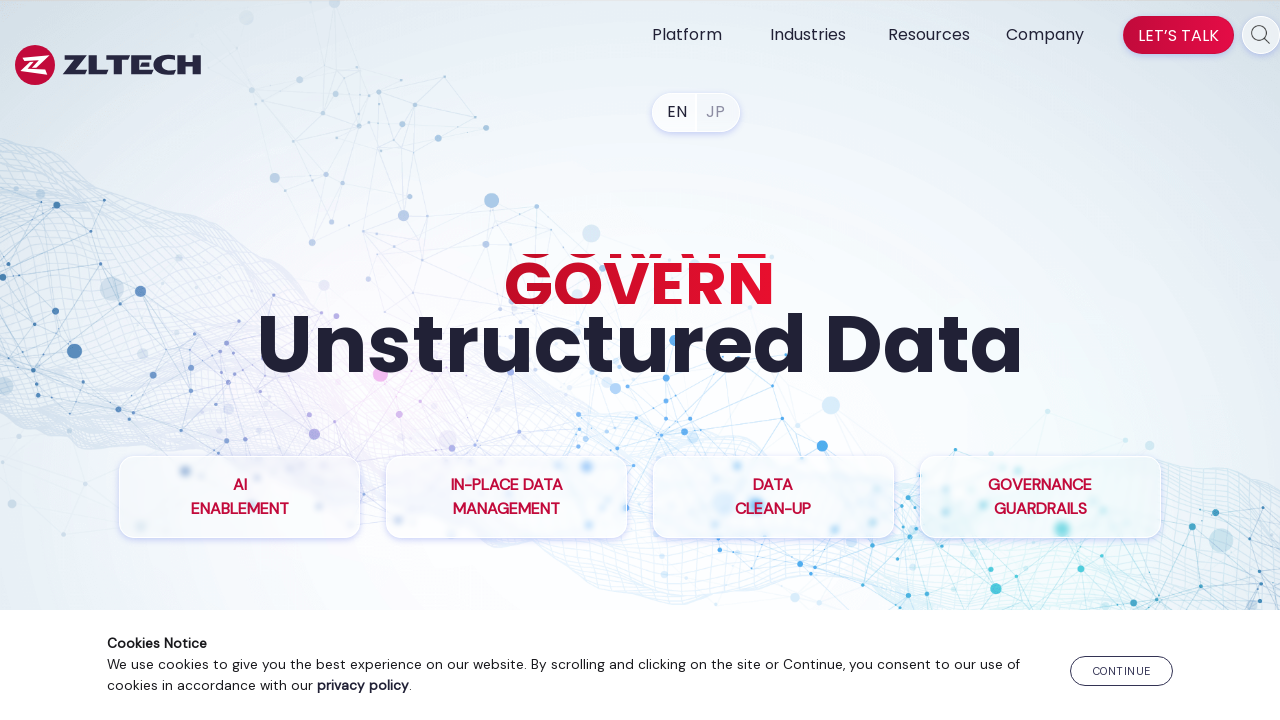

Checked link https://www.zlti.com/compliance-management-software/ with HEAD request (status: 200)
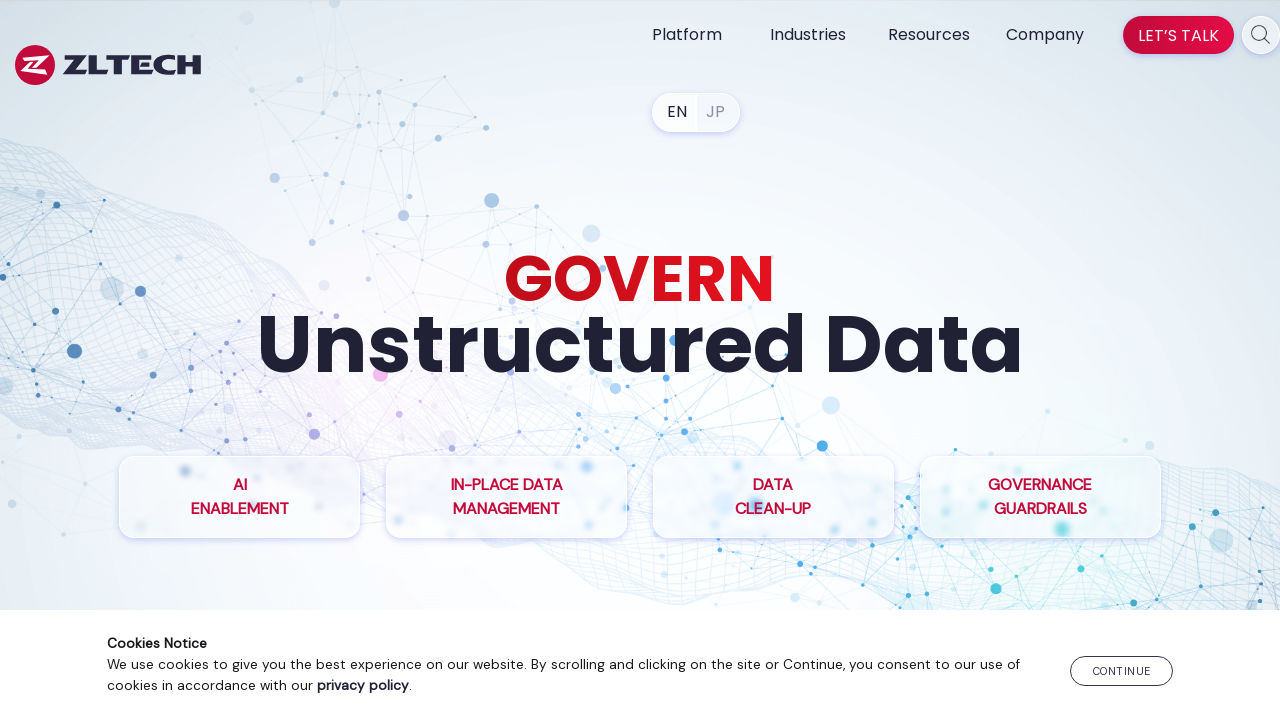

Retrieved href attribute from anchor element
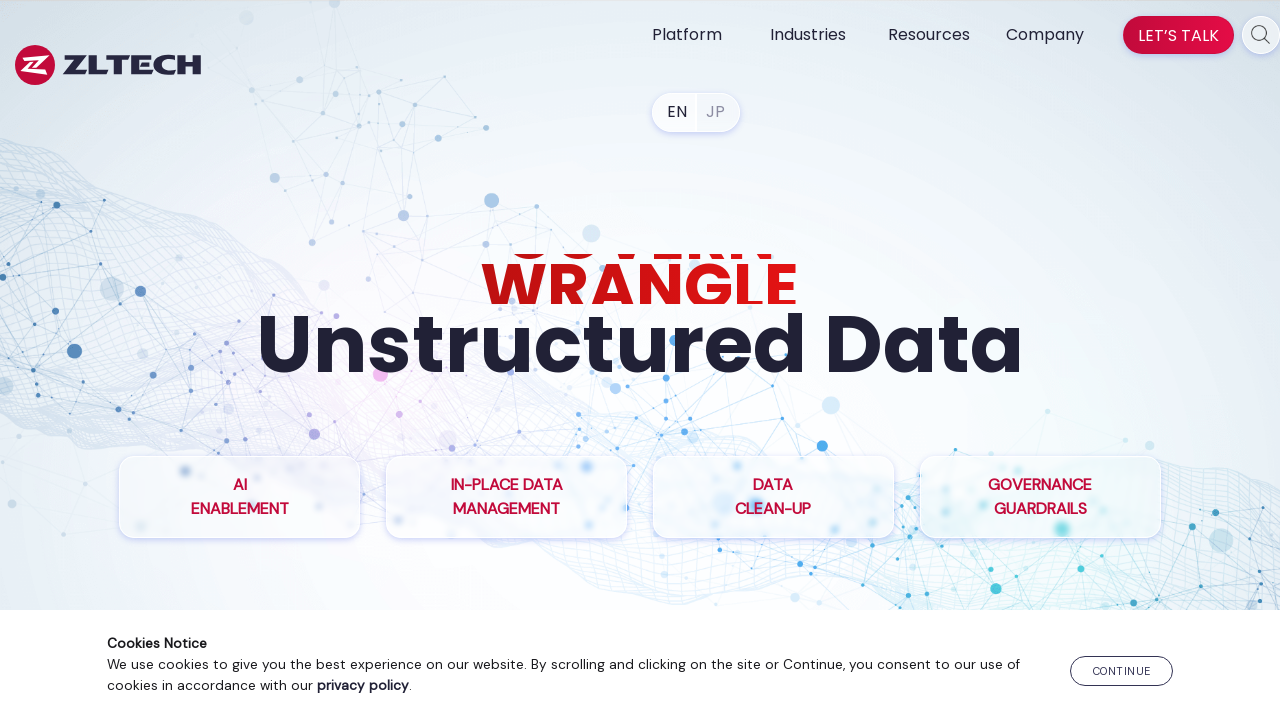

Checked link https://www.zlti.com/ediscovery-compliance-solution/ with HEAD request (status: 200)
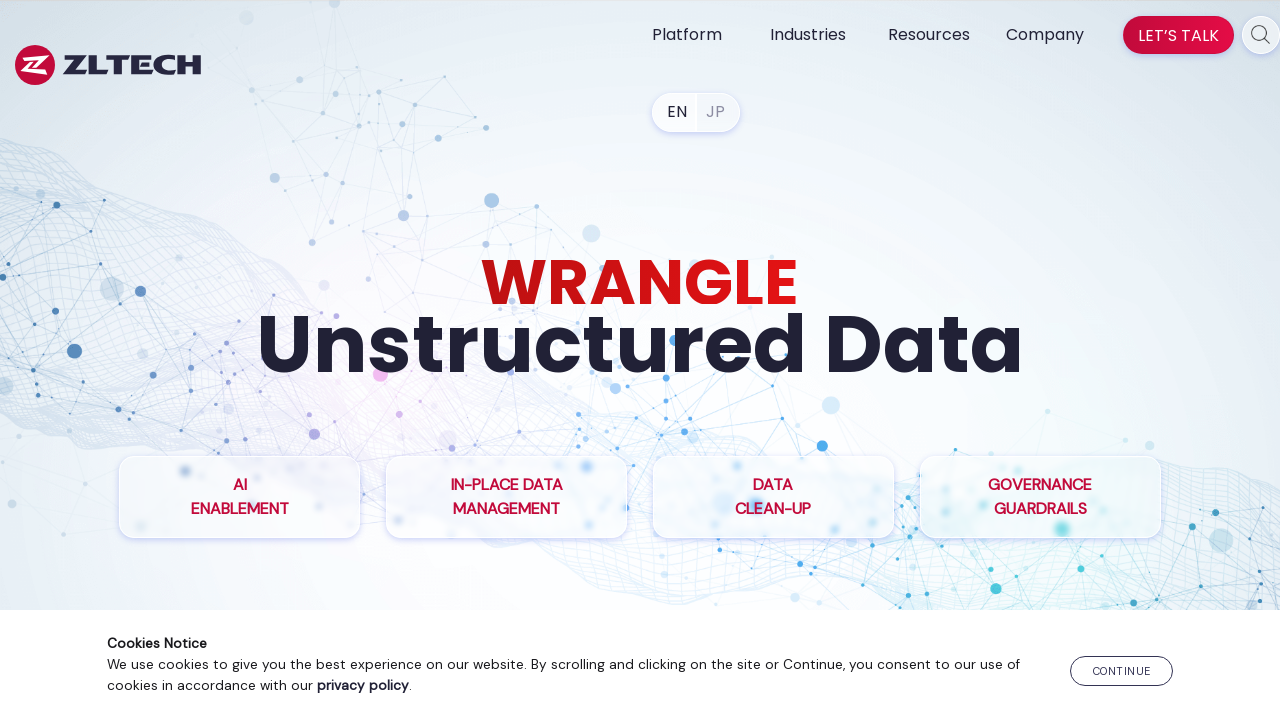

Retrieved href attribute from anchor element
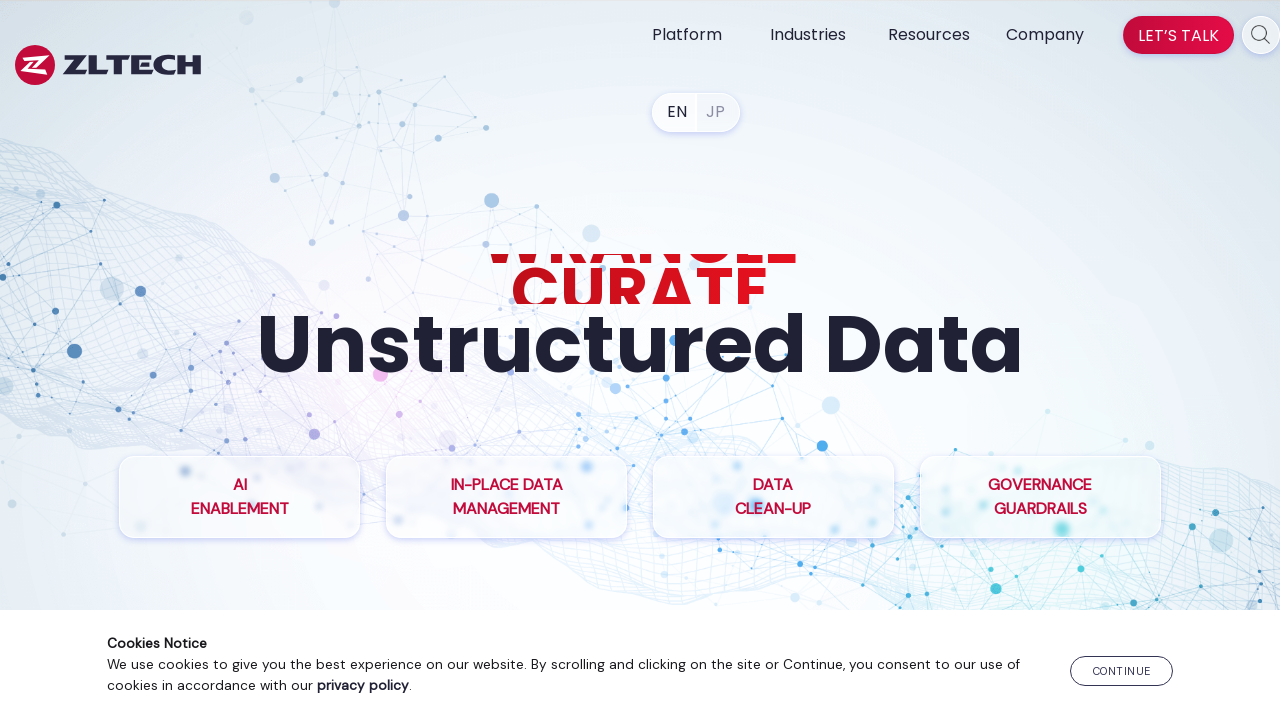

Checked link https://www.zlti.com/file-analysis/ with HEAD request (status: 200)
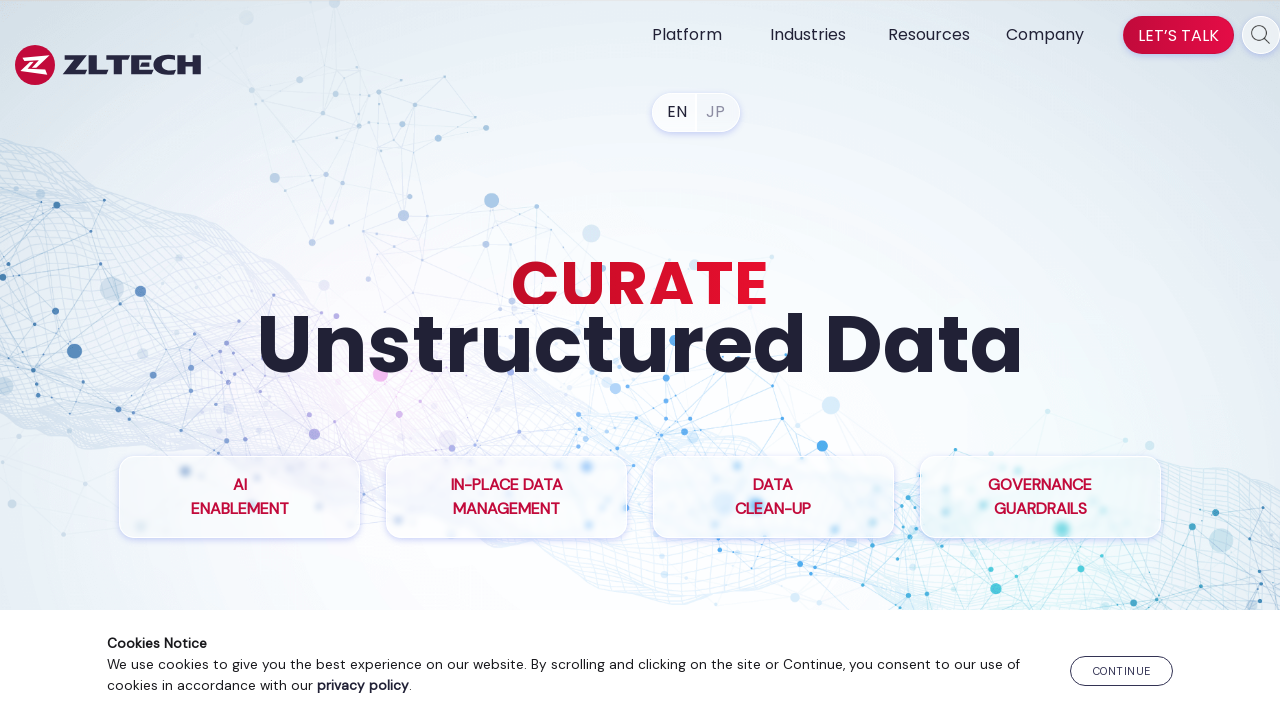

Retrieved href attribute from anchor element
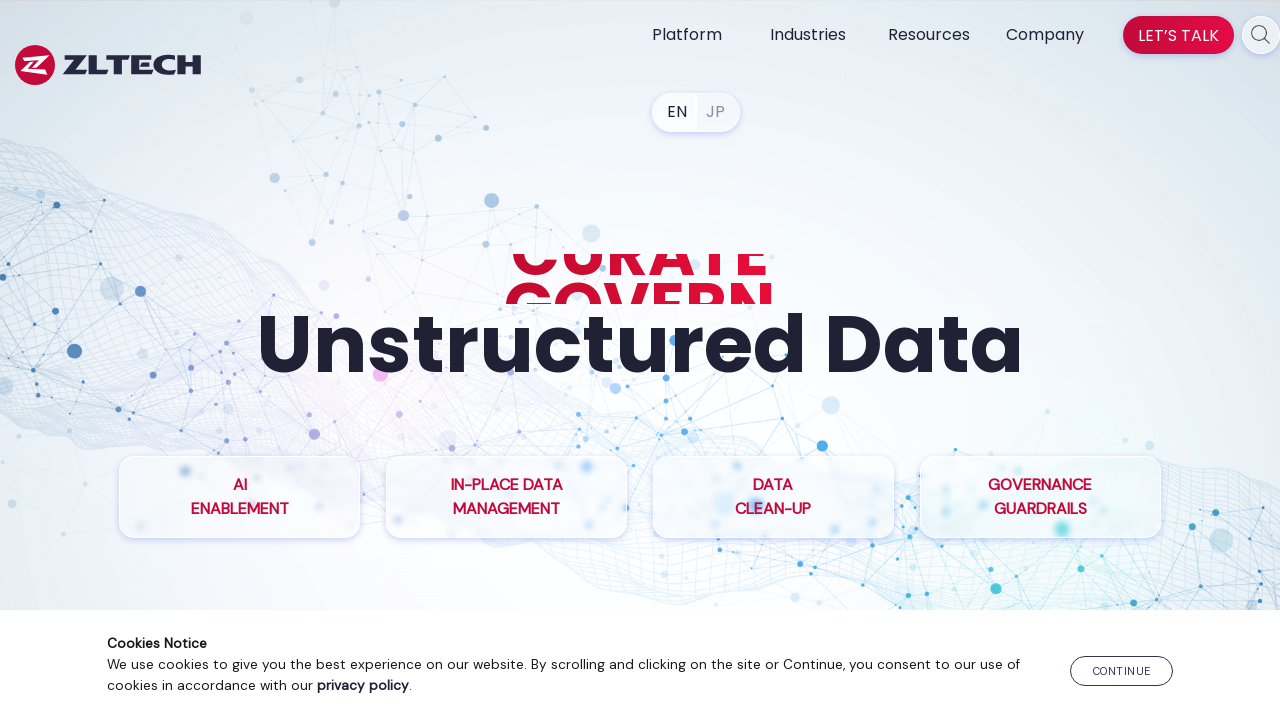

Checked link https://www.zlti.com/data-privacy-compliance/ with HEAD request (status: 200)
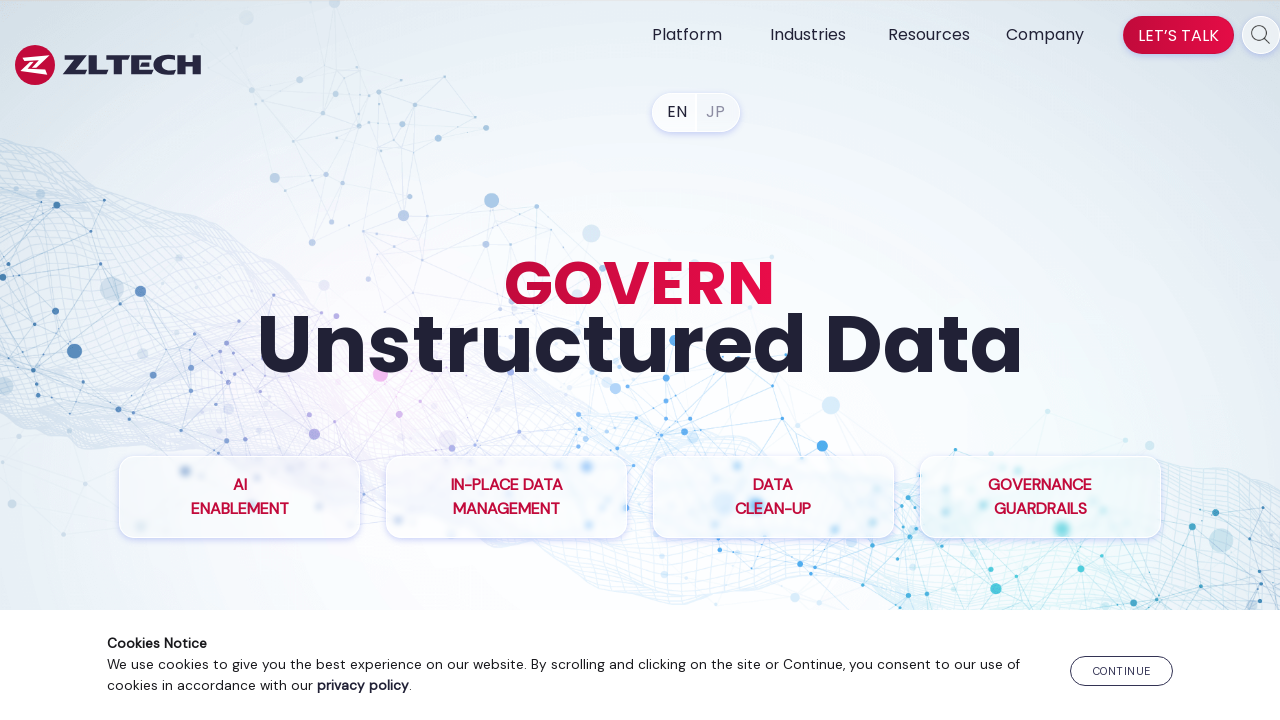

Retrieved href attribute from anchor element
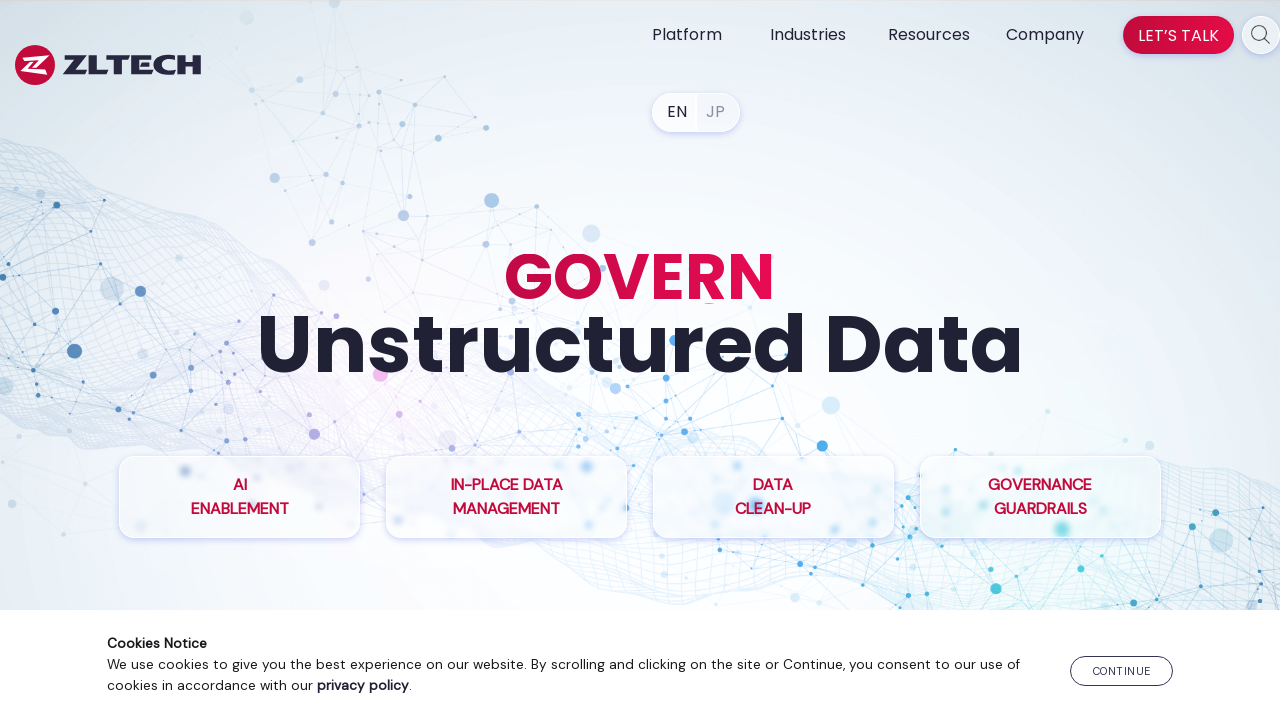

Checked link https://www.zlti.com/records-management-system/ with HEAD request (status: 200)
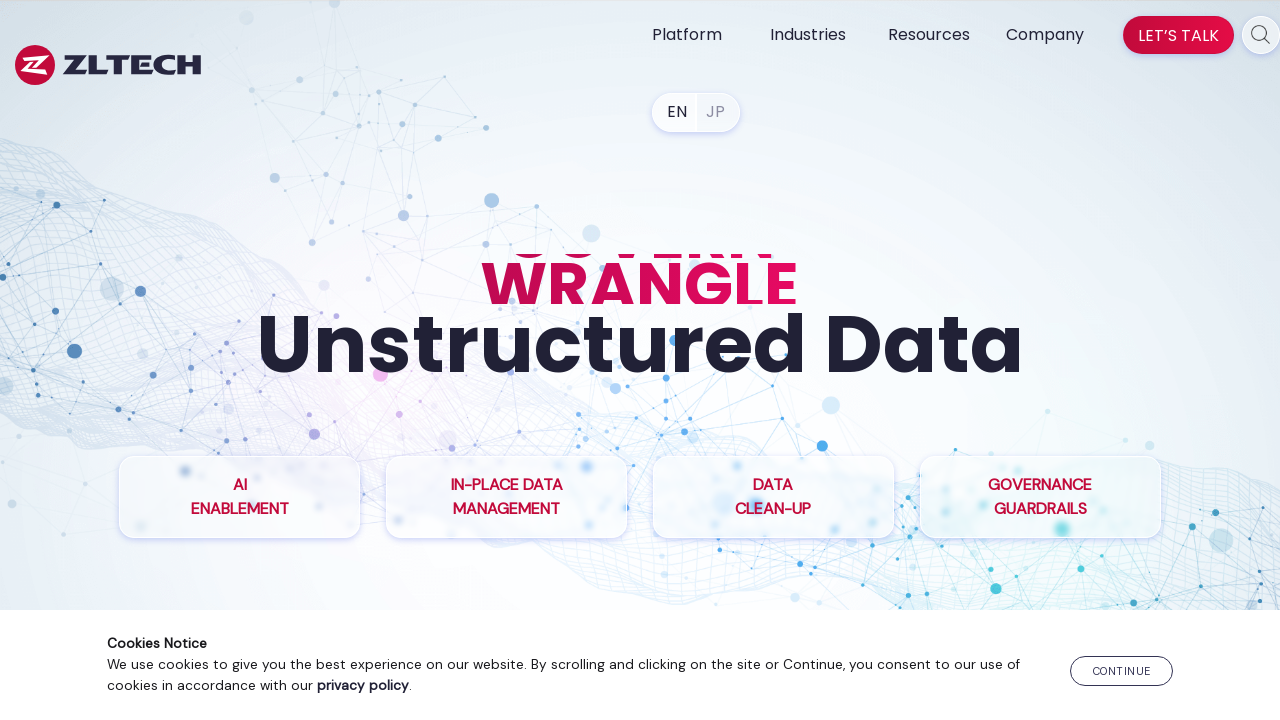

Retrieved href attribute from anchor element
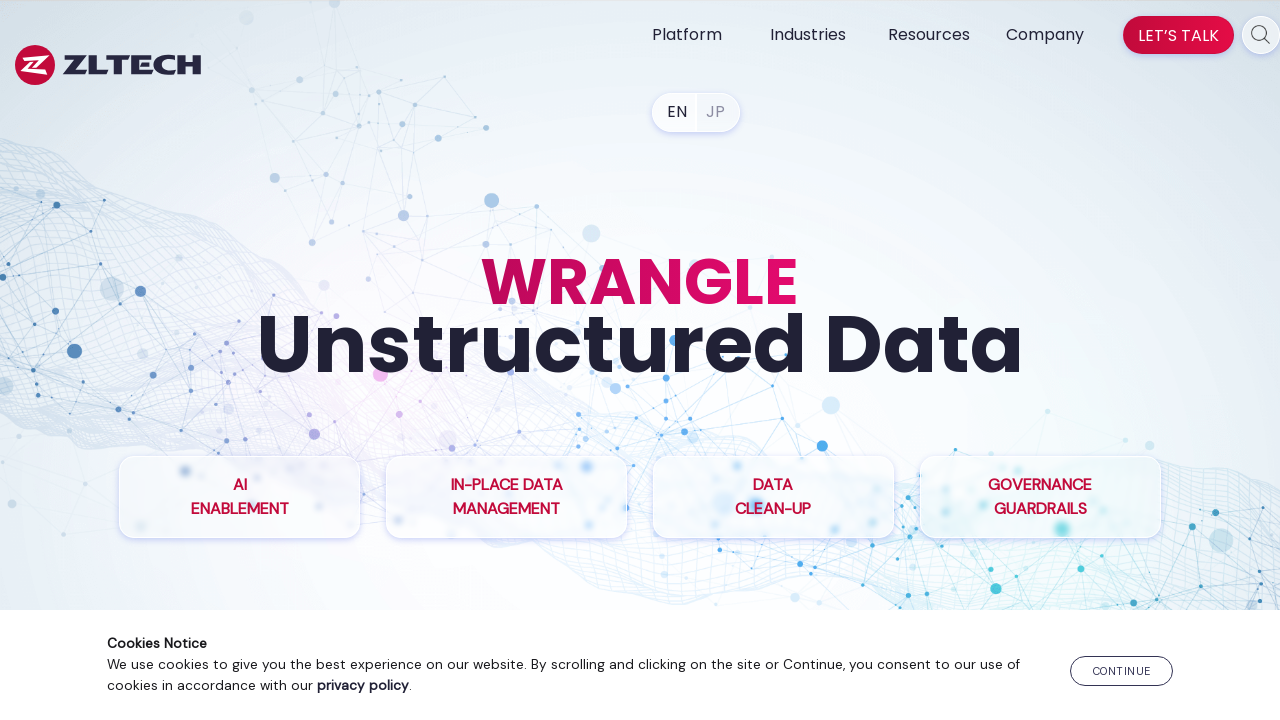

Retrieved href attribute from anchor element
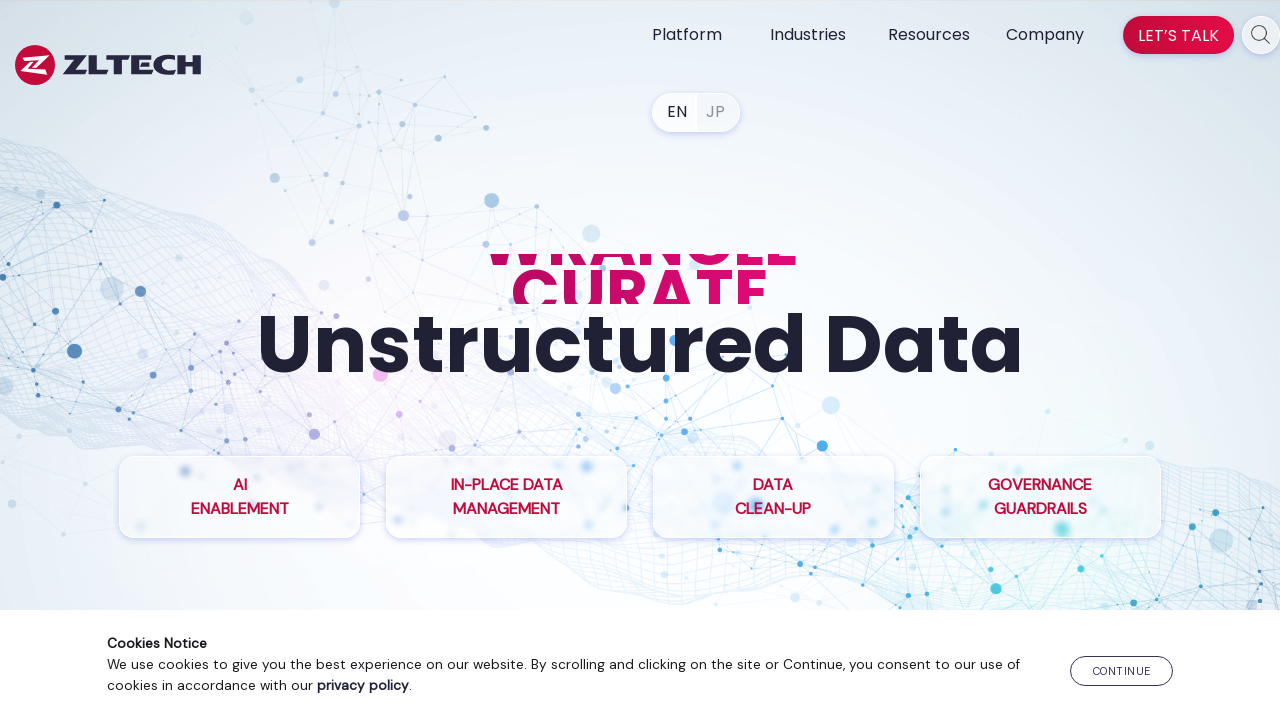

Checked link https://www.zlti.com/industry-financial-services/ with HEAD request (status: 200)
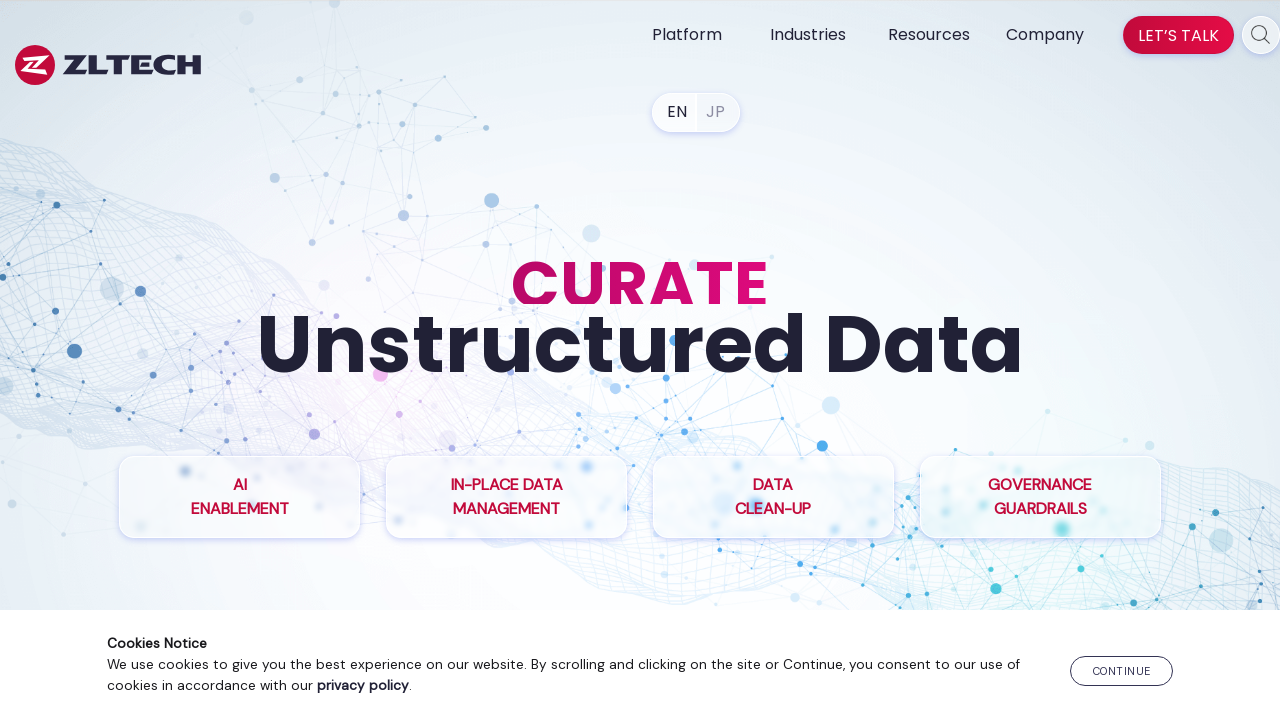

Retrieved href attribute from anchor element
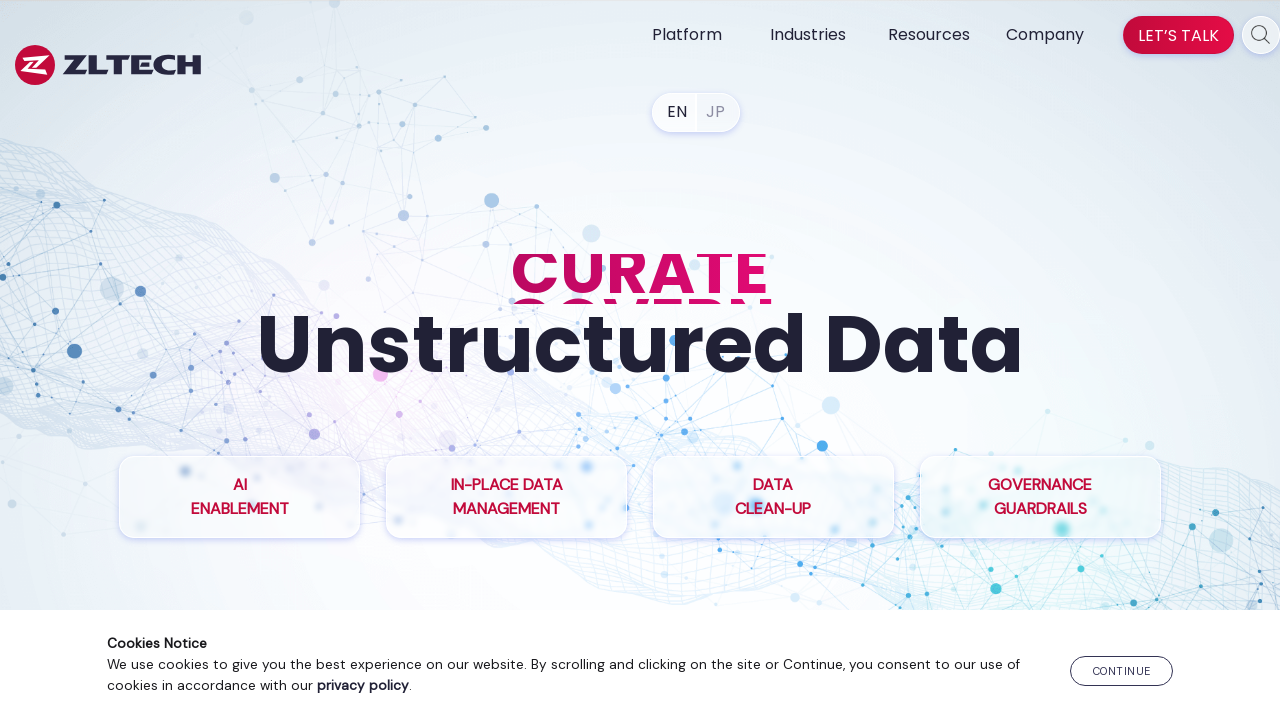

Checked link https://www.zlti.com/government-records-management-solution/ with HEAD request (status: 200)
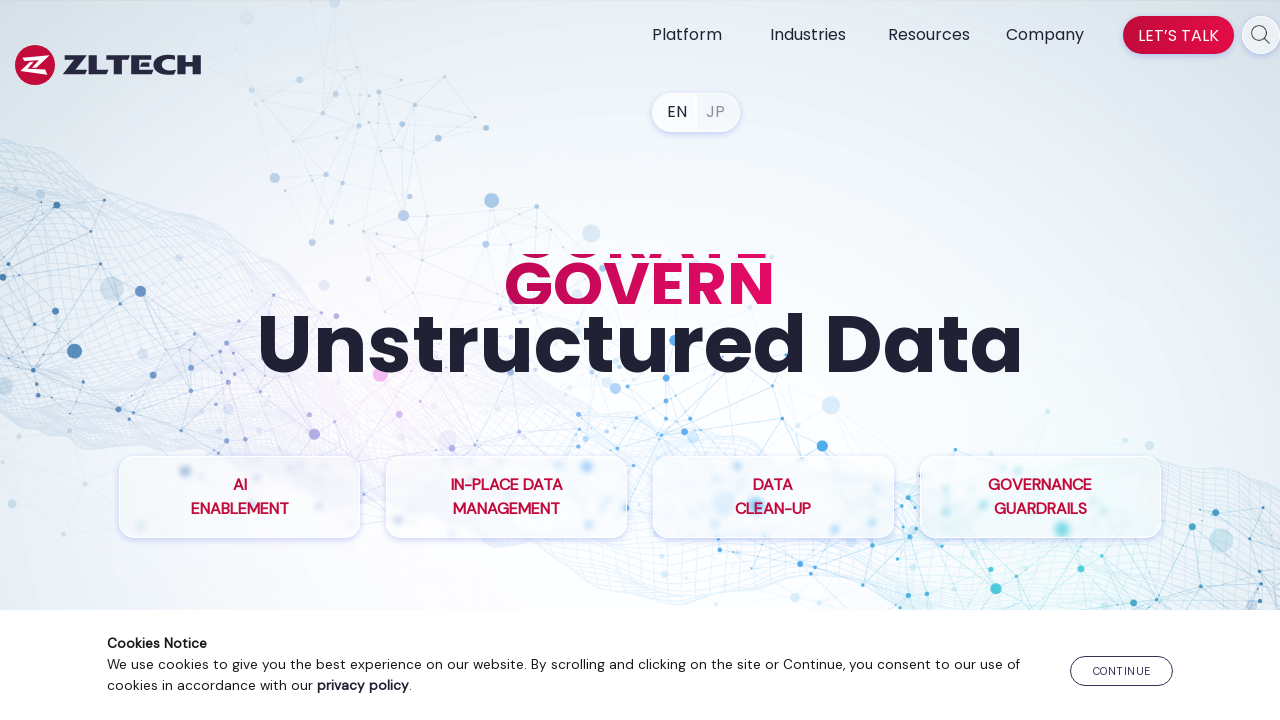

Retrieved href attribute from anchor element
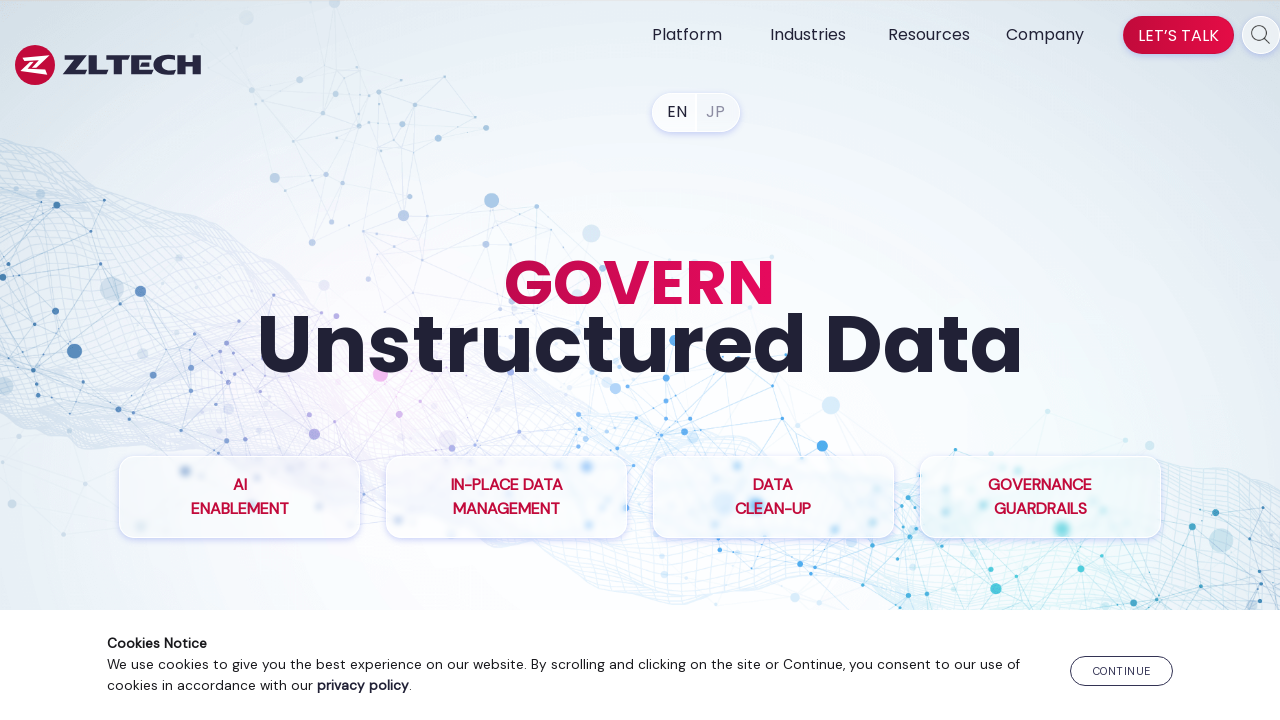

Checked link https://www.zlti.com/healthcare-data-management/ with HEAD request (status: 200)
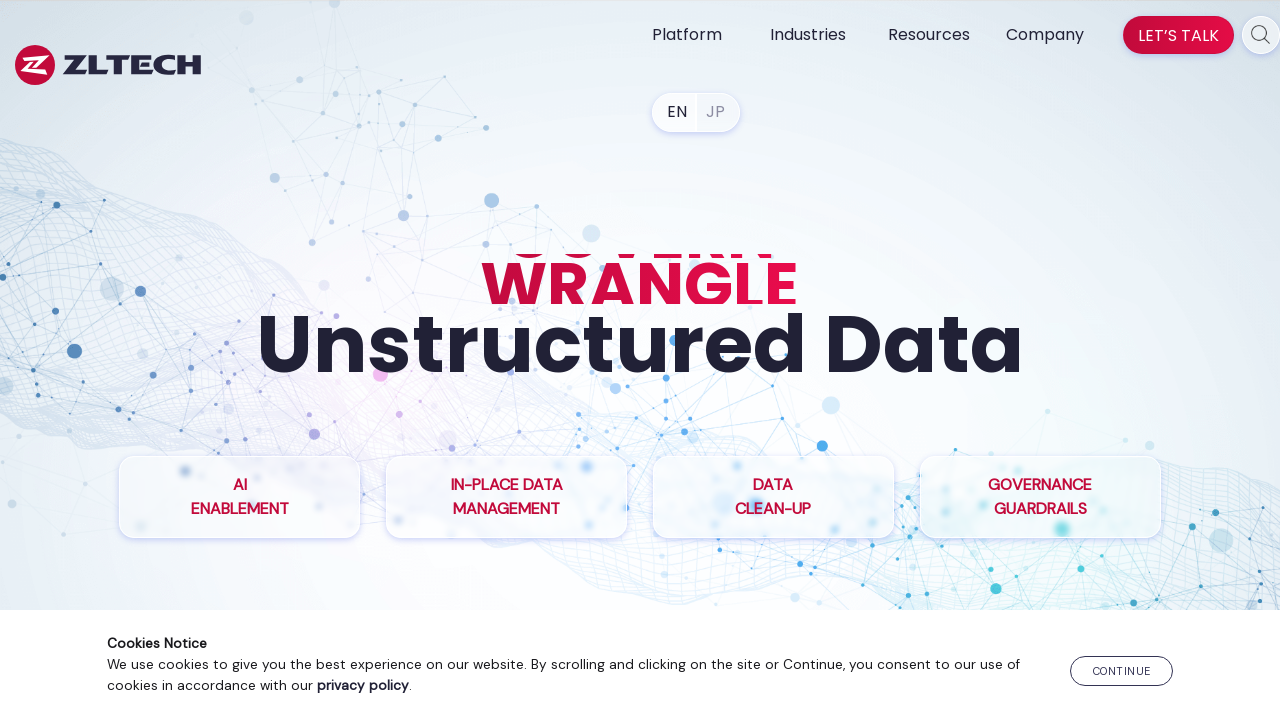

Retrieved href attribute from anchor element
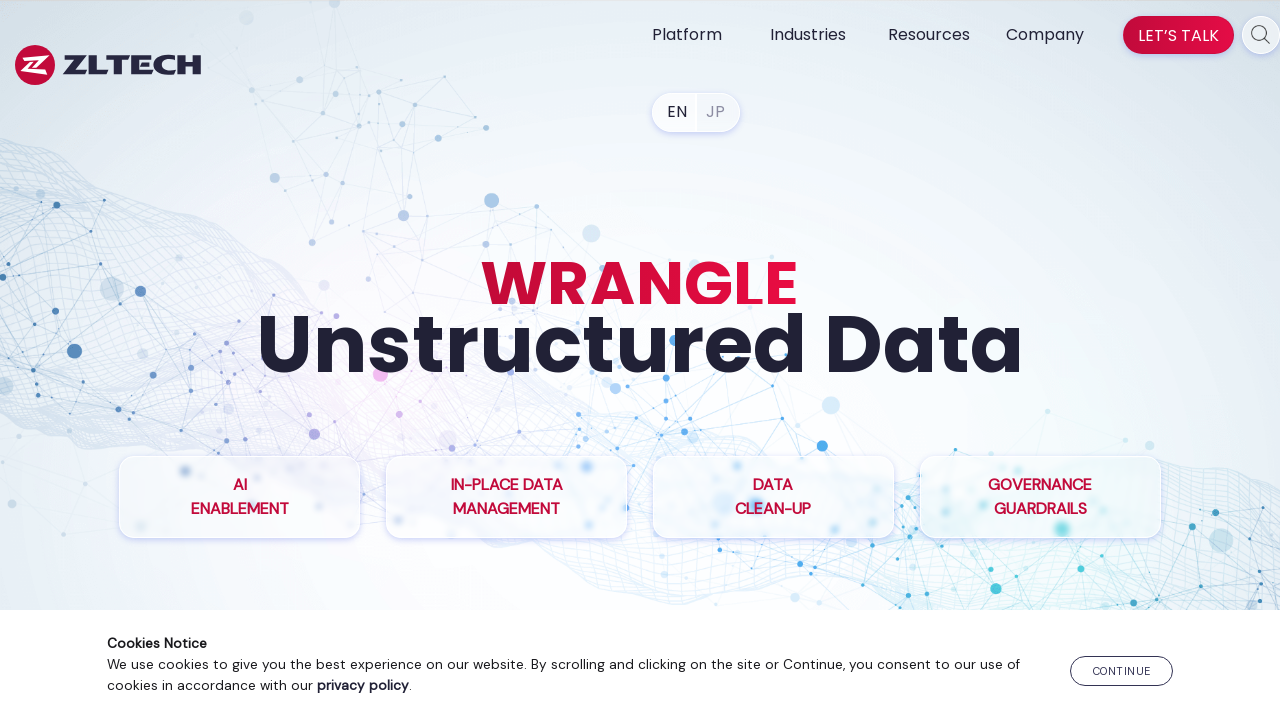

Retrieved href attribute from anchor element
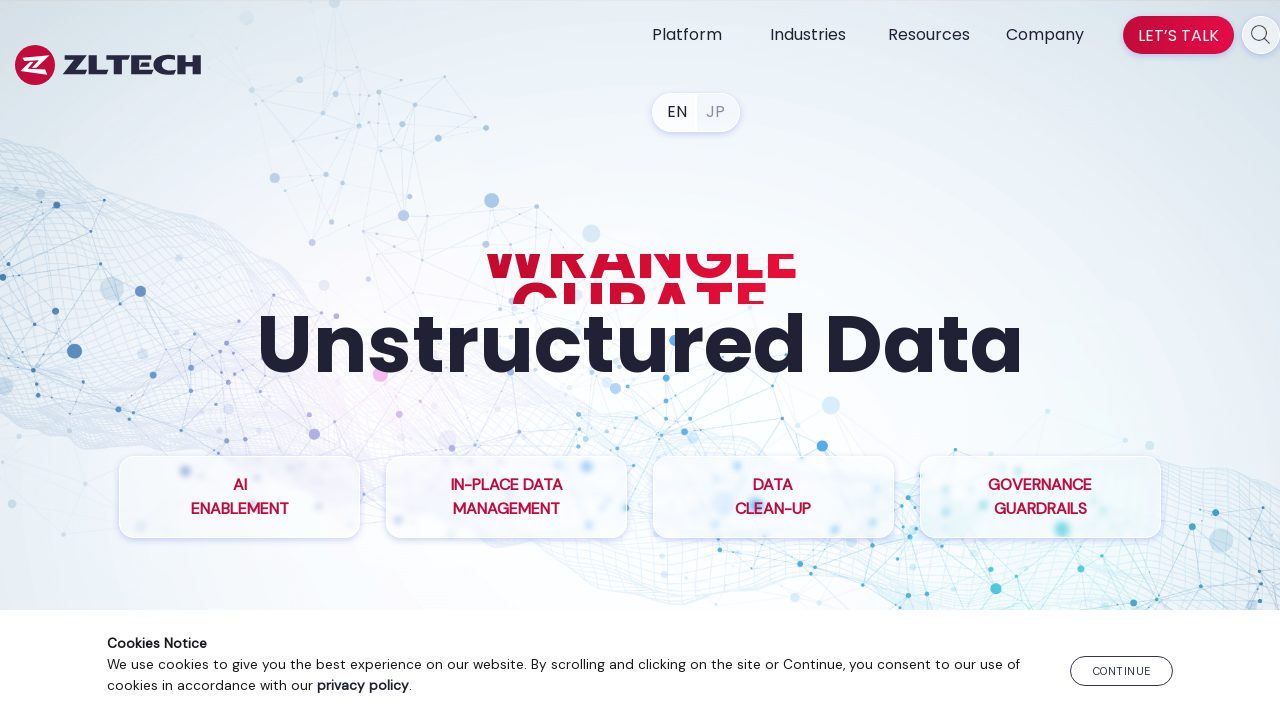

Checked link https://www.zlti.com/resources/ with HEAD request (status: 200)
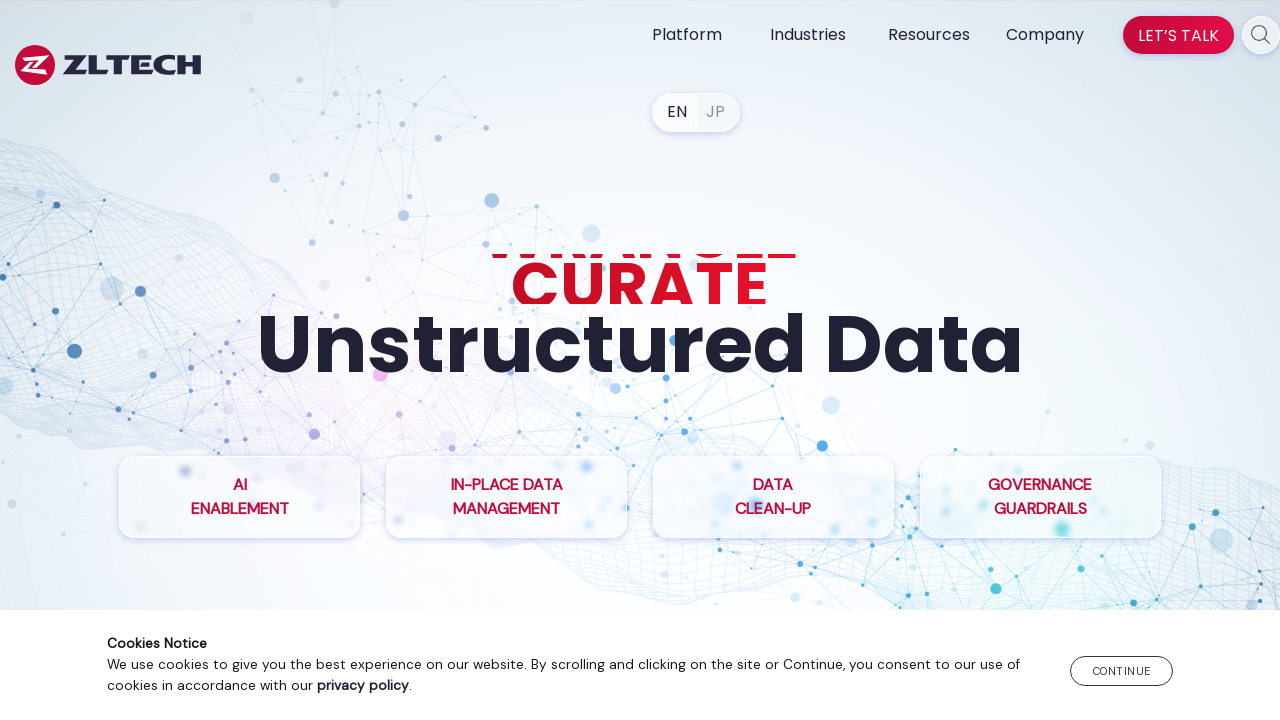

Retrieved href attribute from anchor element
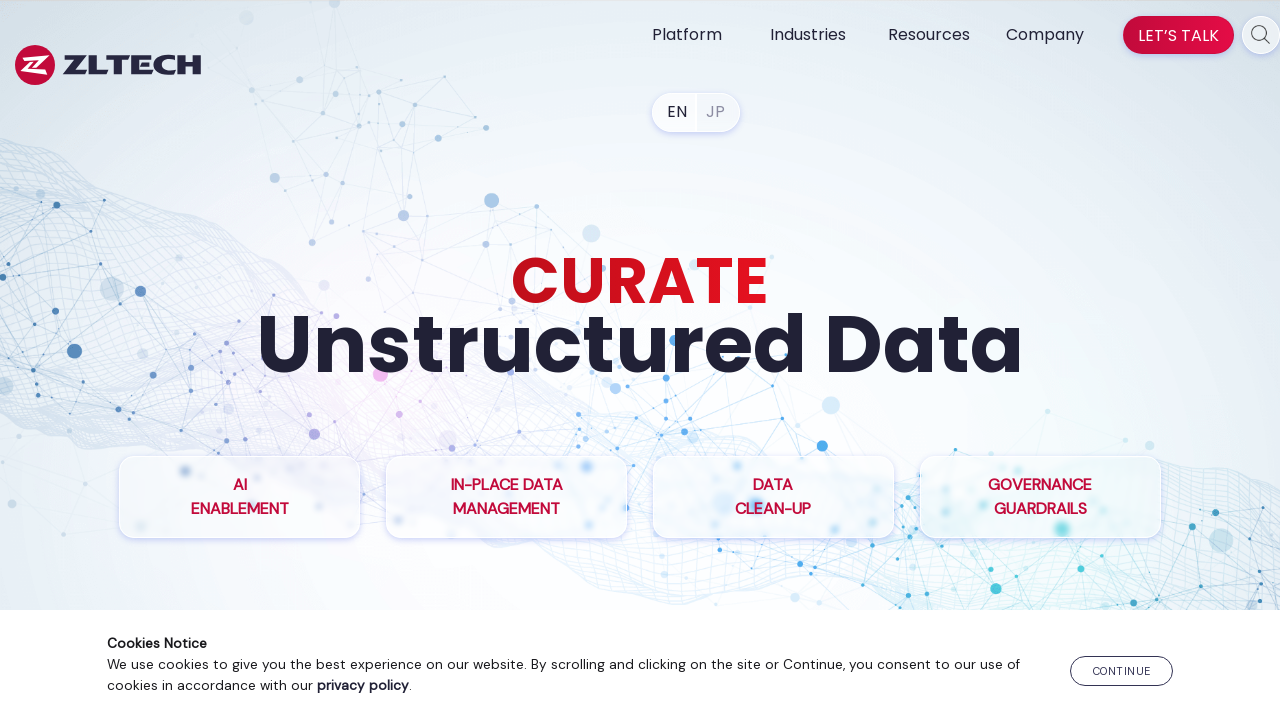

Checked link https://www.zlti.com/blog/ with HEAD request (status: 200)
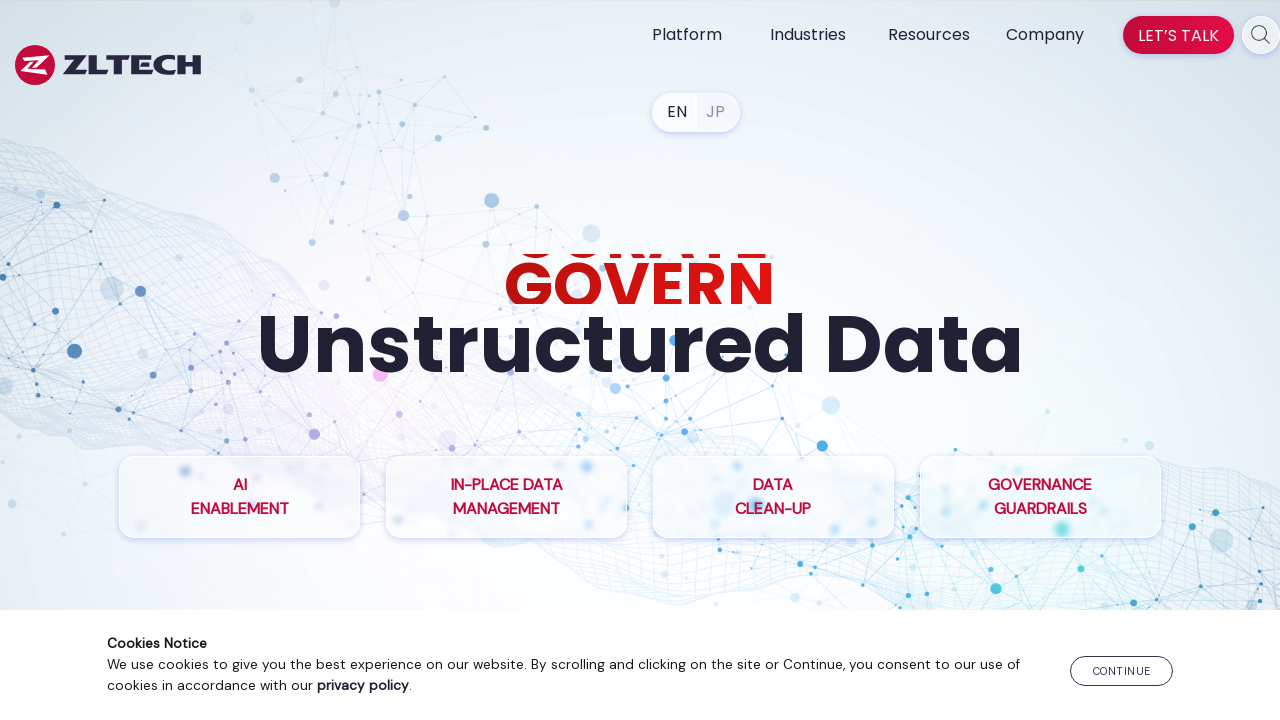

Retrieved href attribute from anchor element
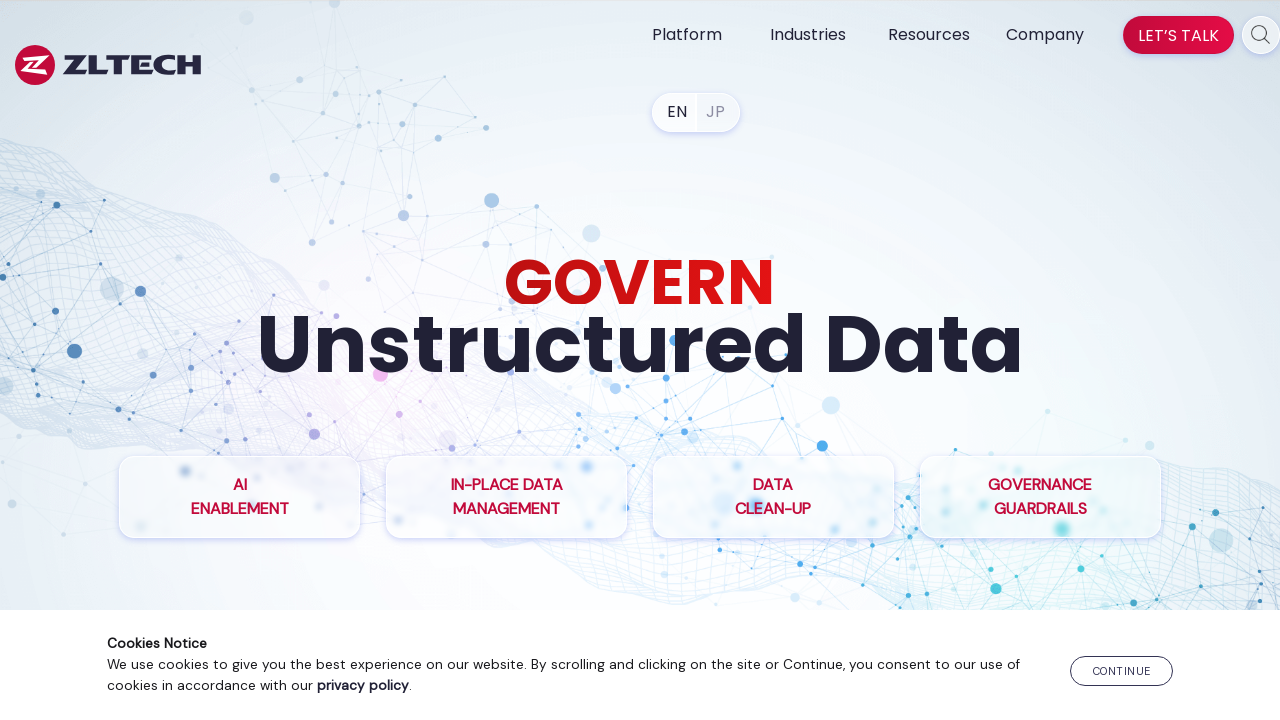

Checked link https://www.zlti.com/lib/brochure/ with HEAD request (status: 200)
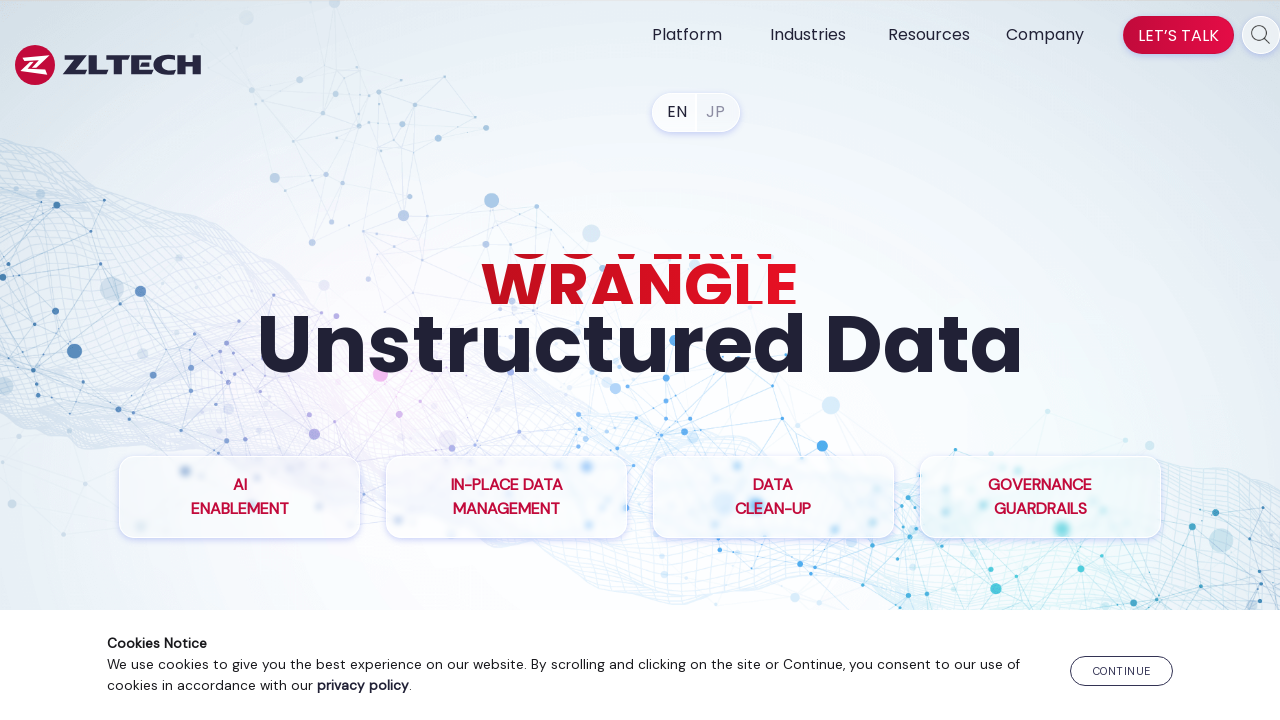

Retrieved href attribute from anchor element
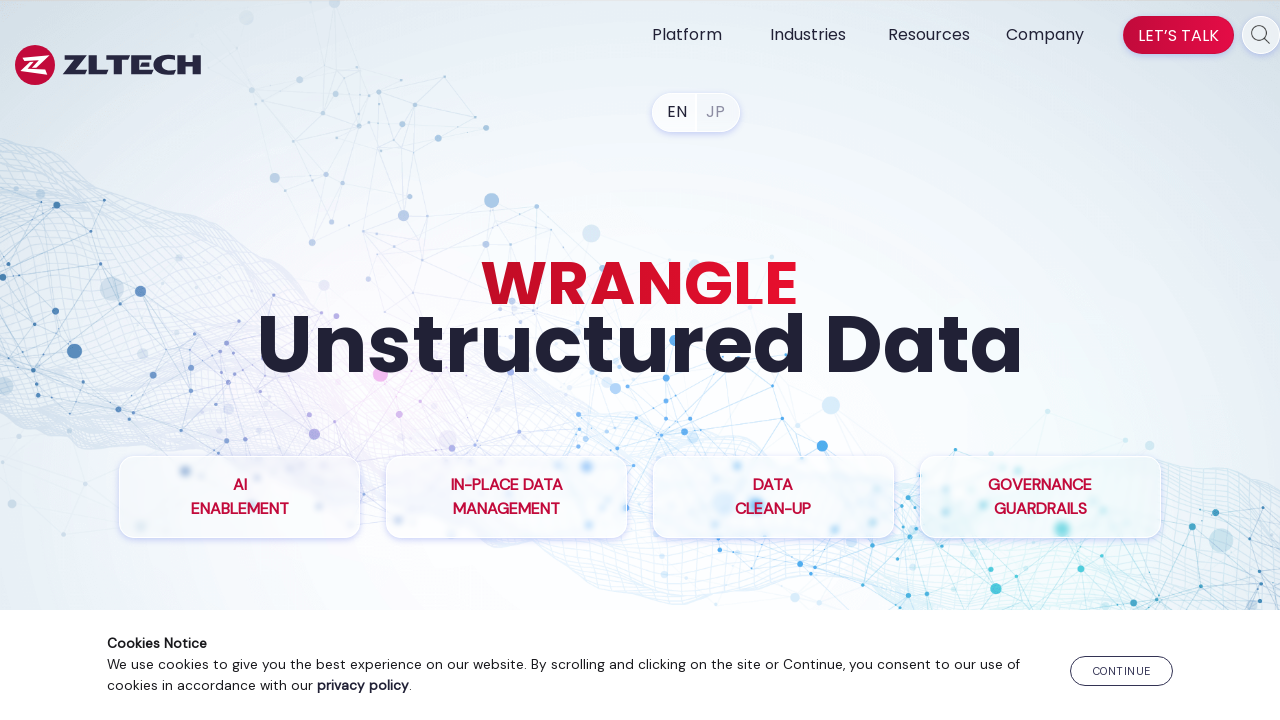

Checked link https://www.zlti.com/lib/casestudy/ with HEAD request (status: 200)
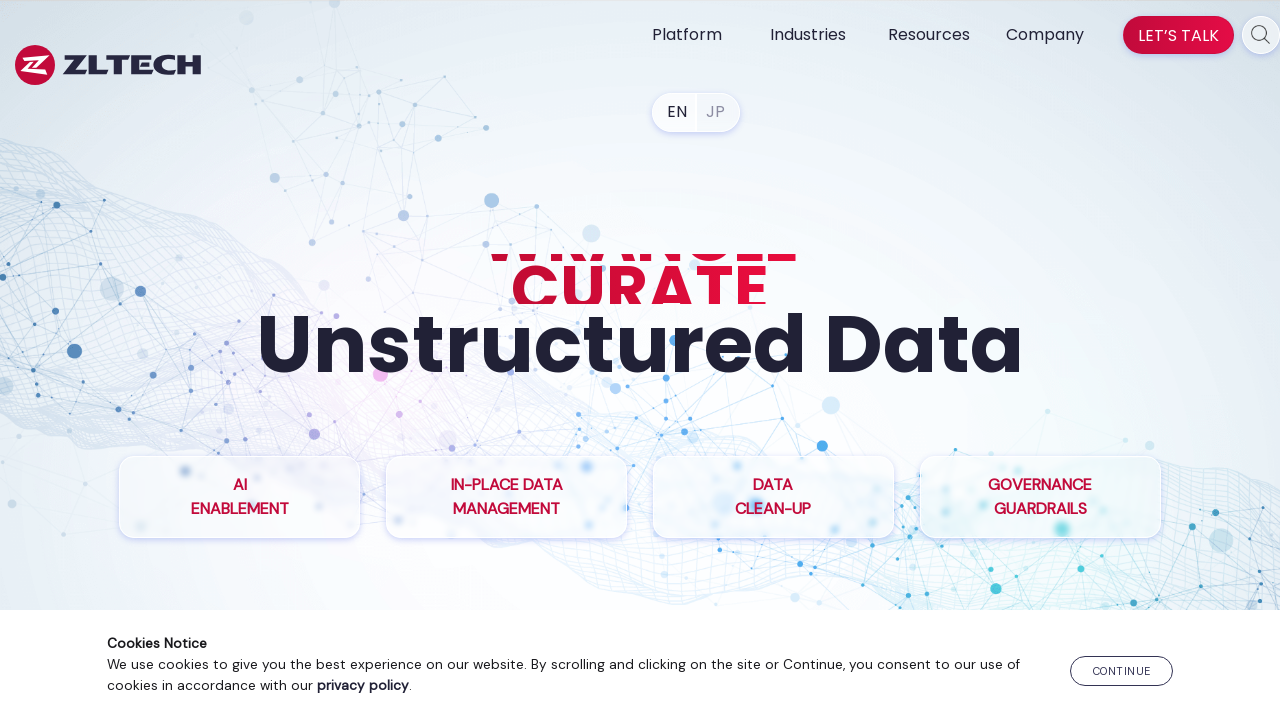

Retrieved href attribute from anchor element
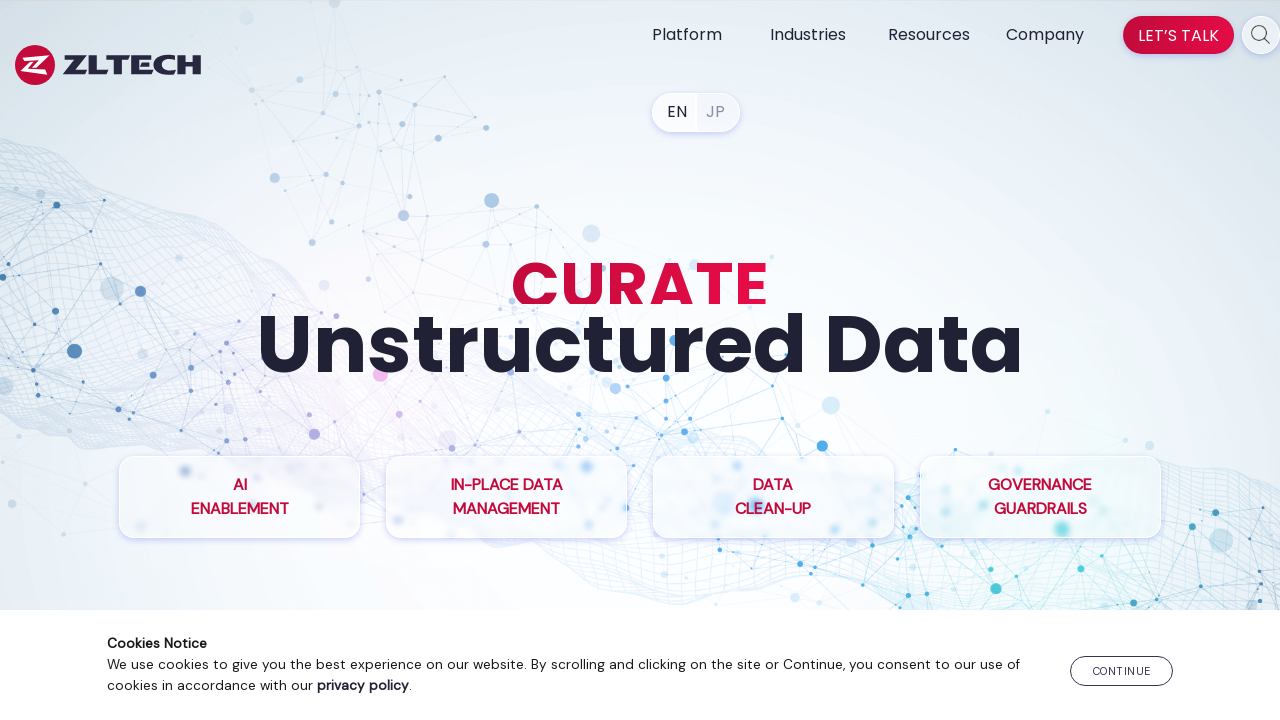

Checked link https://www.zlti.com/lib/datasheet/ with HEAD request (status: 200)
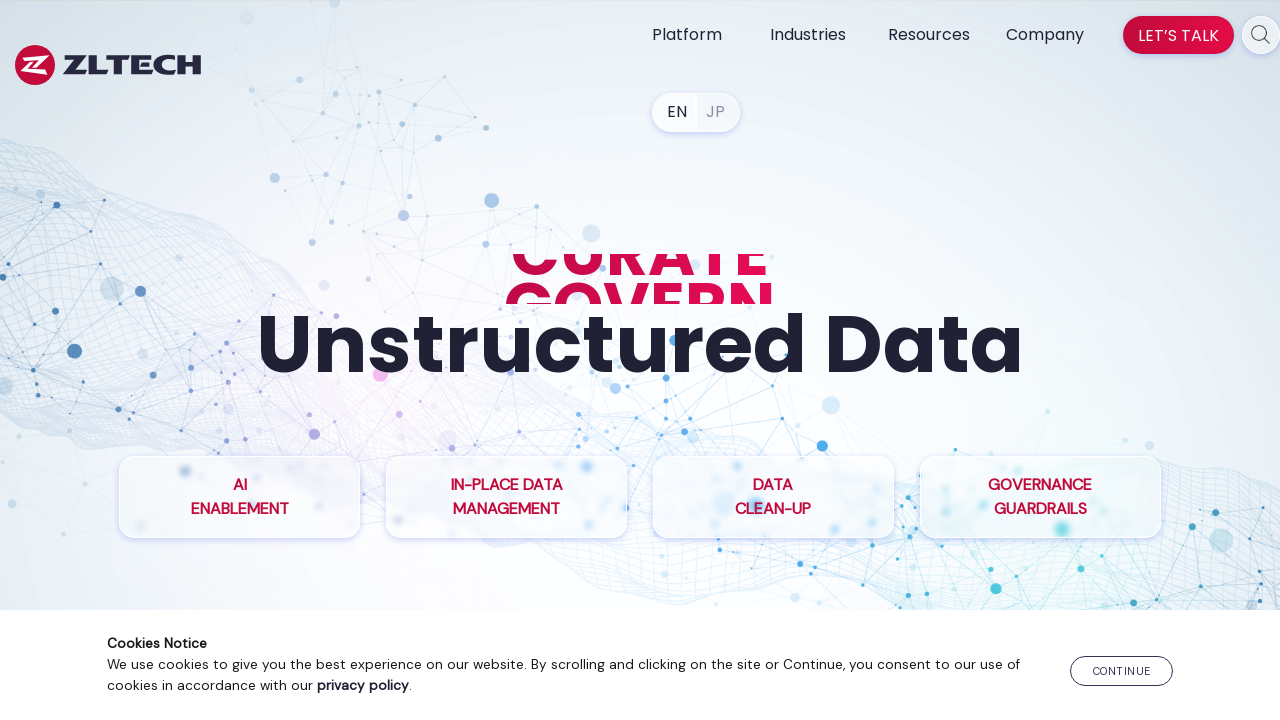

Retrieved href attribute from anchor element
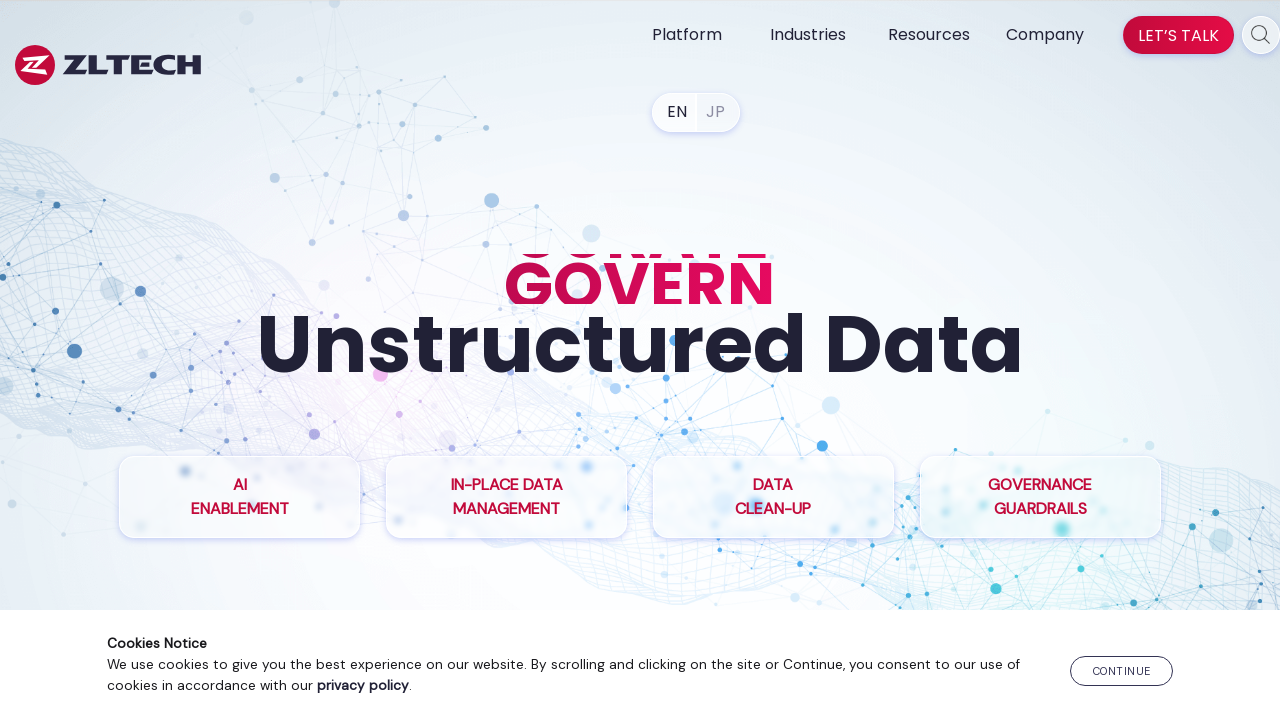

Checked link https://www.zlti.com/events/ with HEAD request (status: 200)
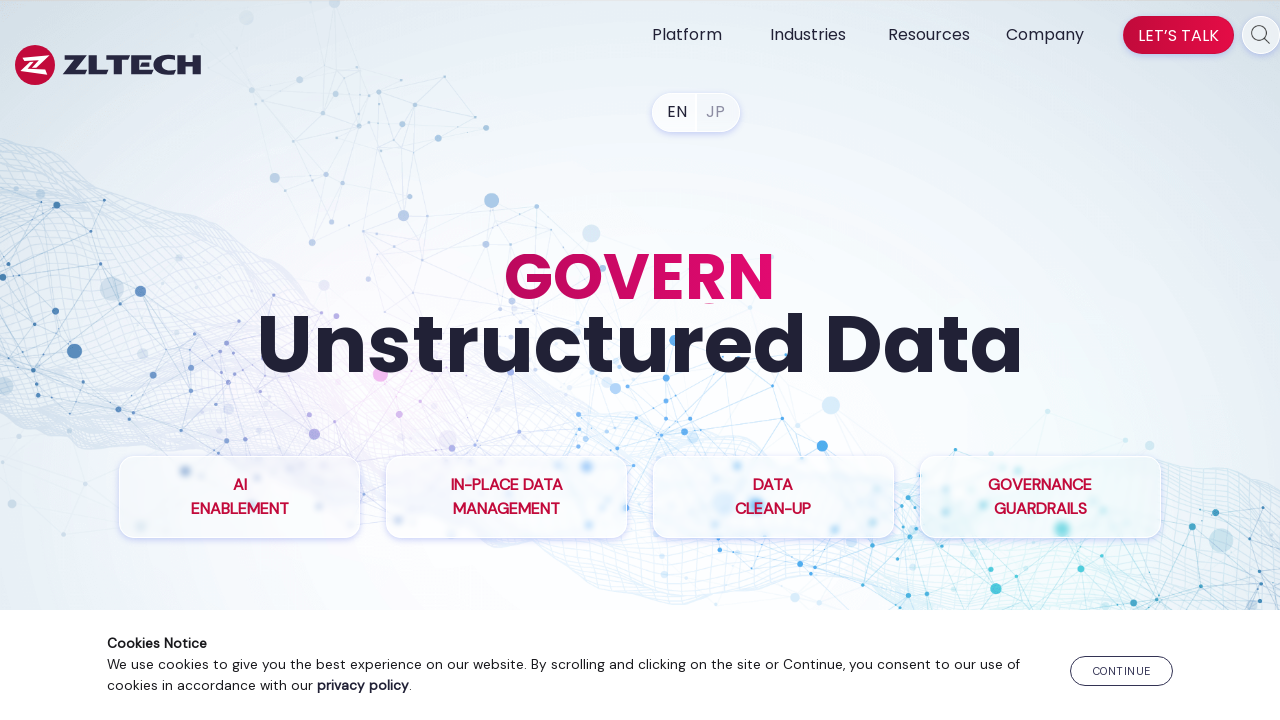

Retrieved href attribute from anchor element
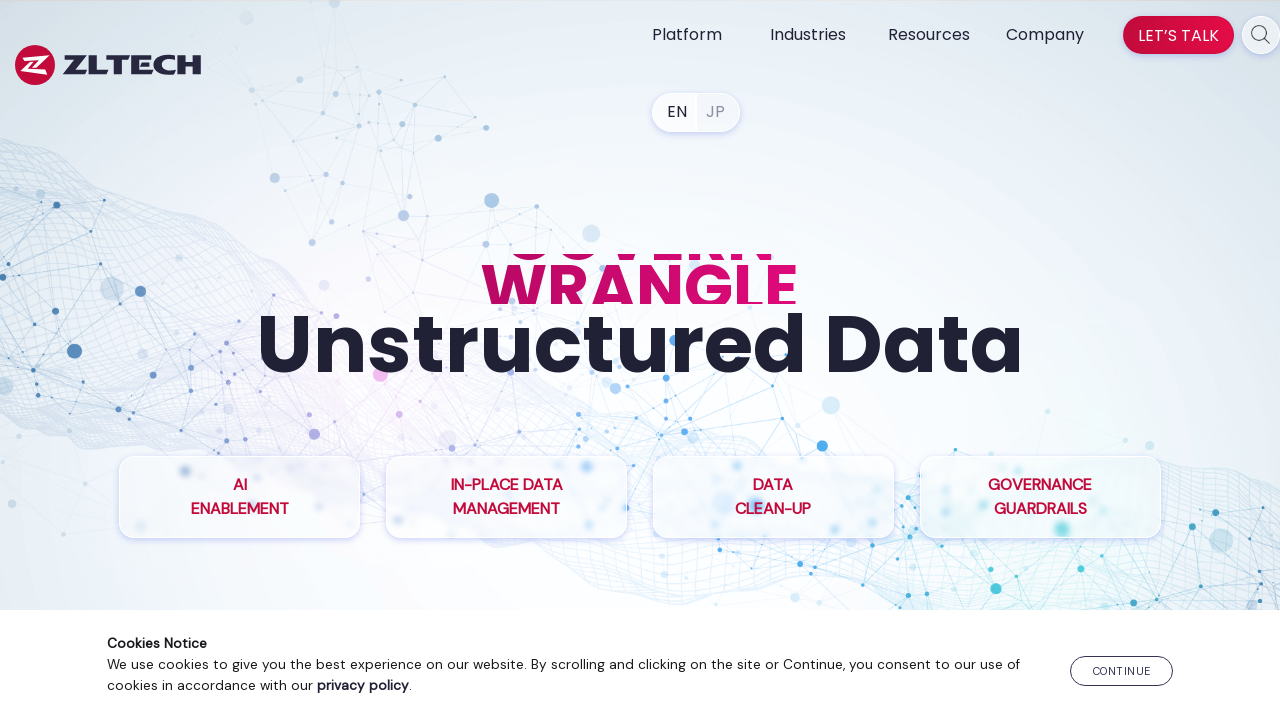

Checked link https://www.zlti.com/lib/whitepaper/ with HEAD request (status: 200)
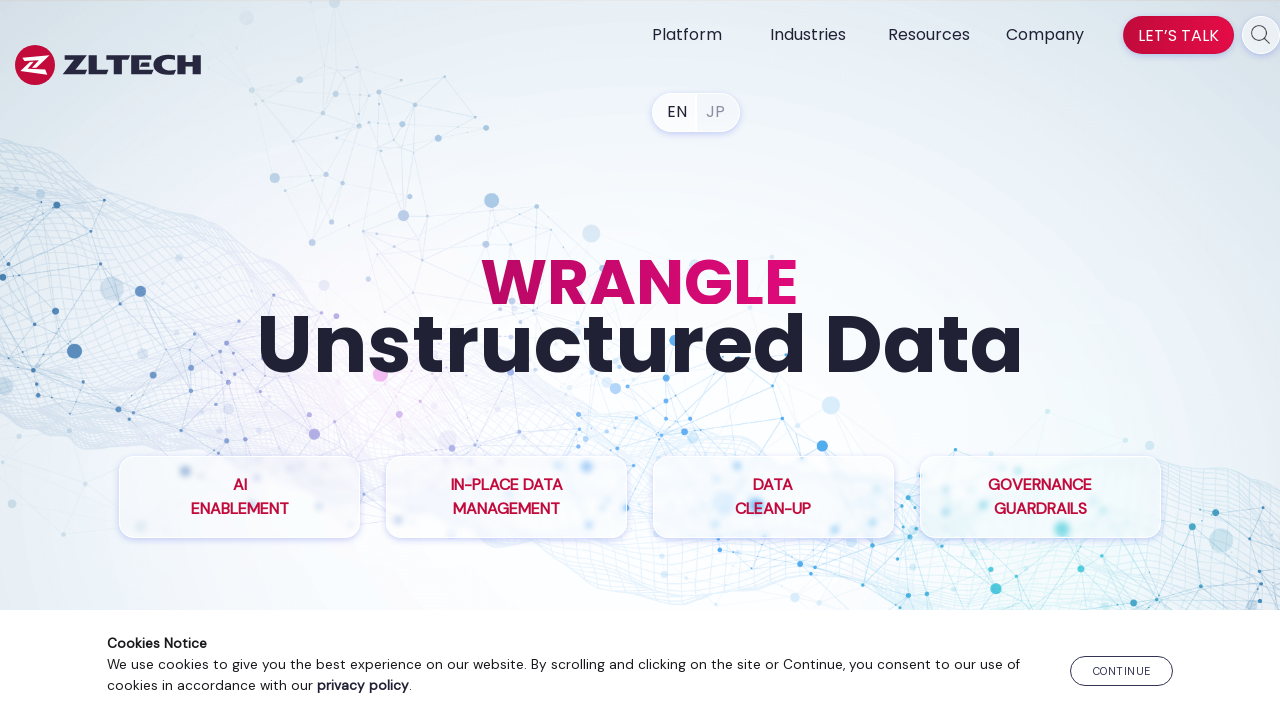

Retrieved href attribute from anchor element
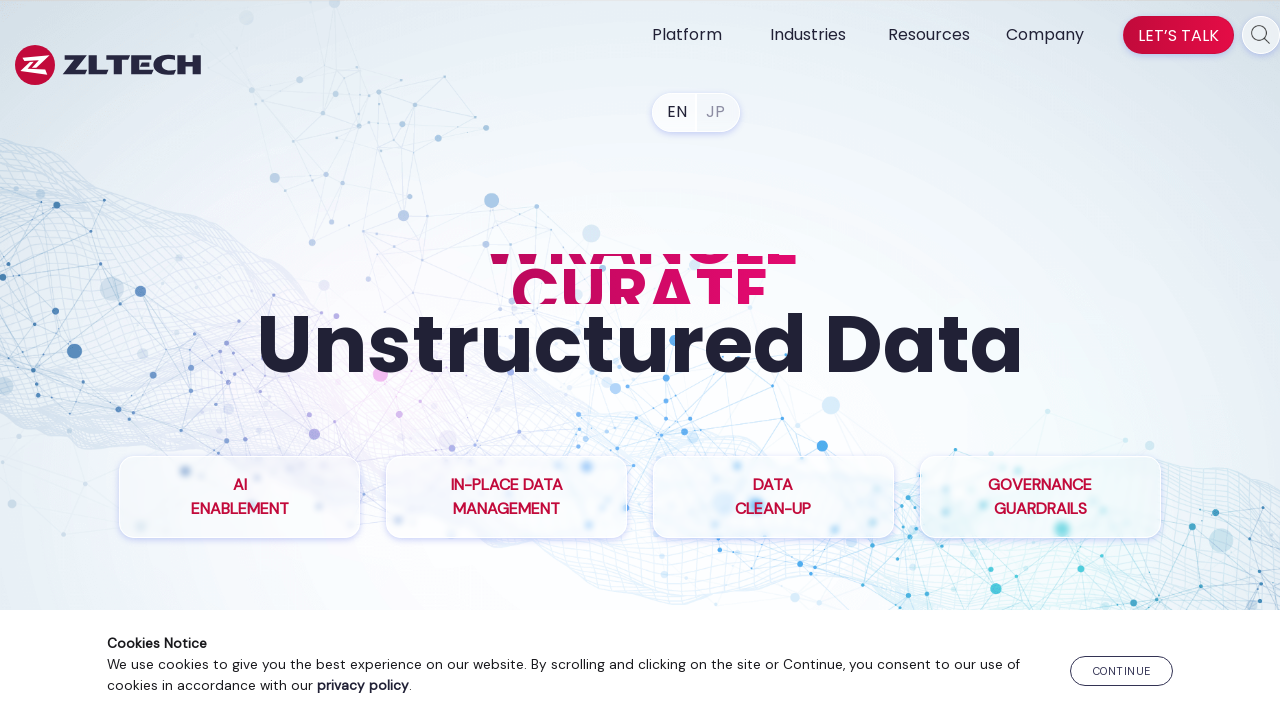

Checked link https://www.zlti.com/lib/videos/ with HEAD request (status: 200)
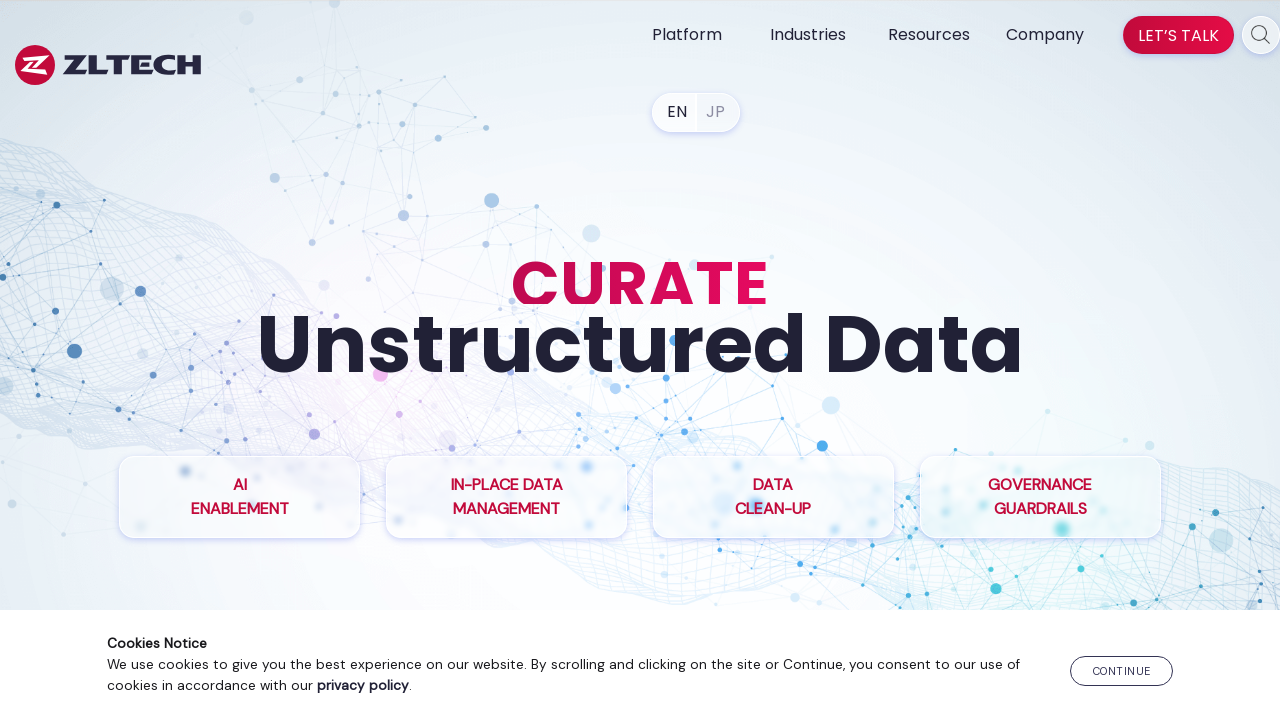

Retrieved href attribute from anchor element
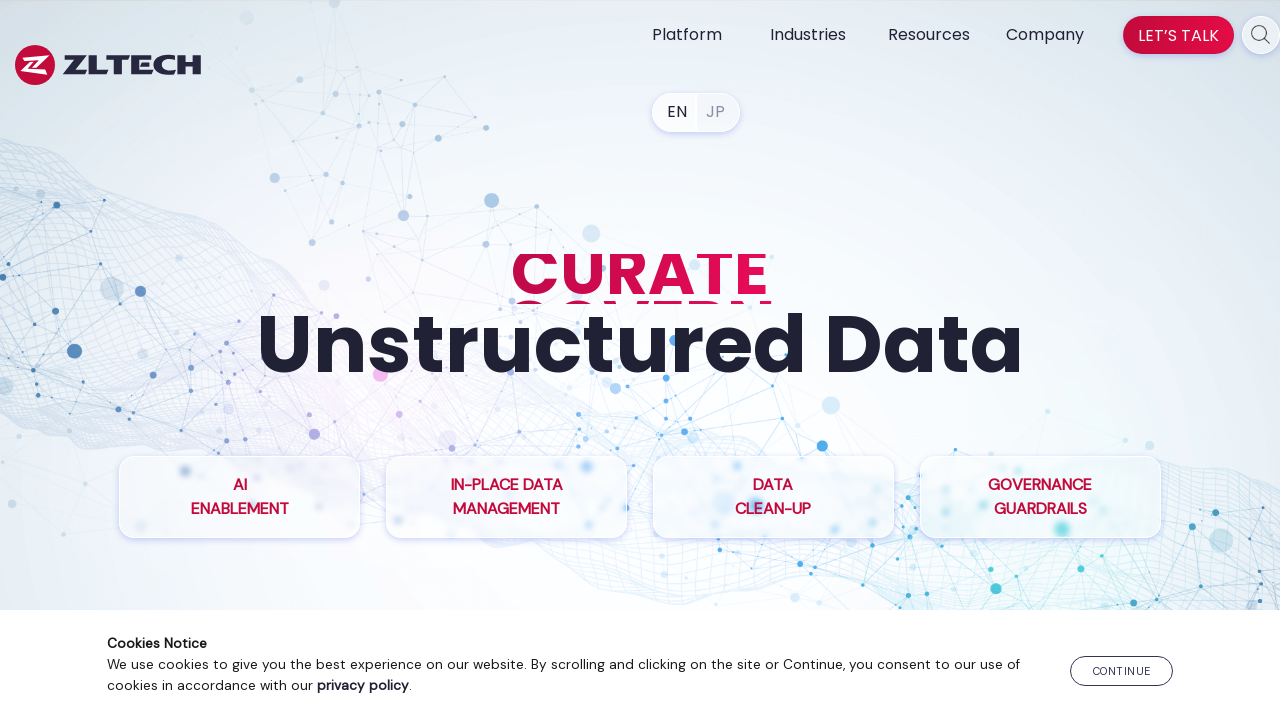

Checked link https://www.zlti.com/lib/webinar/ with HEAD request (status: 200)
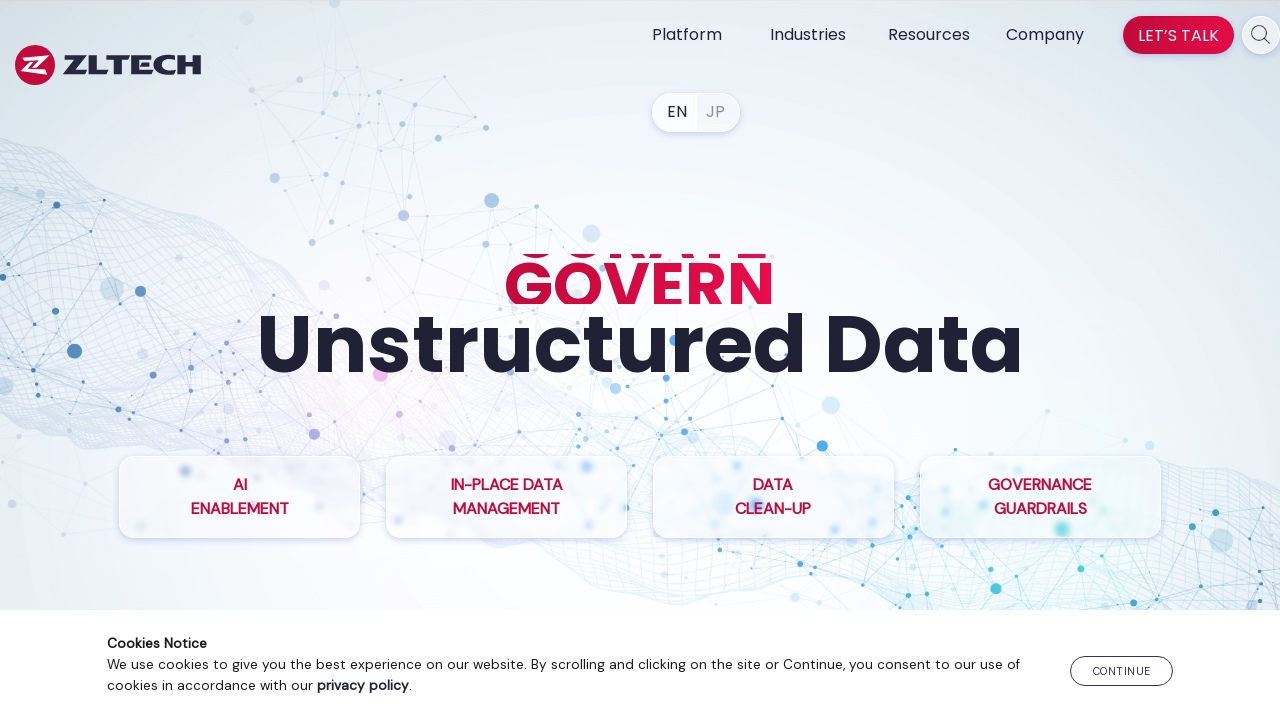

Retrieved href attribute from anchor element
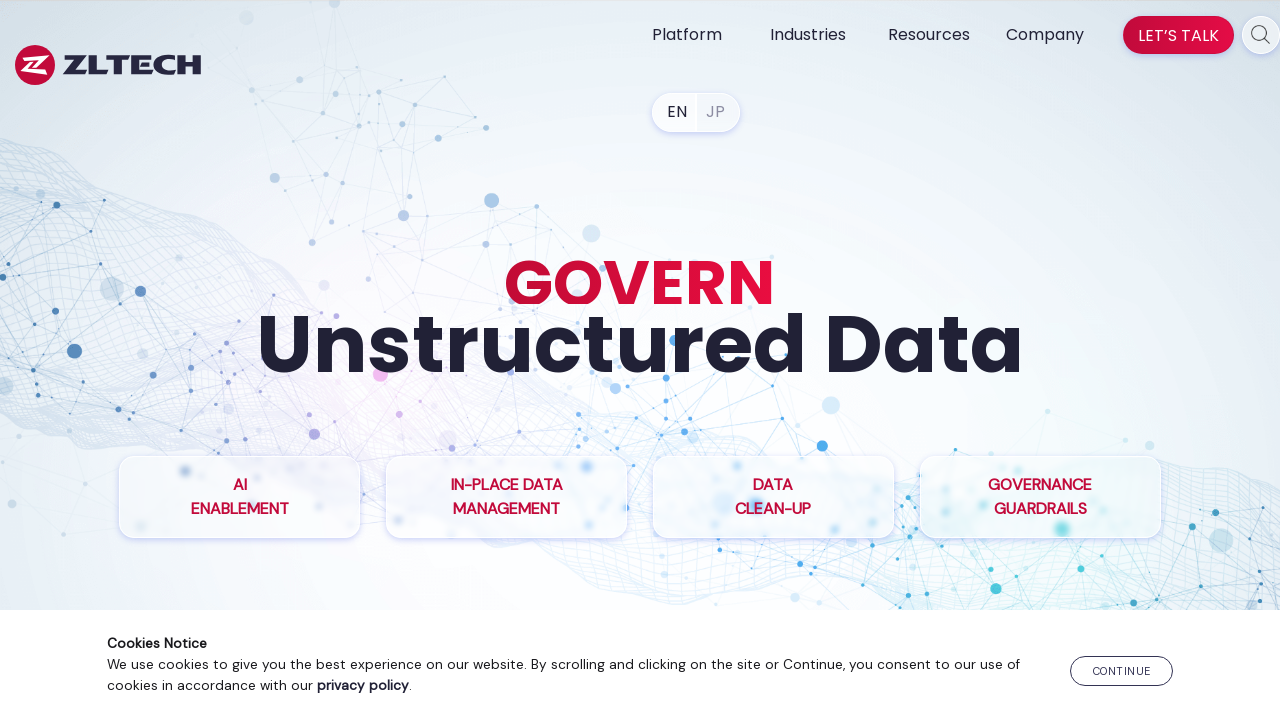

Retrieved href attribute from anchor element
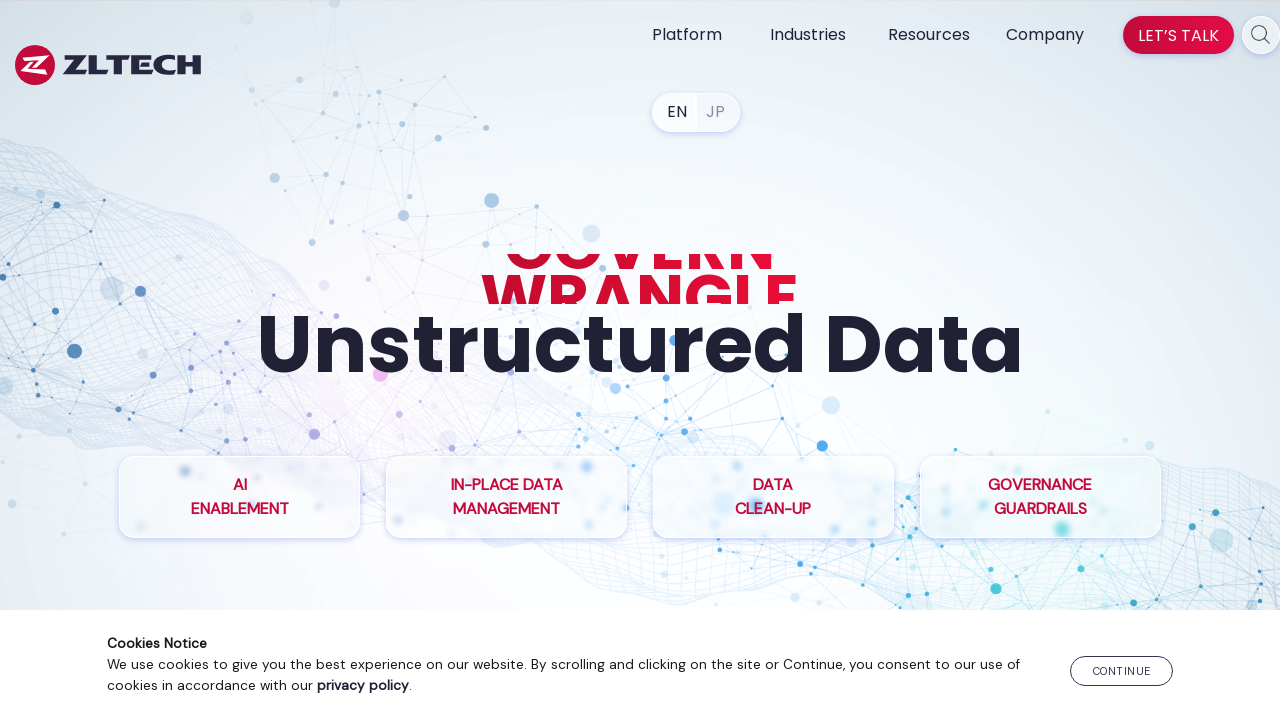

Checked link https://www.zlti.com/company/ with HEAD request (status: 200)
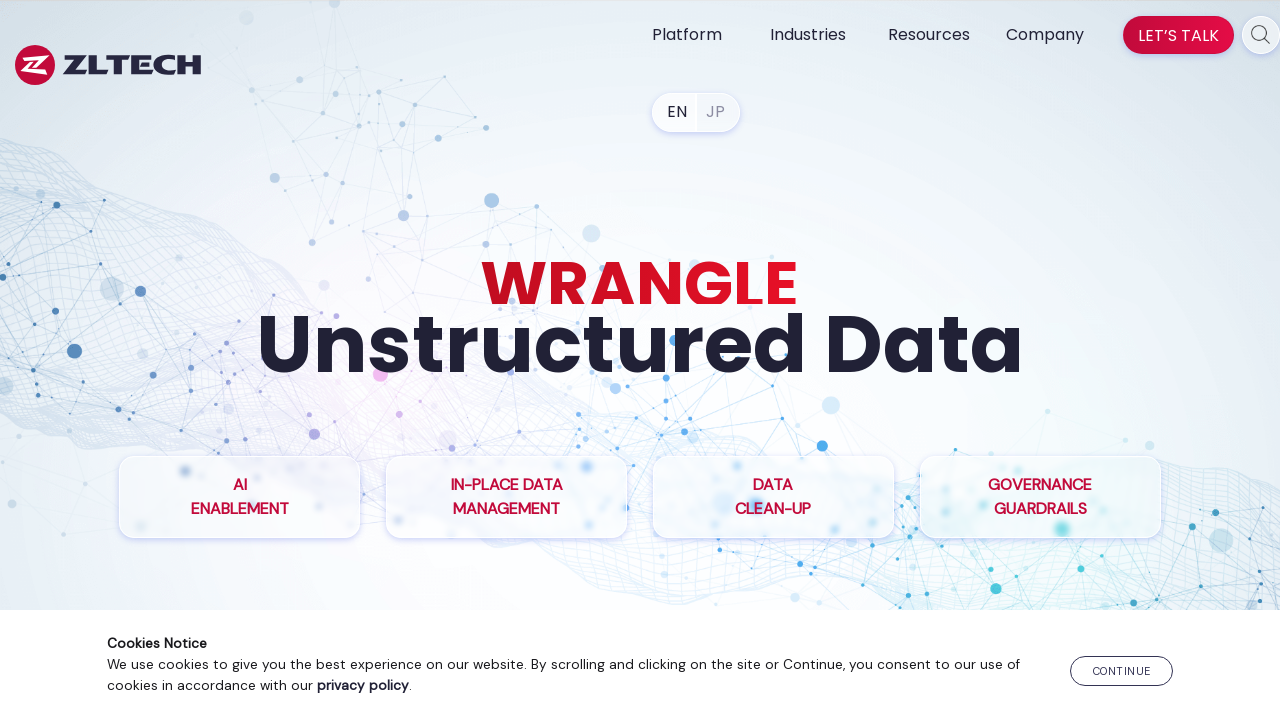

Retrieved href attribute from anchor element
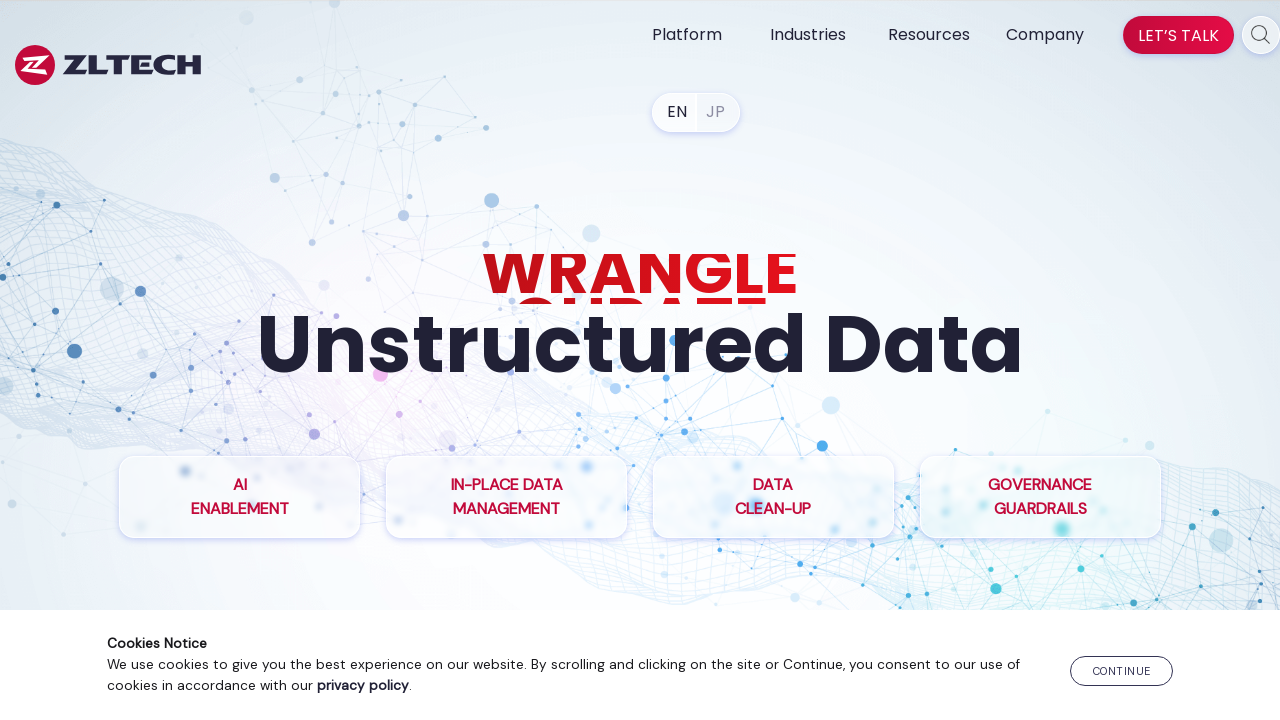

Checked link https://www.zlti.com/contact-us/ with HEAD request (status: 200)
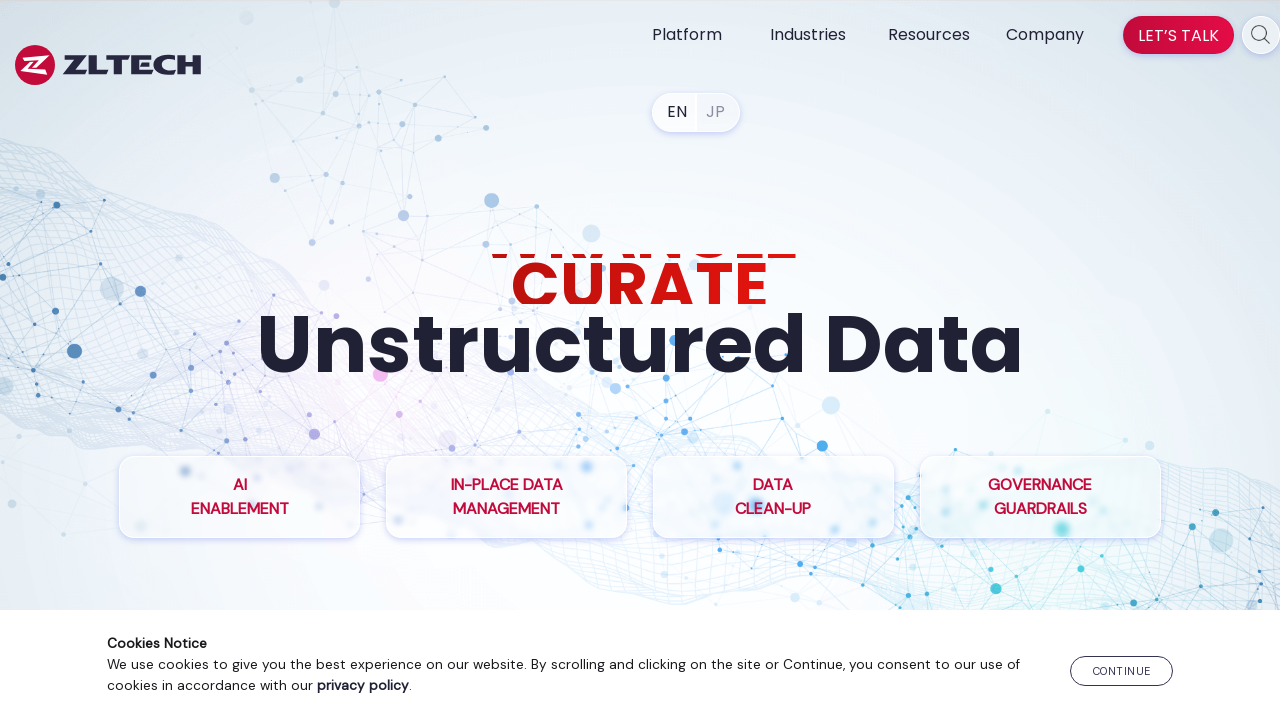

Retrieved href attribute from anchor element
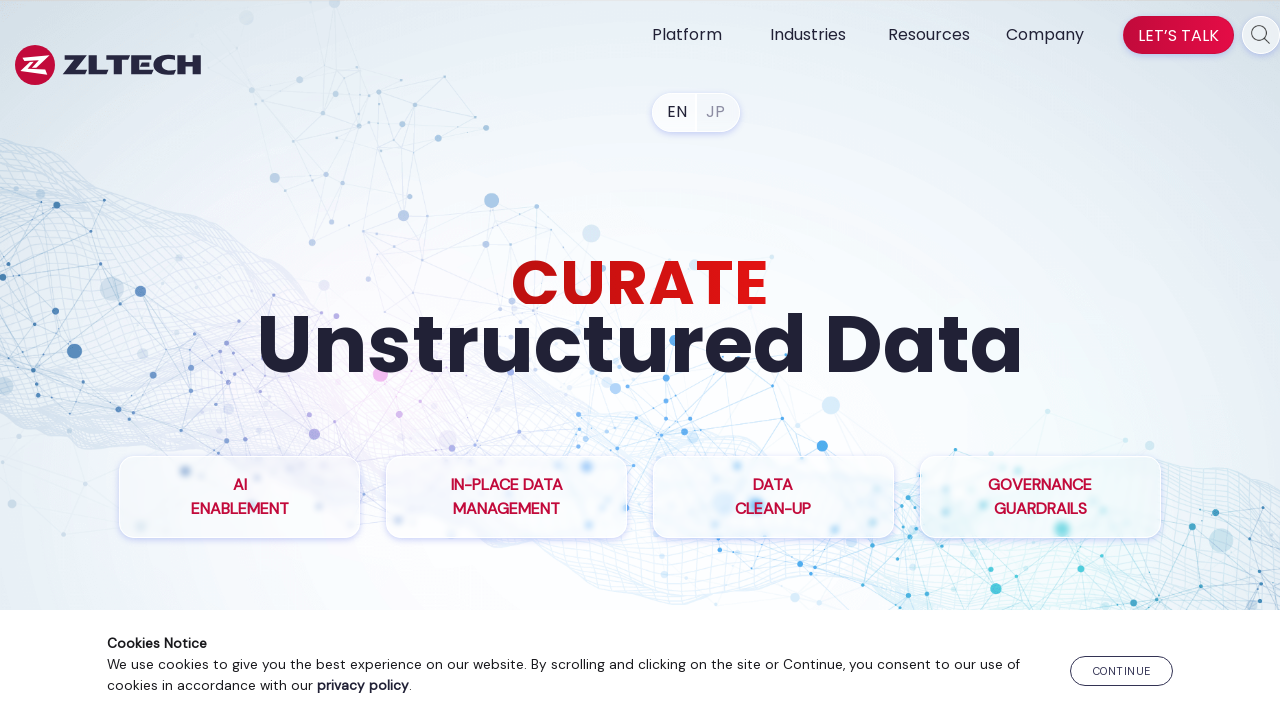

Checked link https://www.zlti.com/careers/ with HEAD request (status: 200)
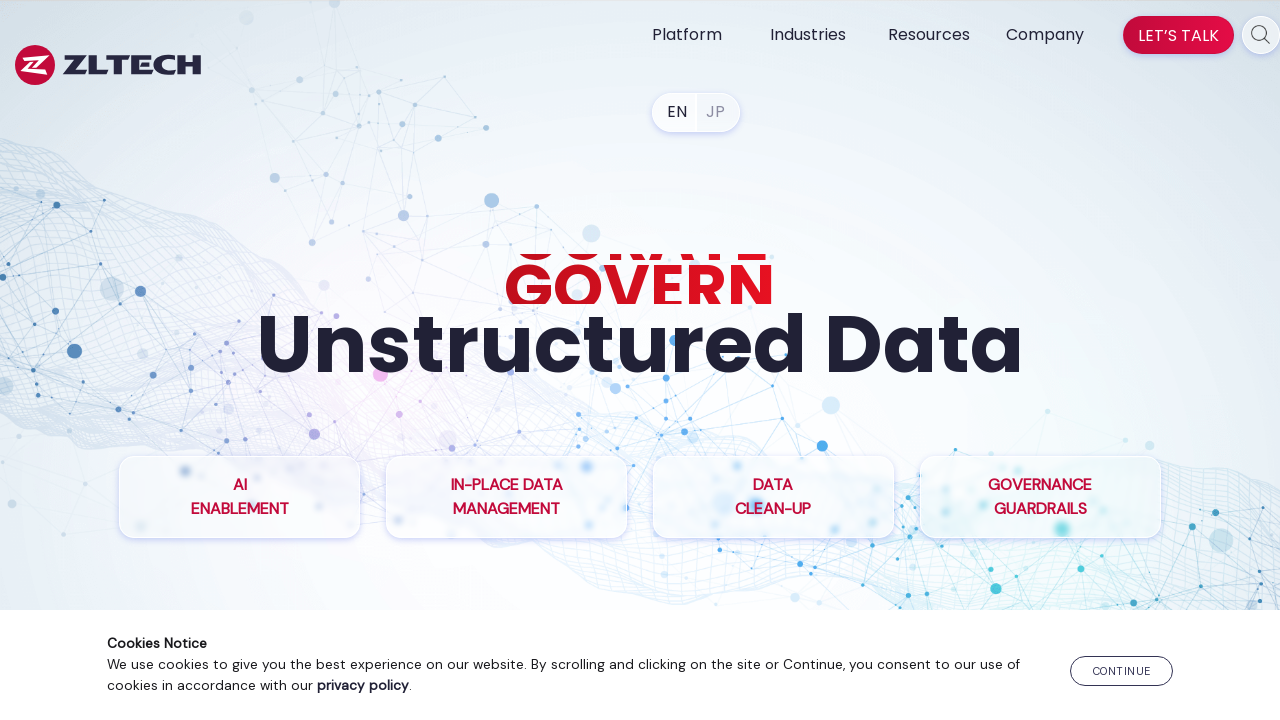

Retrieved href attribute from anchor element
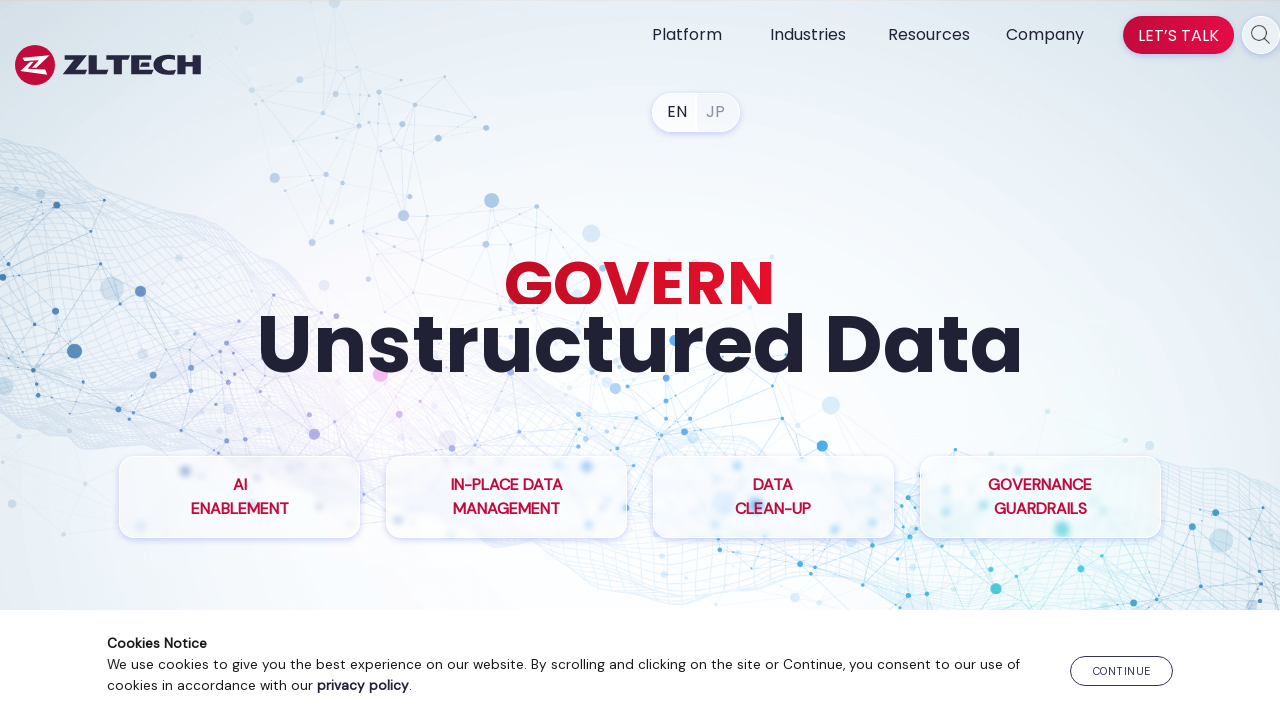

Checked link https://www.zlti.com/partners/ with HEAD request (status: 200)
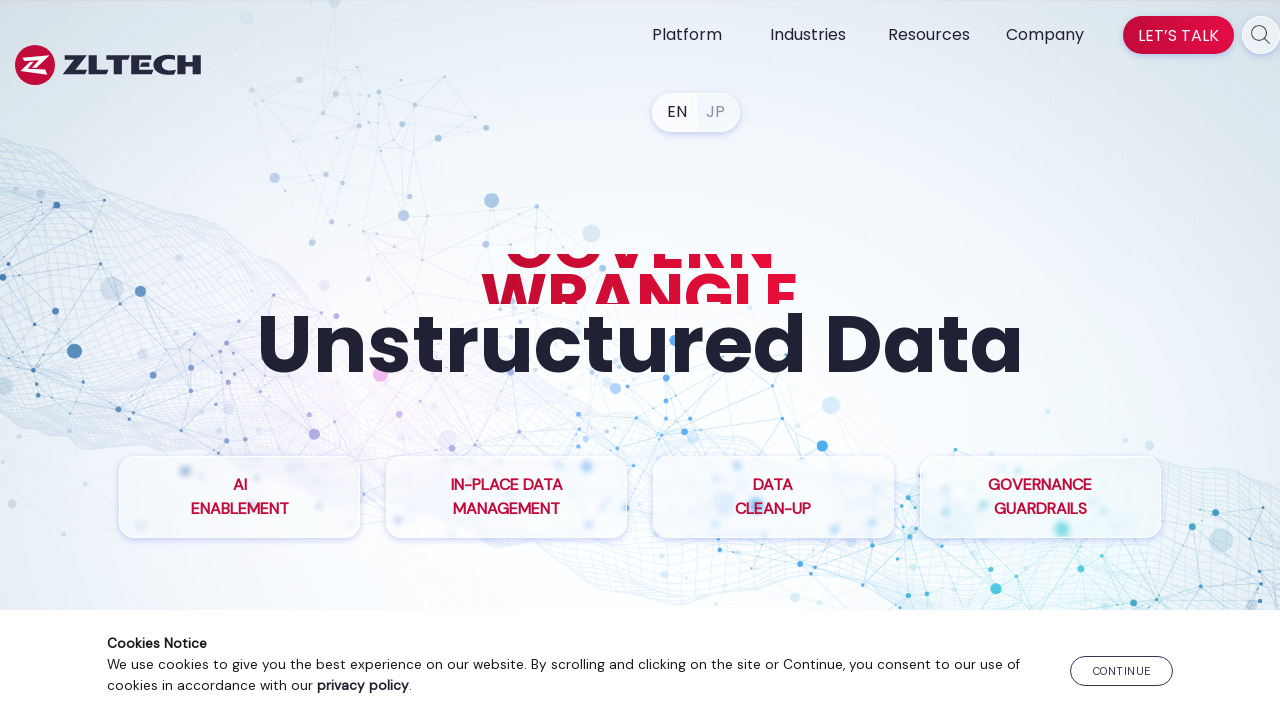

Retrieved href attribute from anchor element
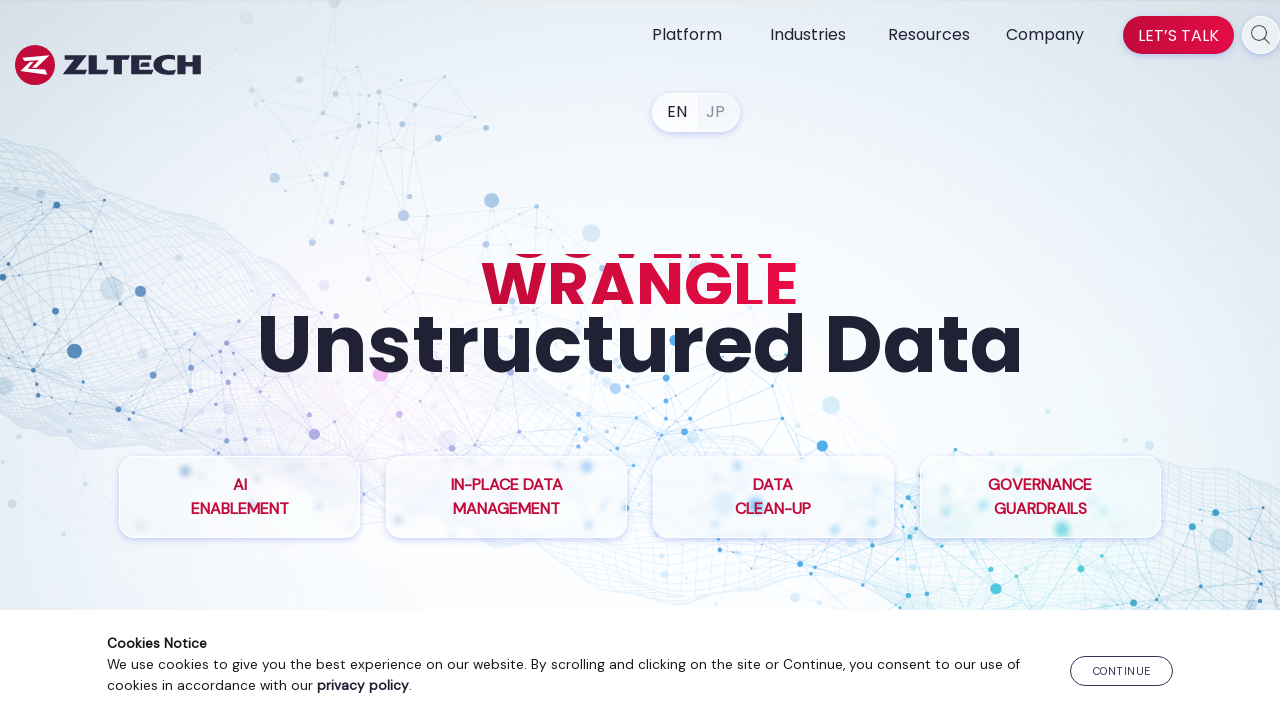

Checked link https://www.zlti.com/press-releases/ with HEAD request (status: 200)
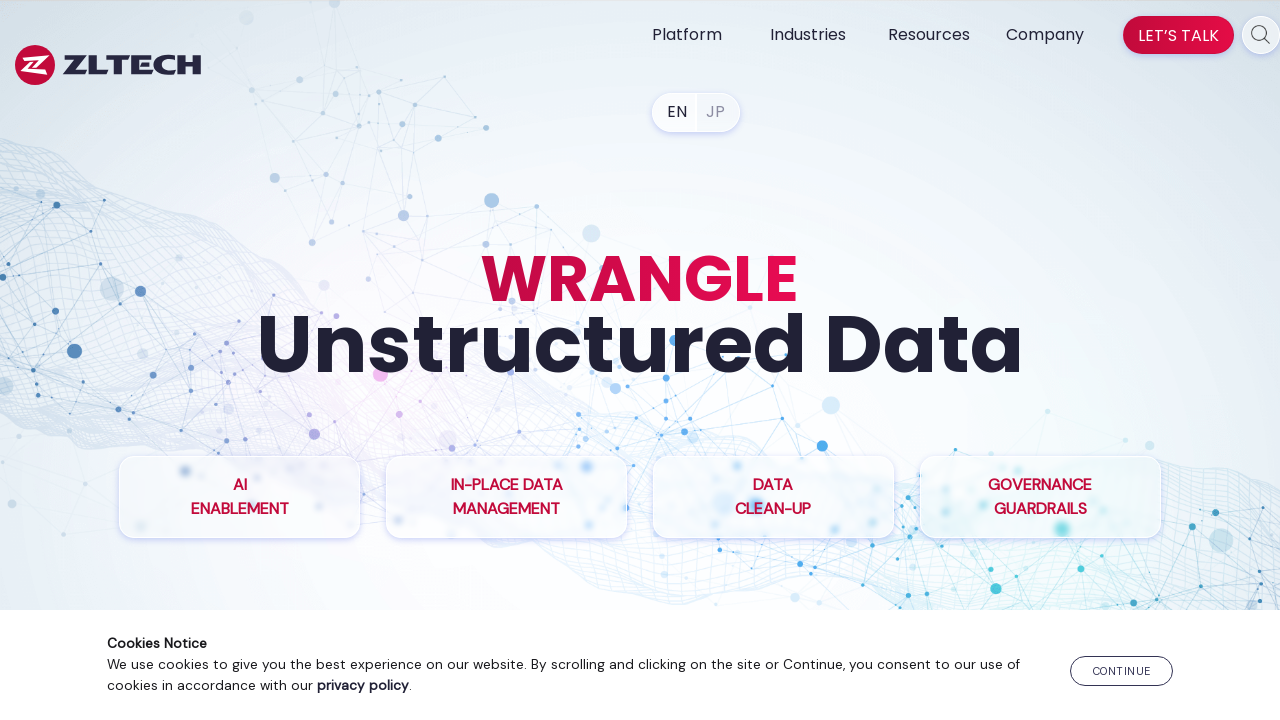

Retrieved href attribute from anchor element
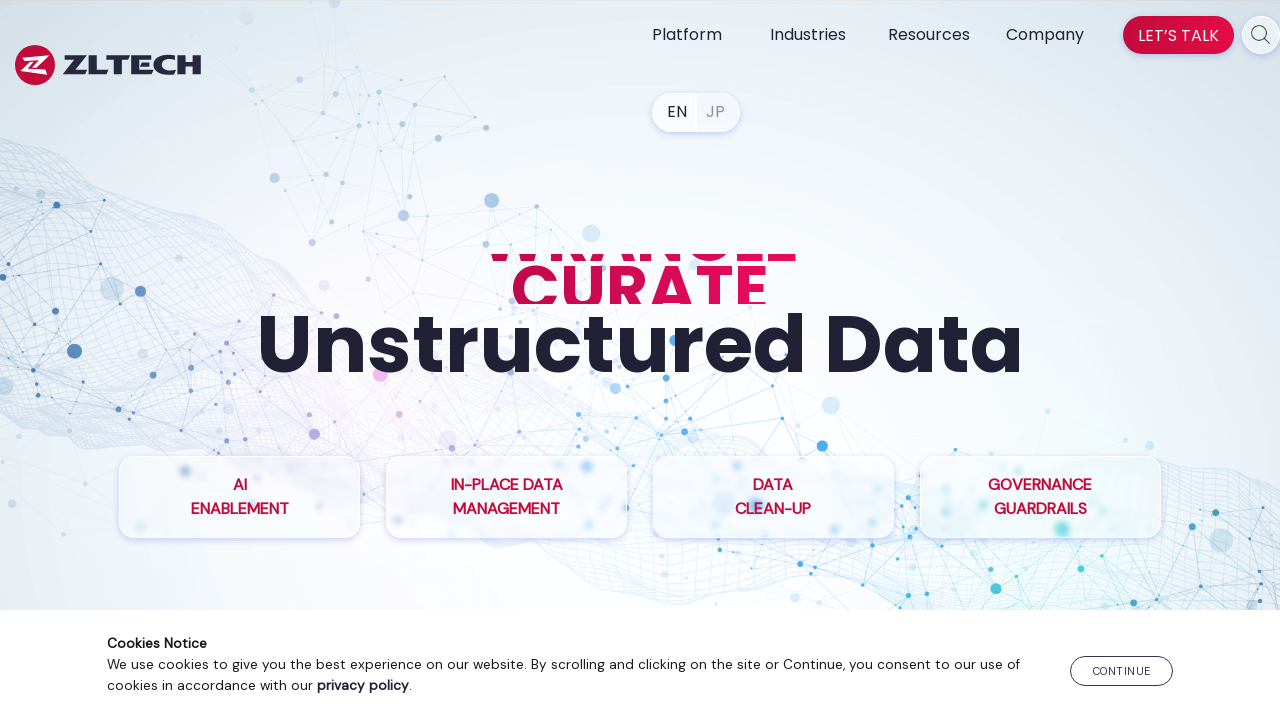

Checked link https://www.zlti.com/newsroom/ with HEAD request (status: 200)
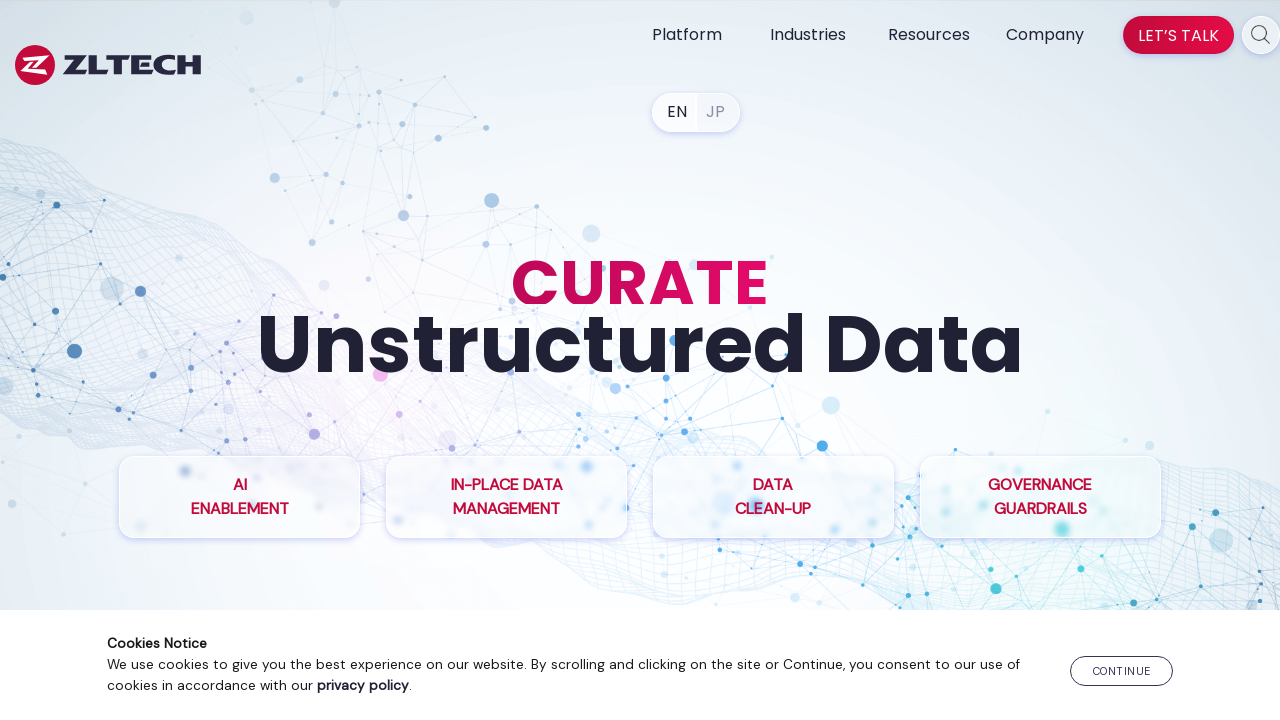

Retrieved href attribute from anchor element
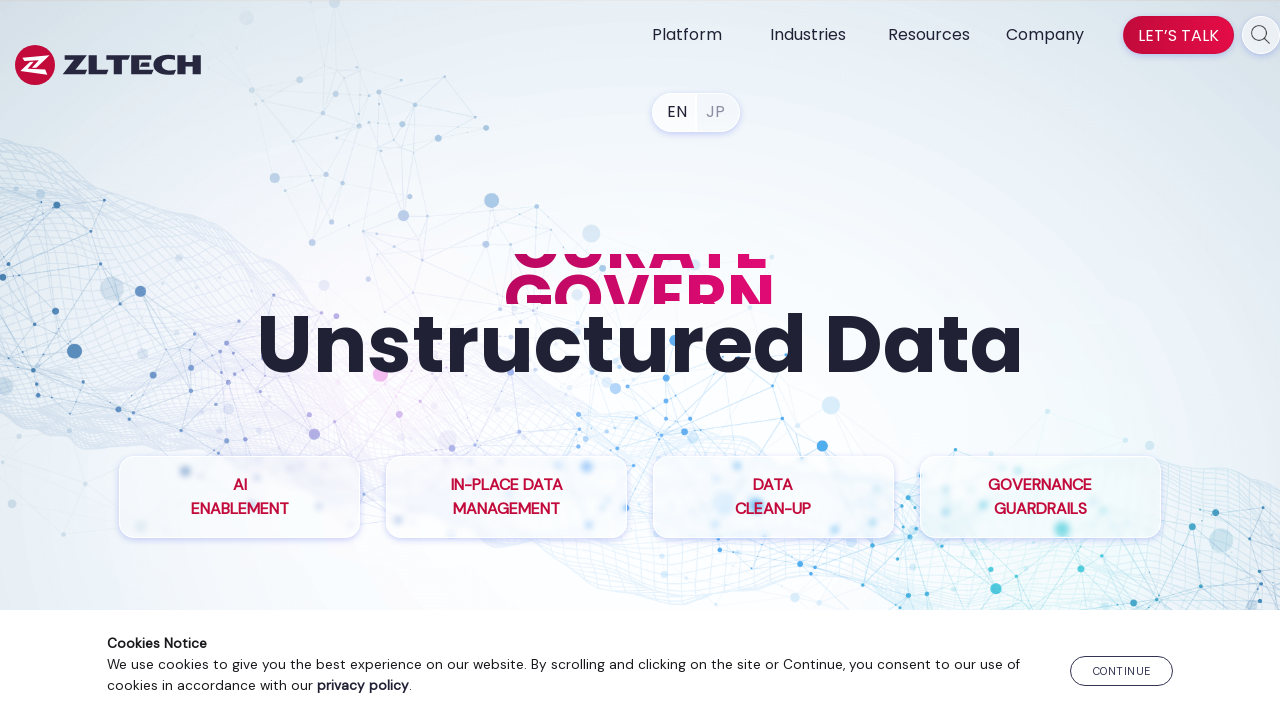

Converted relative URL to absolute URL
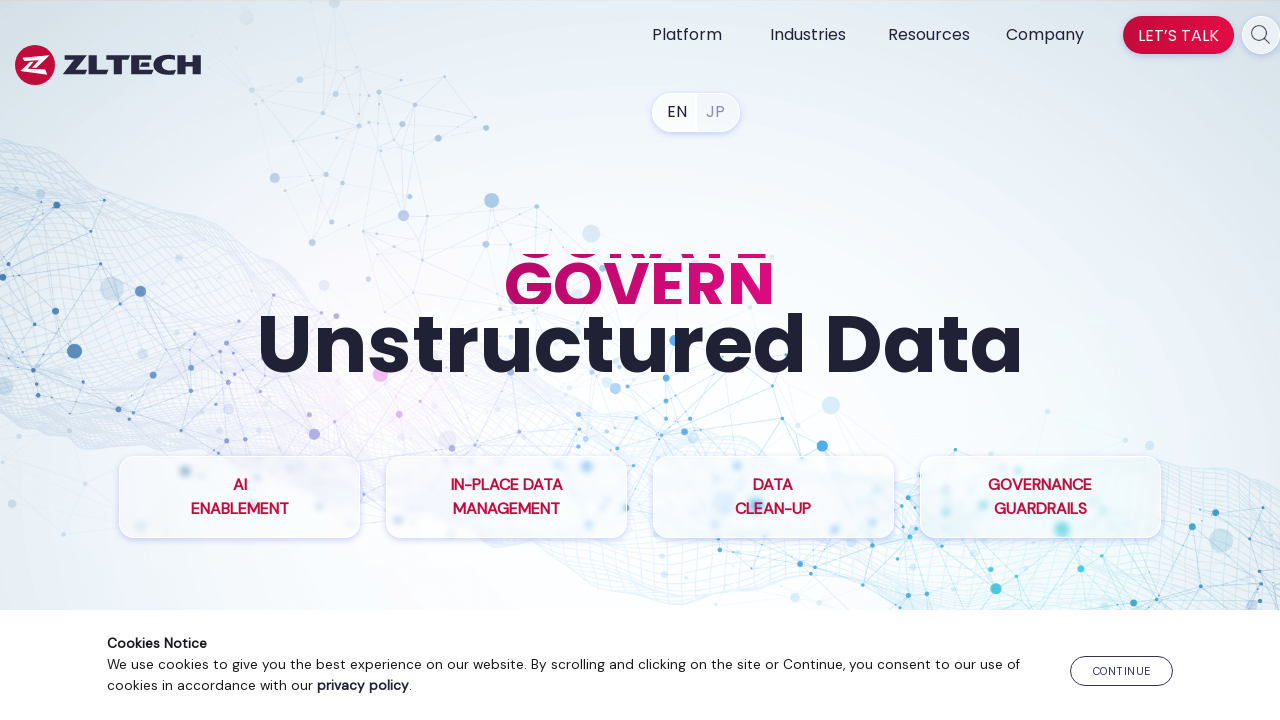

Checked link https://www.zlti.com/#footer-CTA with HEAD request (status: 200)
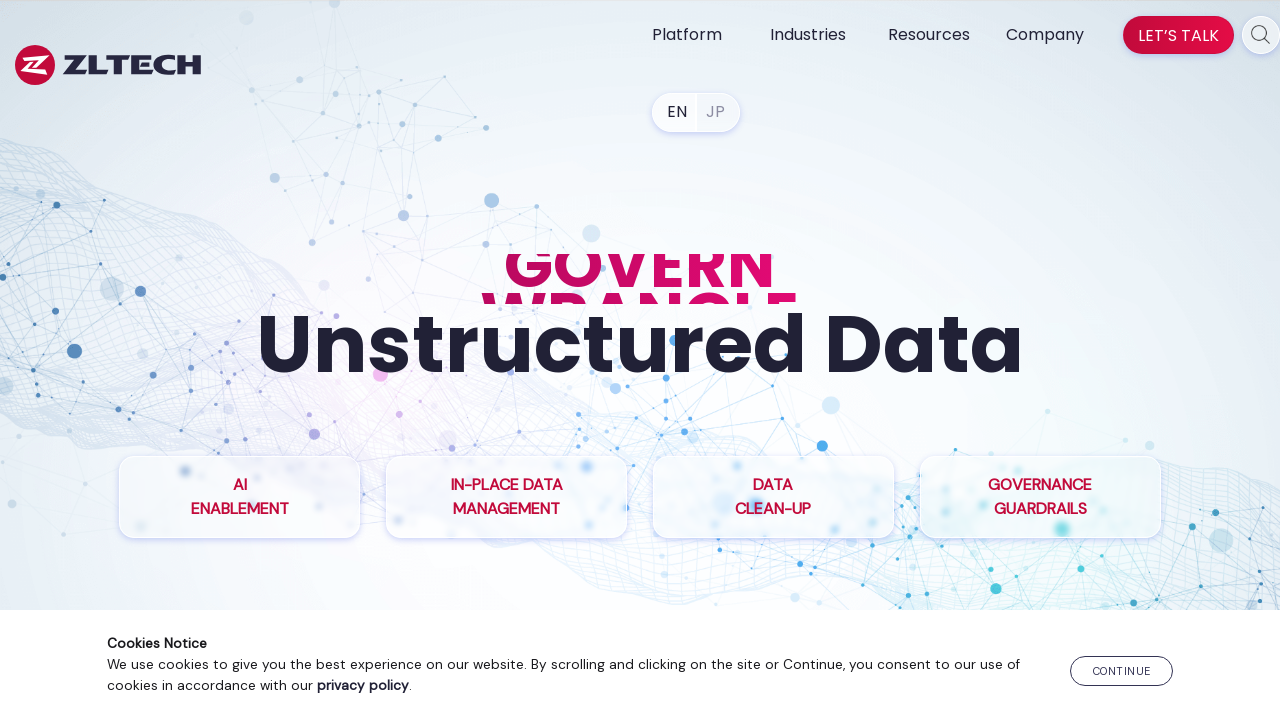

Retrieved href attribute from anchor element
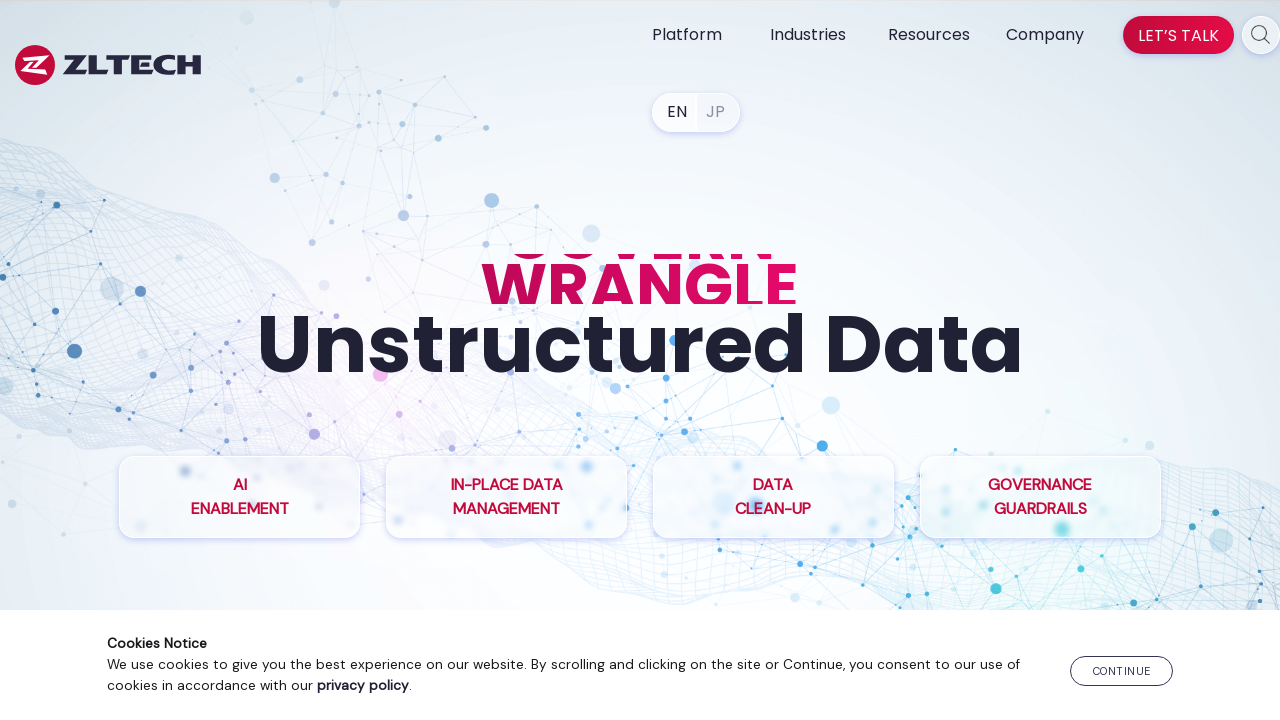

Checked link https://www.zlti.com/ with HEAD request (status: 200)
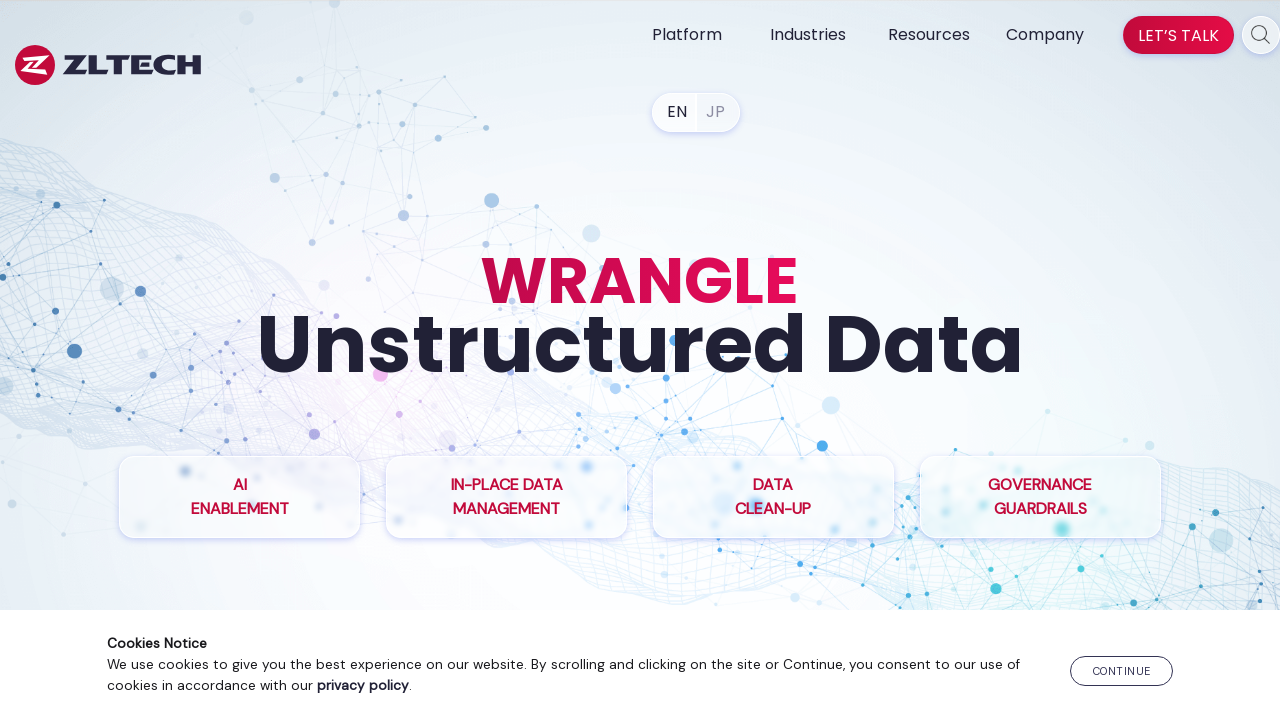

Retrieved href attribute from anchor element
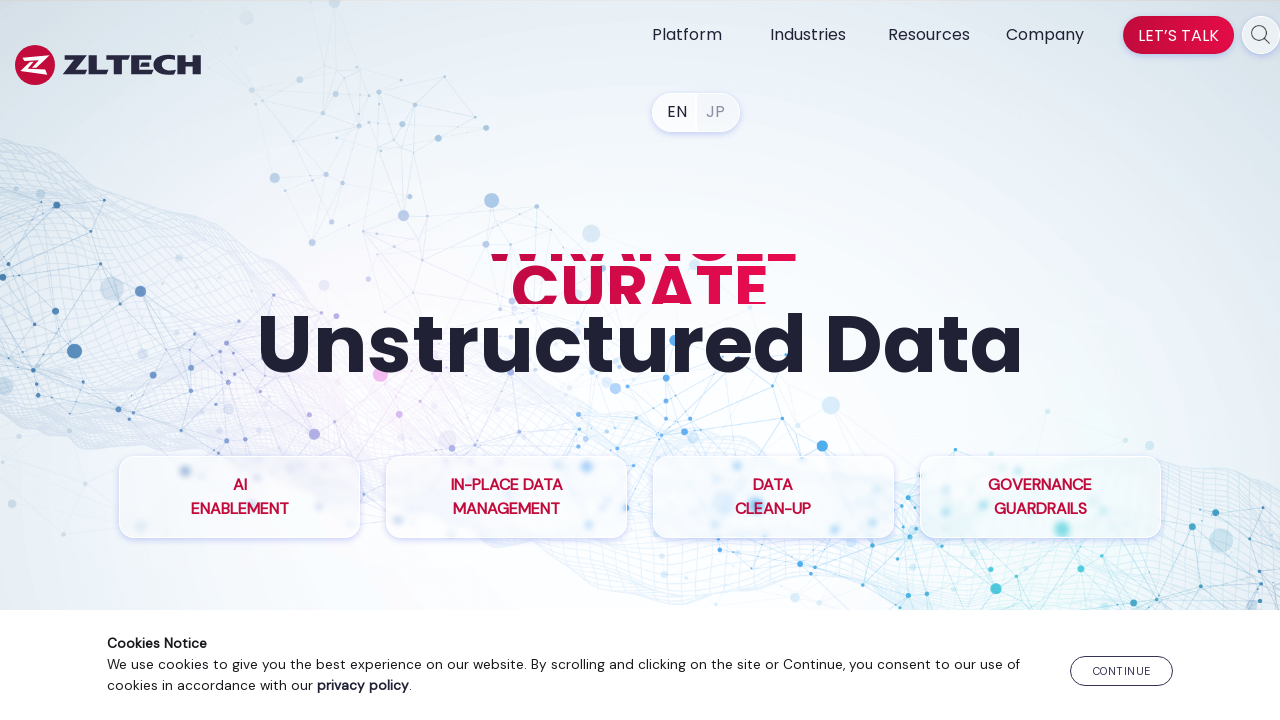

Checked link https://www.zlti.com/jp/ with HEAD request (status: 200)
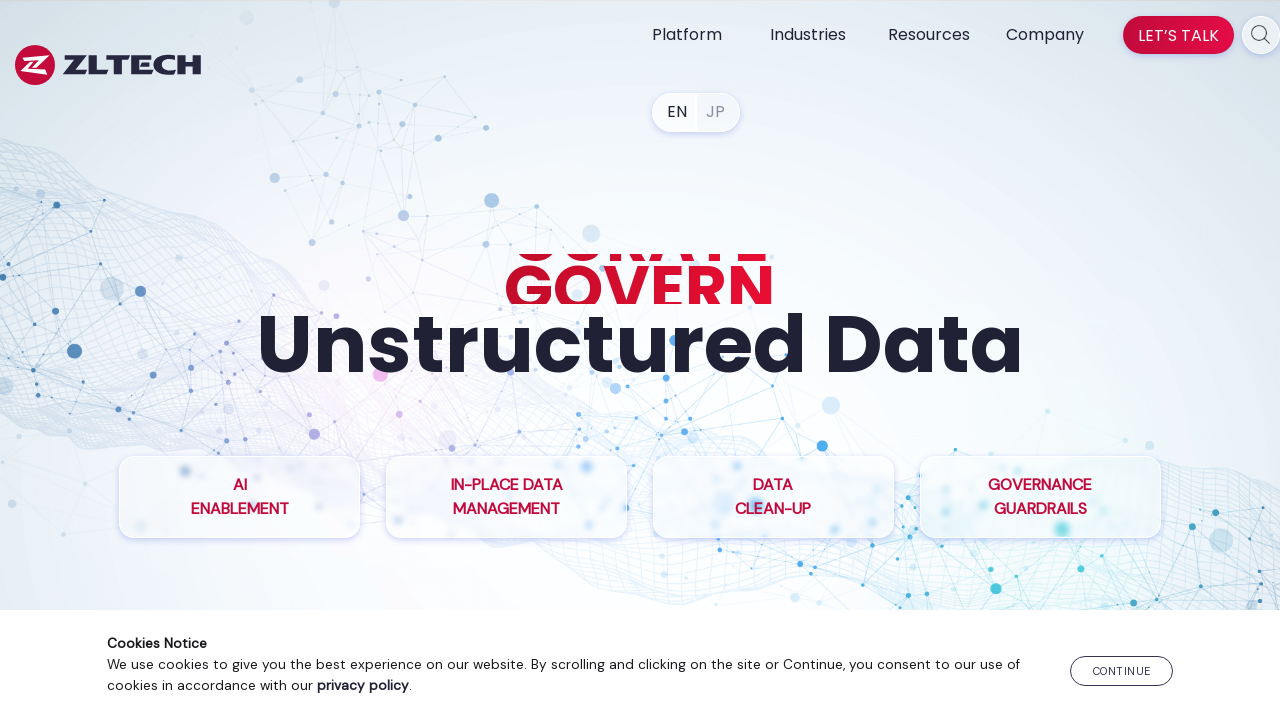

Retrieved href attribute from anchor element
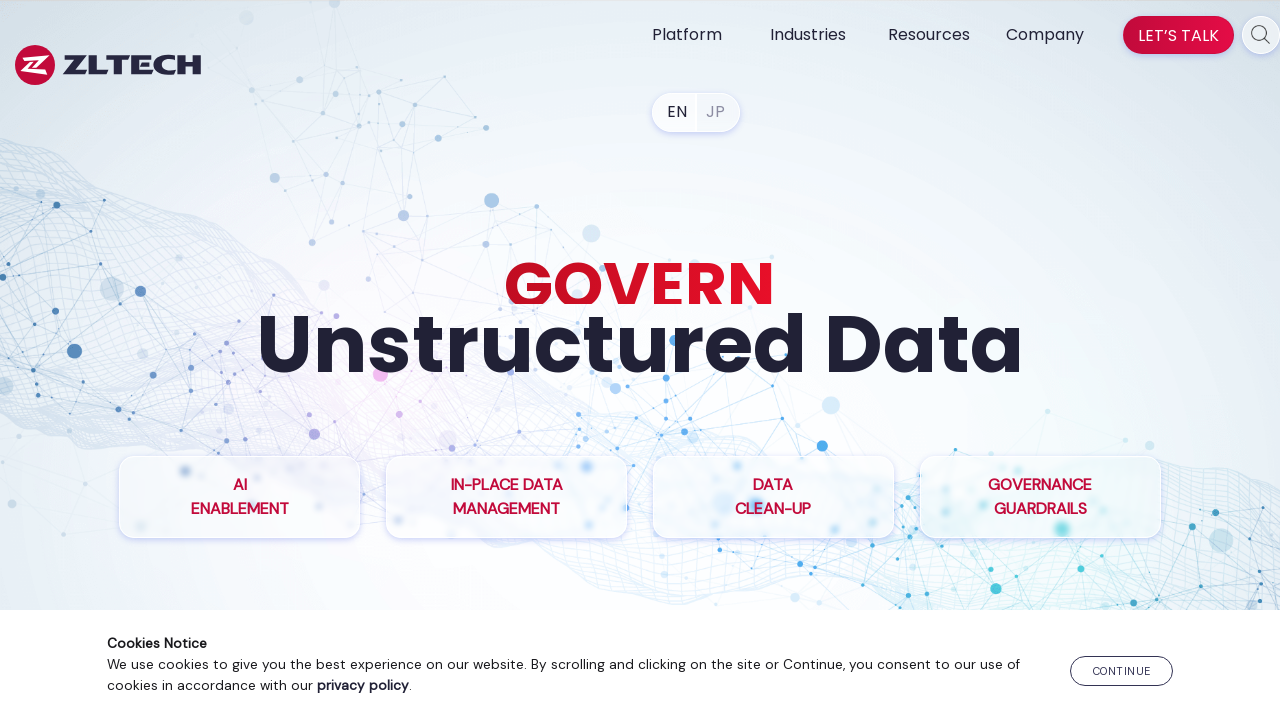

Converted relative URL to absolute URL
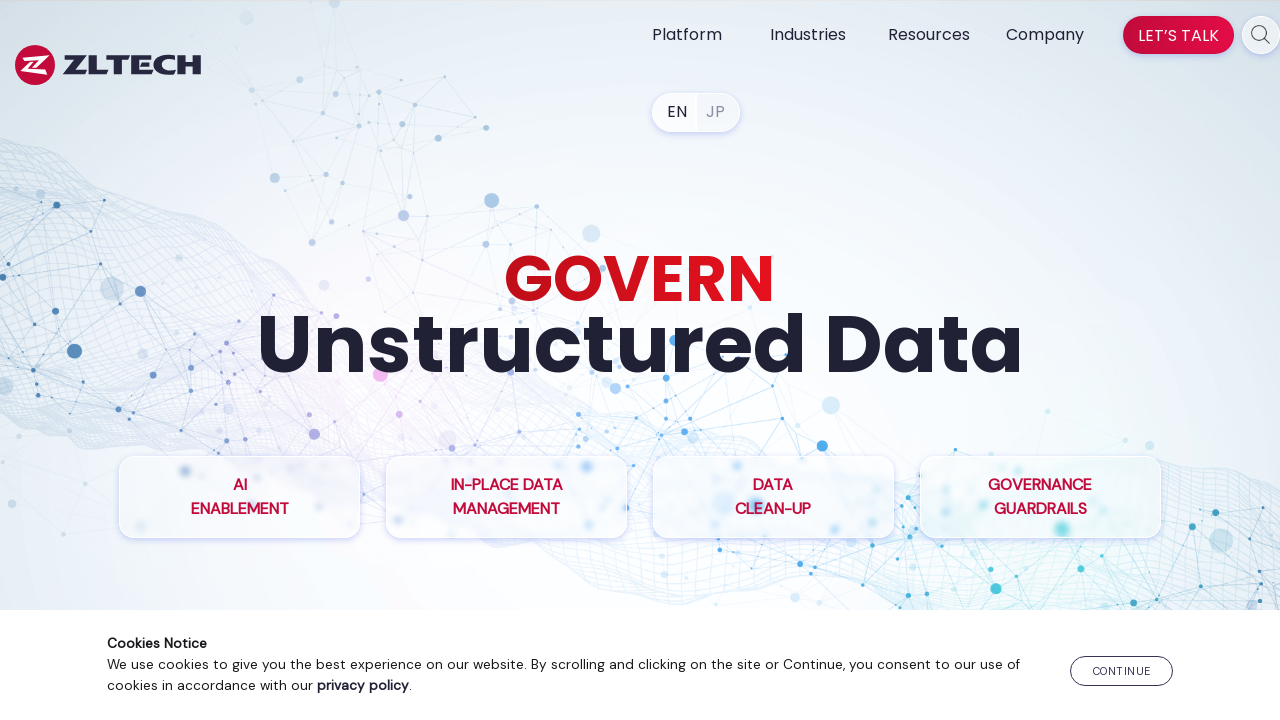

Checked link https://www.zlti.com/enterprise-data-genai/ with HEAD request (status: 200)
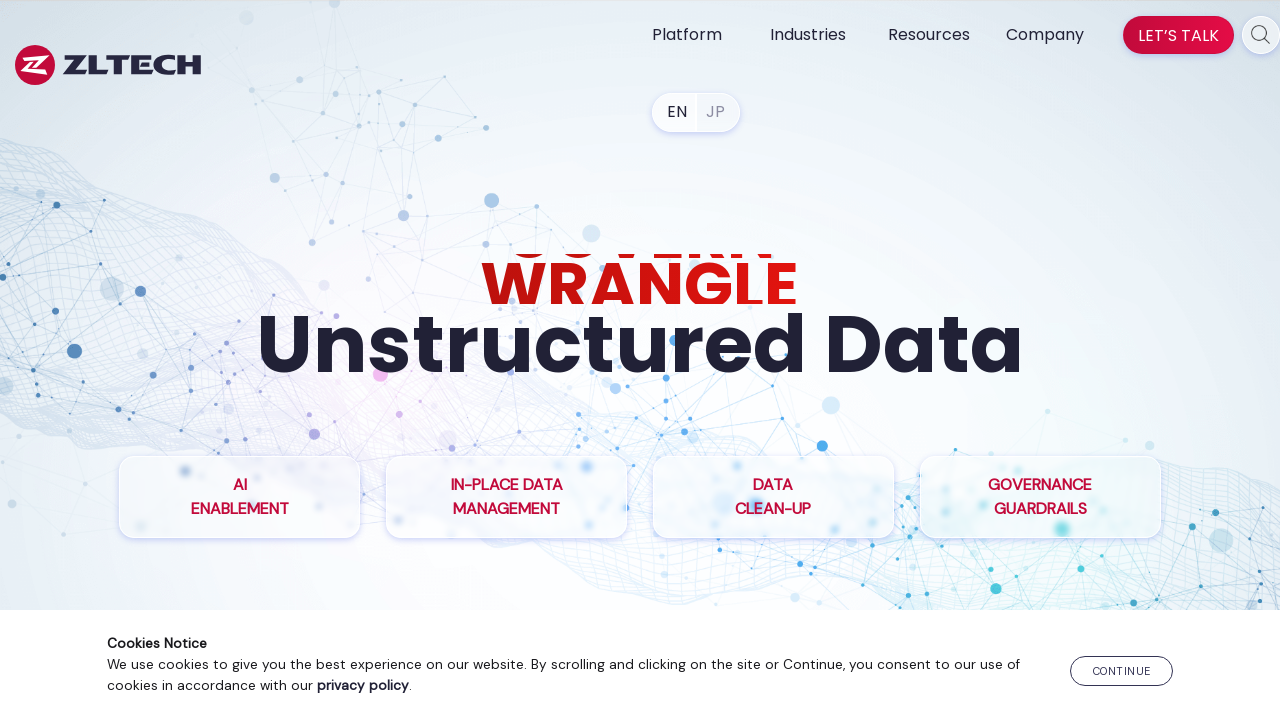

Retrieved href attribute from anchor element
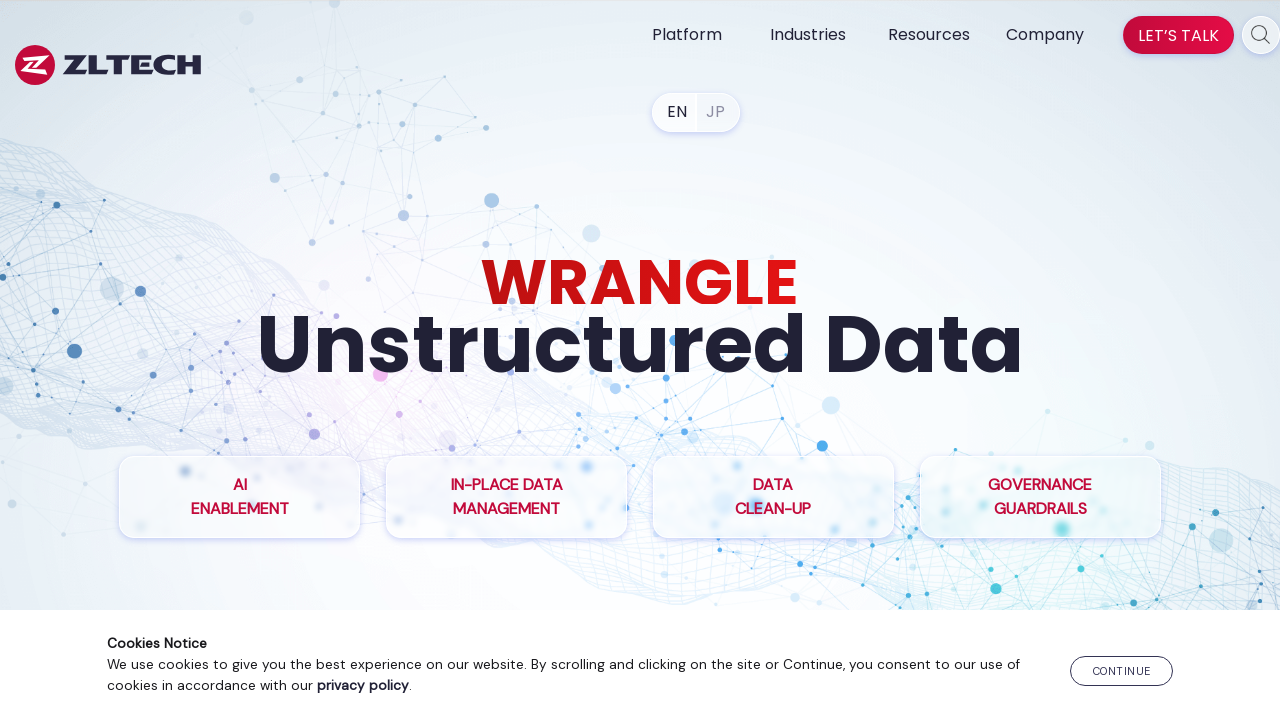

Converted relative URL to absolute URL
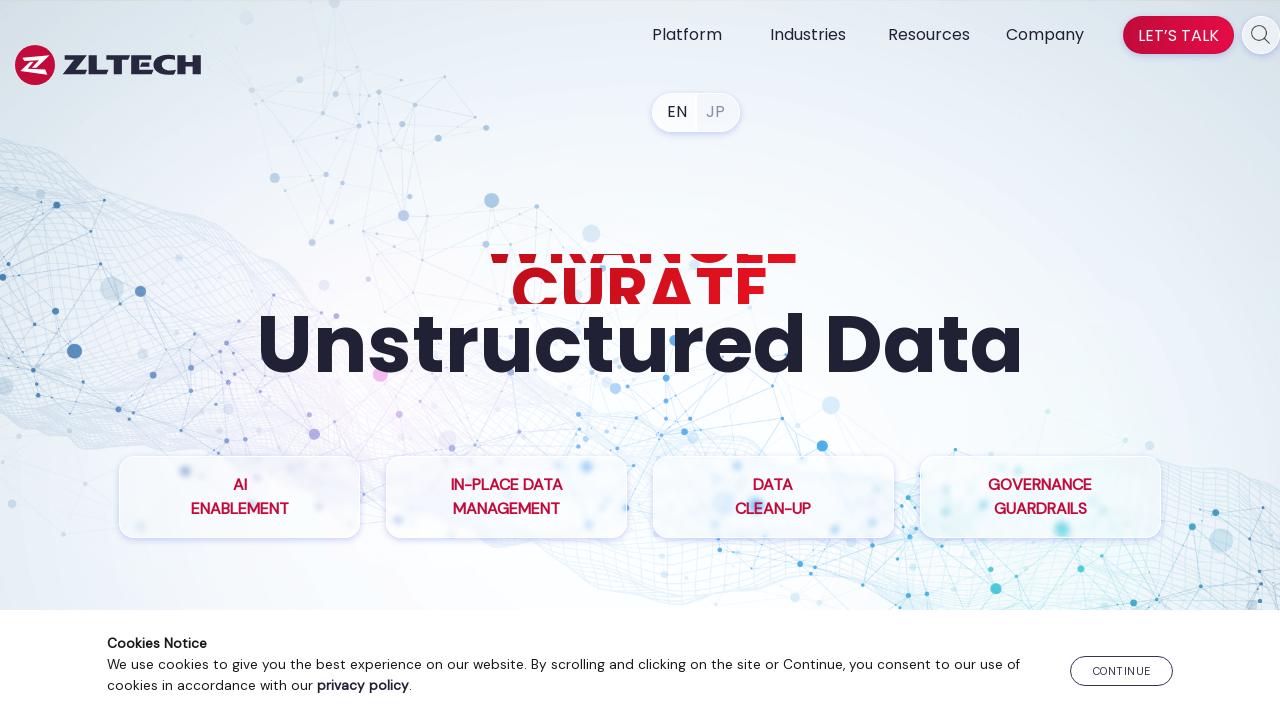

Checked link https://www.zlti.com/inplace-data-management/ with HEAD request (status: 200)
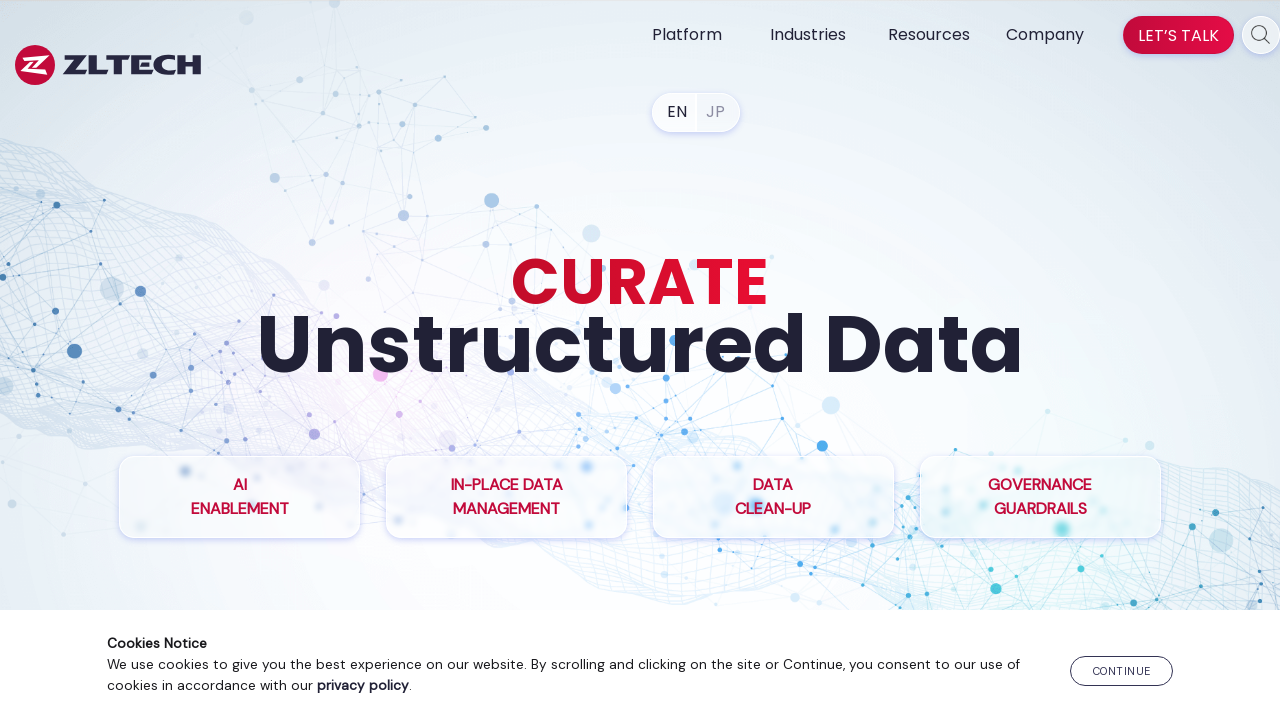

Retrieved href attribute from anchor element
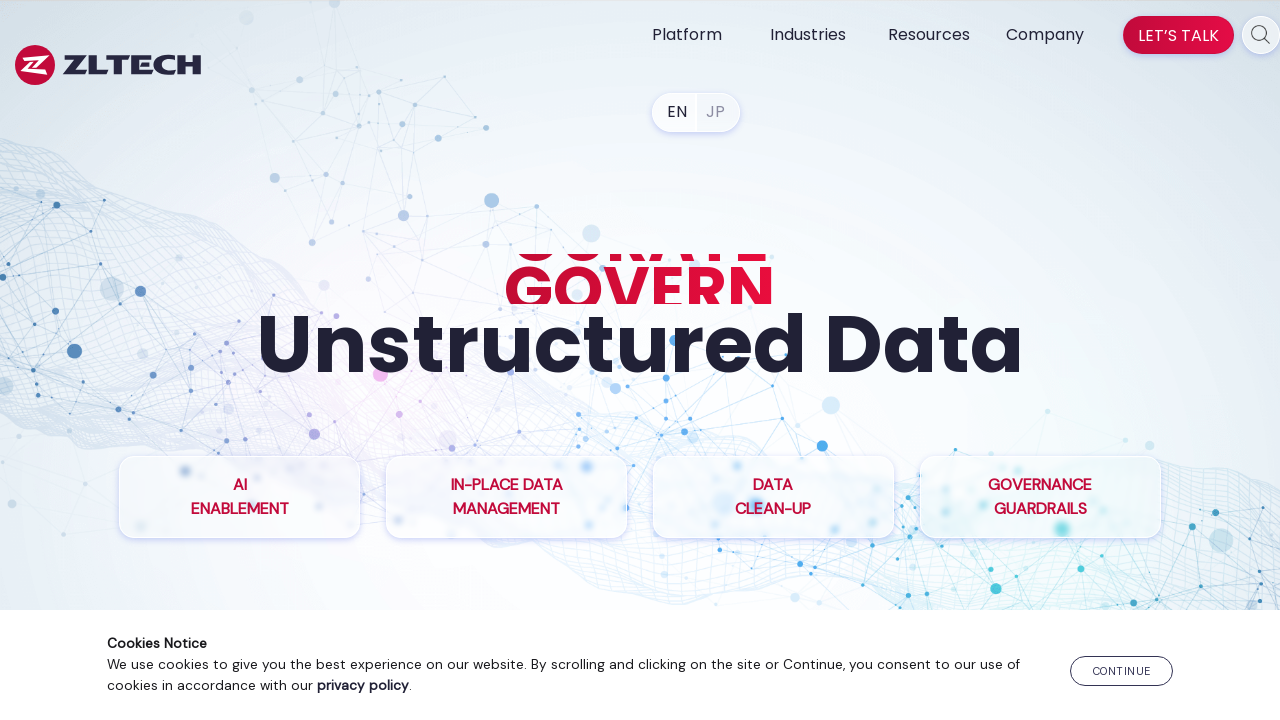

Converted relative URL to absolute URL
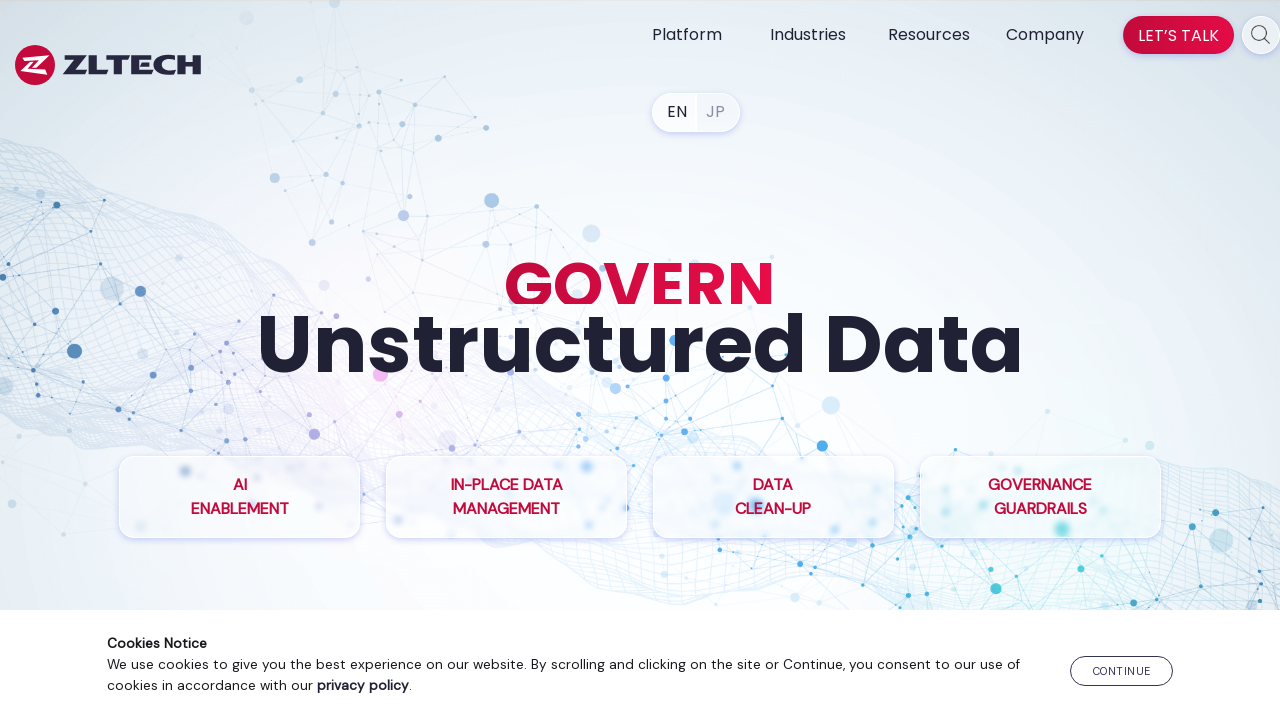

Checked link https://www.zlti.com/file-analysis/ with HEAD request (status: 200)
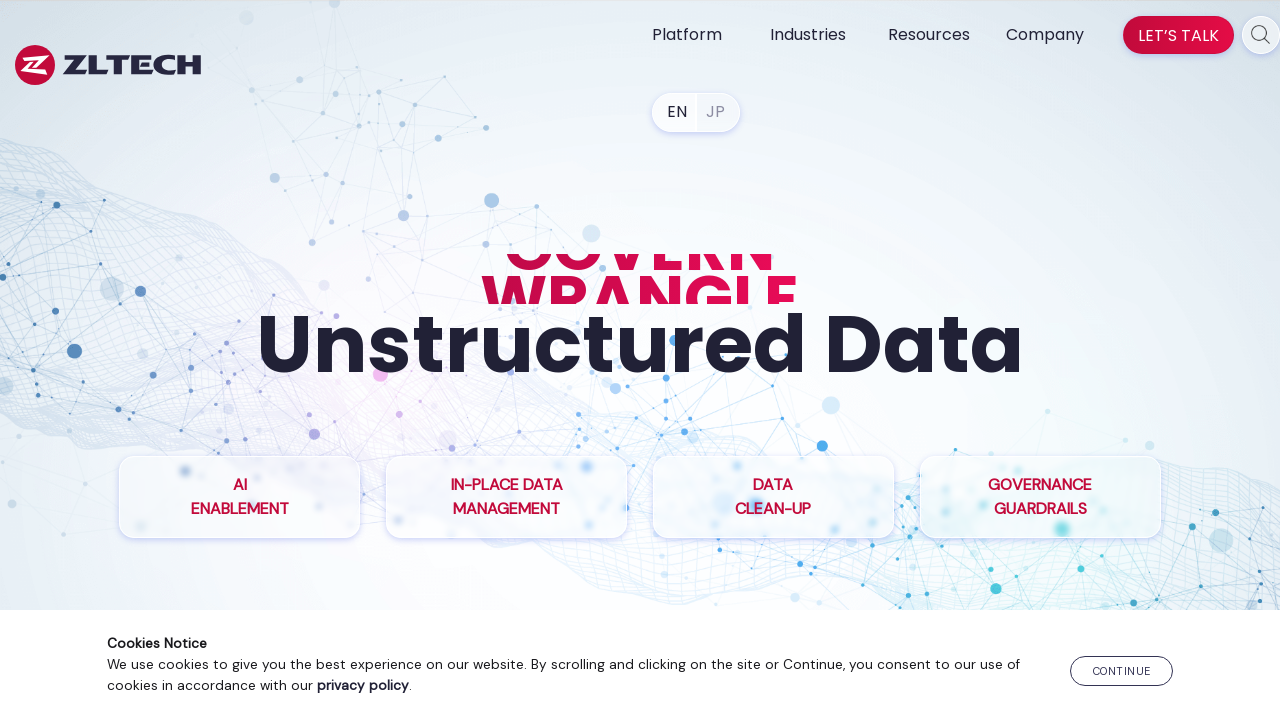

Retrieved href attribute from anchor element
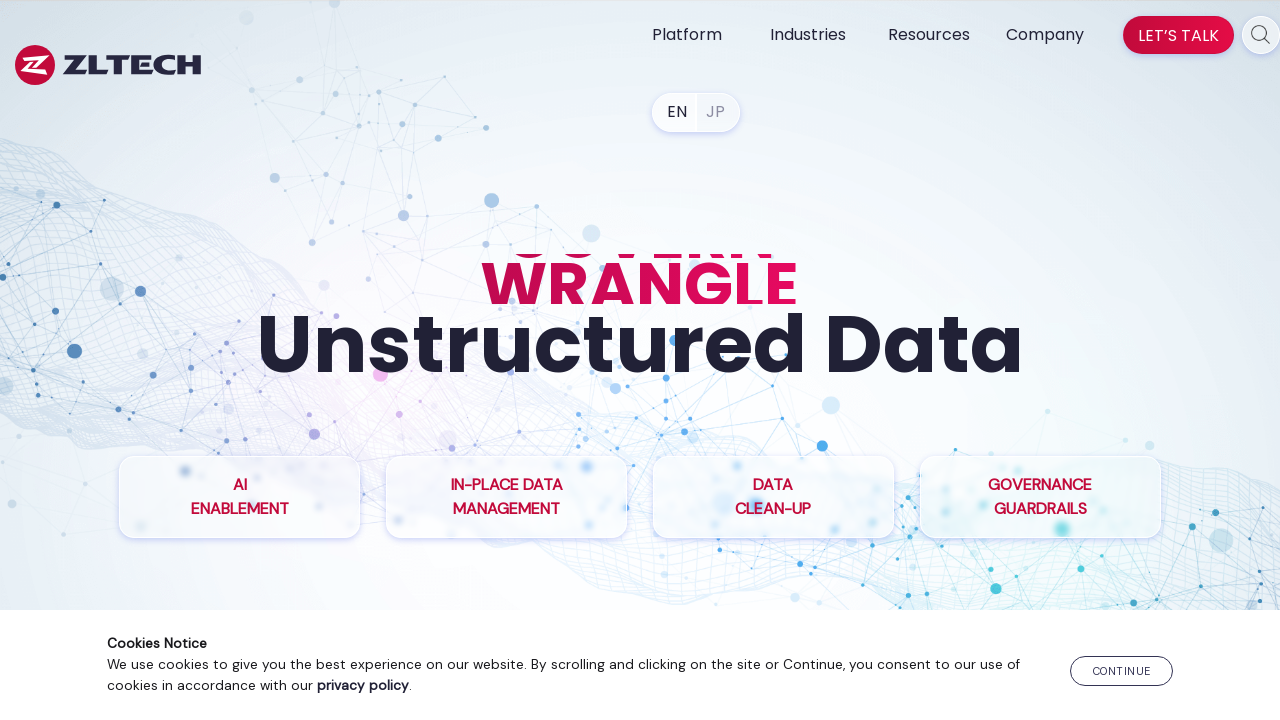

Converted relative URL to absolute URL
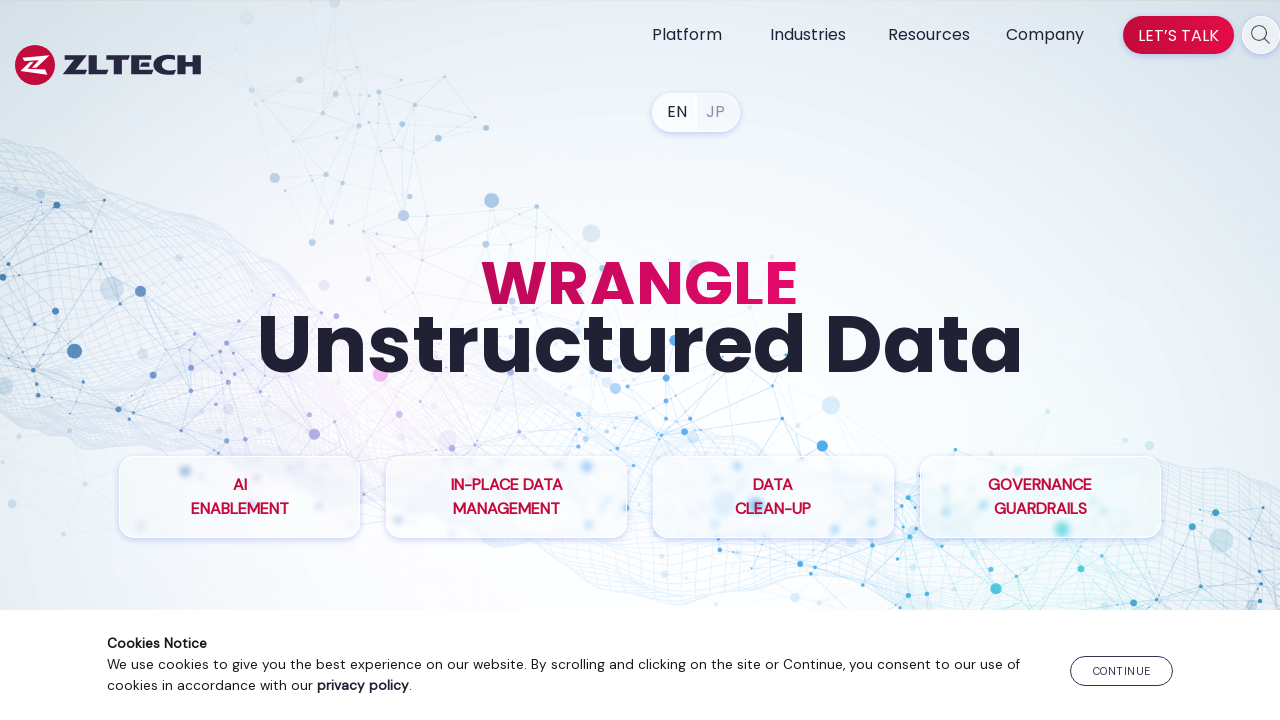

Checked link https://www.zlti.com/information-governance/ with HEAD request (status: 200)
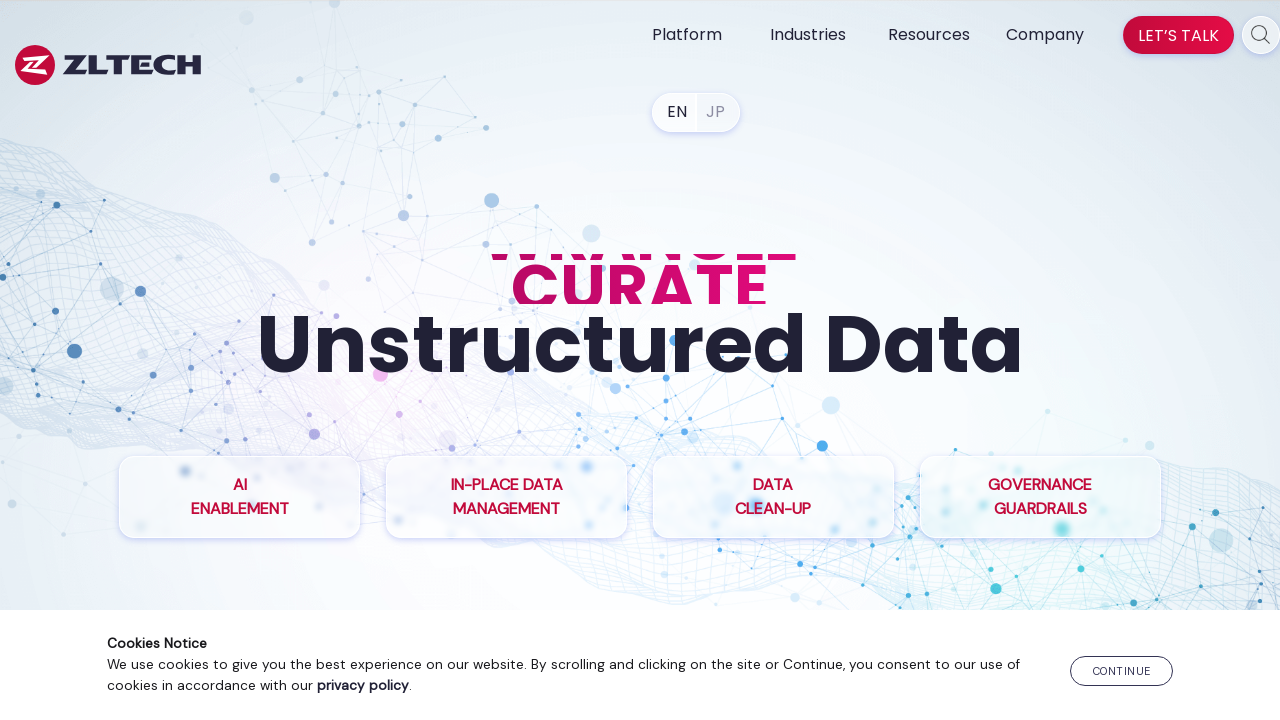

Retrieved href attribute from anchor element
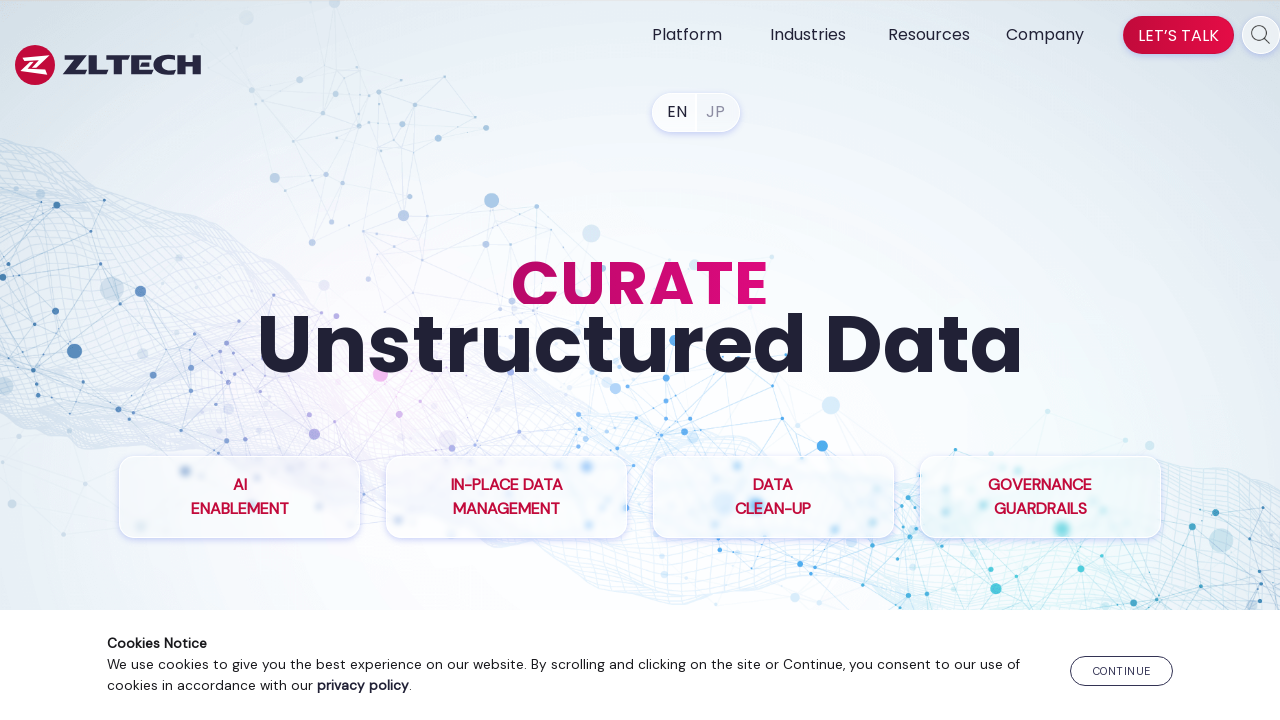

Converted relative URL to absolute URL
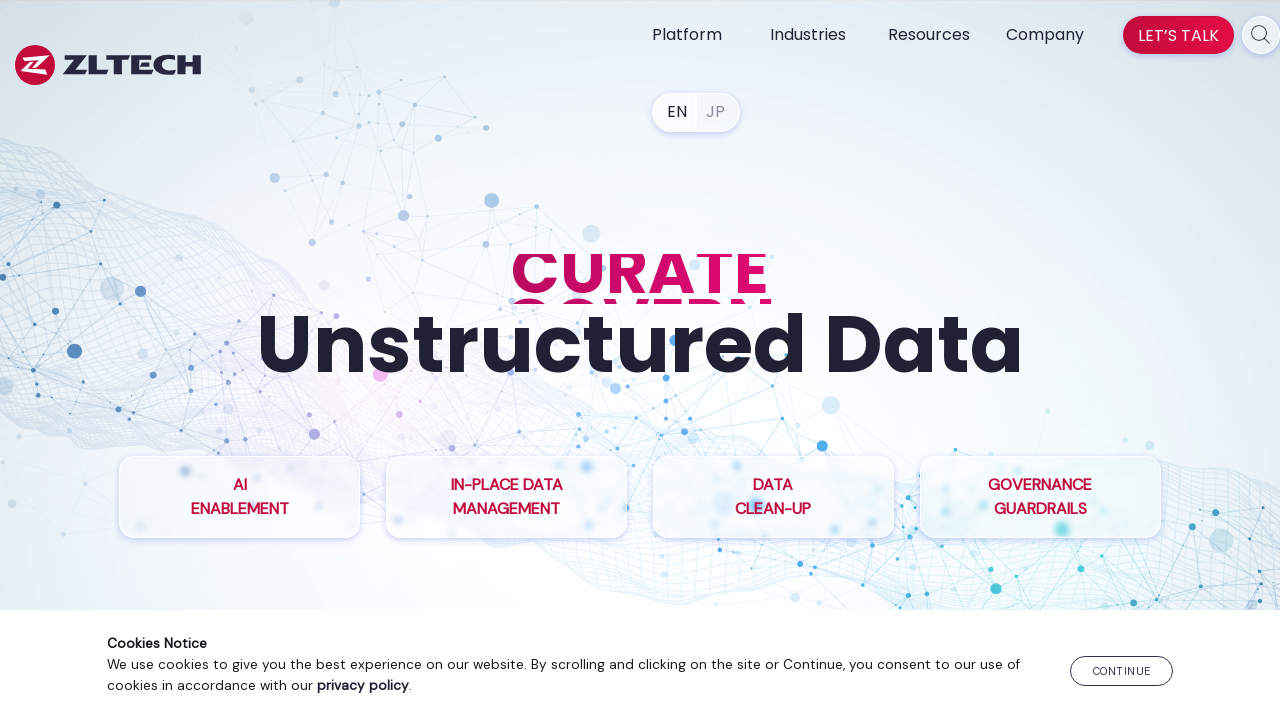

Checked link https://www.zlti.com/#footer-CTA with HEAD request (status: 200)
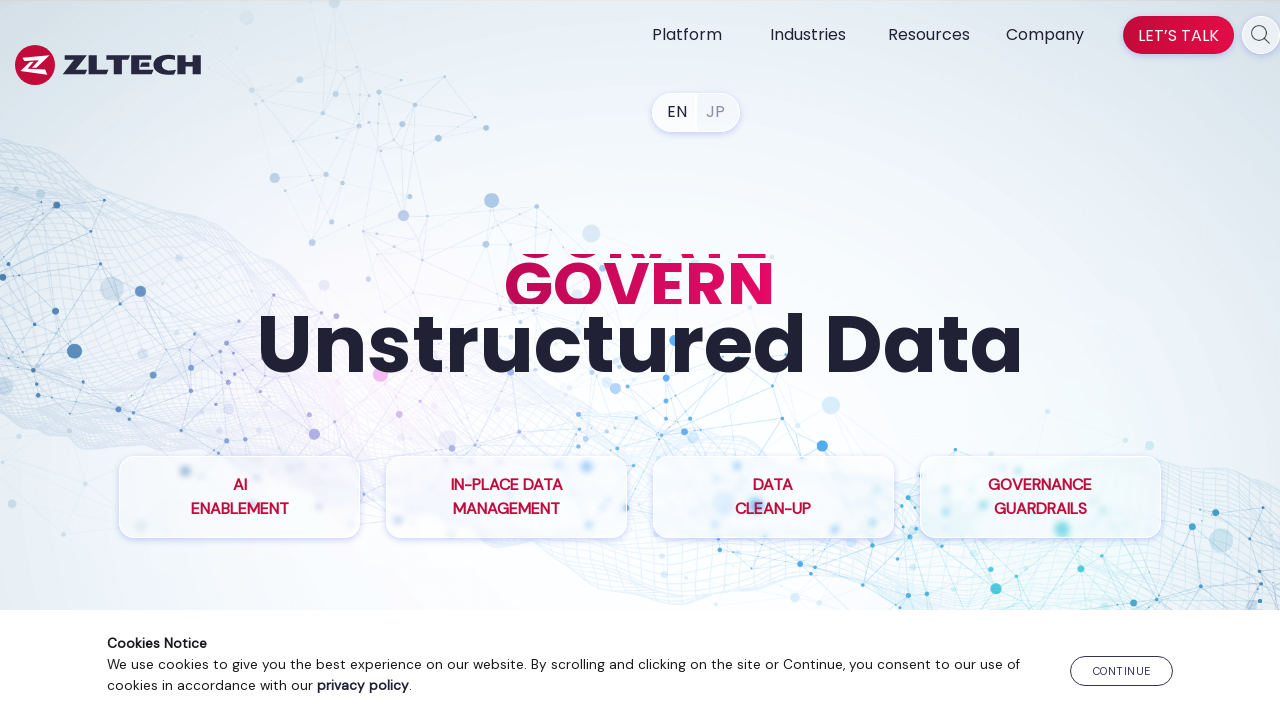

Retrieved href attribute from anchor element
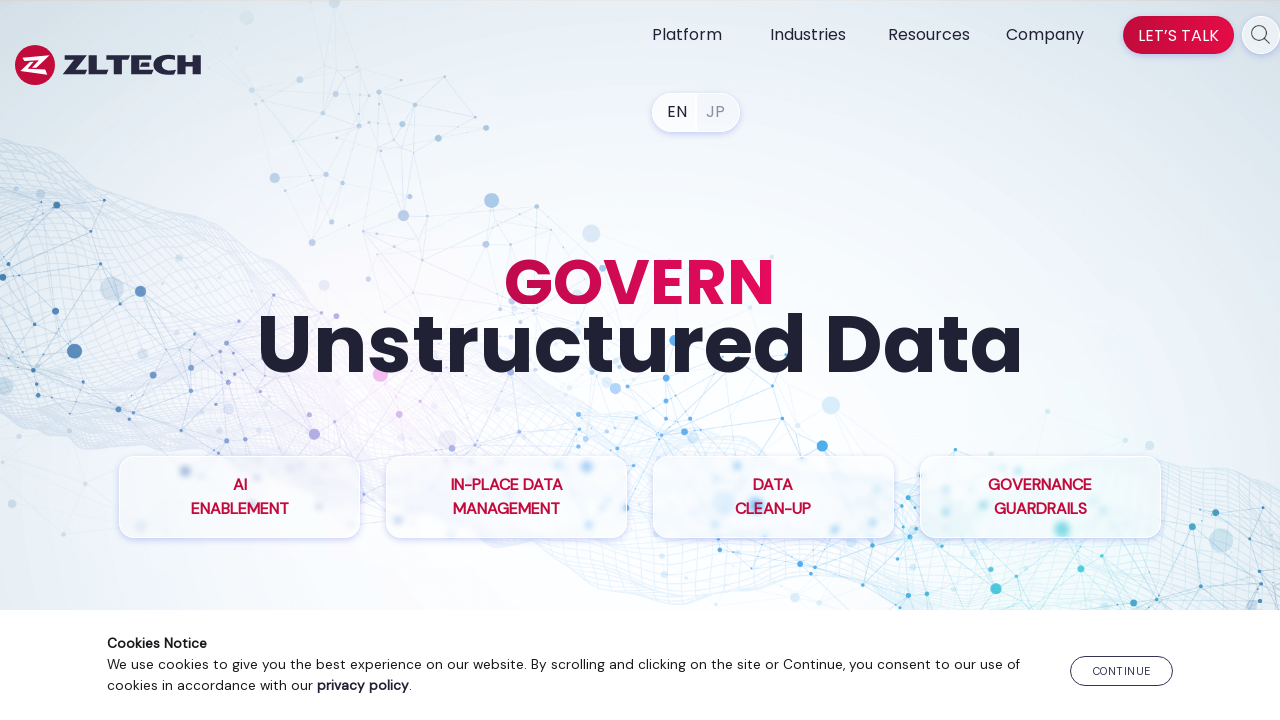

Converted relative URL to absolute URL
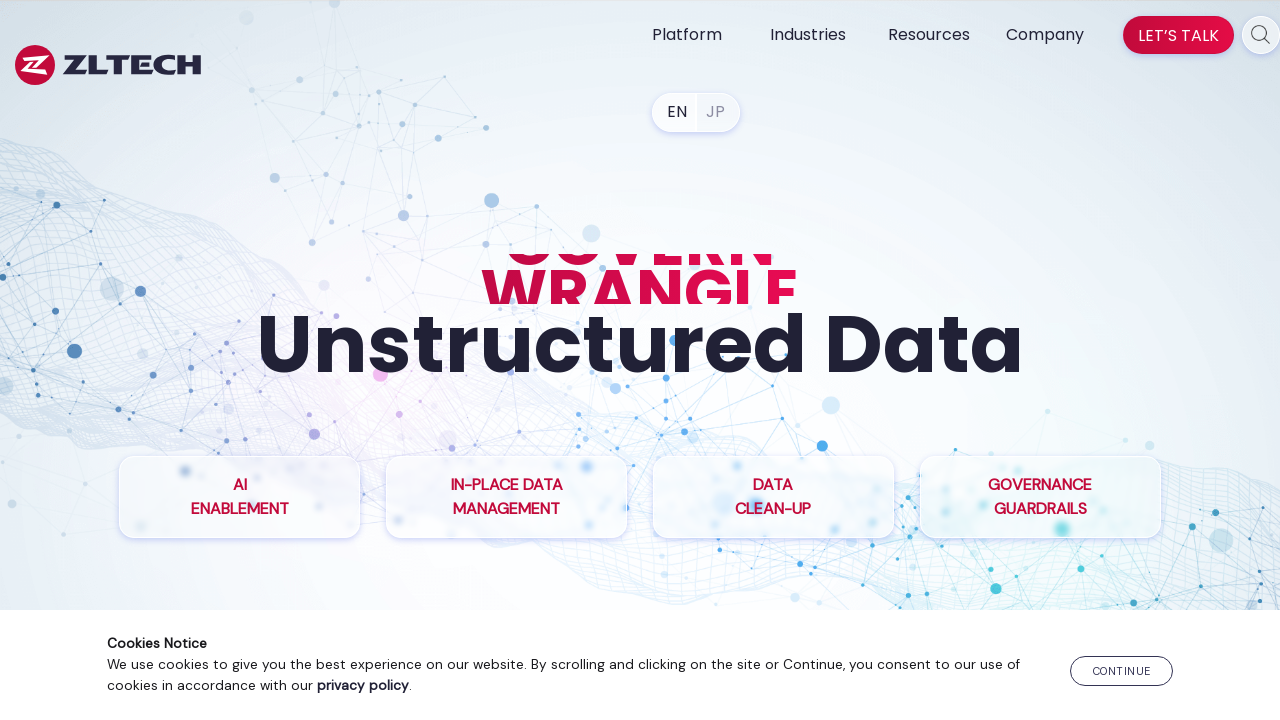

Checked link https://www.zlti.com/compliance-management-software/ with HEAD request (status: 200)
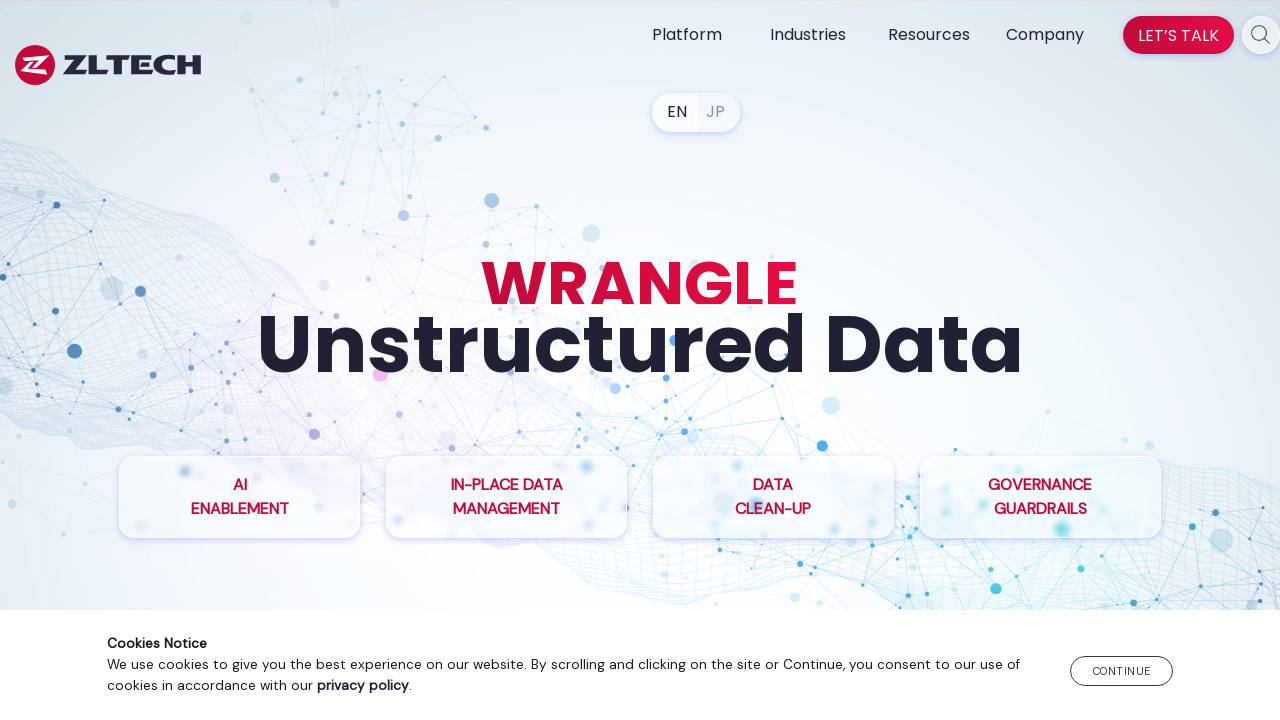

Retrieved href attribute from anchor element
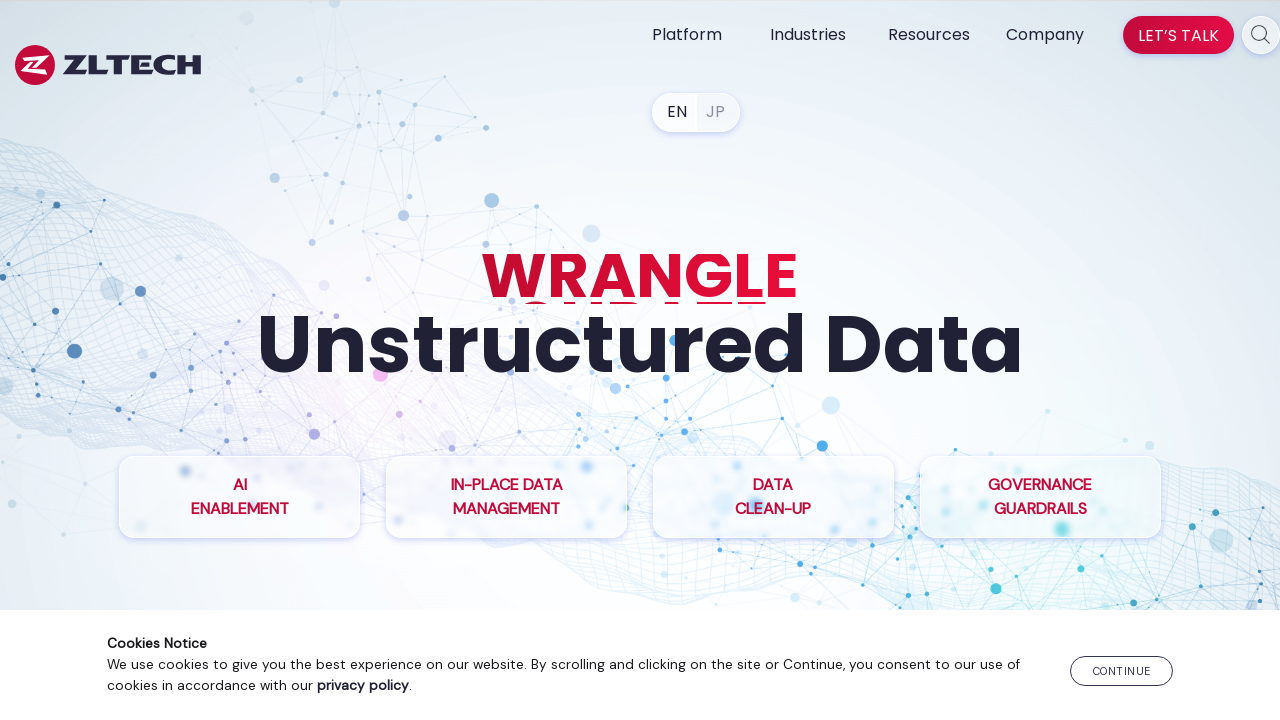

Converted relative URL to absolute URL
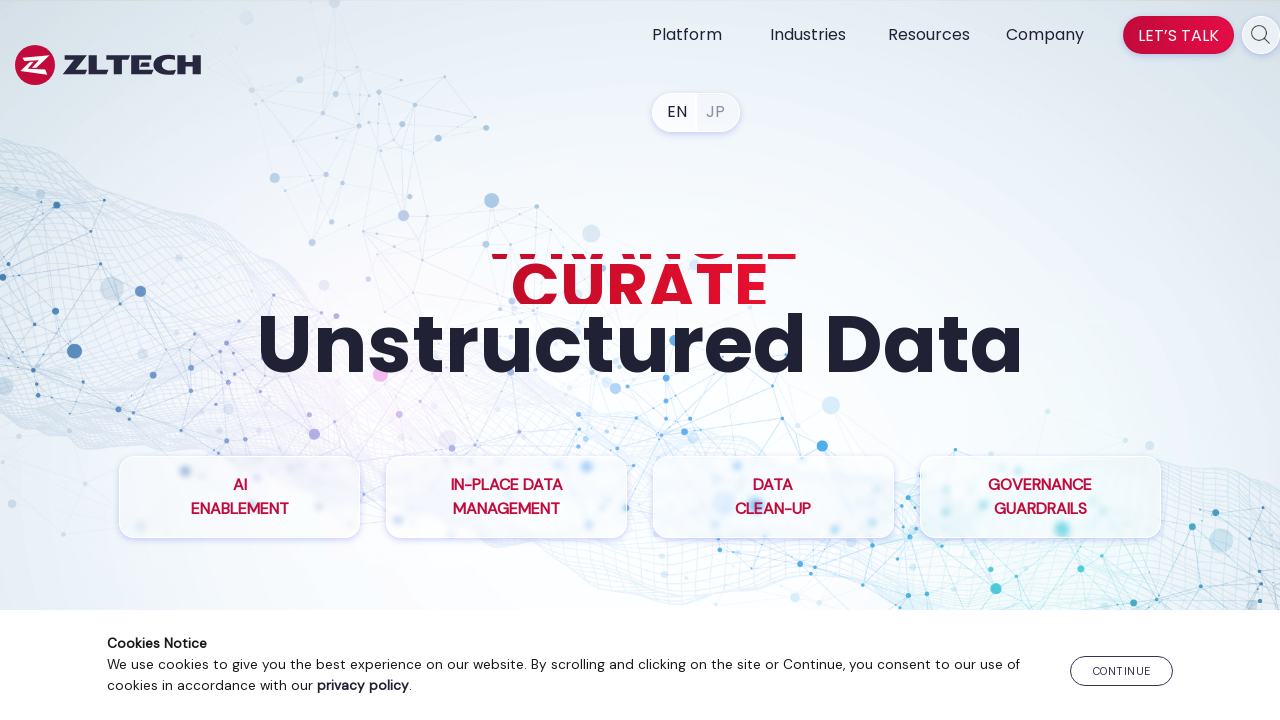

Checked link https://www.zlti.com/ediscovery-compliance-solution/ with HEAD request (status: 200)
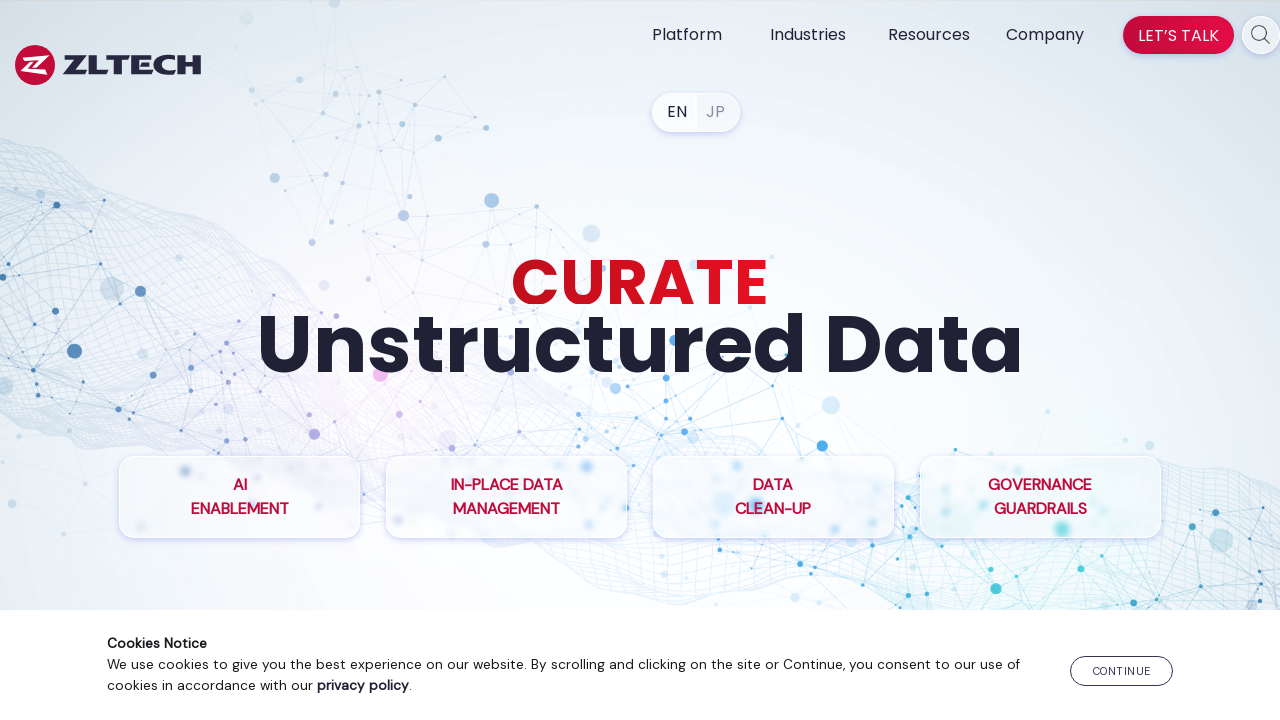

Retrieved href attribute from anchor element
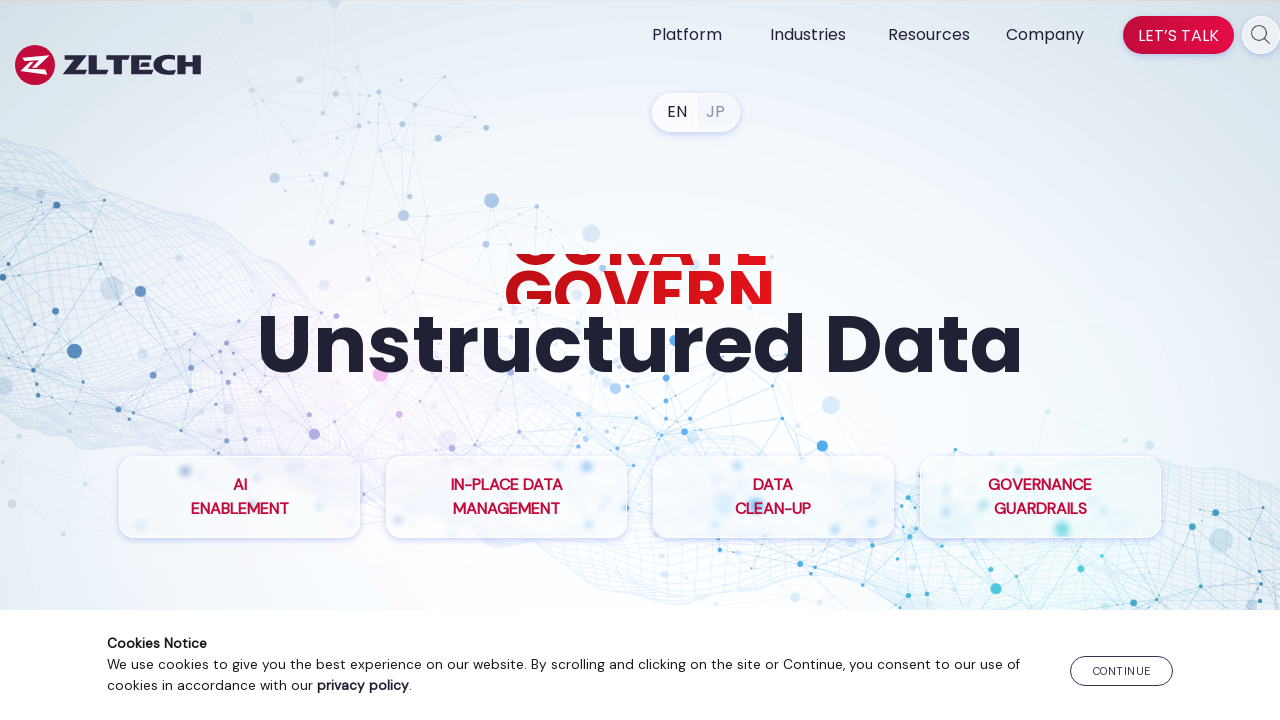

Converted relative URL to absolute URL
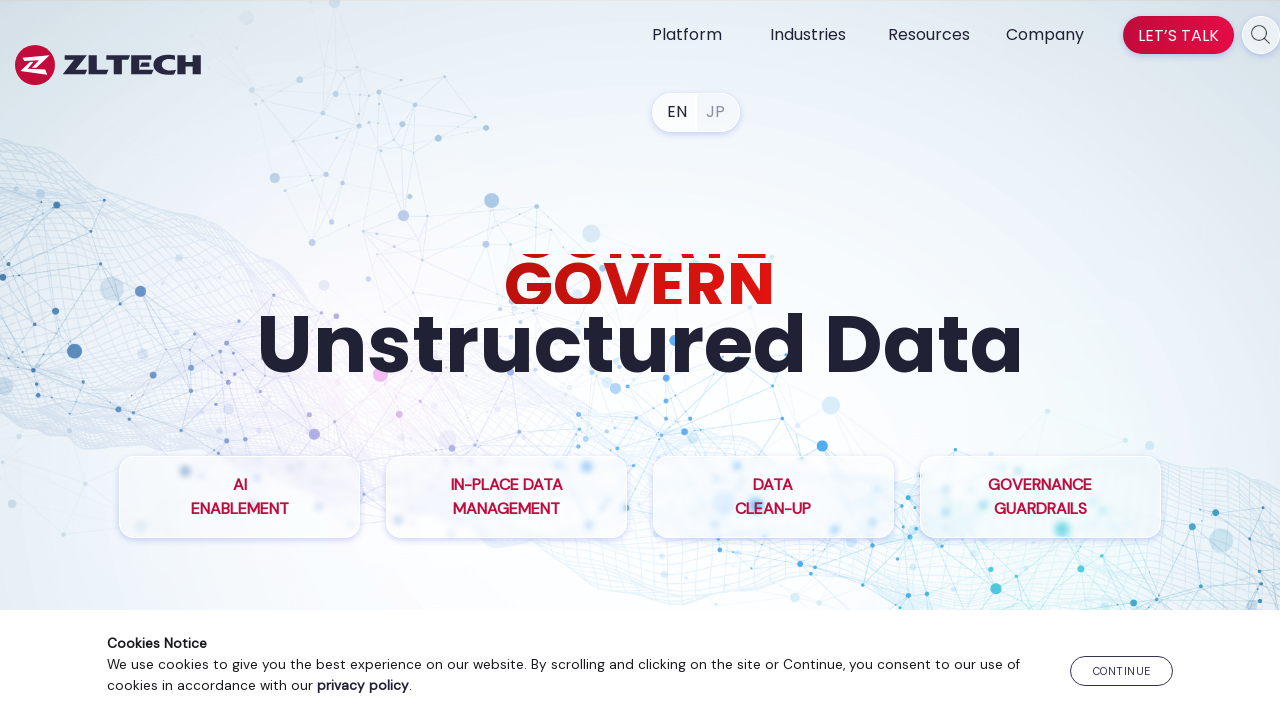

Checked link https://www.zlti.com/records-management-system/ with HEAD request (status: 200)
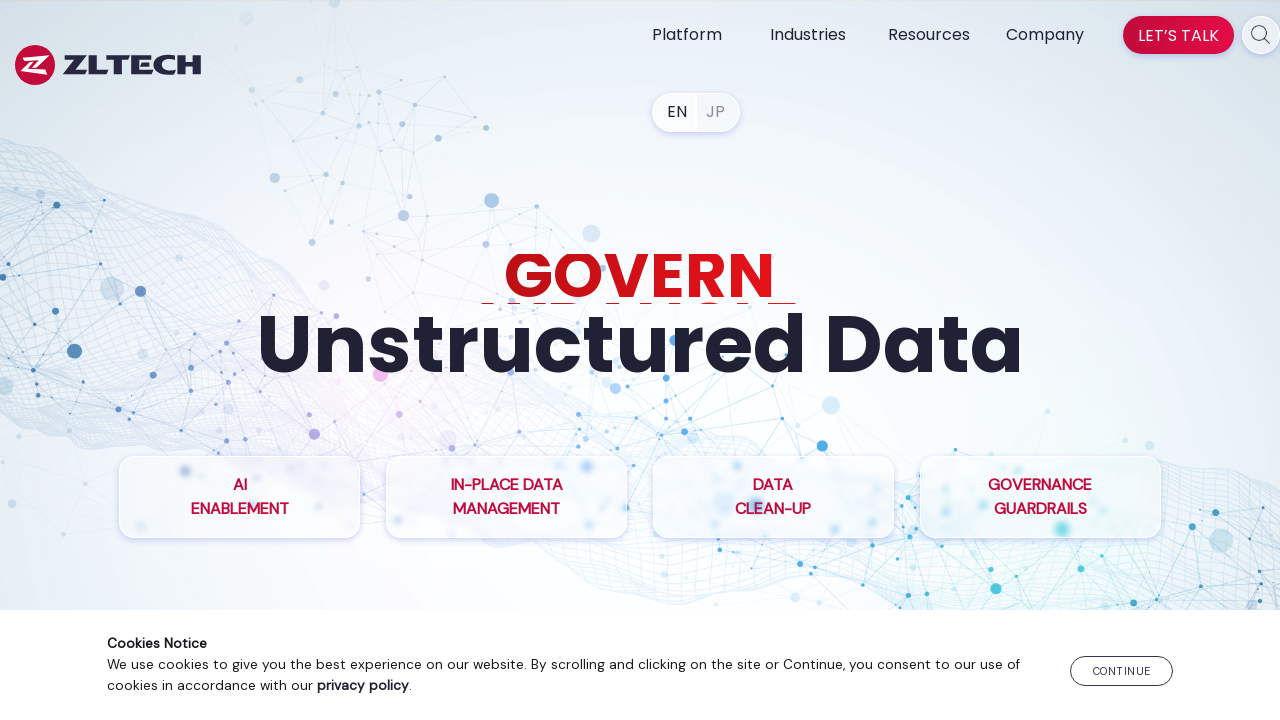

Retrieved href attribute from anchor element
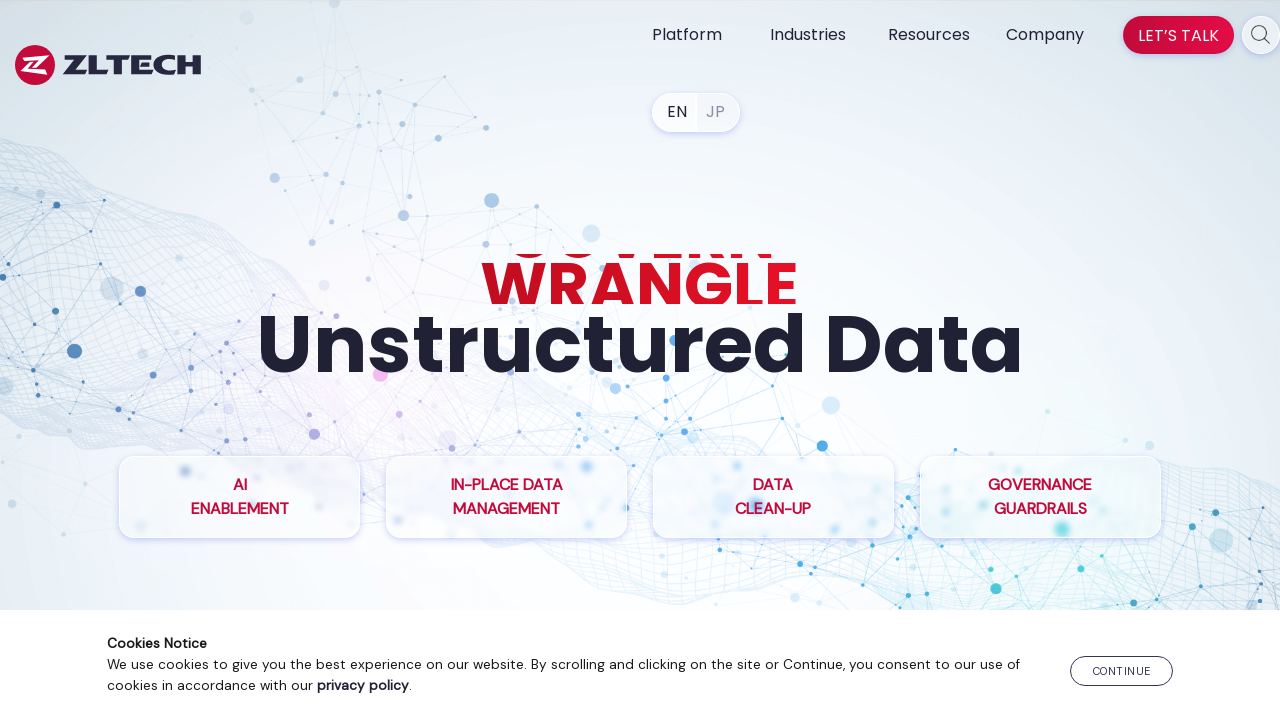

Converted relative URL to absolute URL
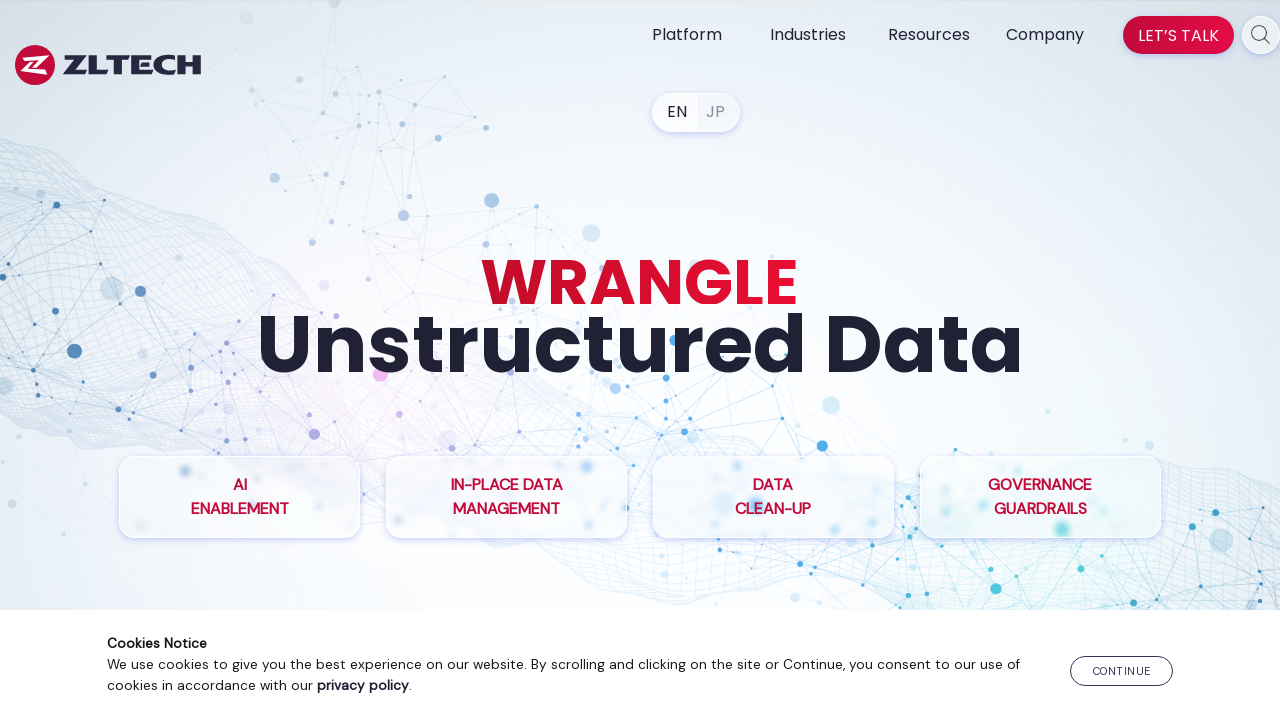

Checked link https://www.zlti.com/data-privacy-compliance/ with HEAD request (status: 200)
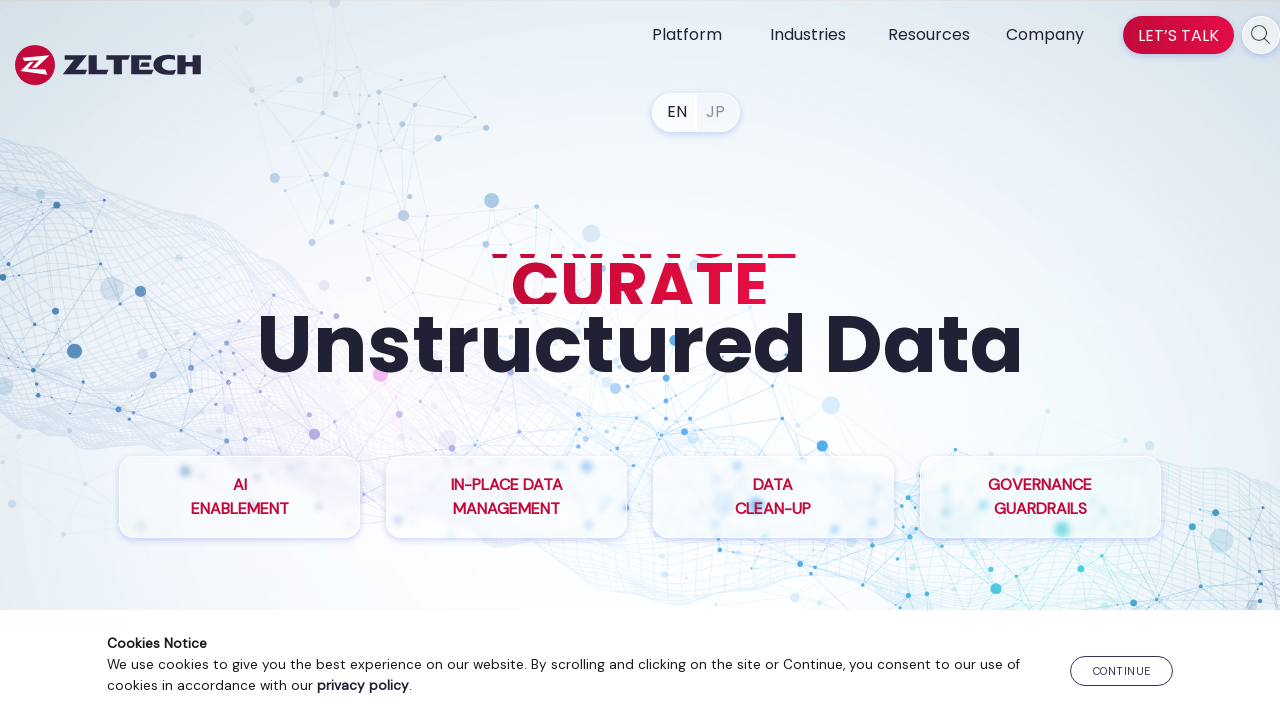

Retrieved href attribute from anchor element
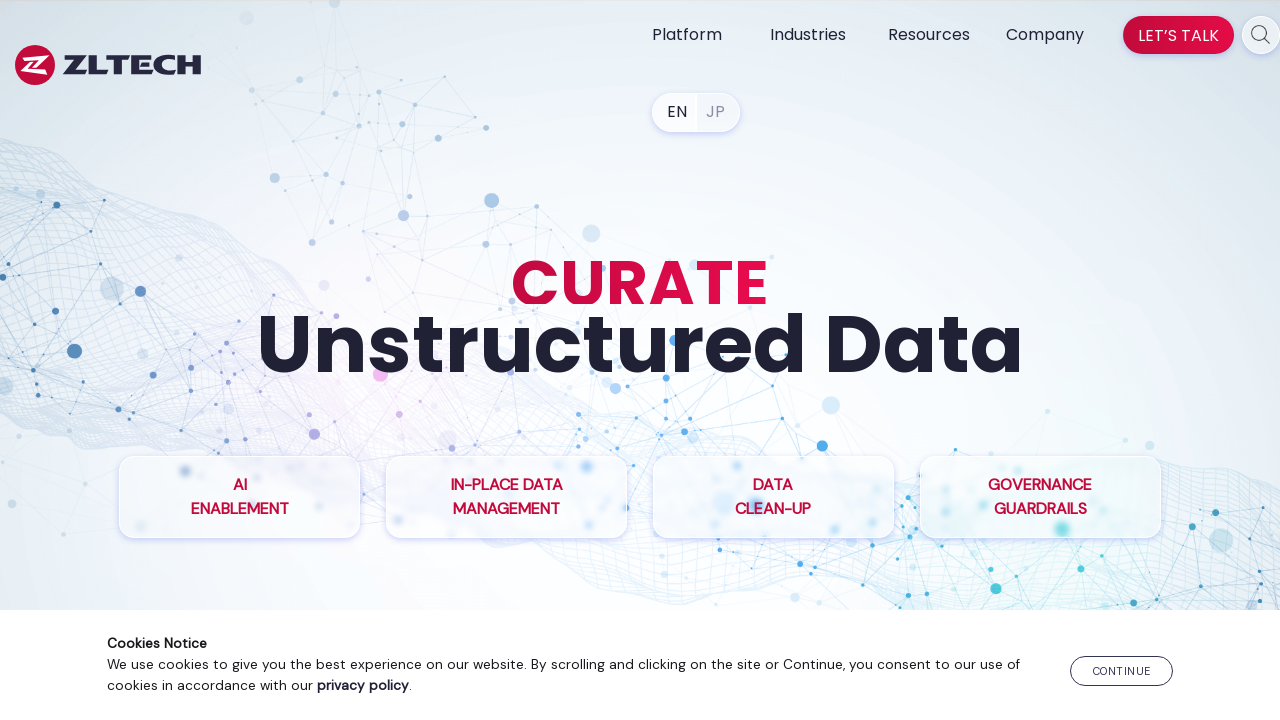

Converted relative URL to absolute URL
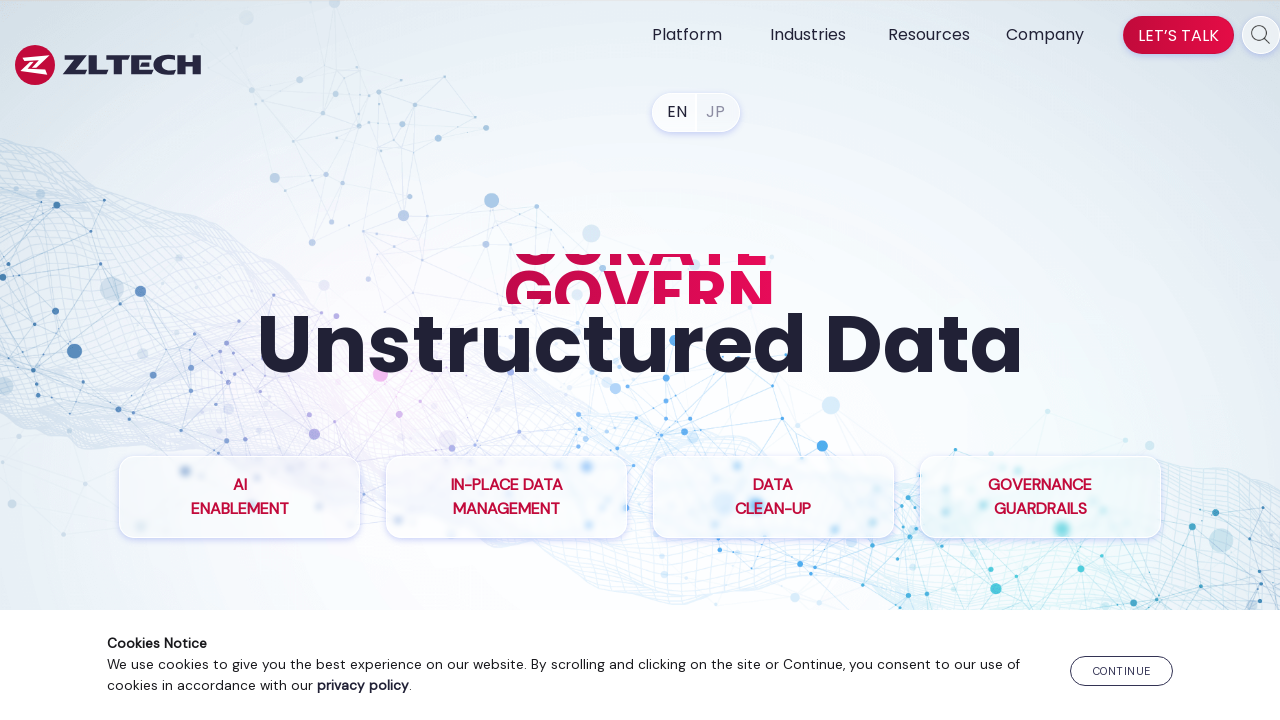

Checked link https://www.zlti.com/cloud-solutions/ with HEAD request (status: 200)
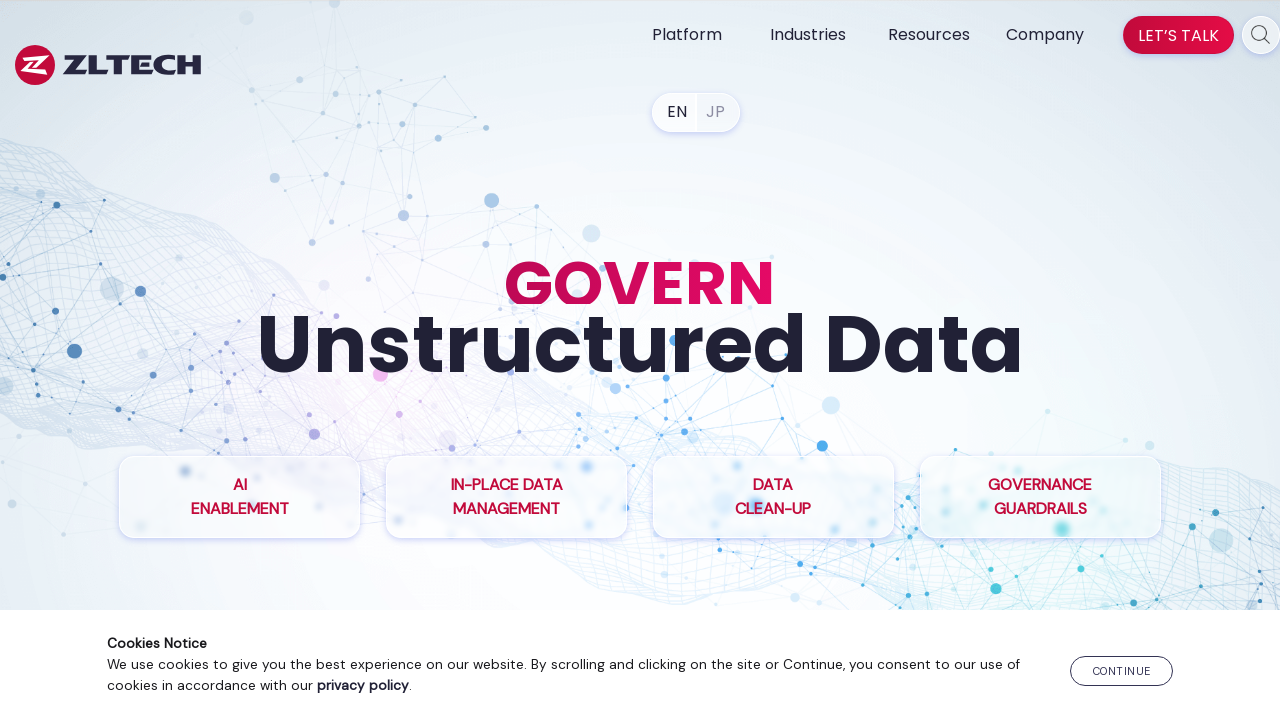

Retrieved href attribute from anchor element
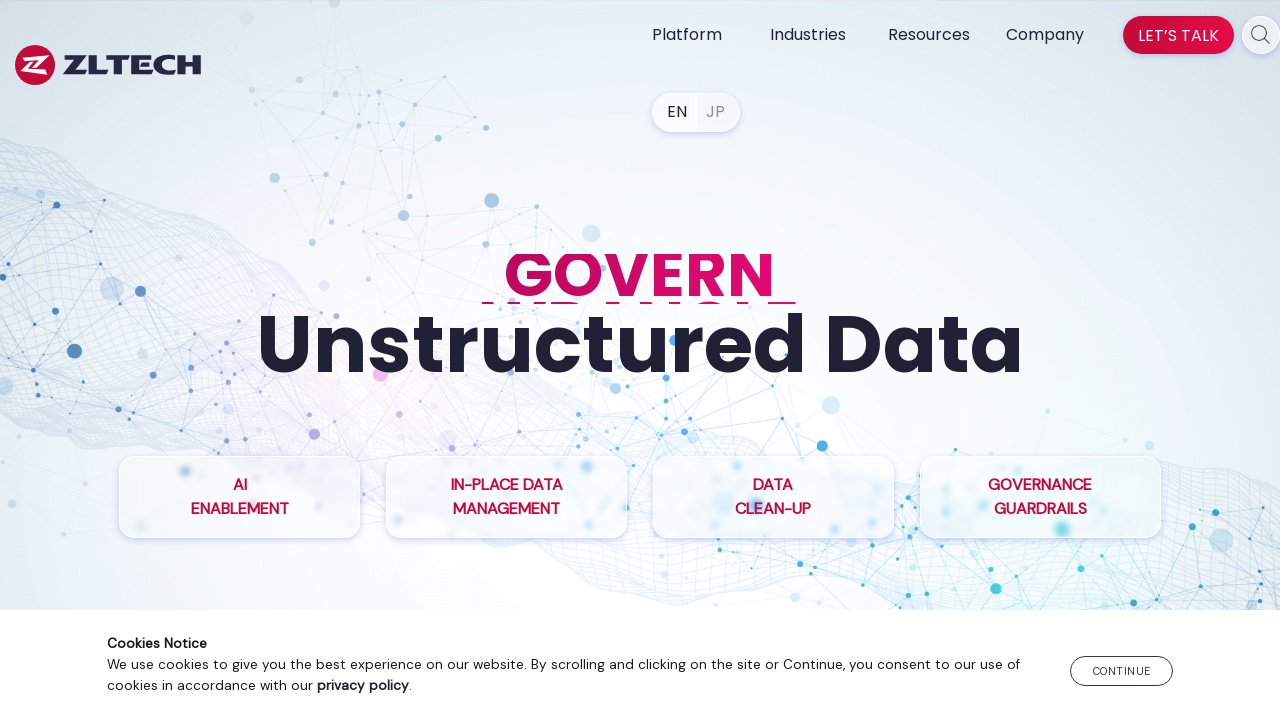

Converted relative URL to absolute URL
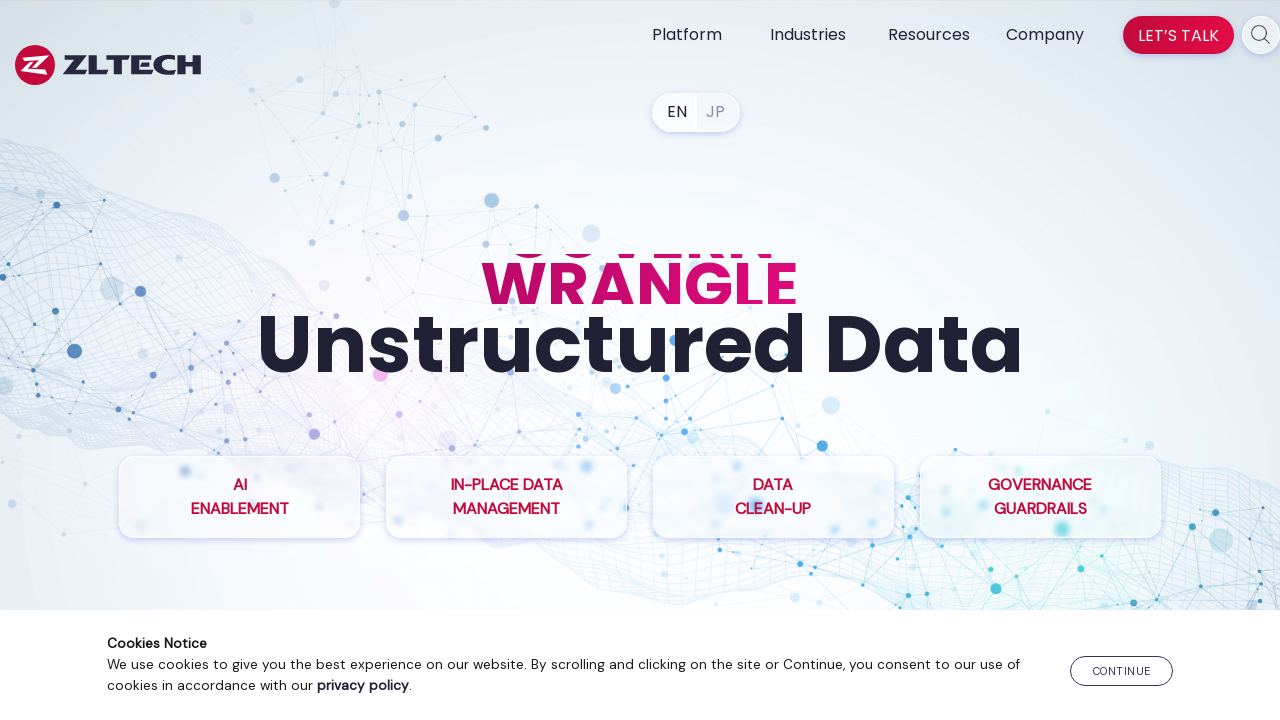

Checked link https://www.zlti.com/industry-financial-services/ with HEAD request (status: 200)
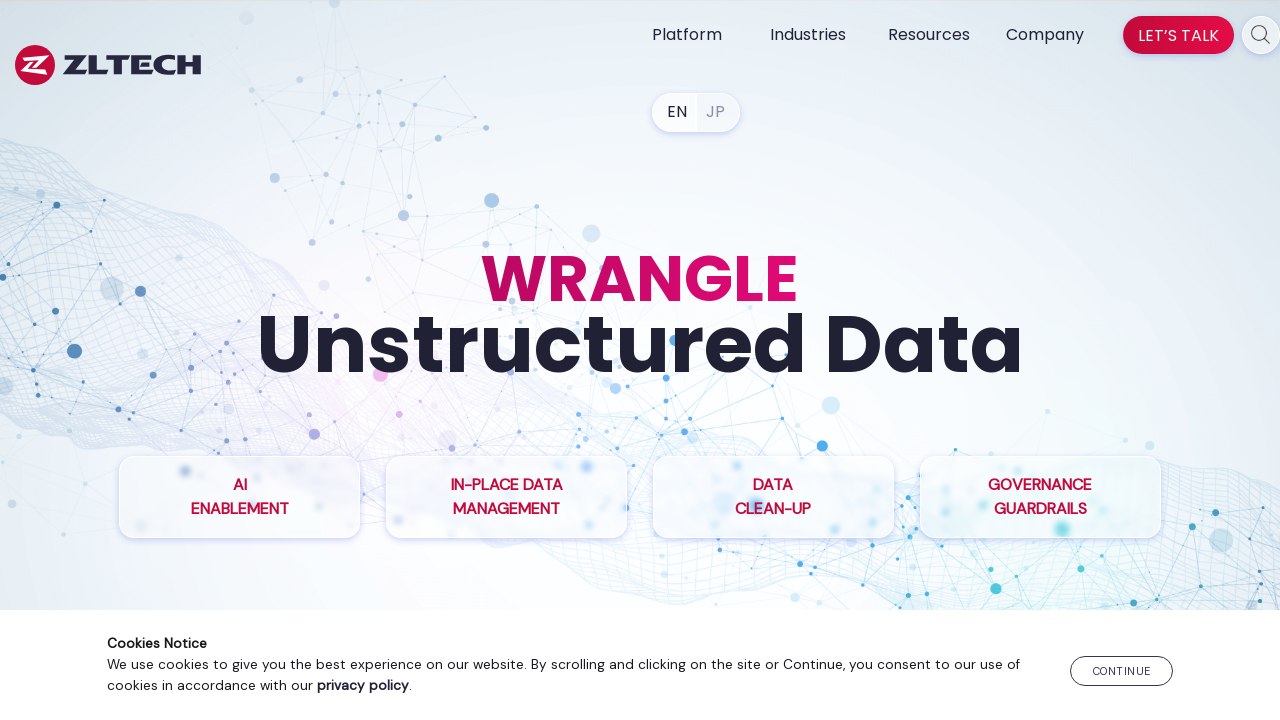

Retrieved href attribute from anchor element
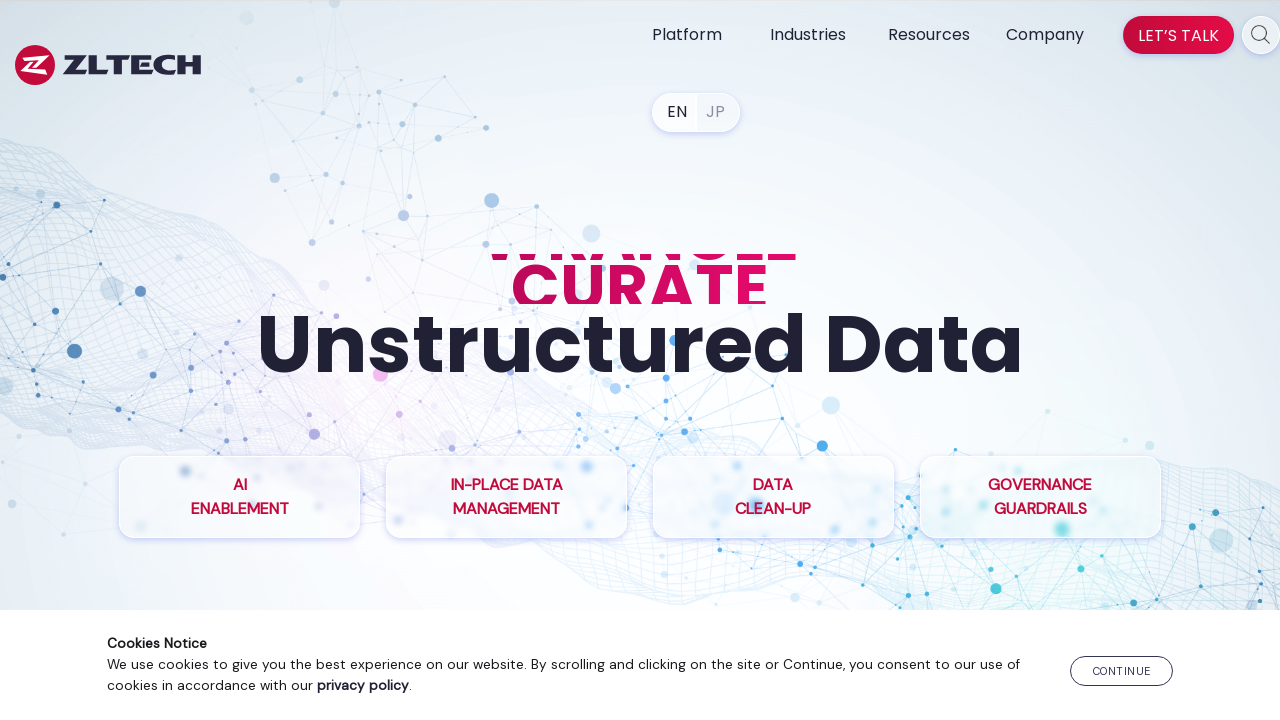

Converted relative URL to absolute URL
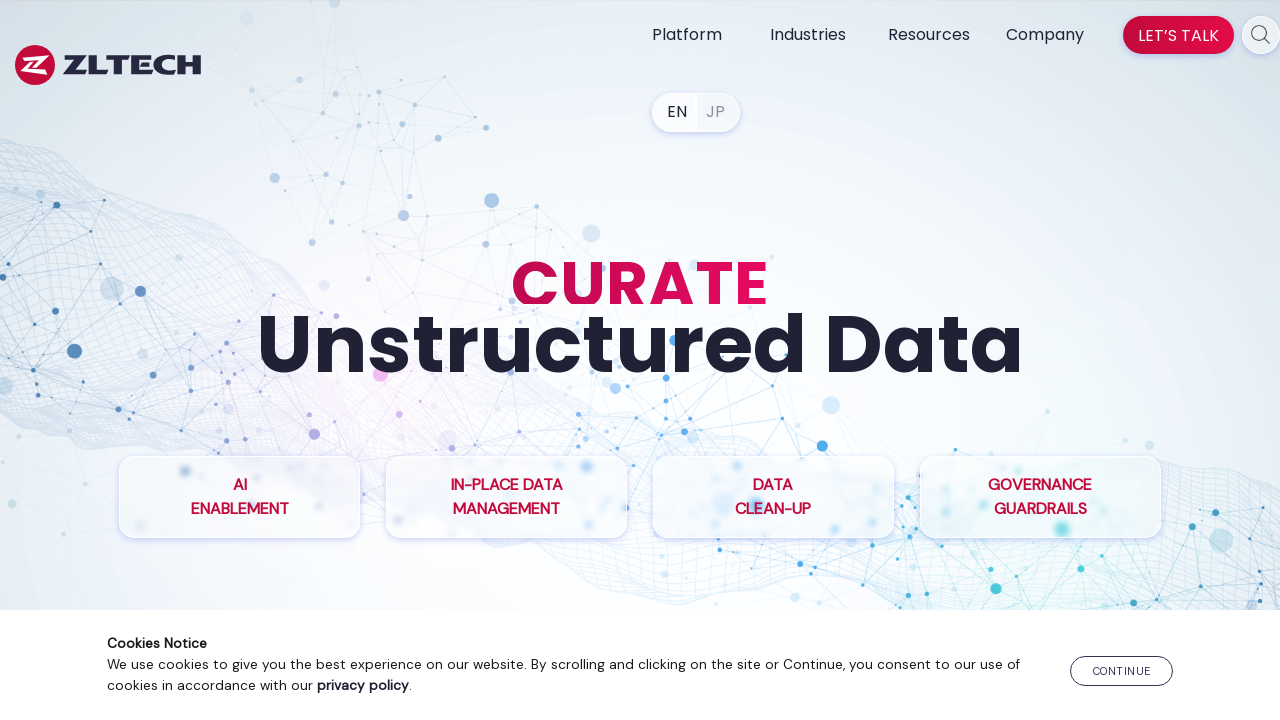

Checked link https://www.zlti.com/resources/zl-ua/ with HEAD request (status: 200)
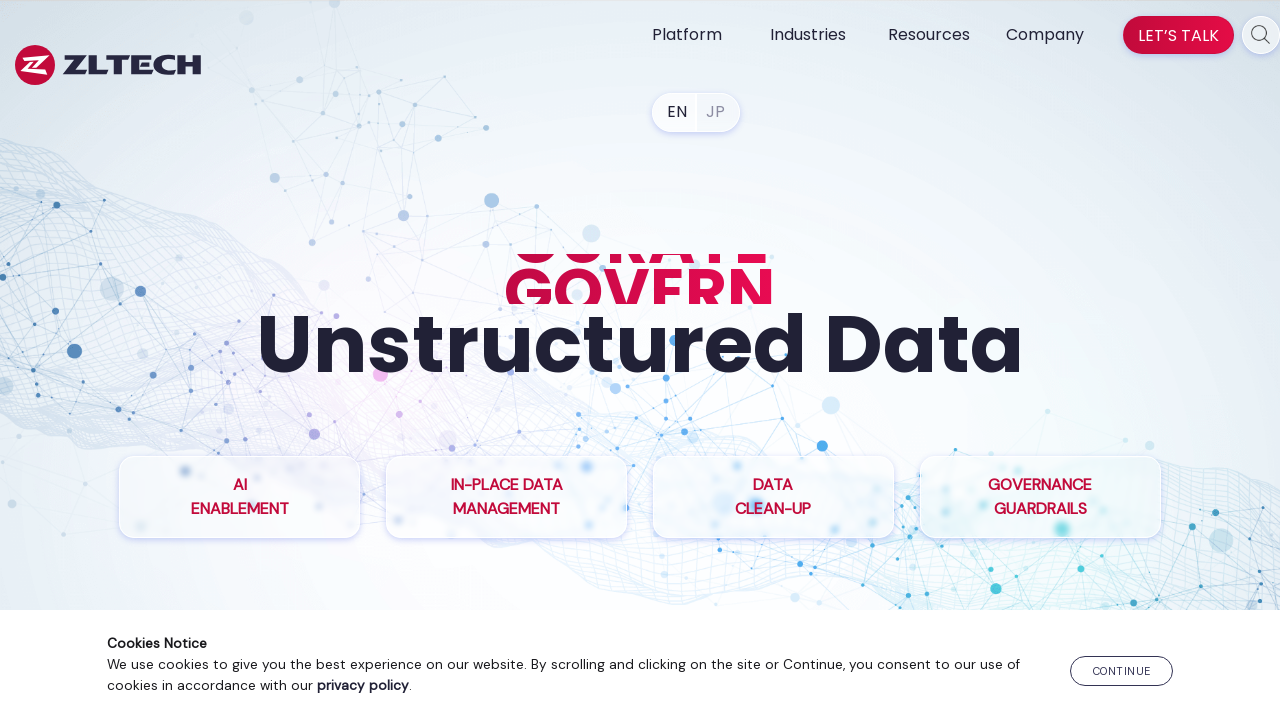

Retrieved href attribute from anchor element
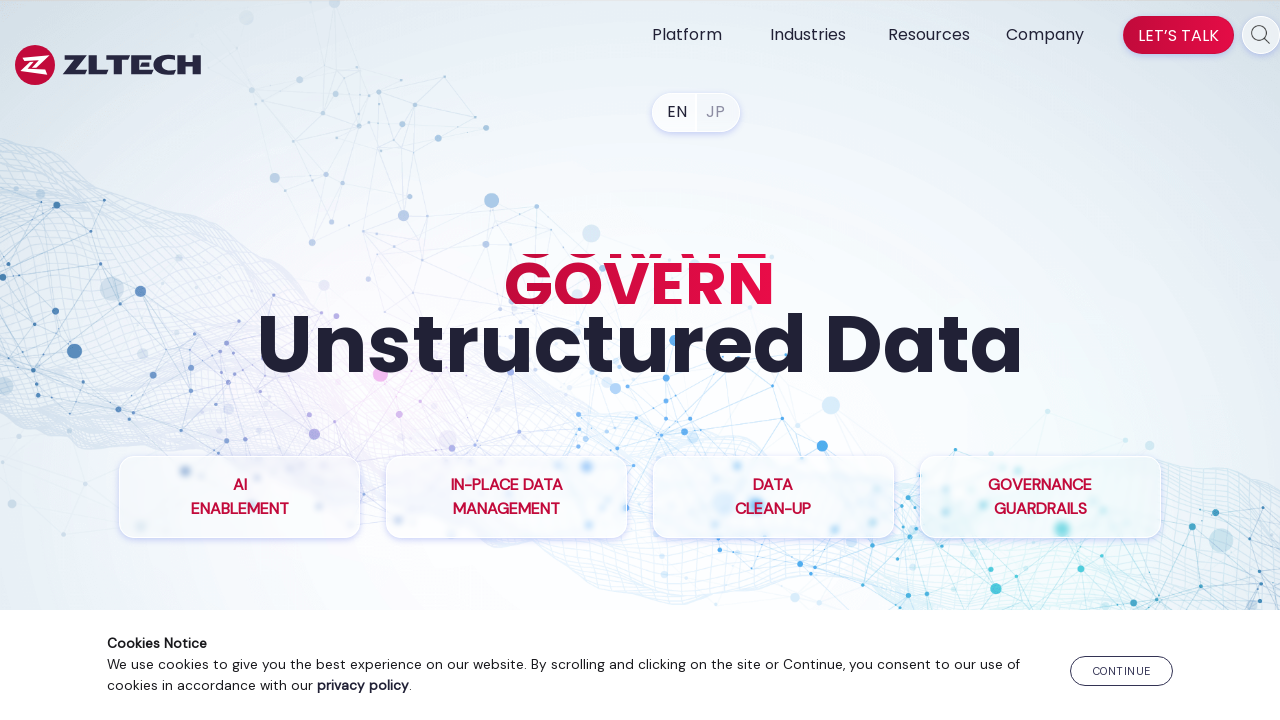

Converted relative URL to absolute URL
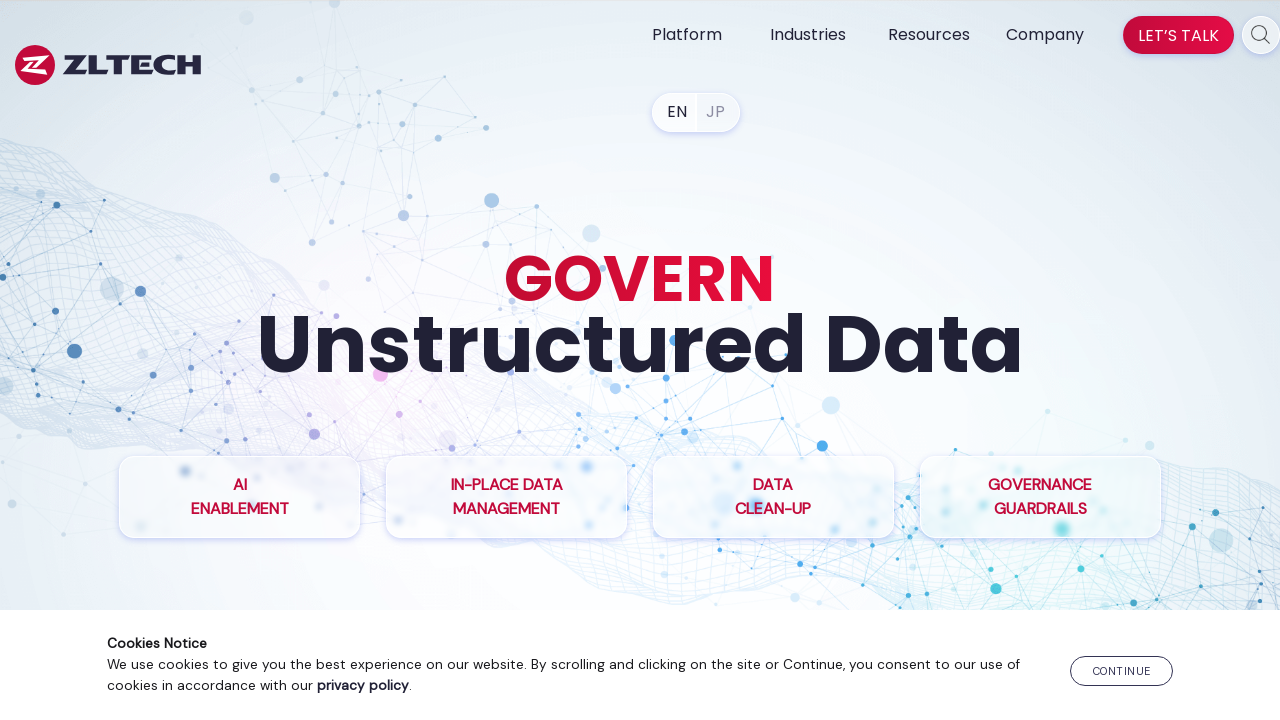

Checked link https://www.zlti.com/resources/files-management-for-top-bank/ with HEAD request (status: 200)
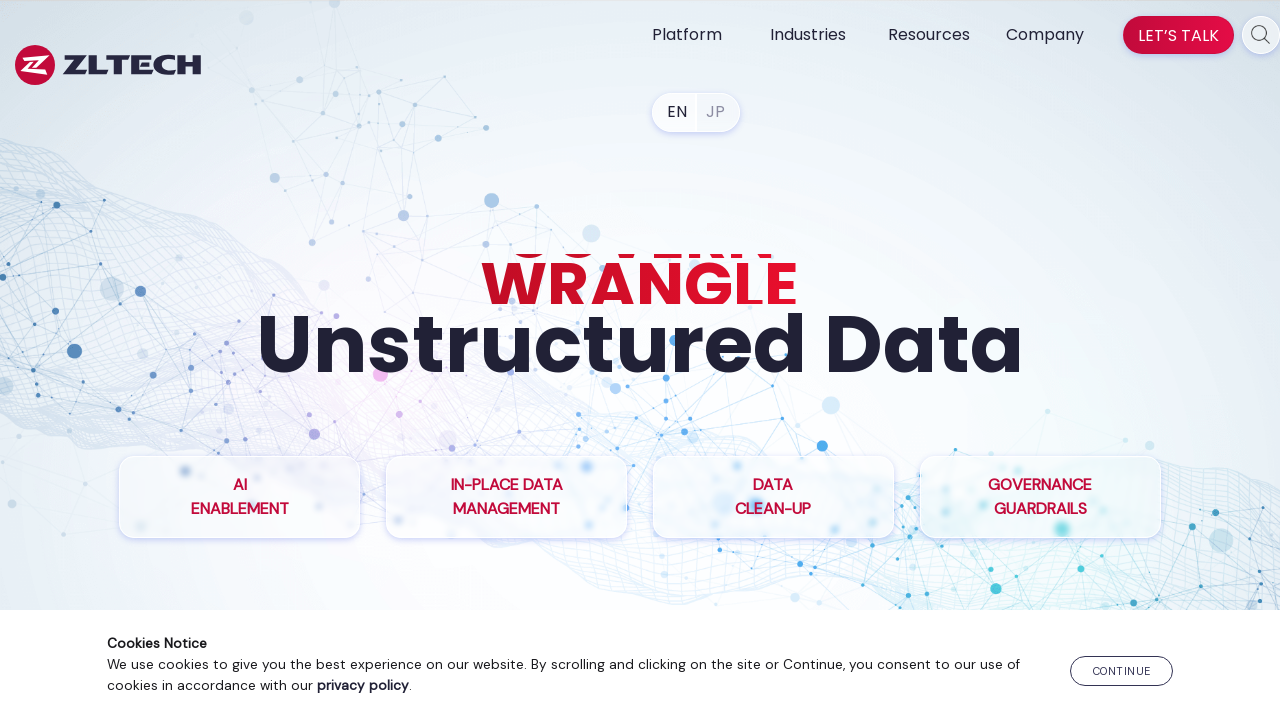

Retrieved href attribute from anchor element
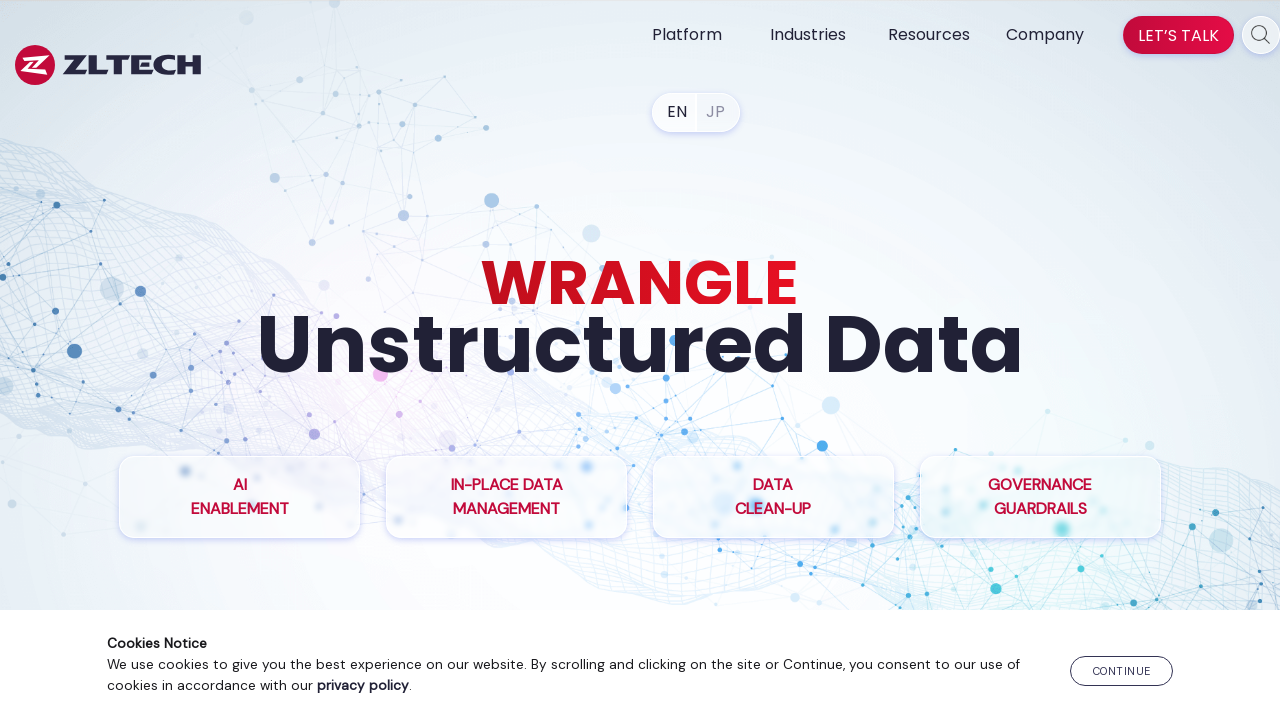

Converted relative URL to absolute URL
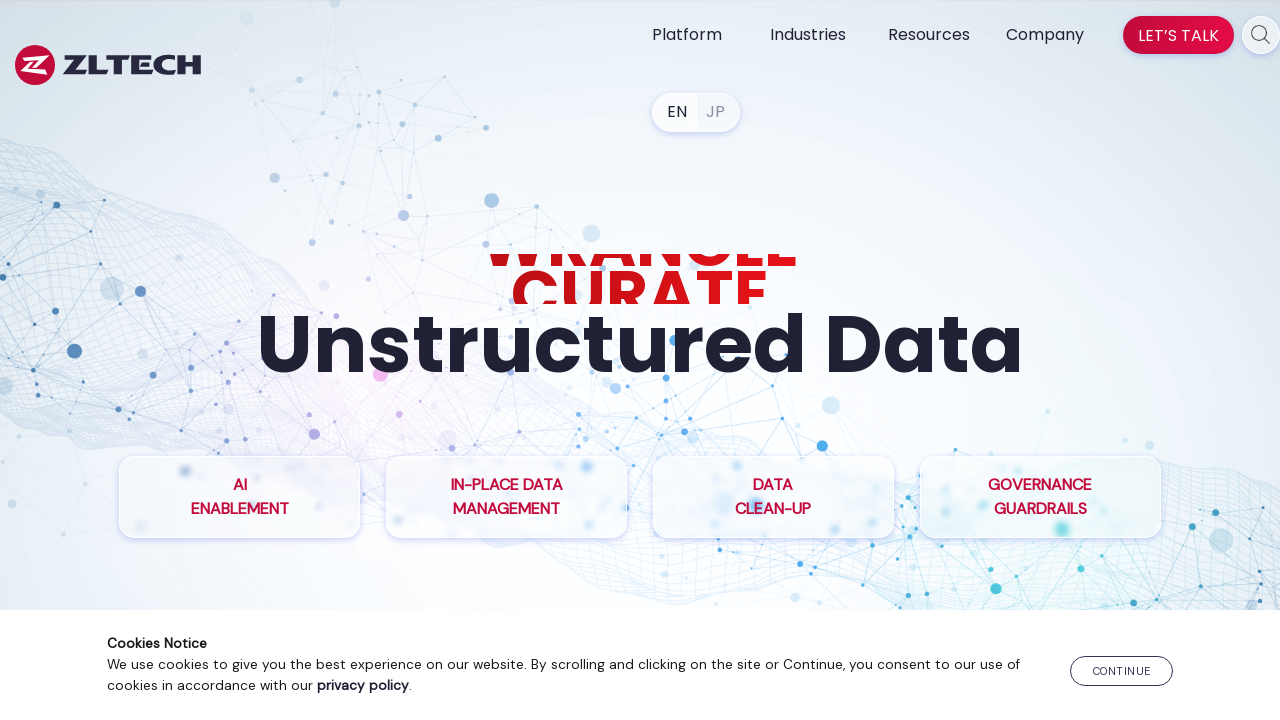

Checked link https://www.zlti.com/resources/nara/ with HEAD request (status: 200)
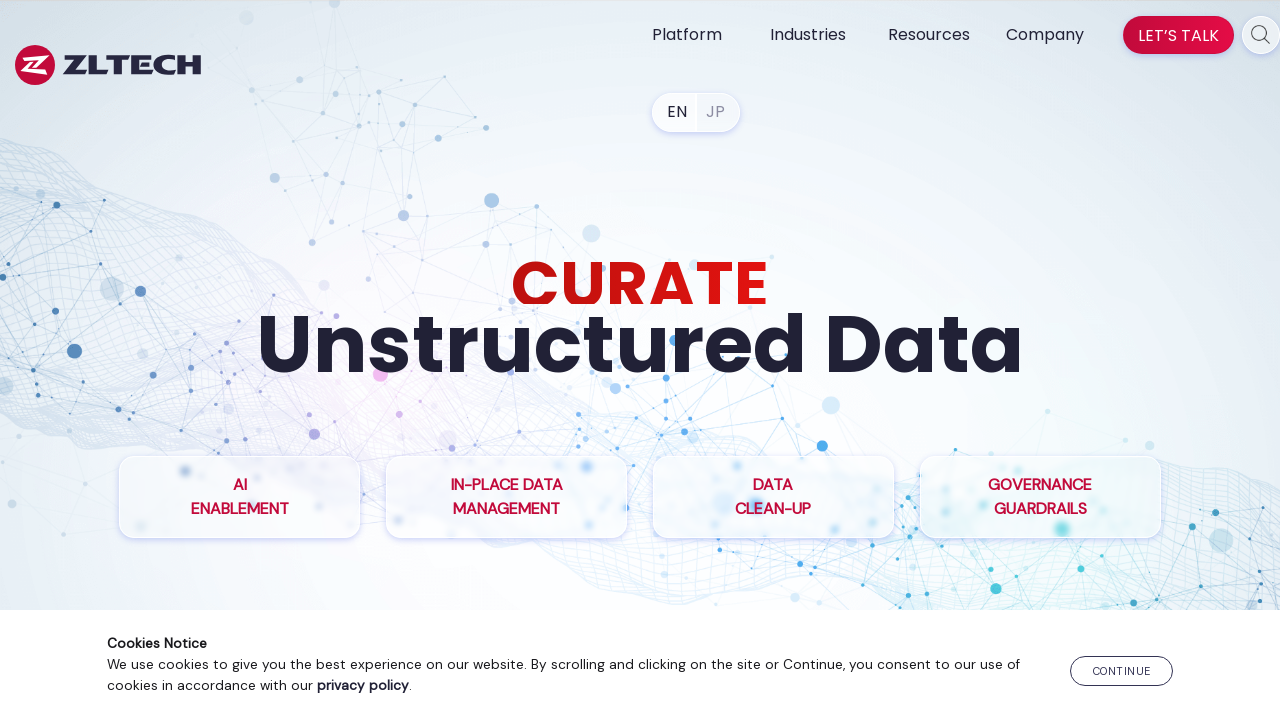

Retrieved href attribute from anchor element
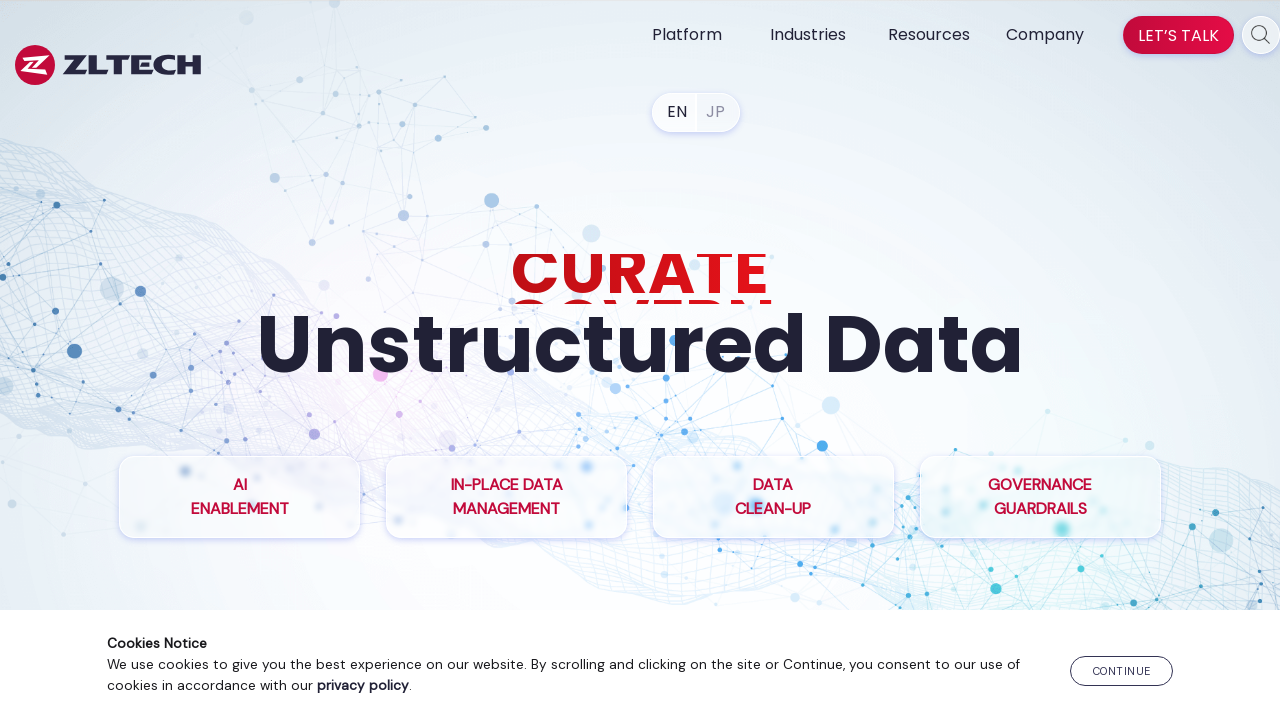

Checked link https://www.zlti.com/privacy-policy/ with HEAD request (status: 200)
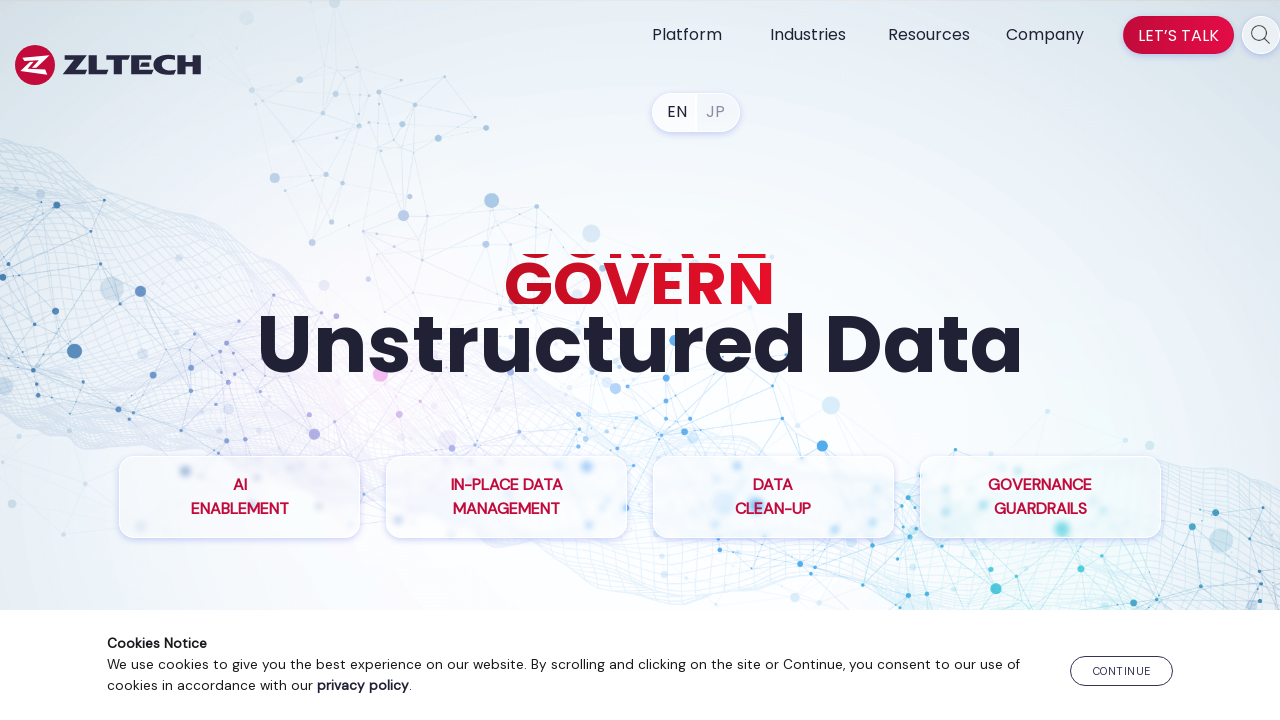

Retrieved href attribute from anchor element
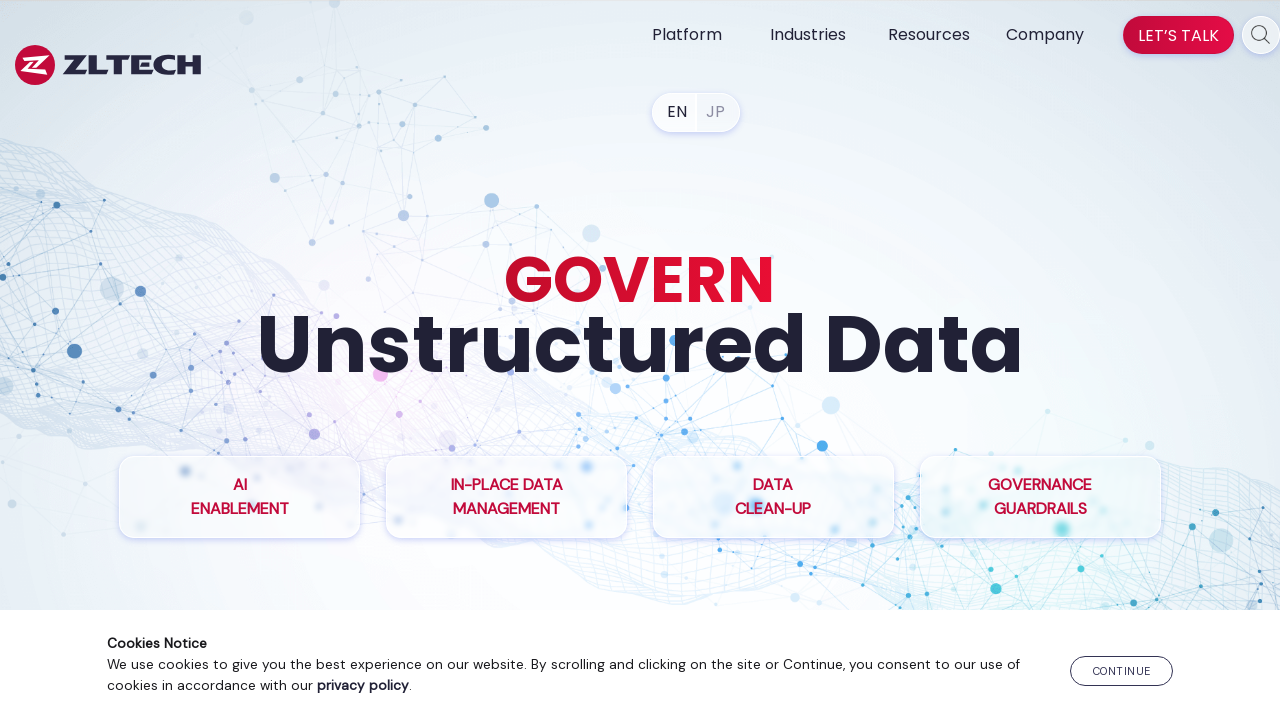

Converted relative URL to absolute URL
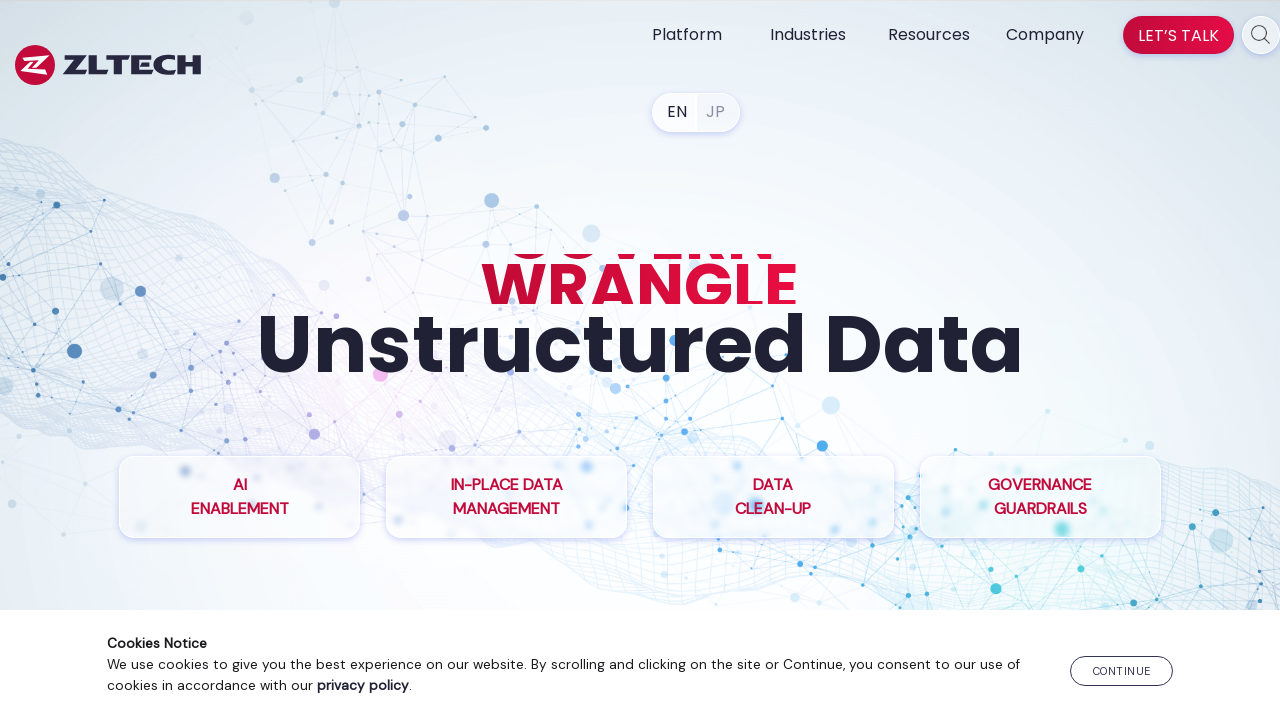

Error checking link tel:14082408989: APIRequestContext.head: Protocol "tel:" not supported. Expected "http:"
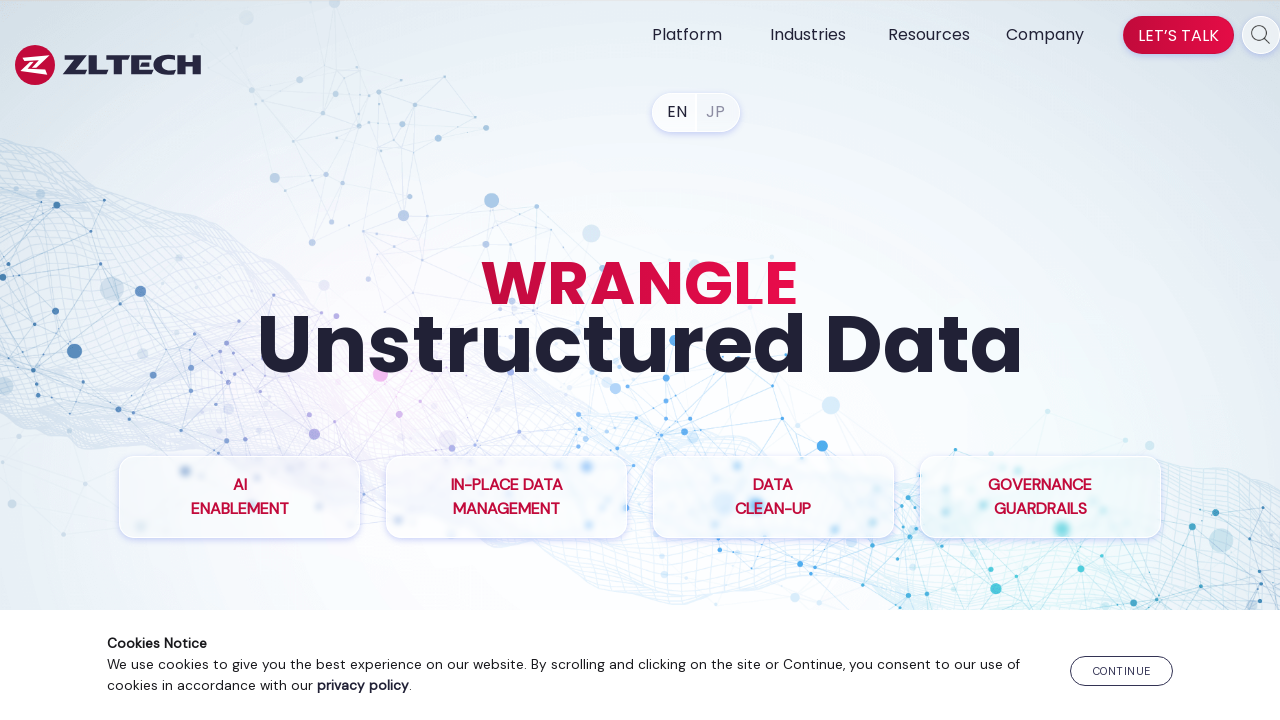

Retrieved href attribute from anchor element
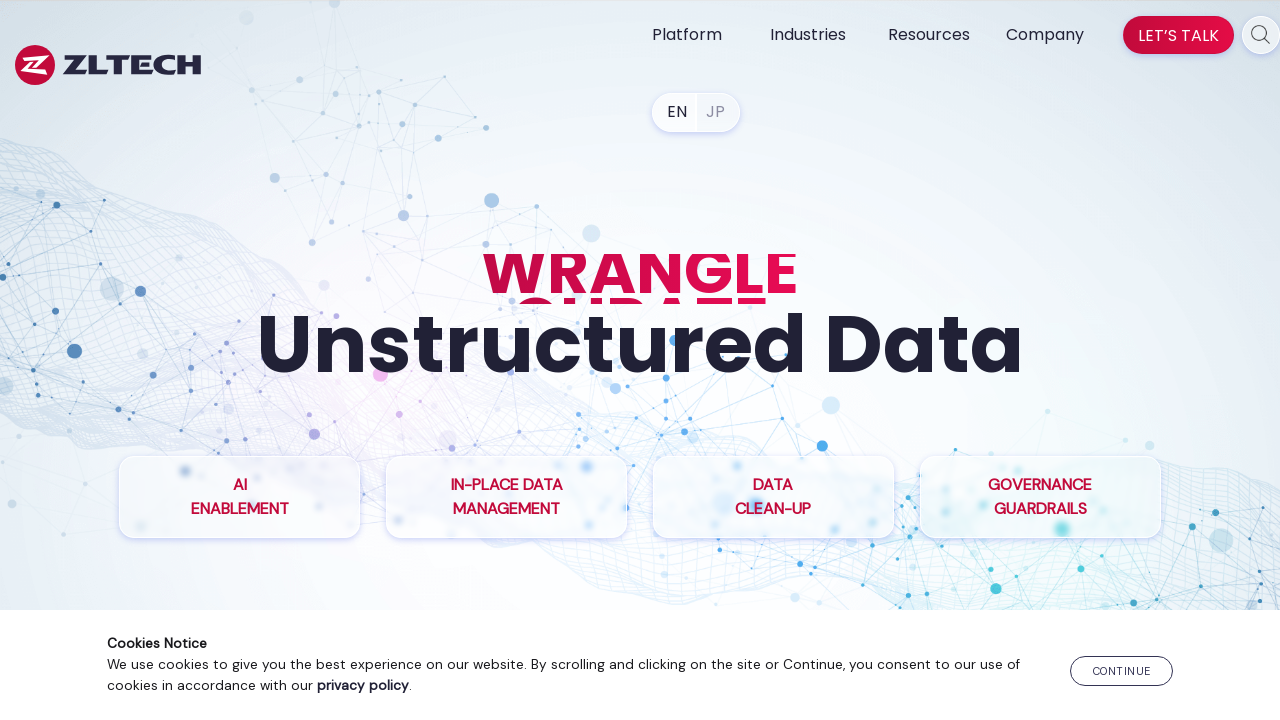

Converted relative URL to absolute URL
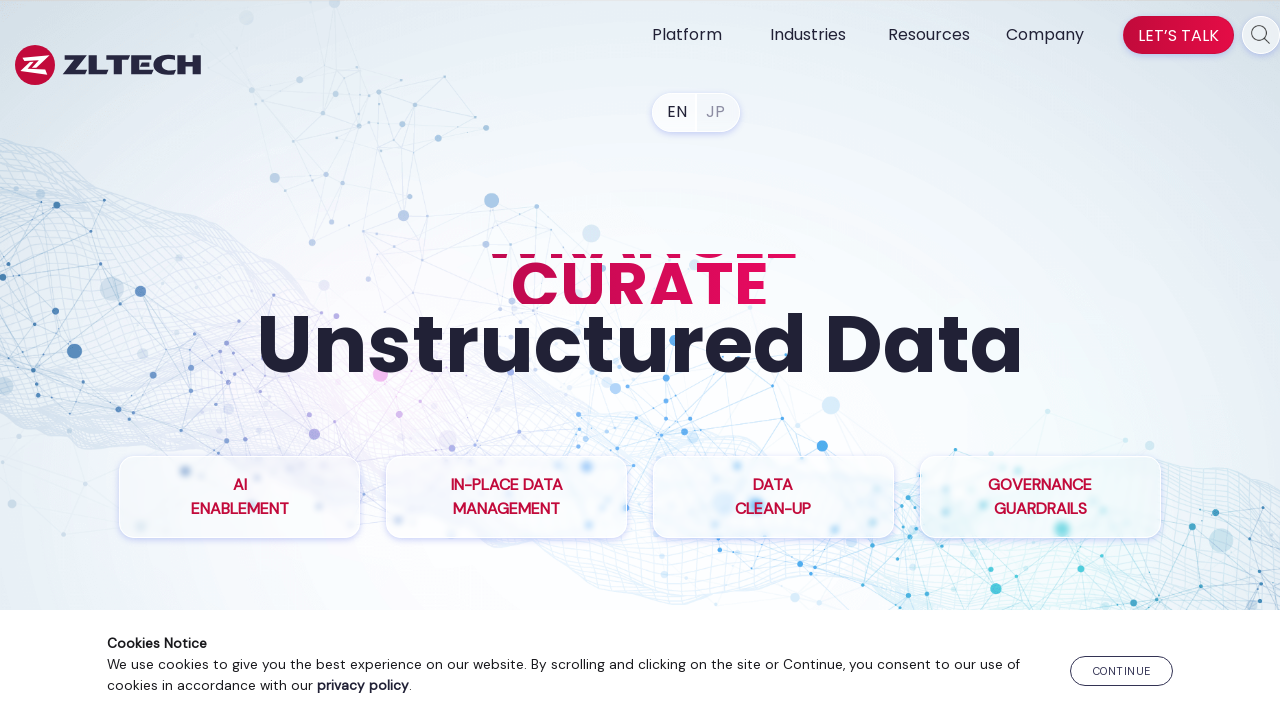

Error checking link mailto:info@zlti.com: APIRequestContext.head: Protocol "mailto:" not supported. Expected "http:"
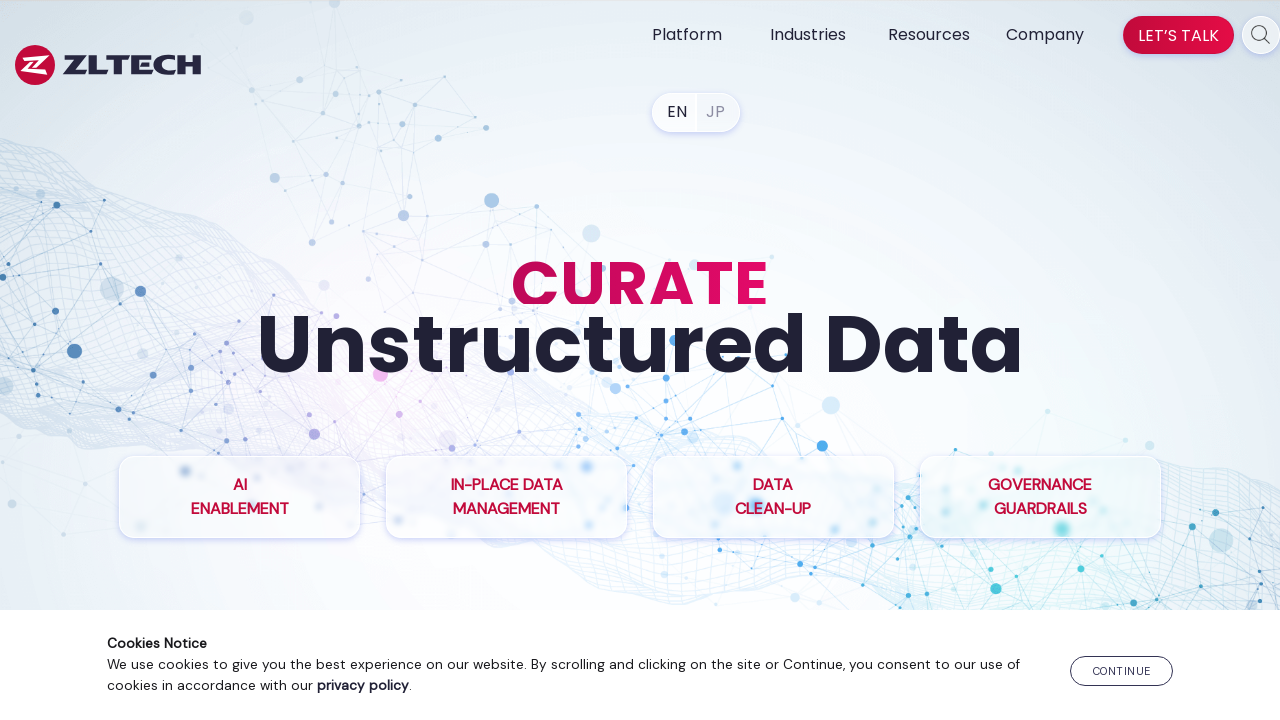

Retrieved href attribute from anchor element
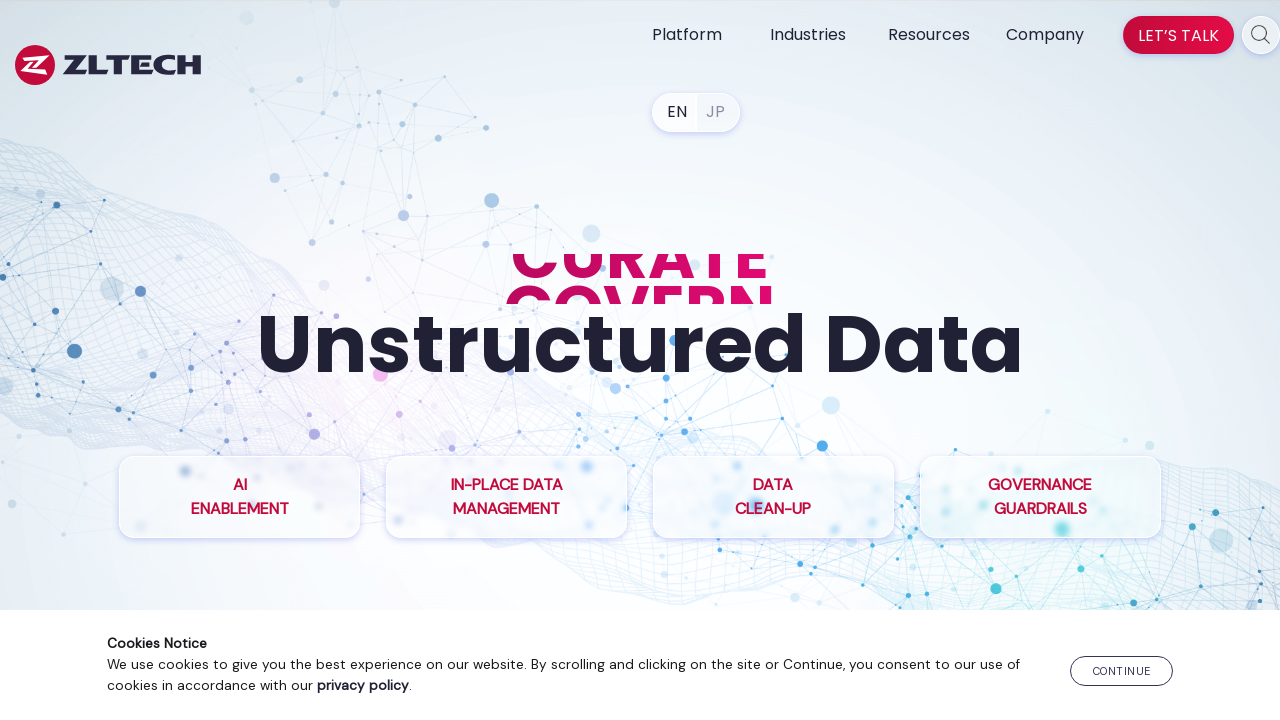

Checked link https://www.linkedin.com/company/zltech/ with HEAD request (status: 200)
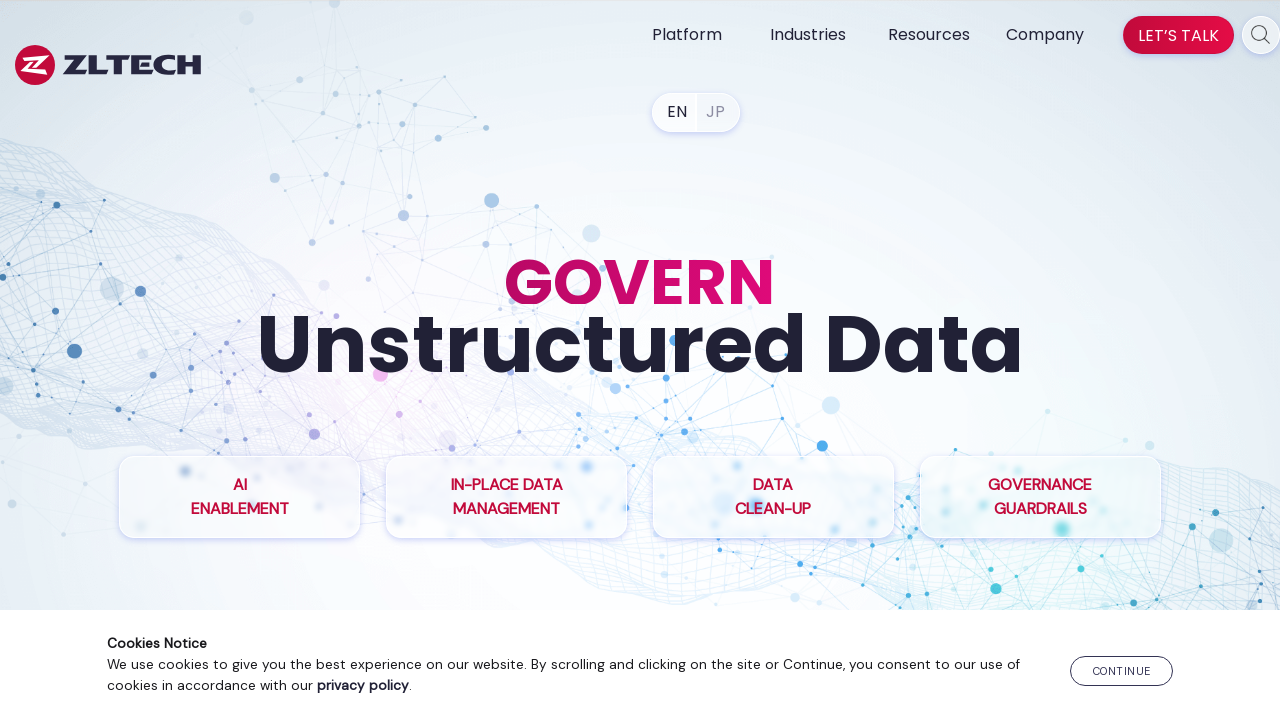

Retrieved href attribute from anchor element
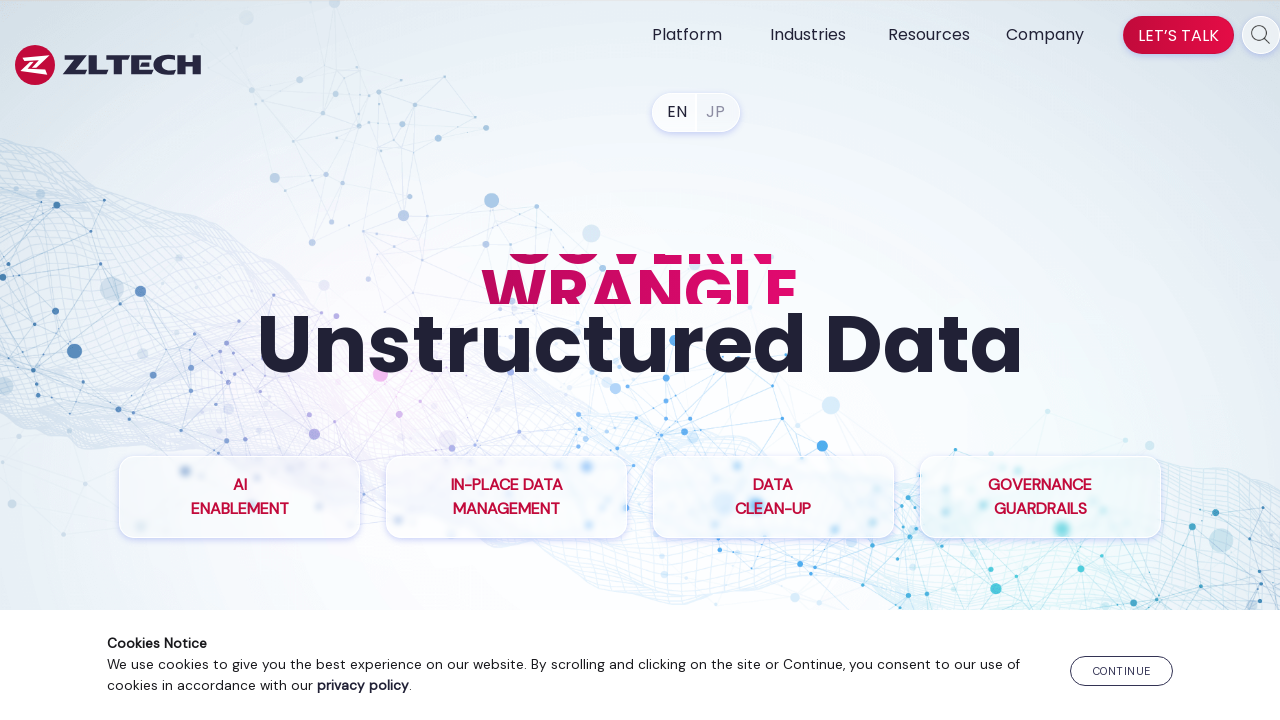

Checked link https://www.youtube.com/channel/UC_19StRP9dJervK4NGm0kmw/ with HEAD request (status: 200)
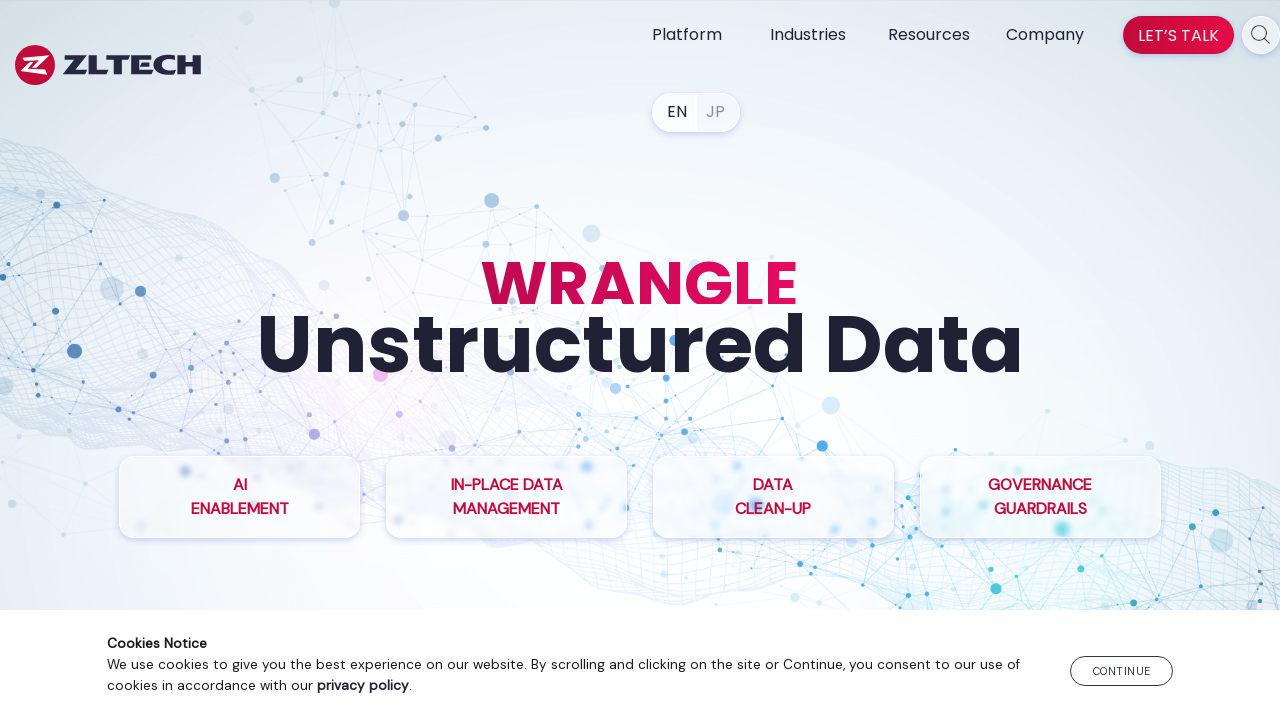

Retrieved href attribute from anchor element
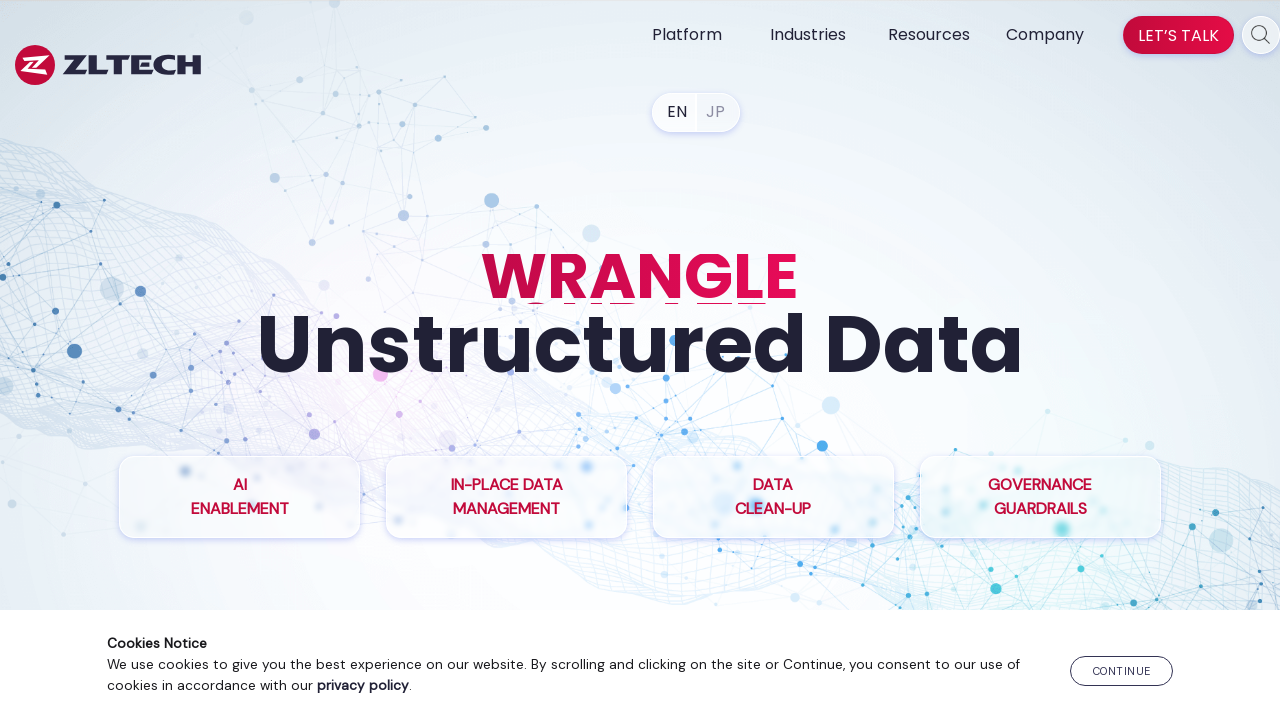

Converted relative URL to absolute URL
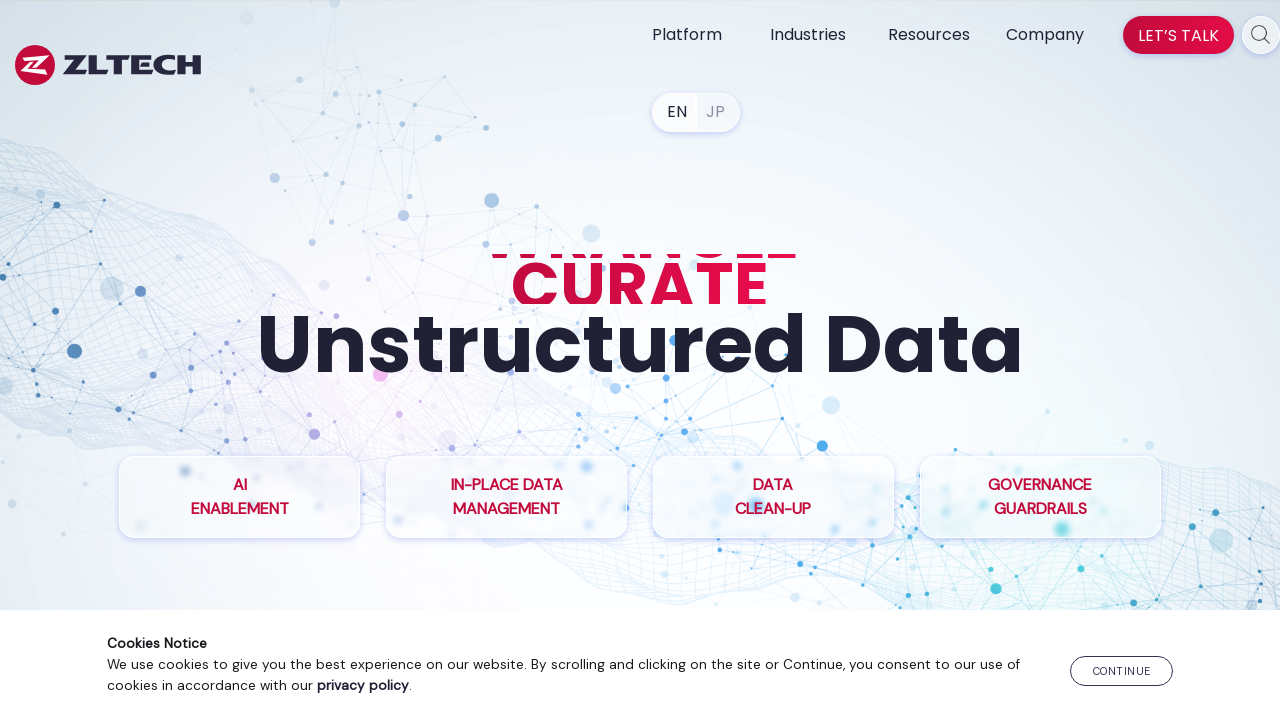

Checked link https://www.zlti.com/company/ with HEAD request (status: 200)
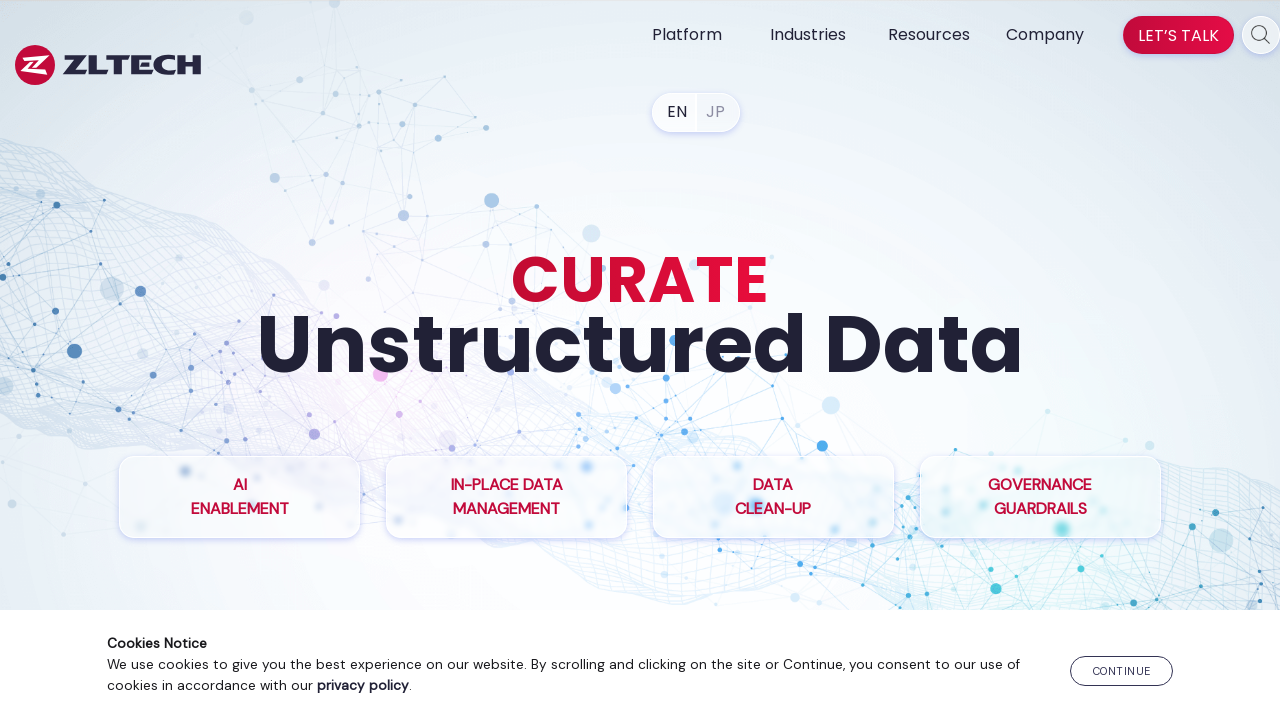

Retrieved href attribute from anchor element
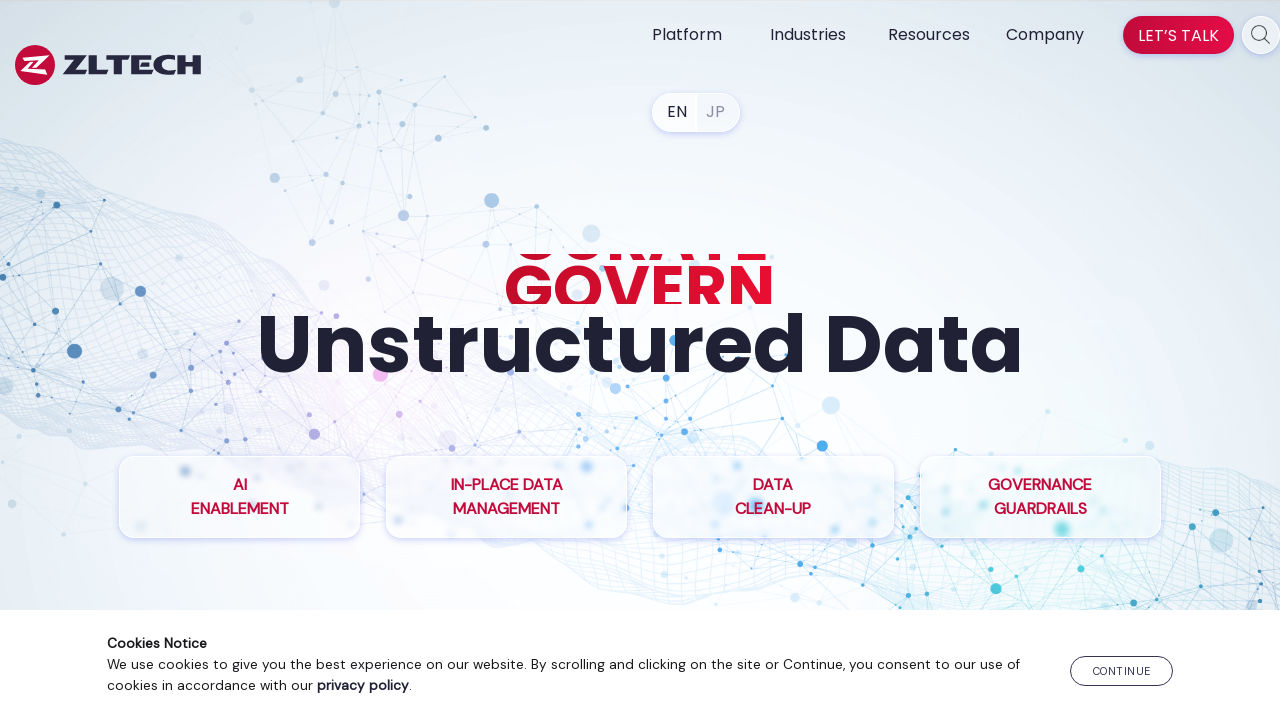

Converted relative URL to absolute URL
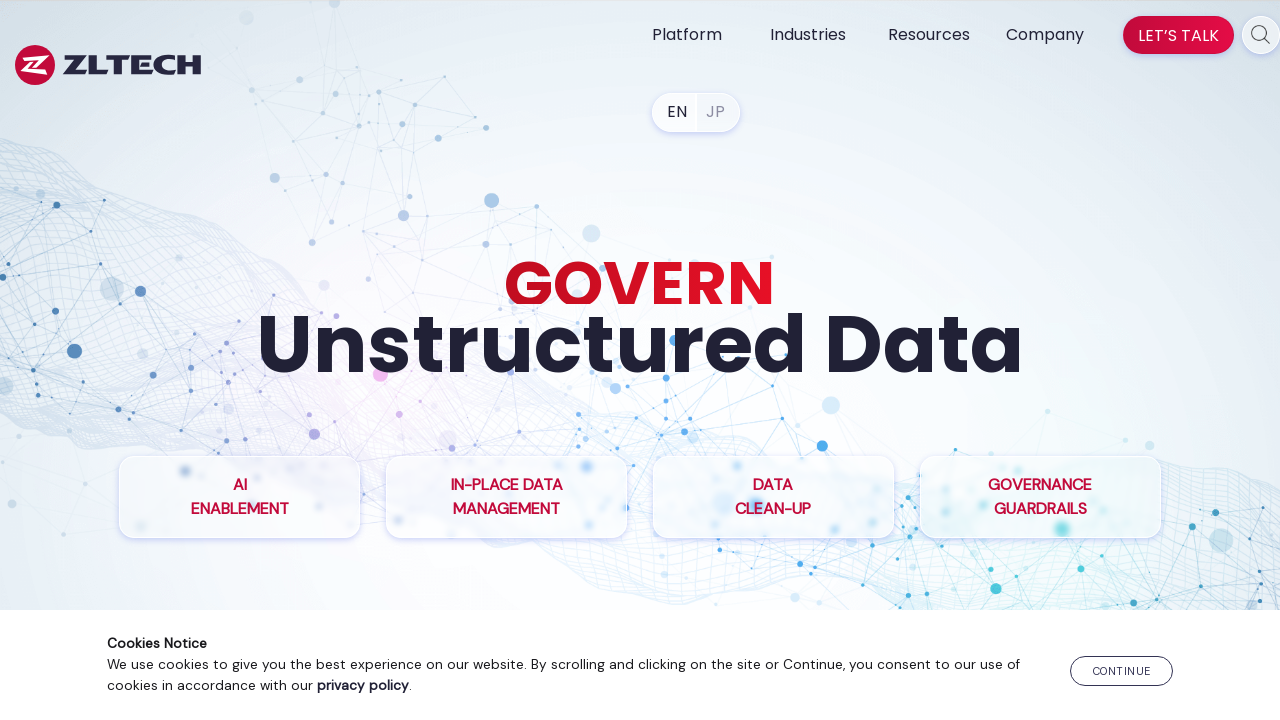

Checked link https://www.zlti.com/partners/ with HEAD request (status: 200)
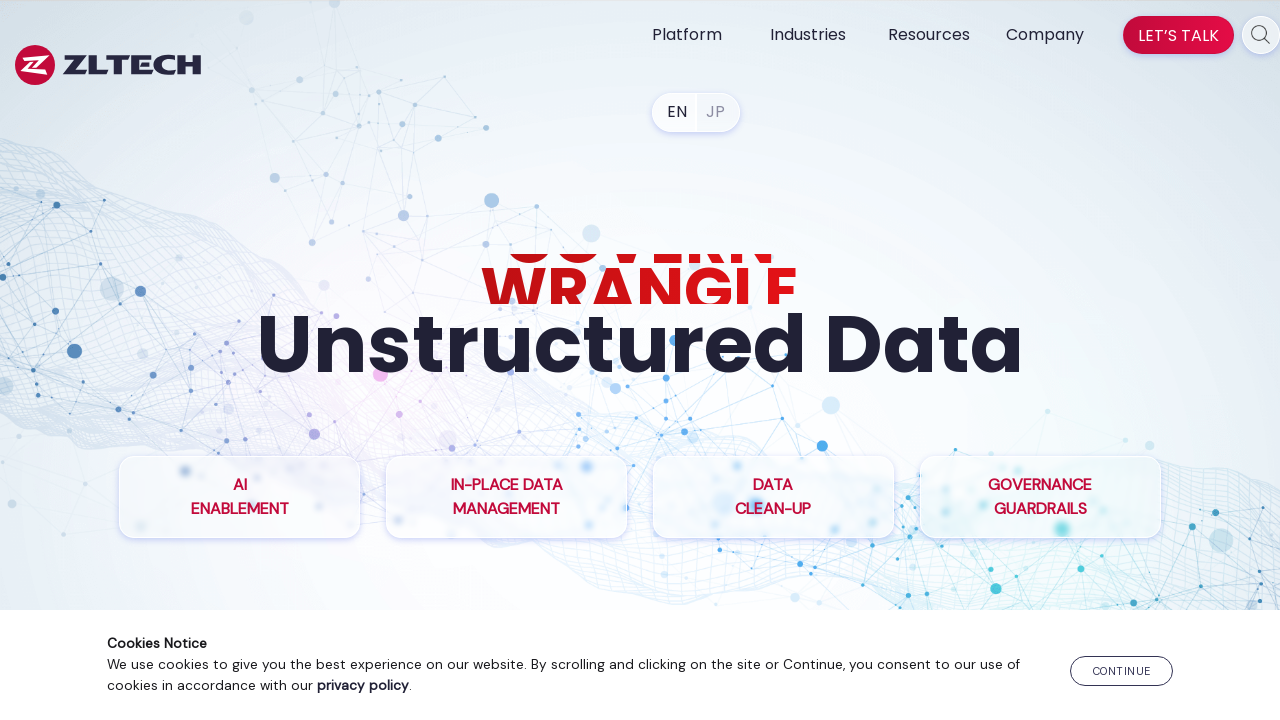

Retrieved href attribute from anchor element
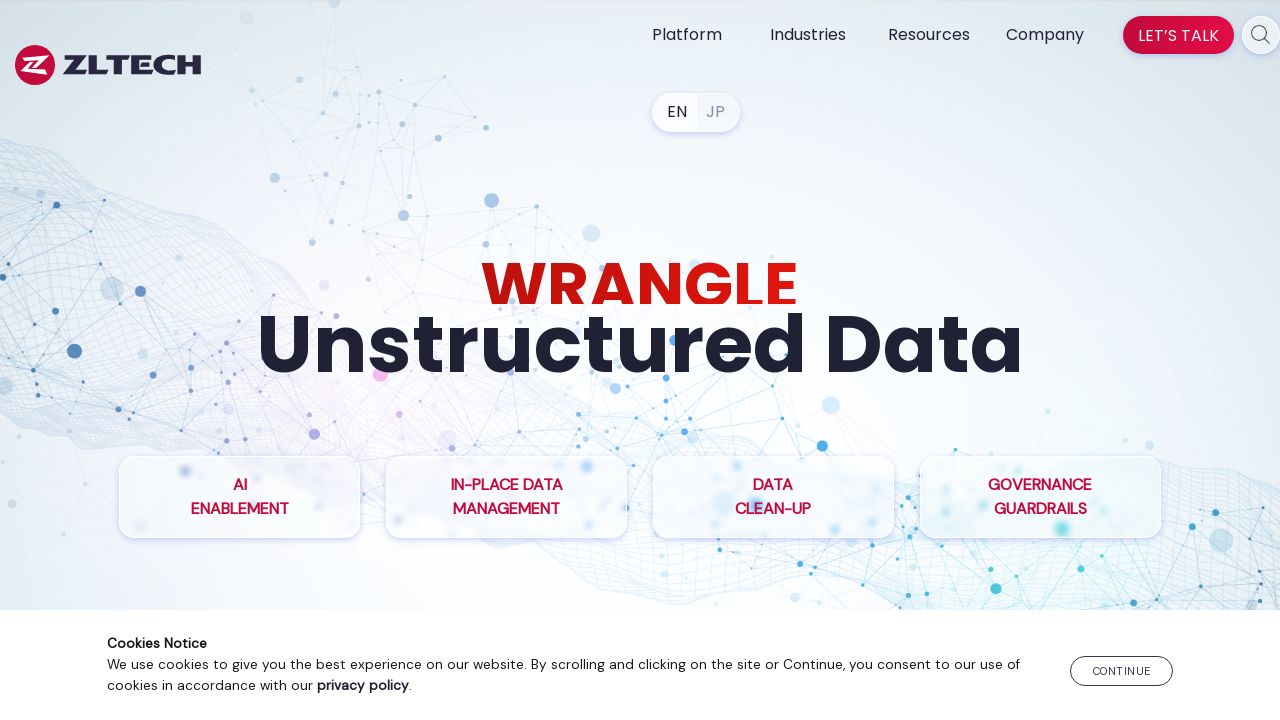

Converted relative URL to absolute URL
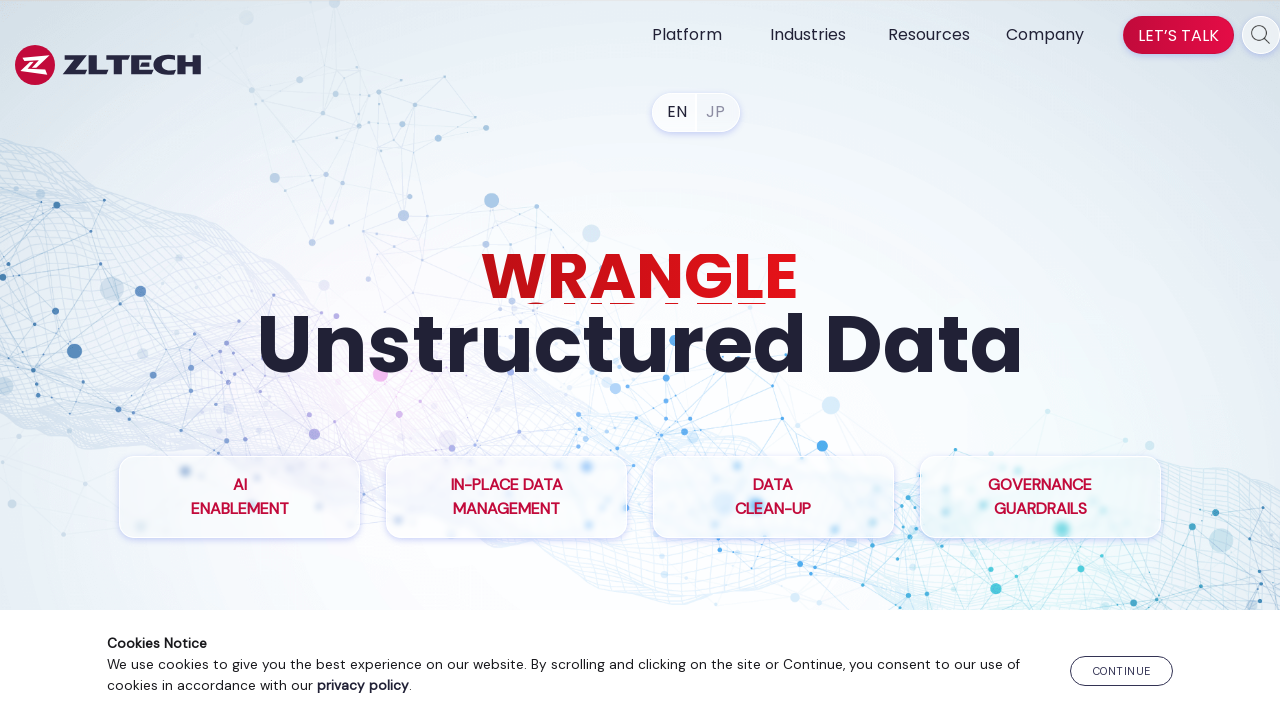

Checked link https://www.zlti.com/press-releases/ with HEAD request (status: 200)
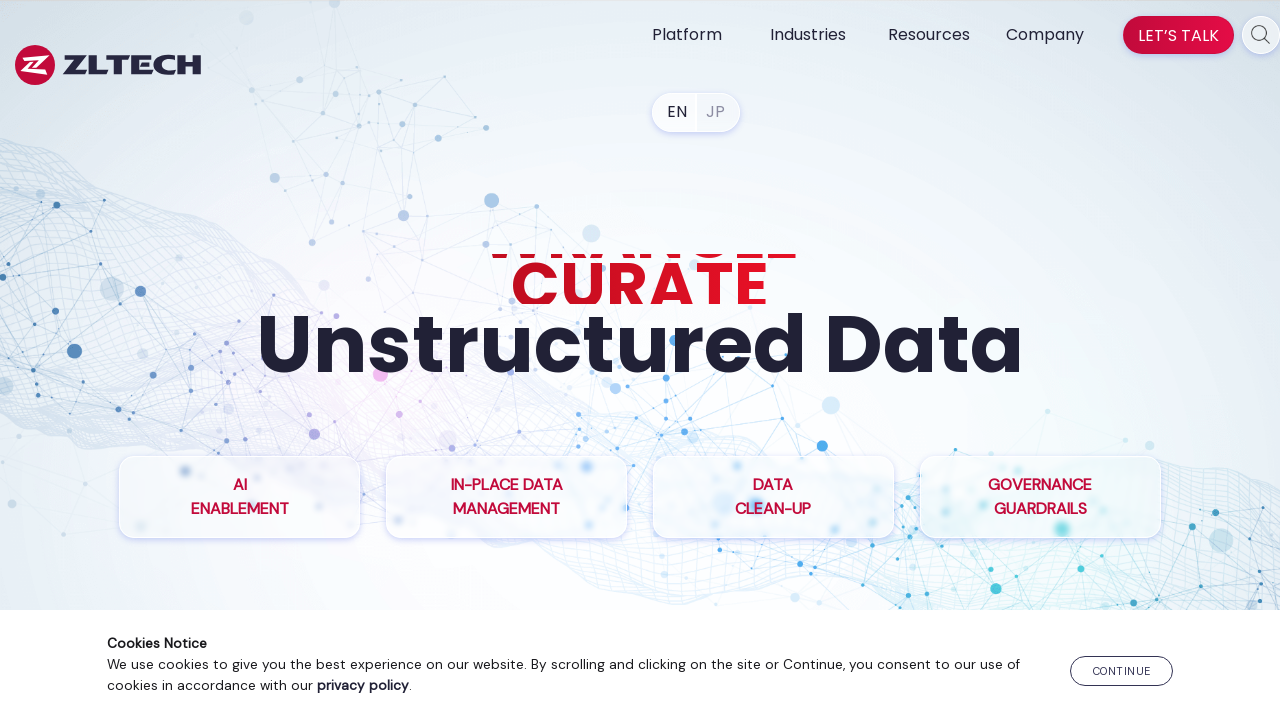

Retrieved href attribute from anchor element
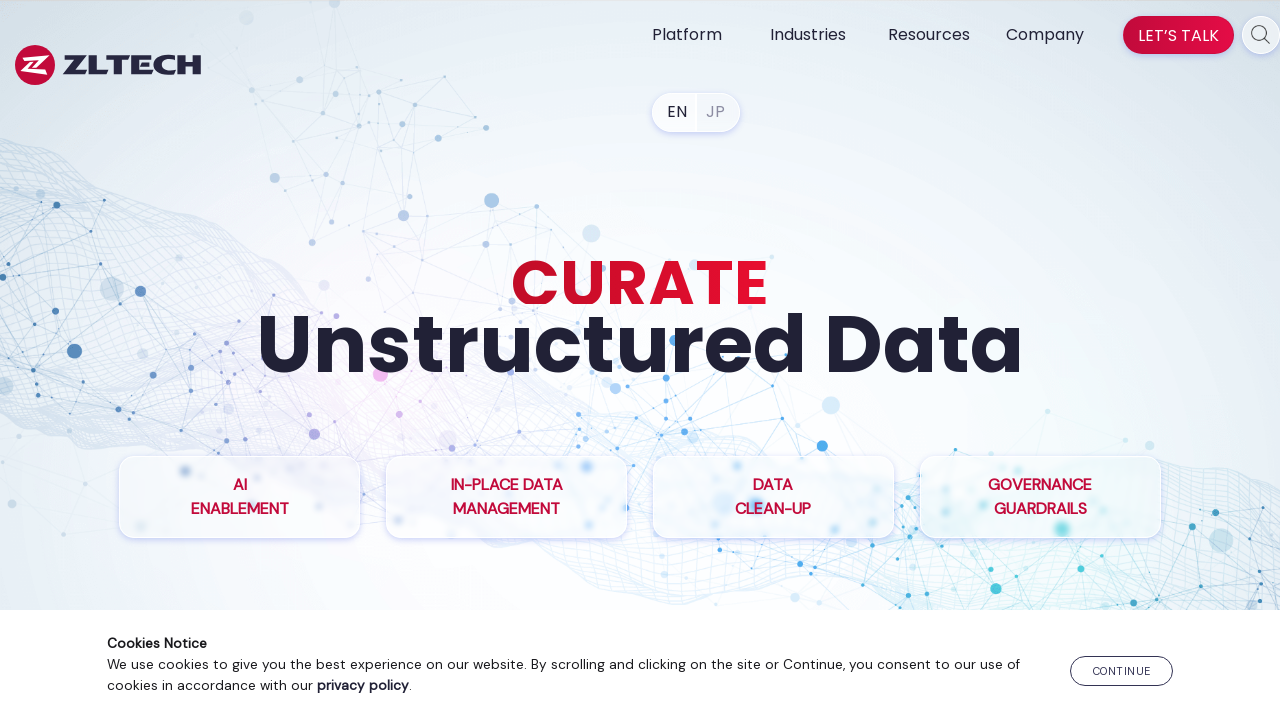

Converted relative URL to absolute URL
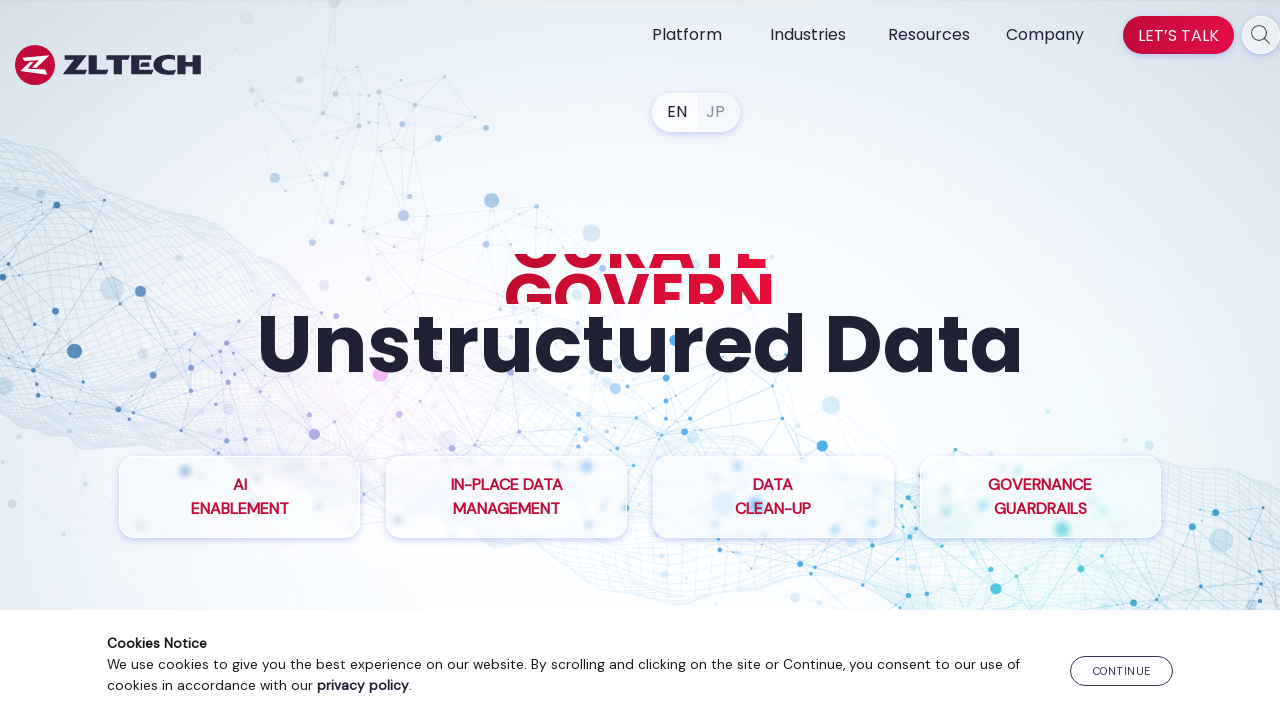

Checked link https://www.zlti.com/newsroom/ with HEAD request (status: 200)
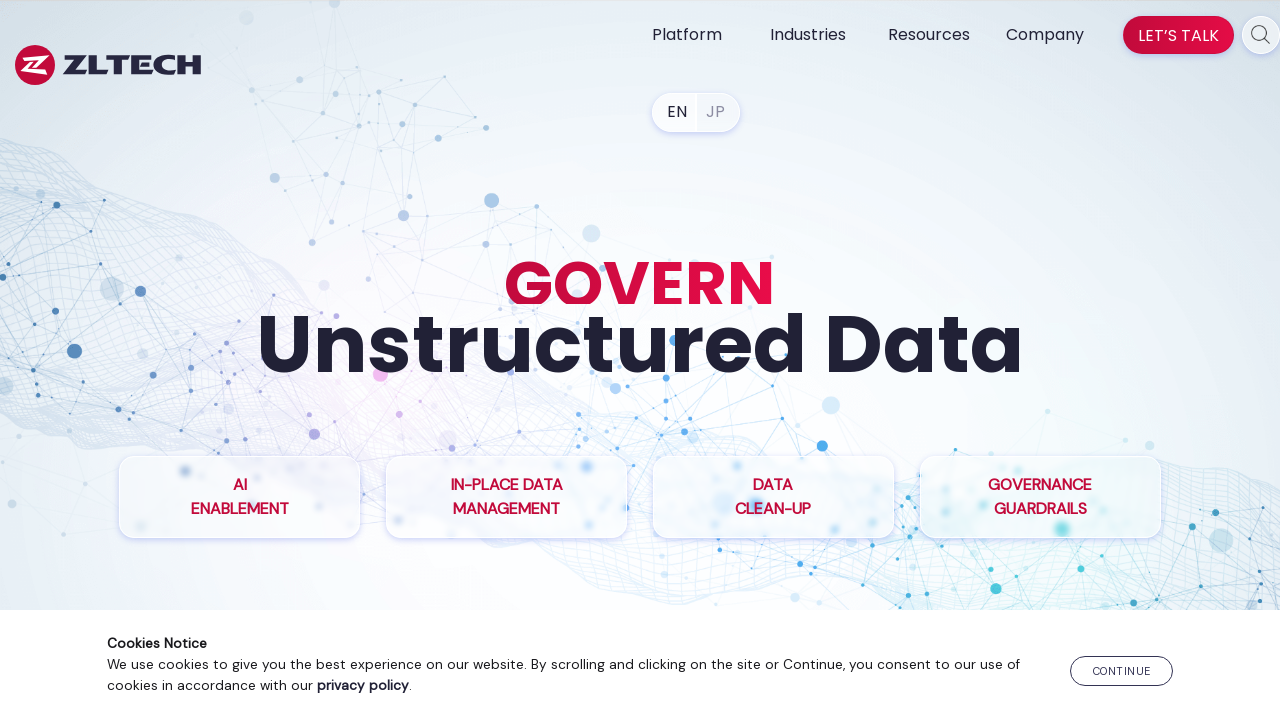

Retrieved href attribute from anchor element
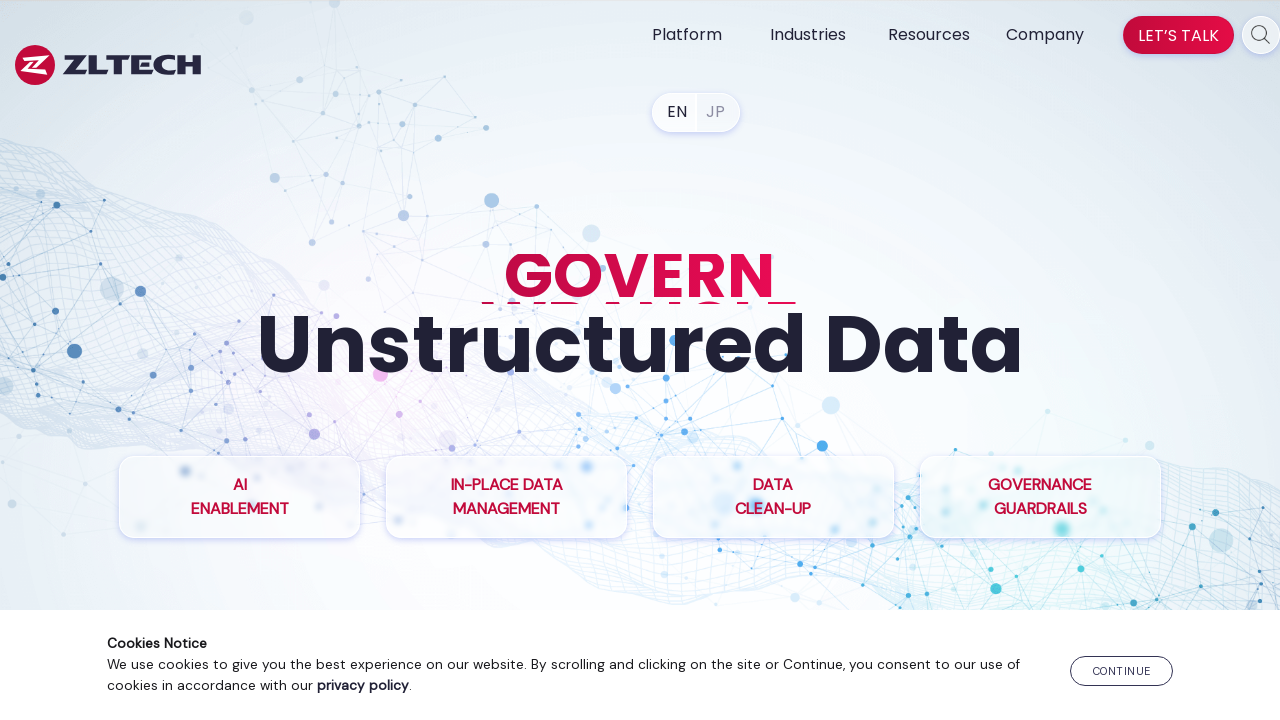

Converted relative URL to absolute URL
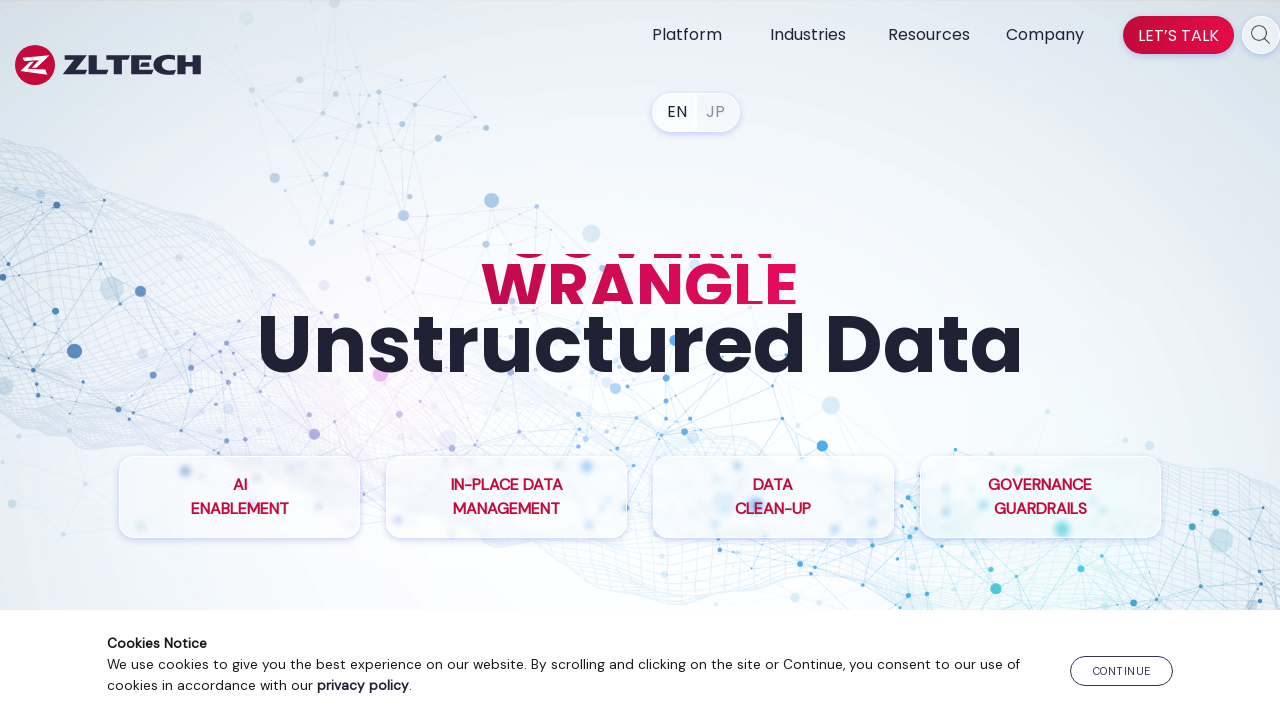

Checked link https://www.zlti.com/events/ with HEAD request (status: 200)
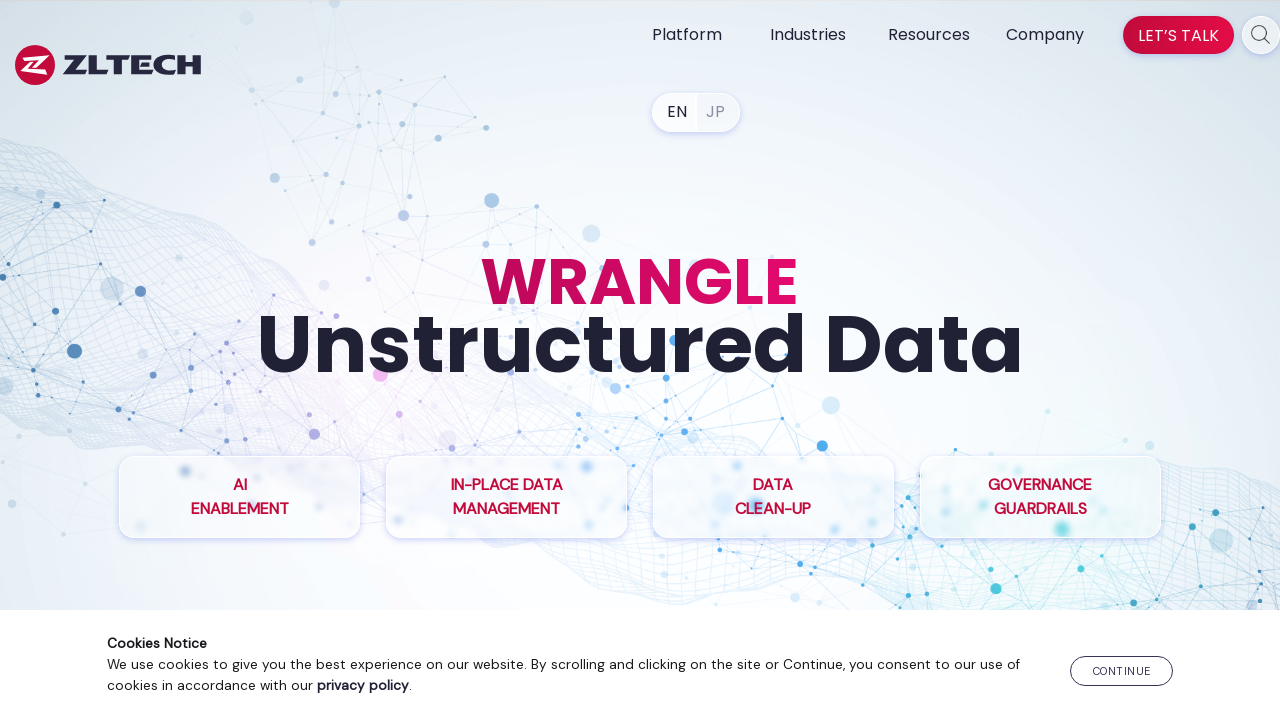

Retrieved href attribute from anchor element
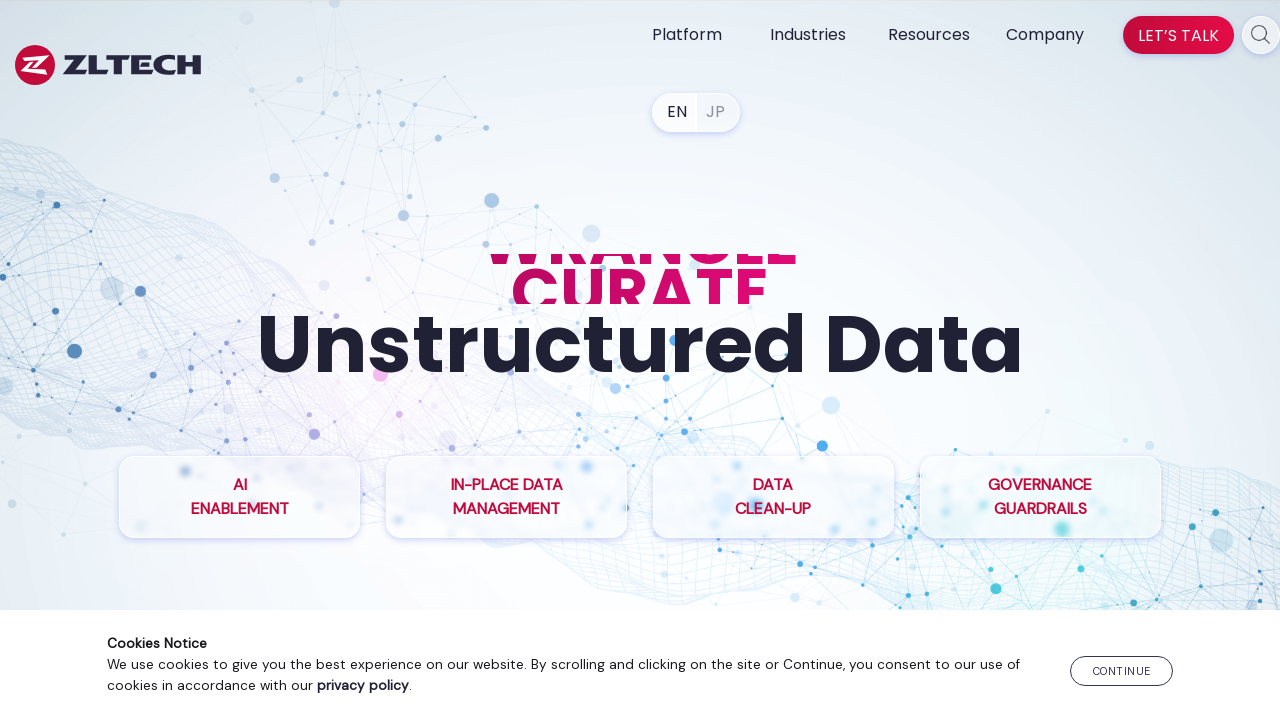

Converted relative URL to absolute URL
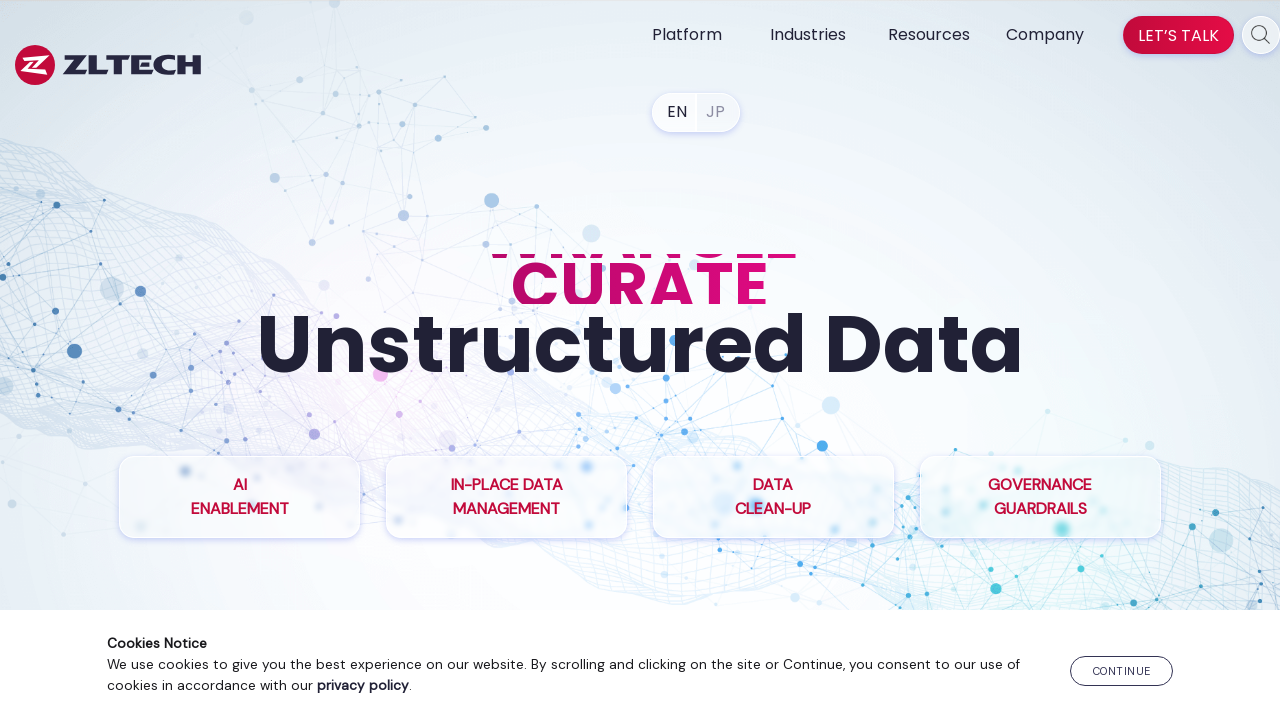

Checked link https://www.zlti.com/careers/ with HEAD request (status: 200)
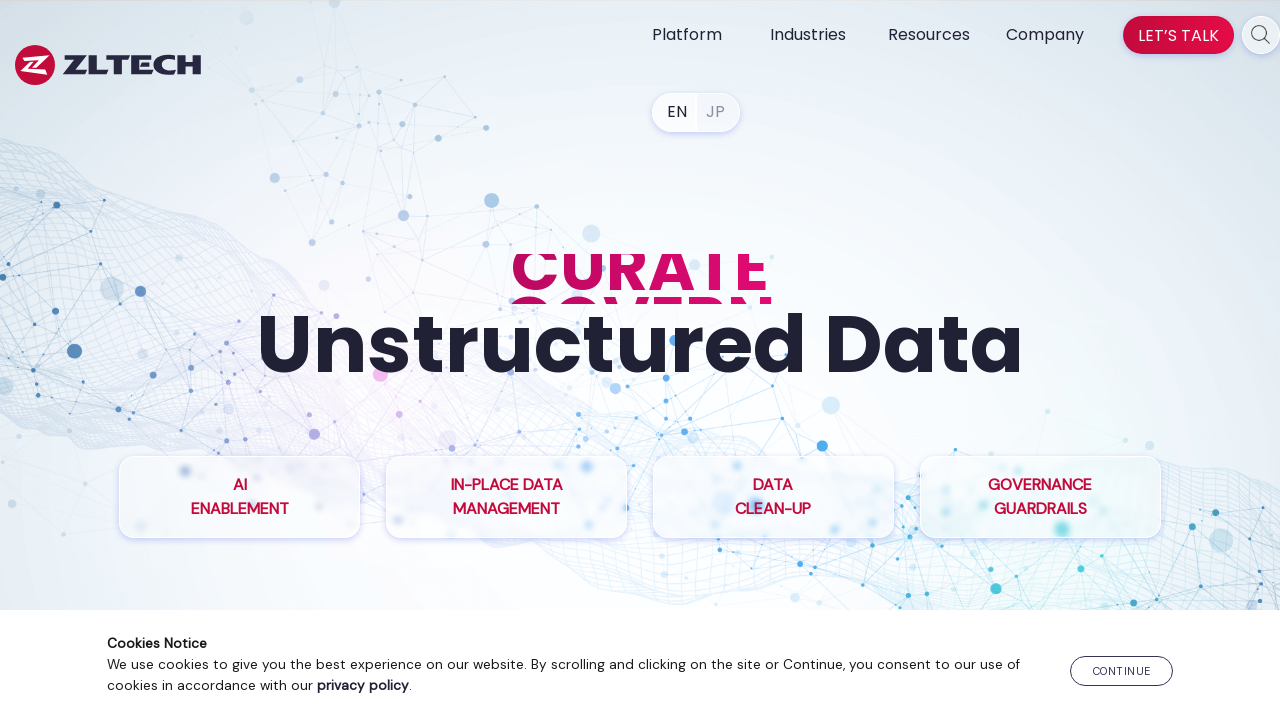

Retrieved href attribute from anchor element
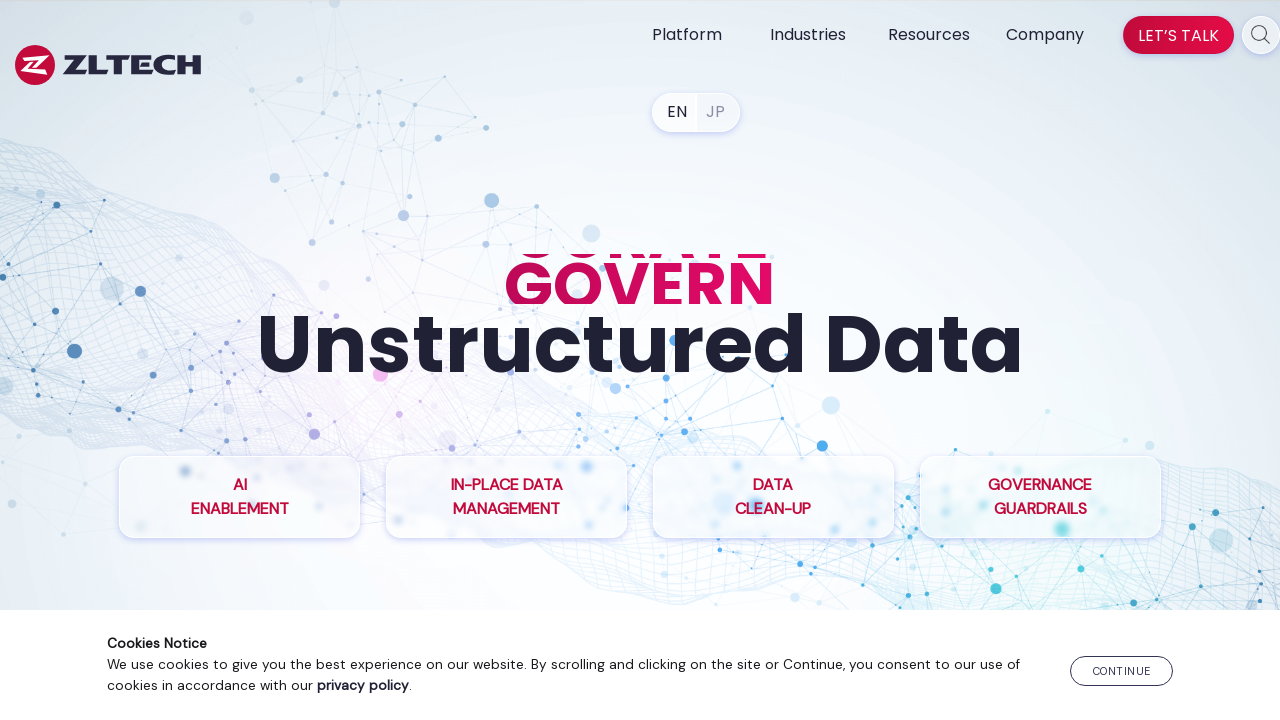

Converted relative URL to absolute URL
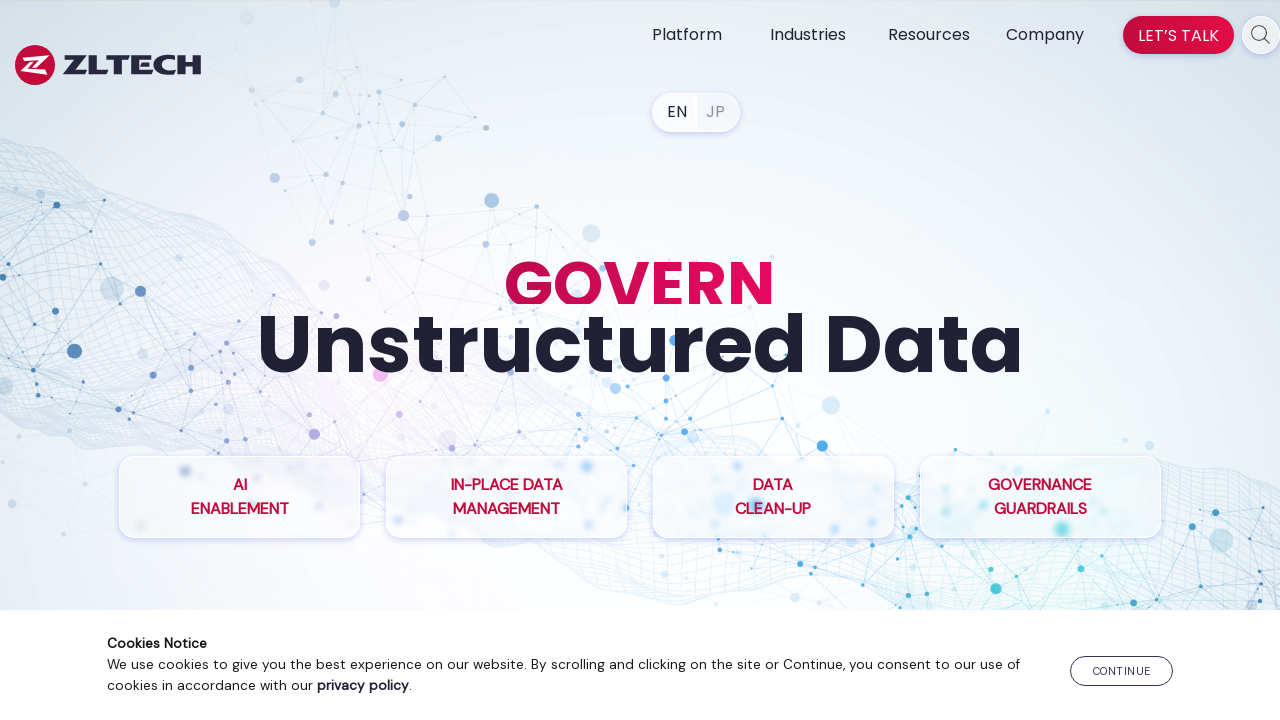

Checked link https://www.zlti.com/contact-us/ with HEAD request (status: 200)
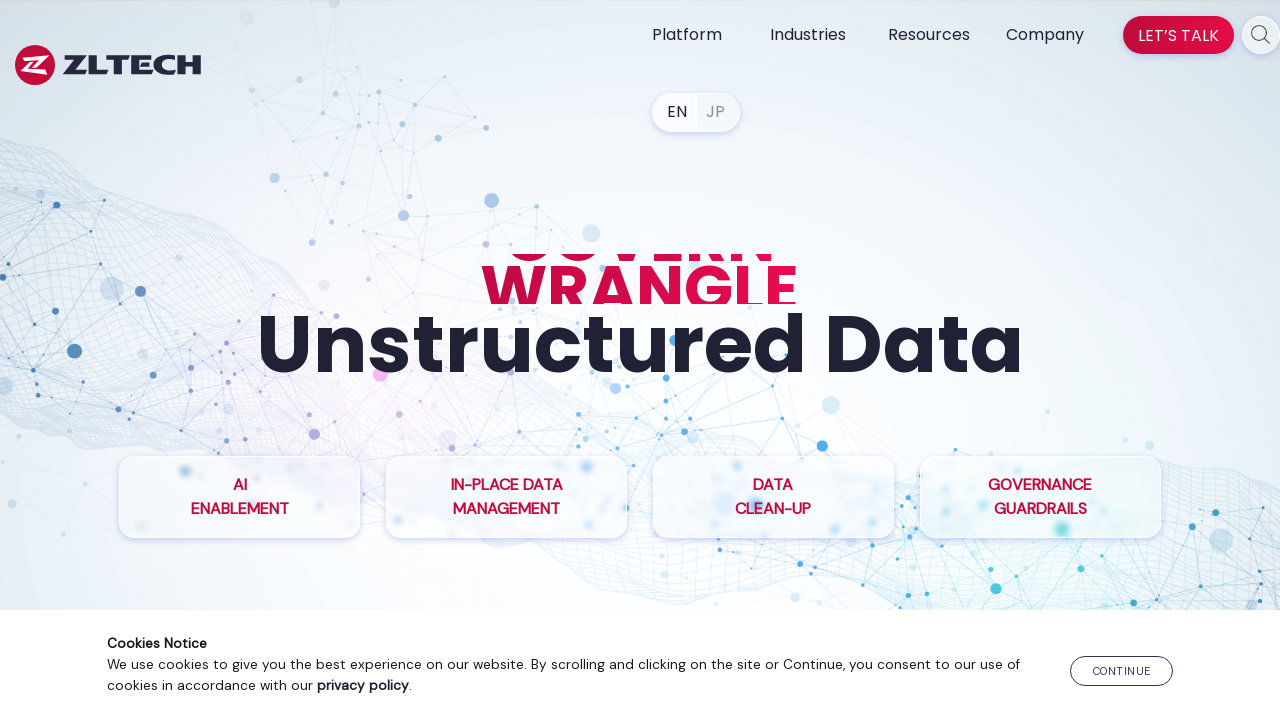

Retrieved href attribute from anchor element
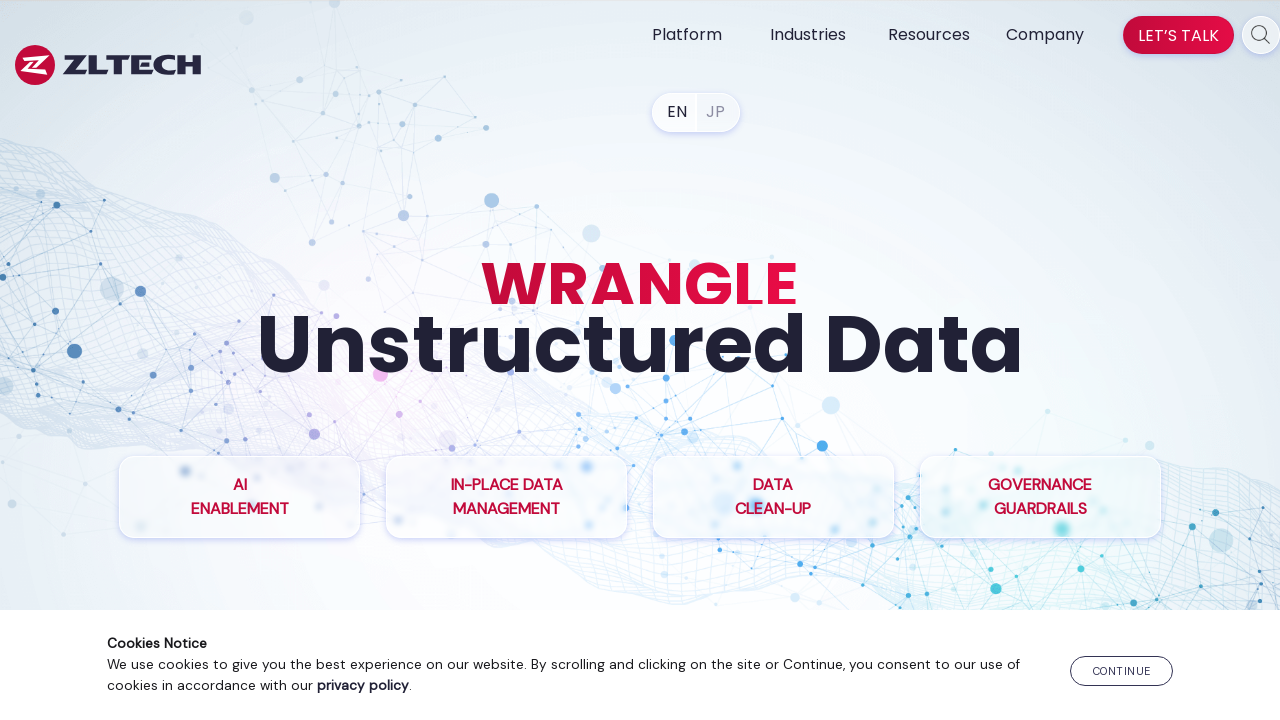

Converted relative URL to absolute URL
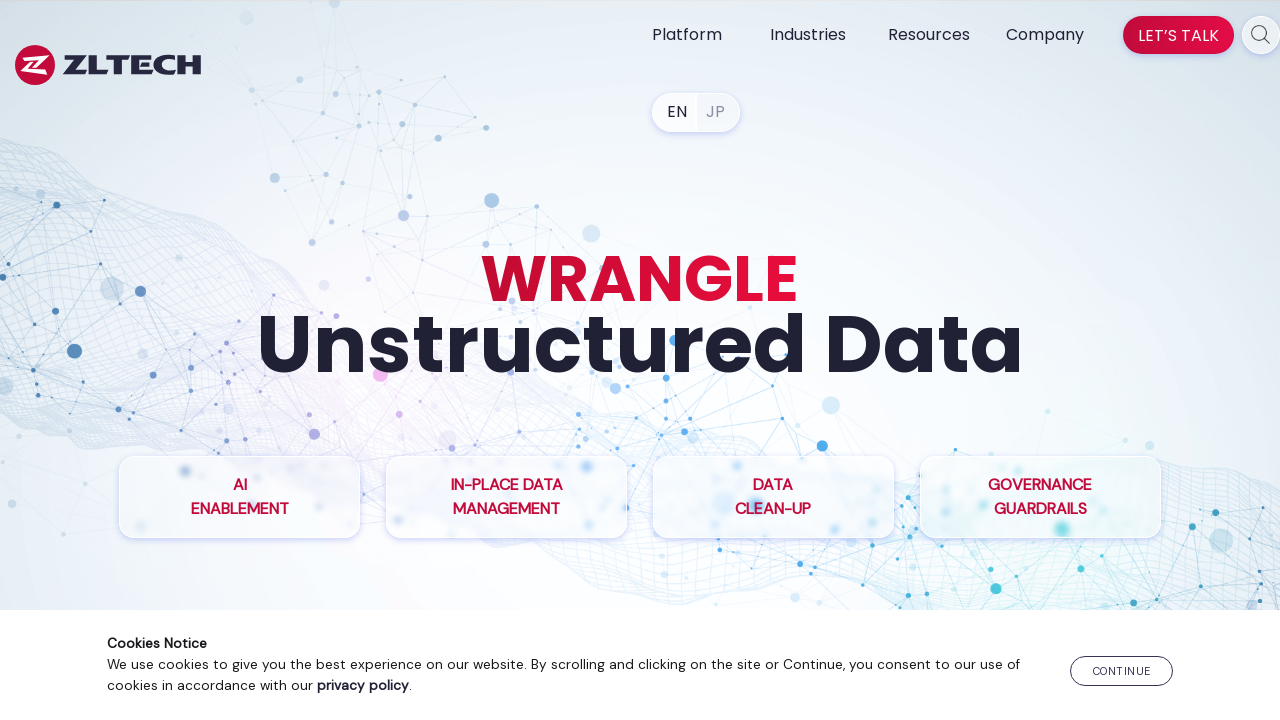

Checked link https://www.zlti.com/lib/brochure/ with HEAD request (status: 200)
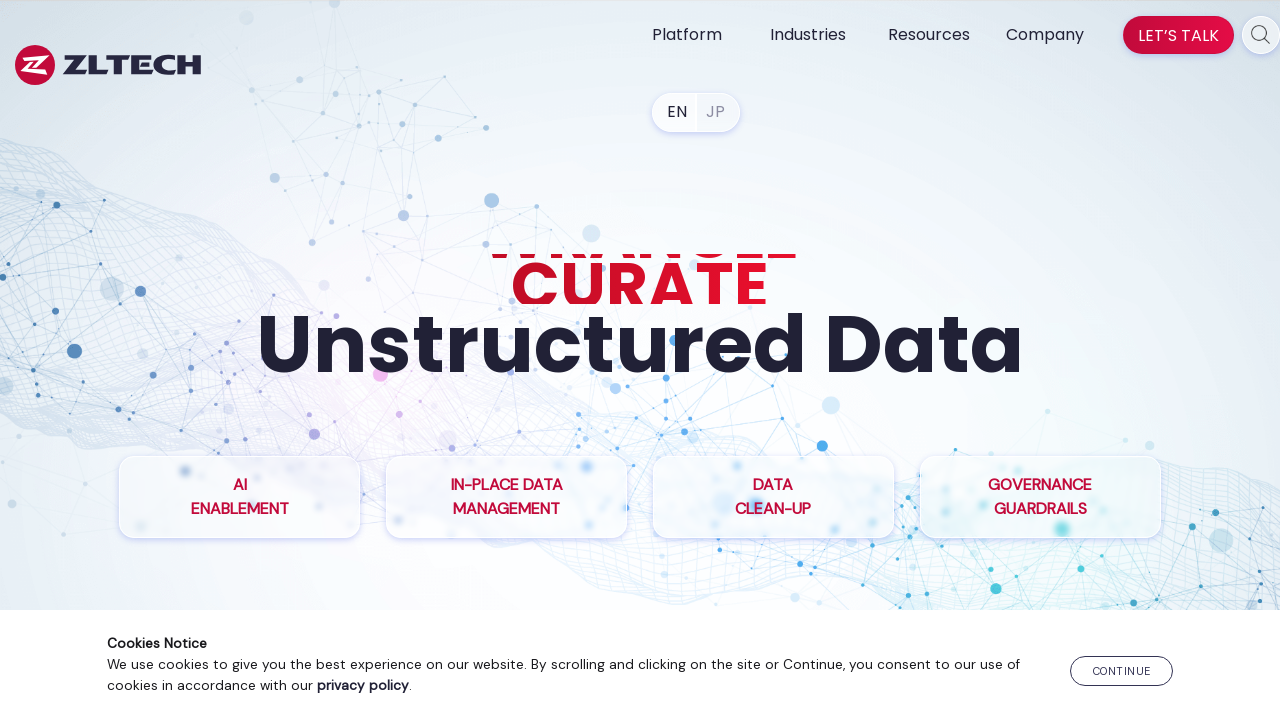

Retrieved href attribute from anchor element
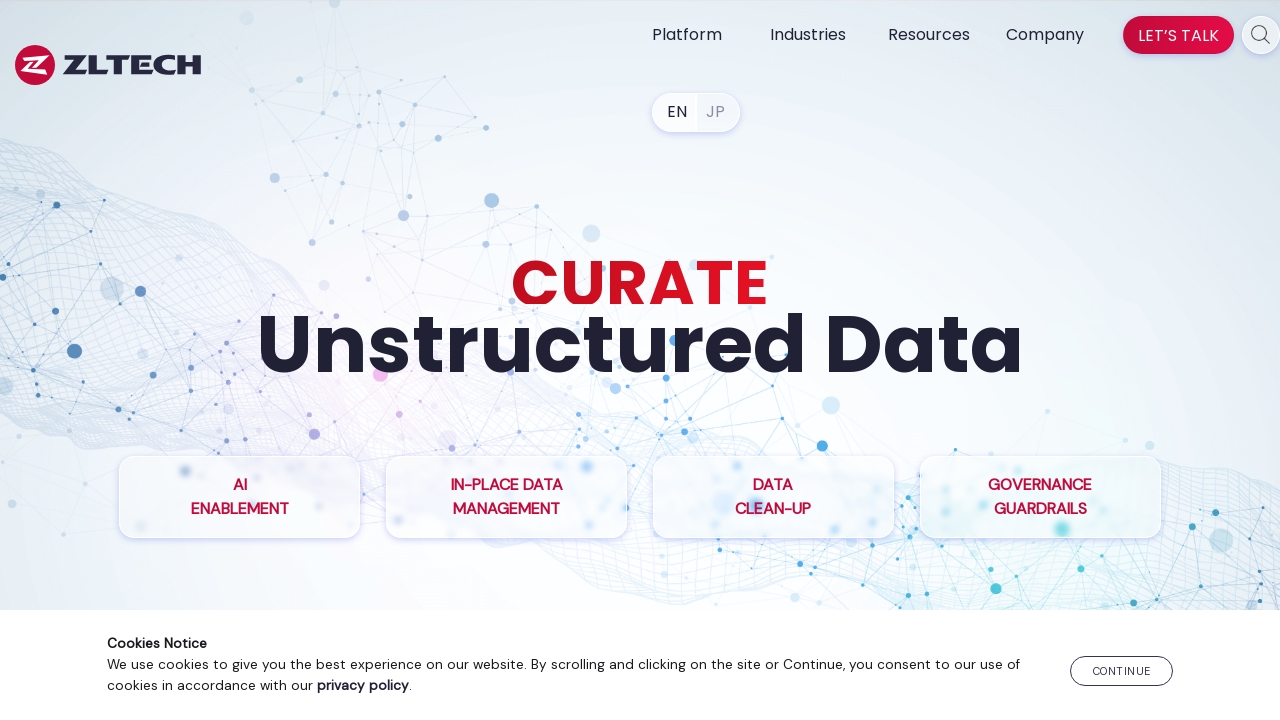

Converted relative URL to absolute URL
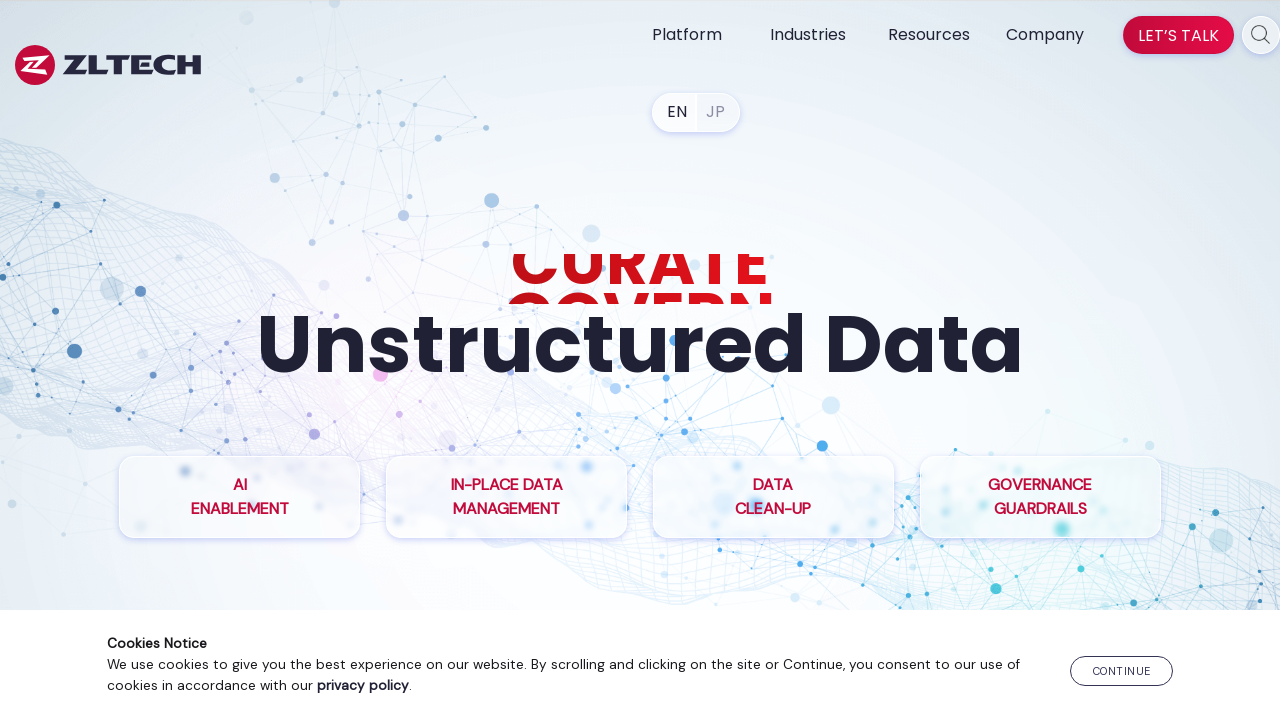

Checked link https://www.zlti.com/lib/casestudy/ with HEAD request (status: 200)
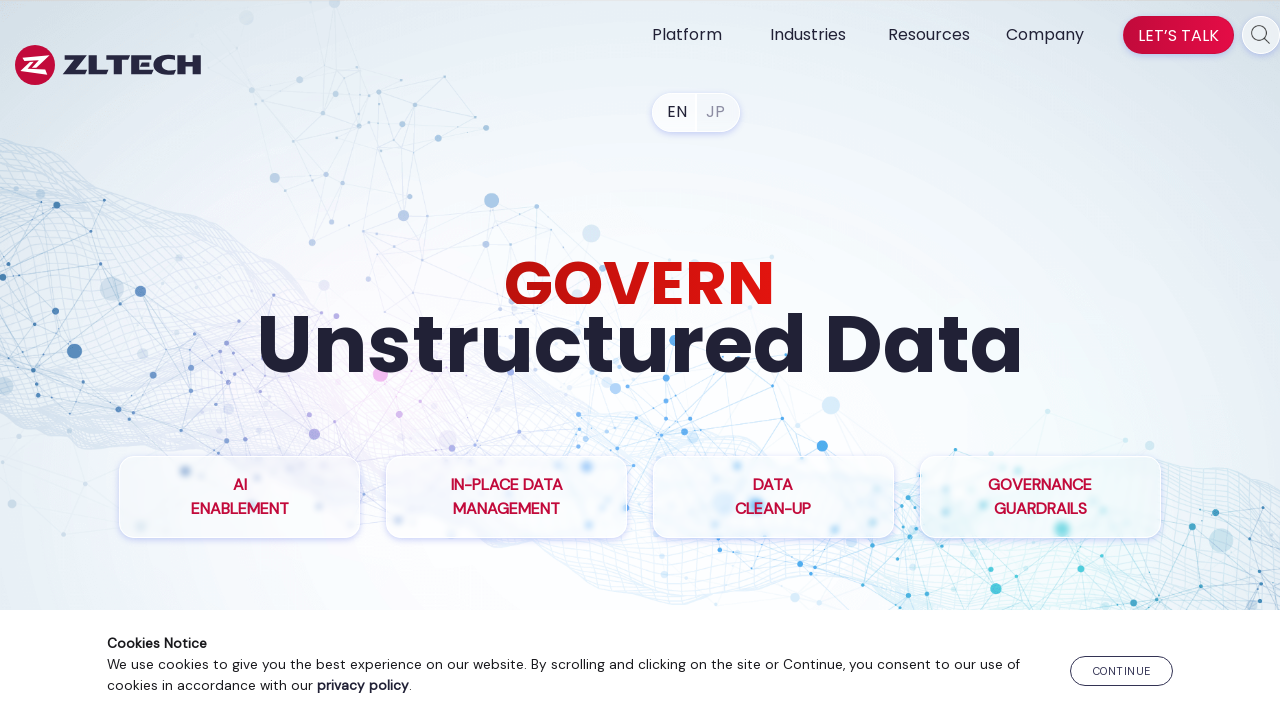

Retrieved href attribute from anchor element
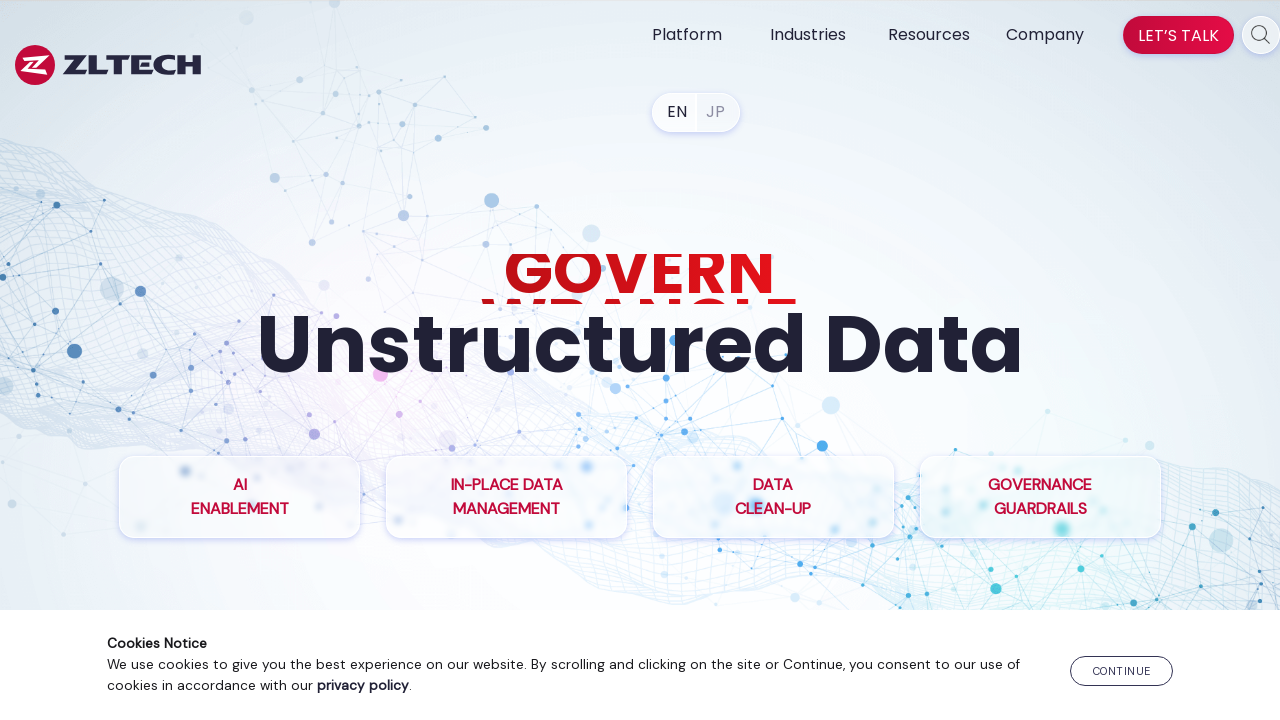

Converted relative URL to absolute URL
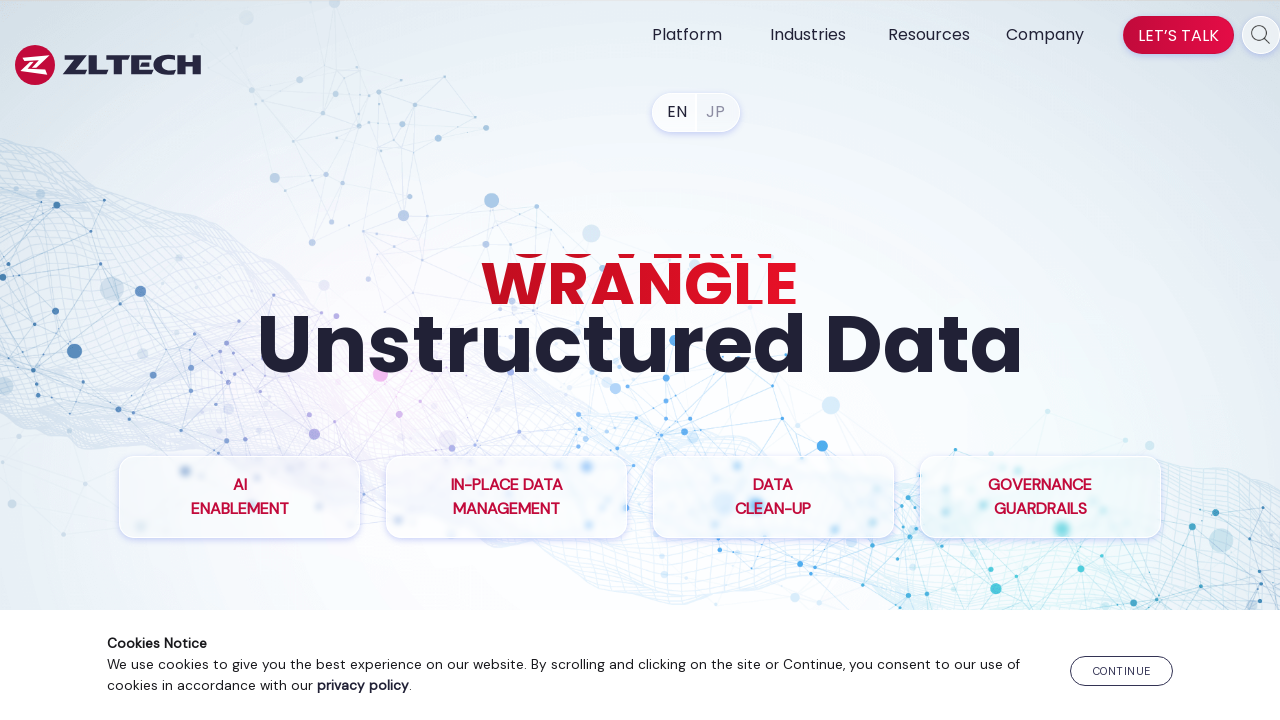

Checked link https://www.zlti.com/lib/datasheet/ with HEAD request (status: 200)
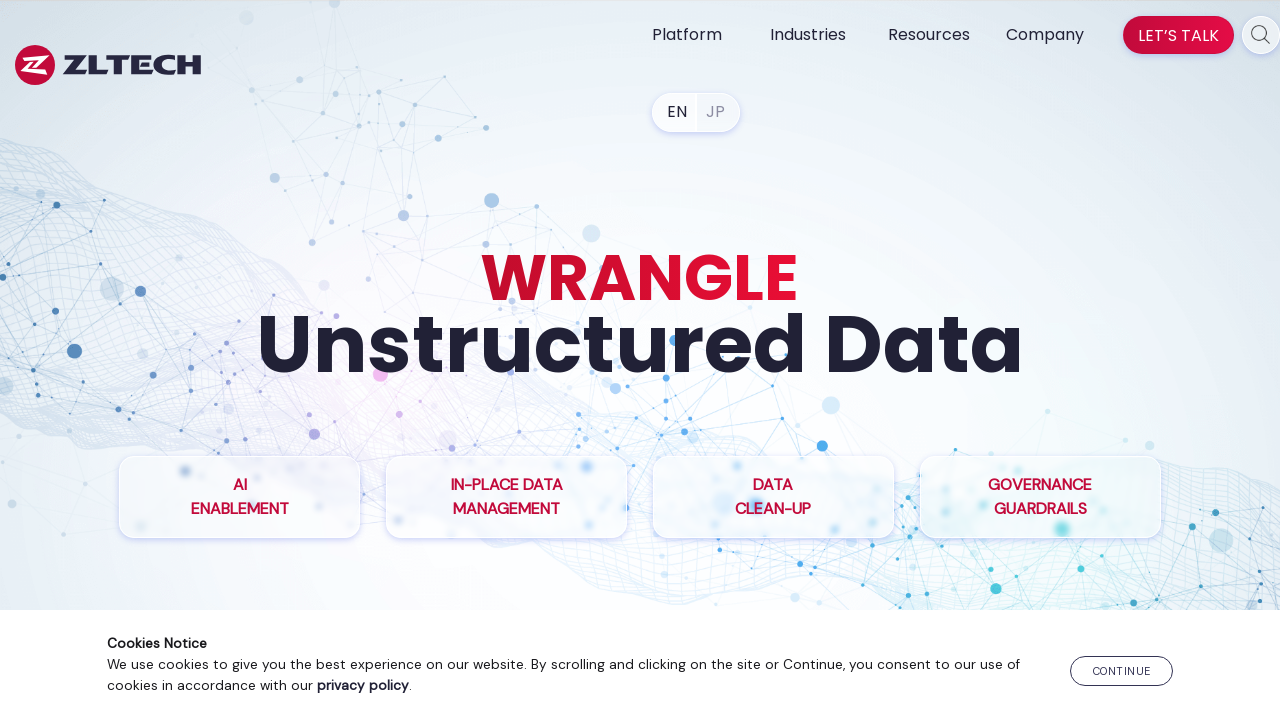

Retrieved href attribute from anchor element
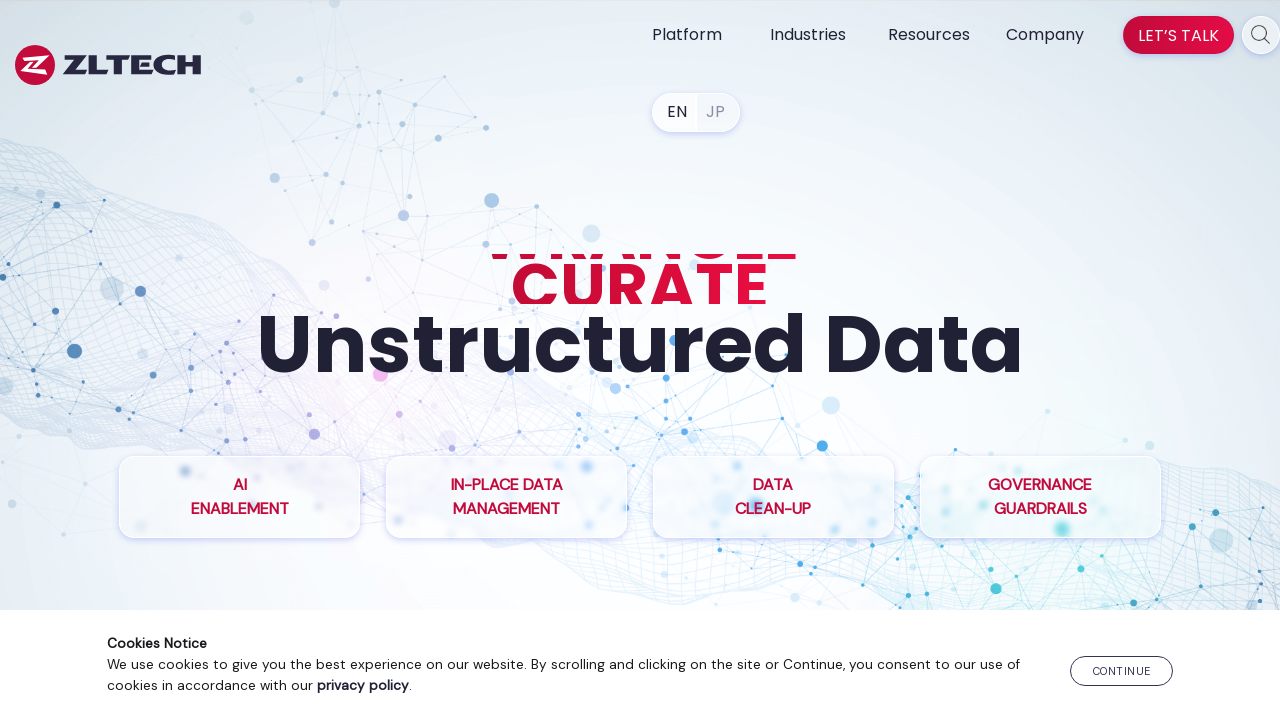

Converted relative URL to absolute URL
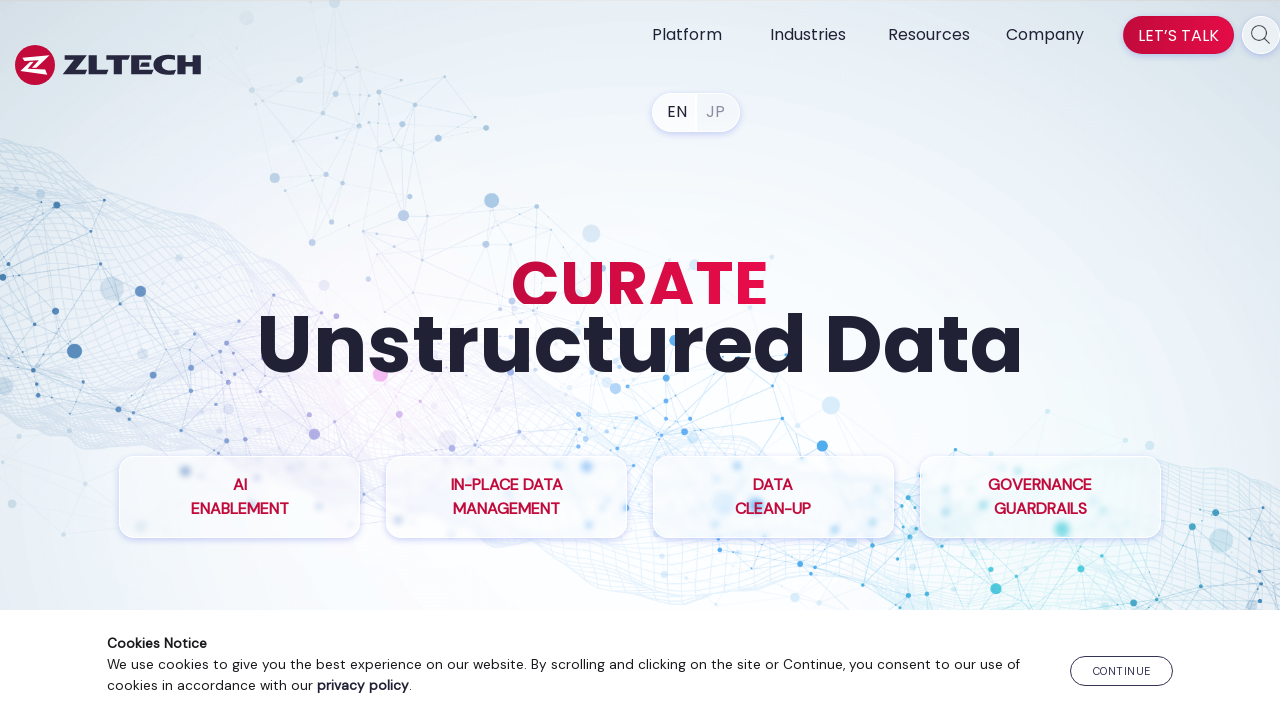

Checked link https://www.zlti.com/lib/whitepaper/ with HEAD request (status: 200)
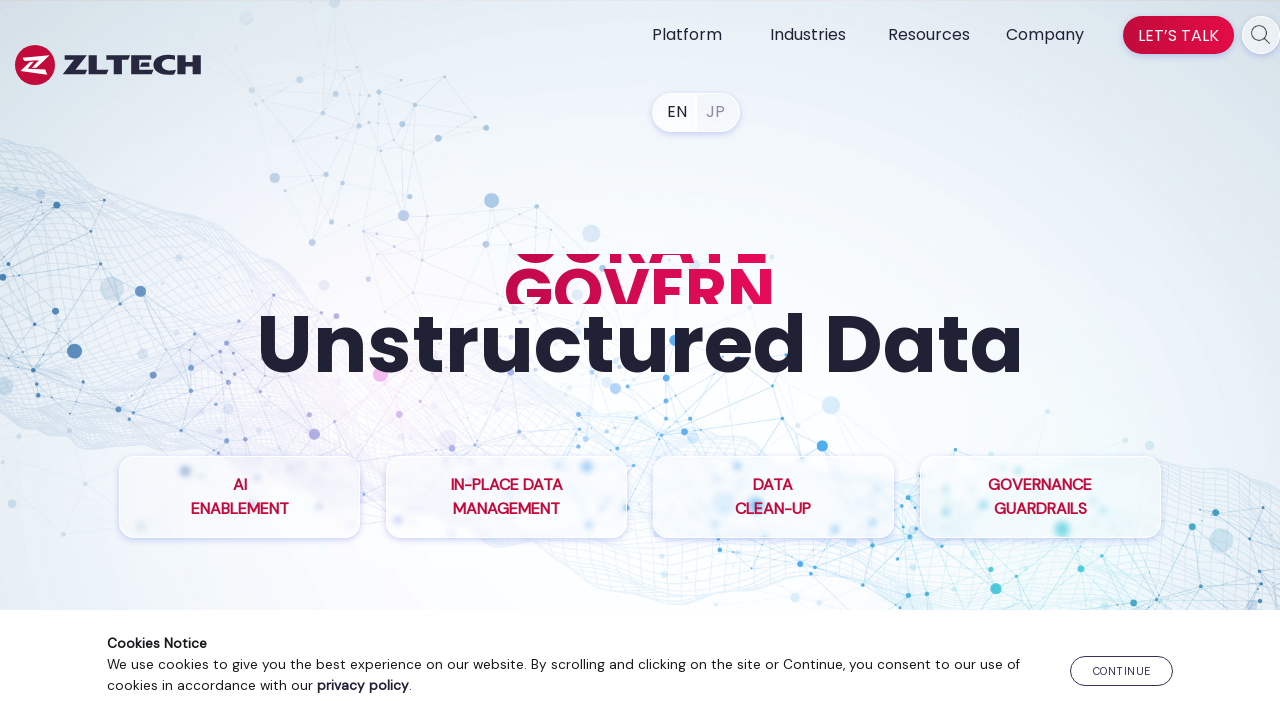

Retrieved href attribute from anchor element
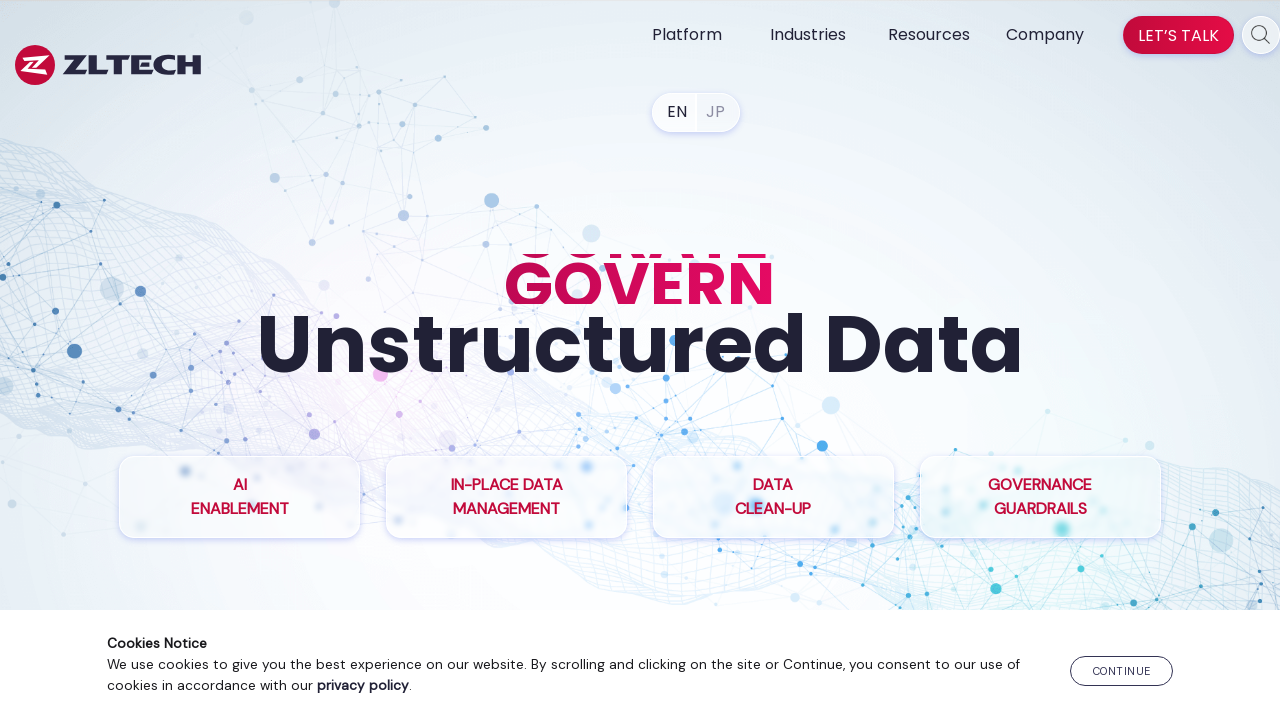

Converted relative URL to absolute URL
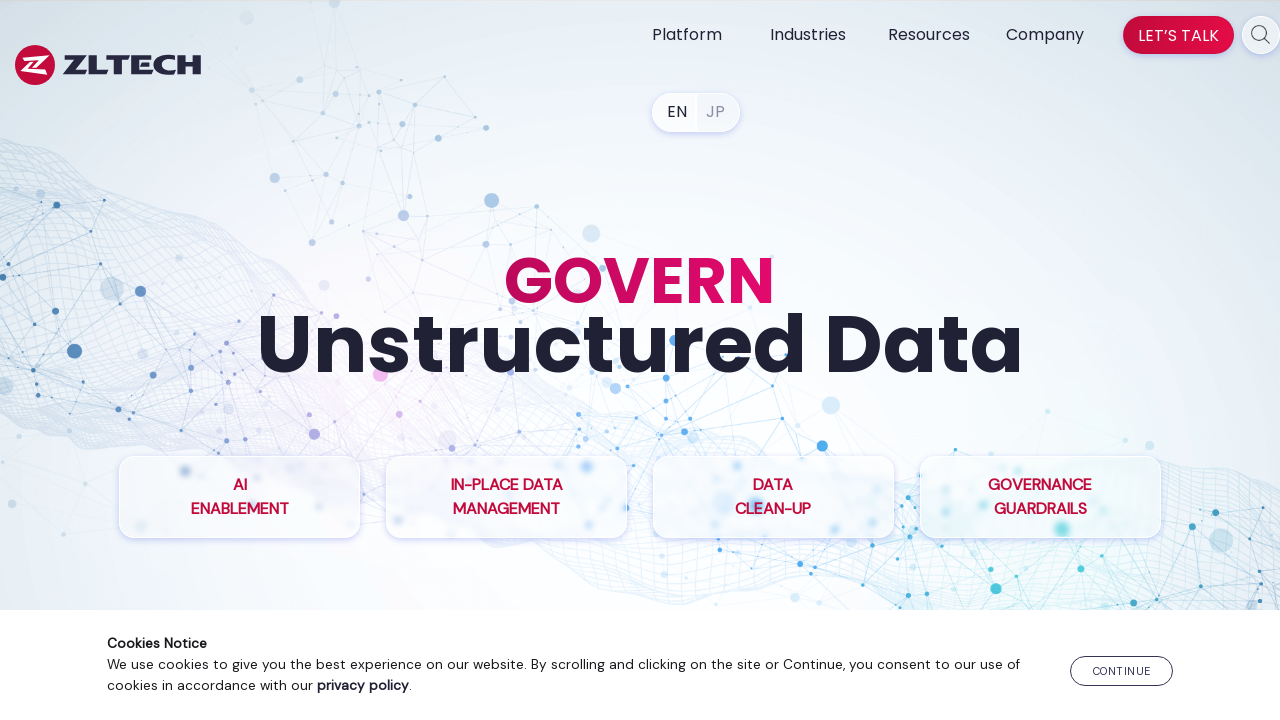

Checked link https://www.zlti.com/lib/webinar/ with HEAD request (status: 200)
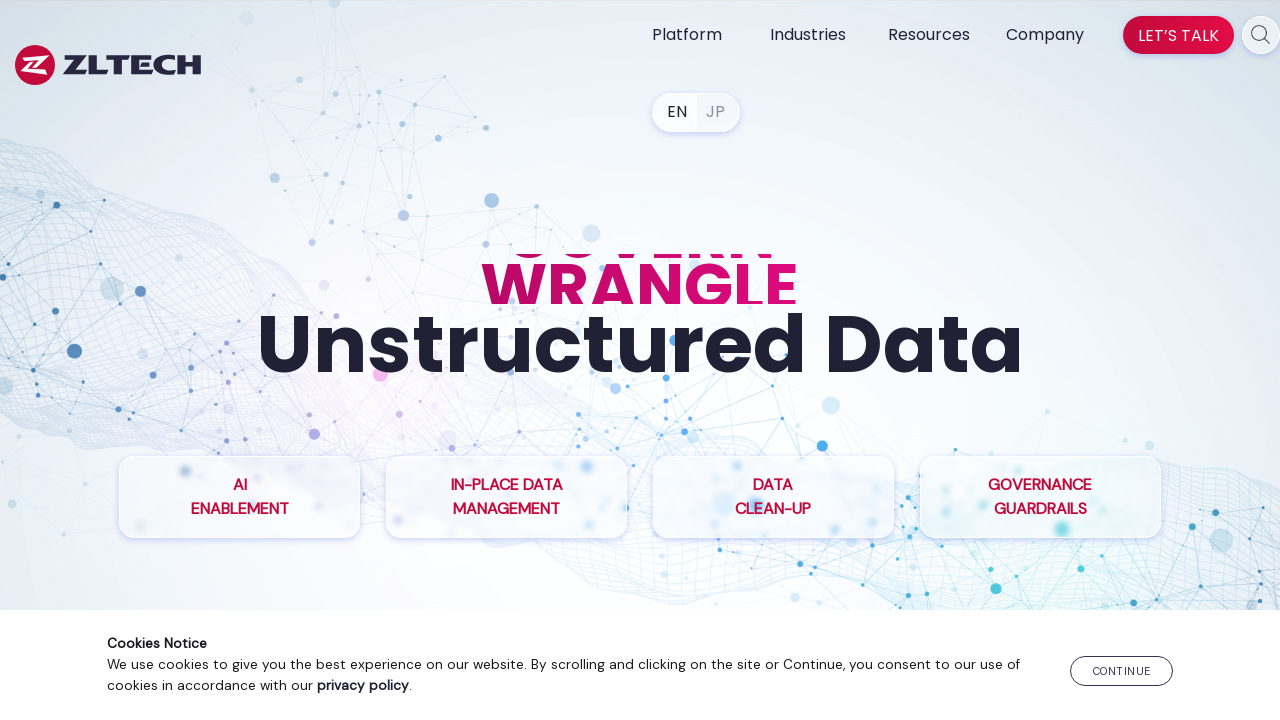

Retrieved href attribute from anchor element
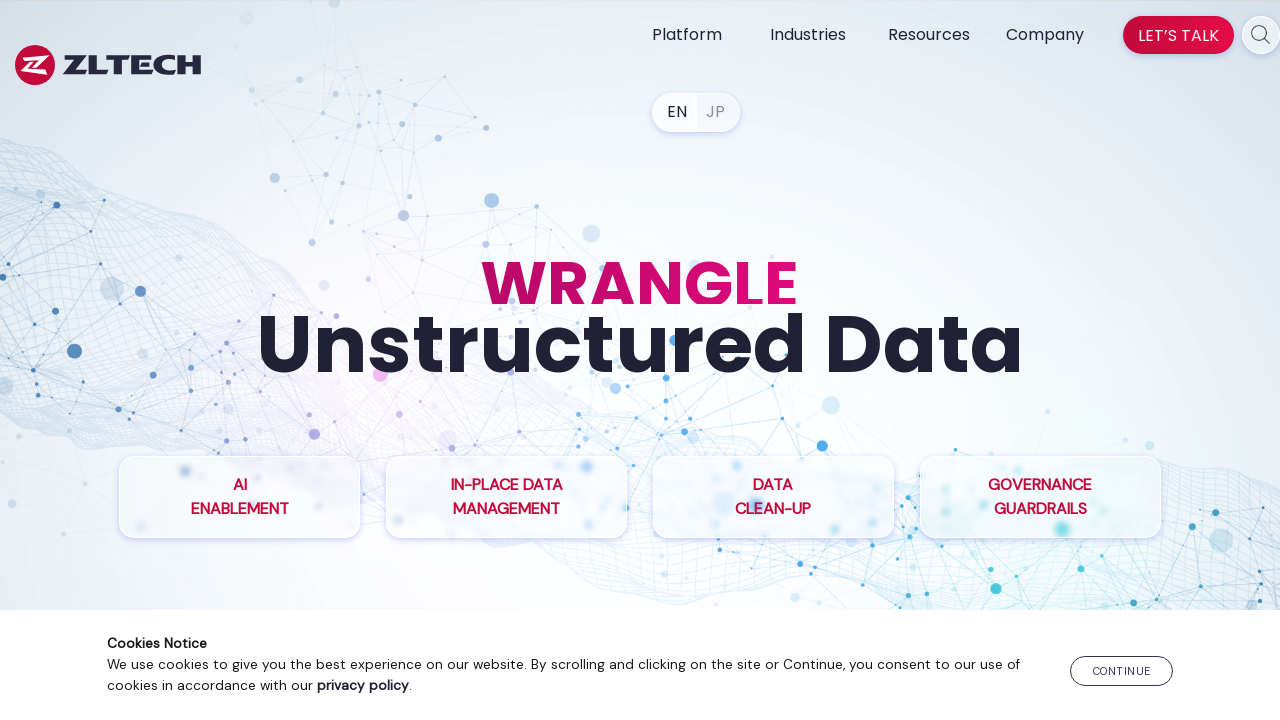

Converted relative URL to absolute URL
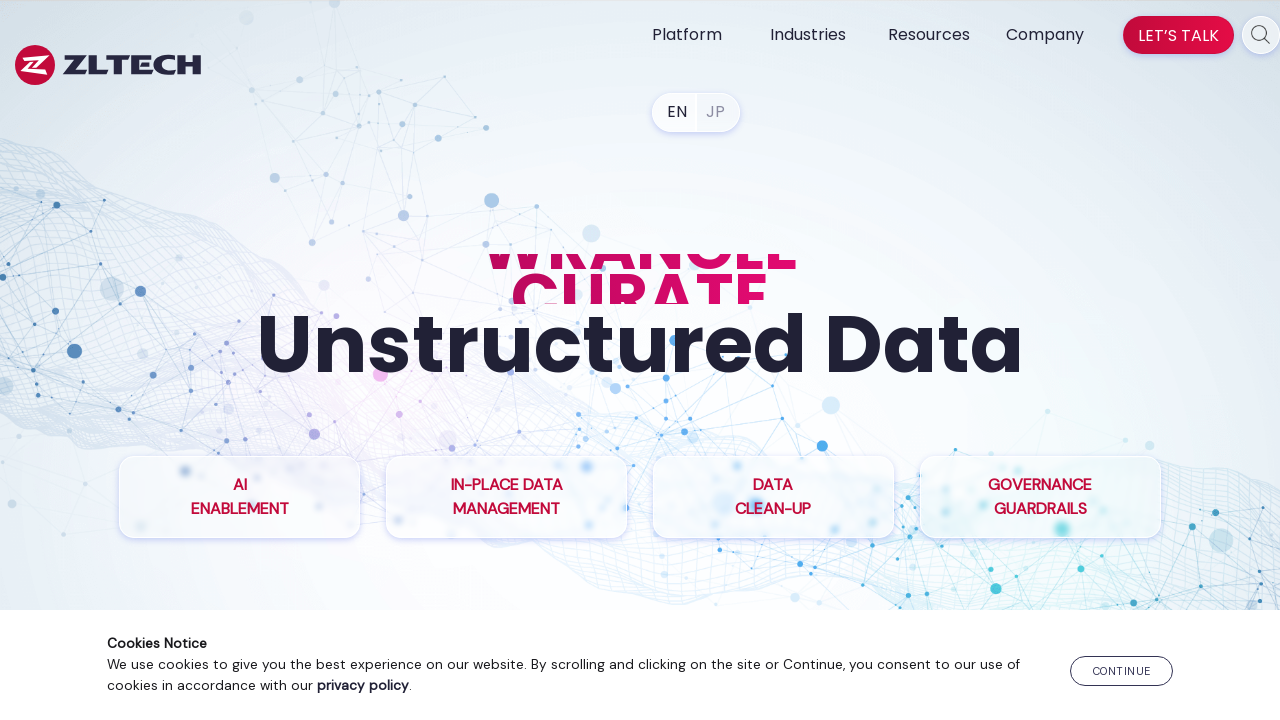

Checked link https://www.zlti.com/blog/ with HEAD request (status: 200)
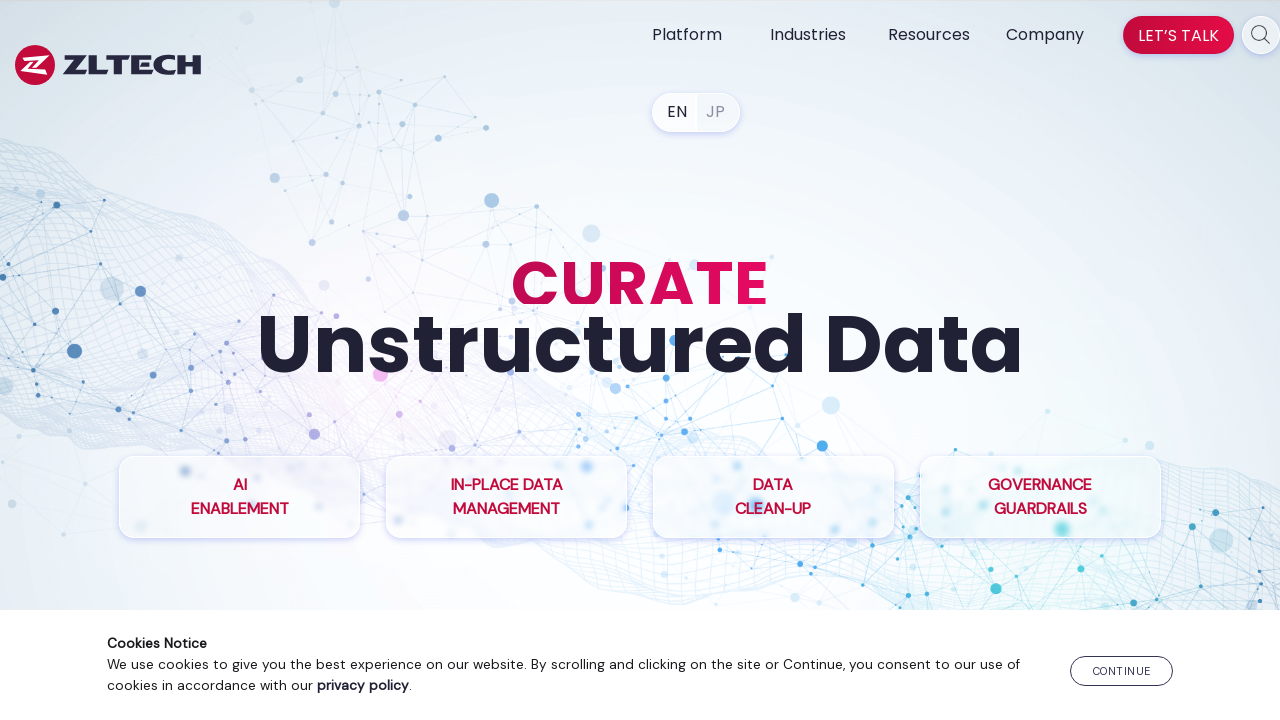

Retrieved href attribute from anchor element
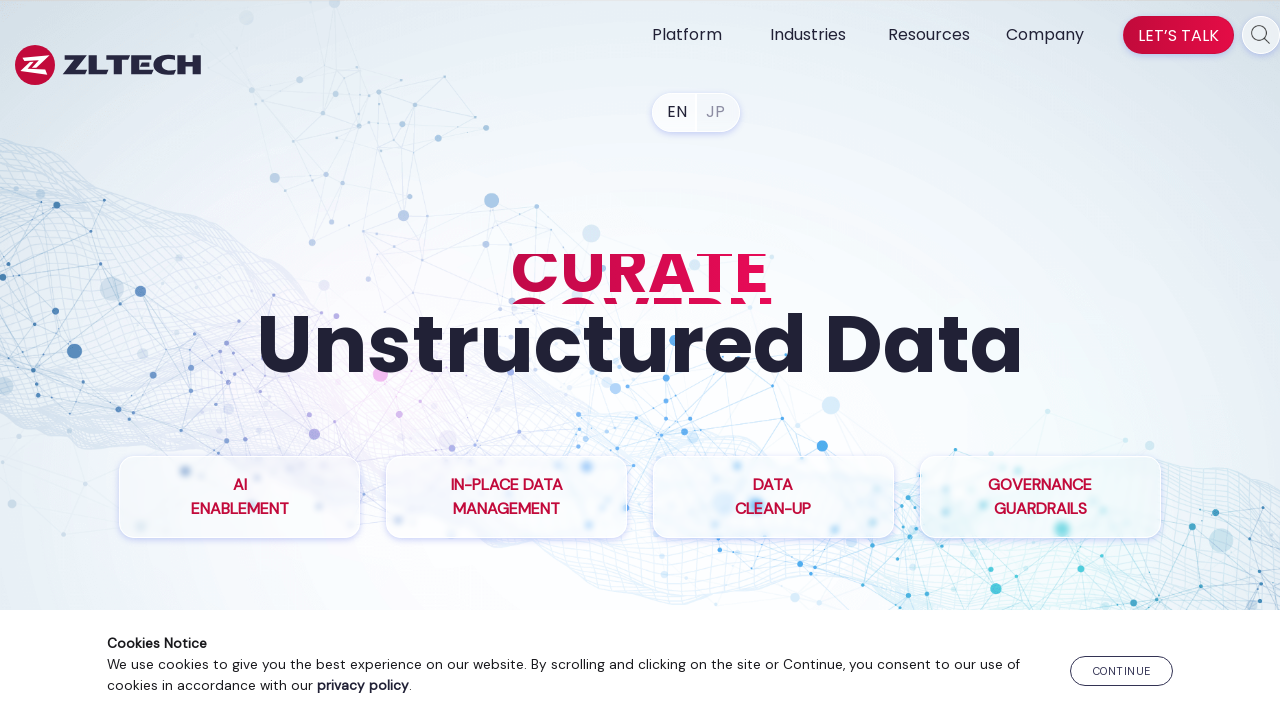

Converted relative URL to absolute URL
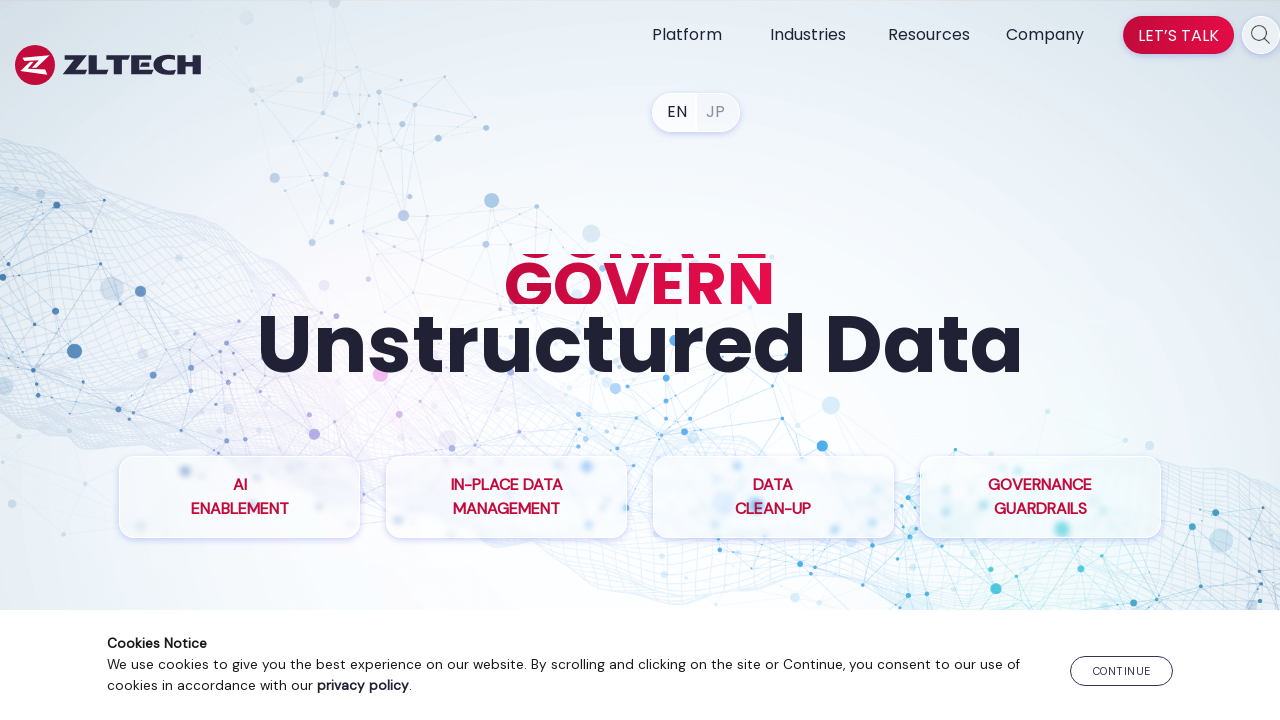

Checked link https://www.zlti.com/data-archiving-solution/ with HEAD request (status: 200)
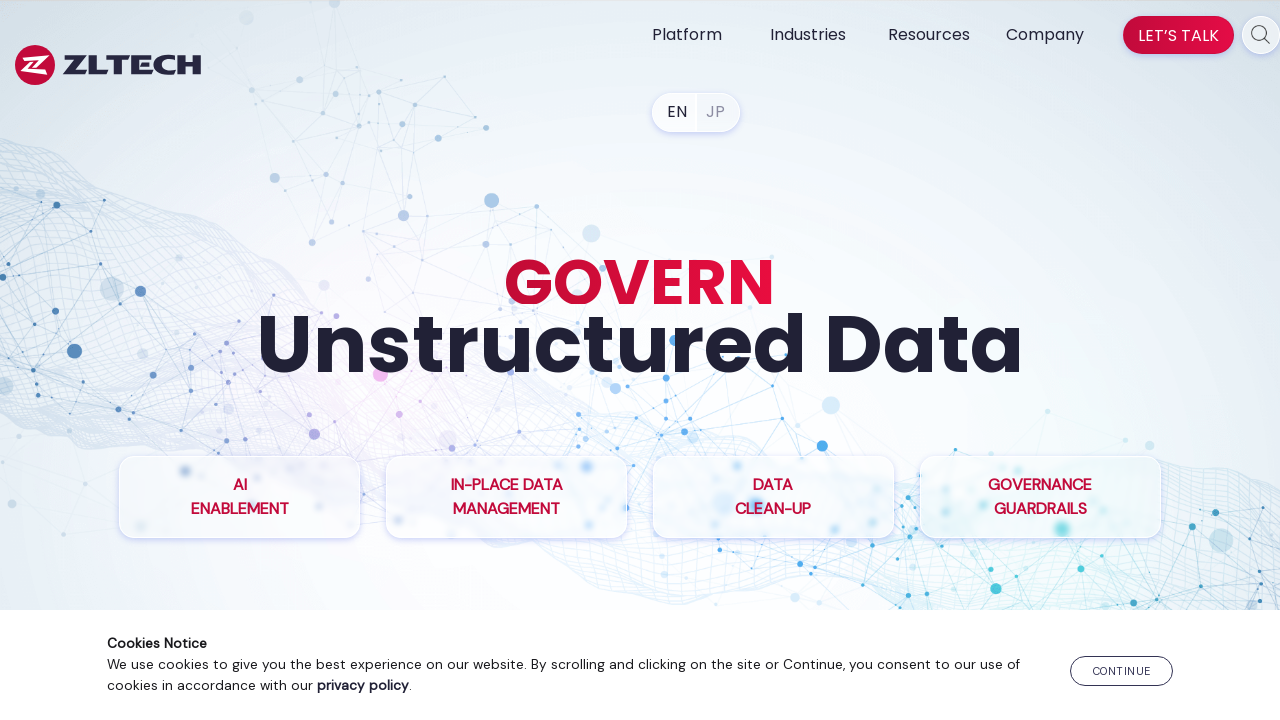

Retrieved href attribute from anchor element
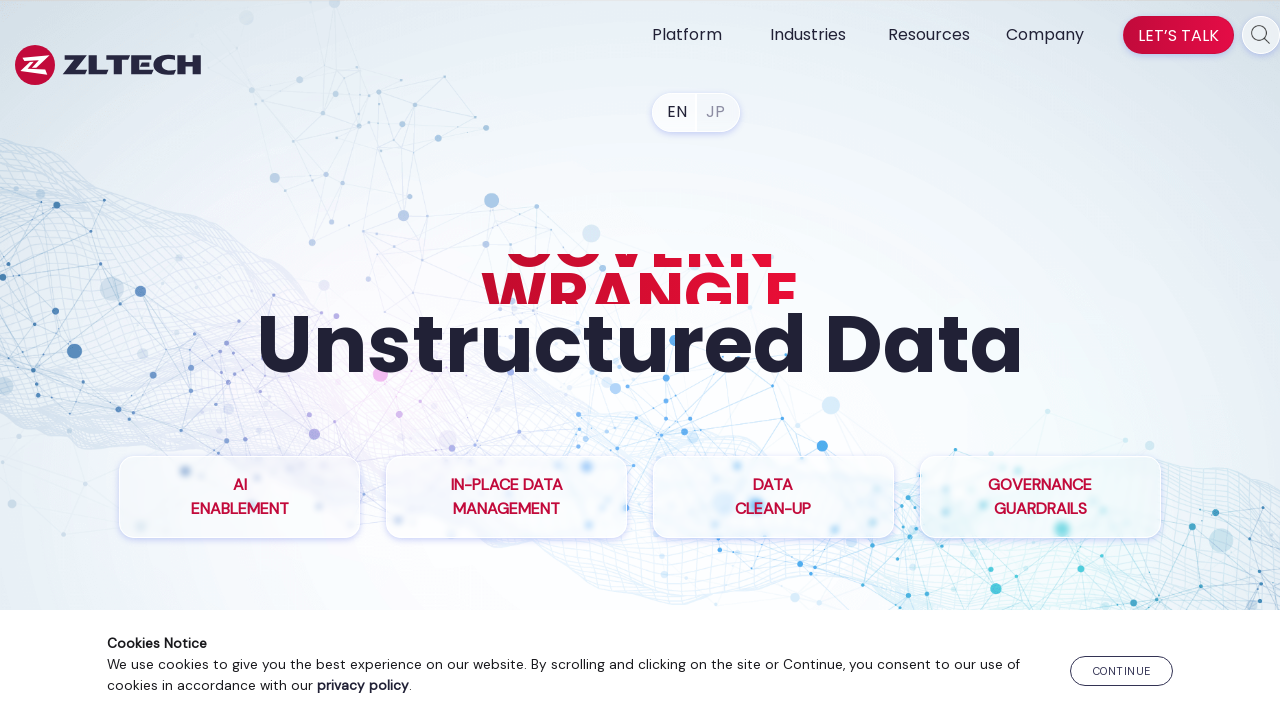

Converted relative URL to absolute URL
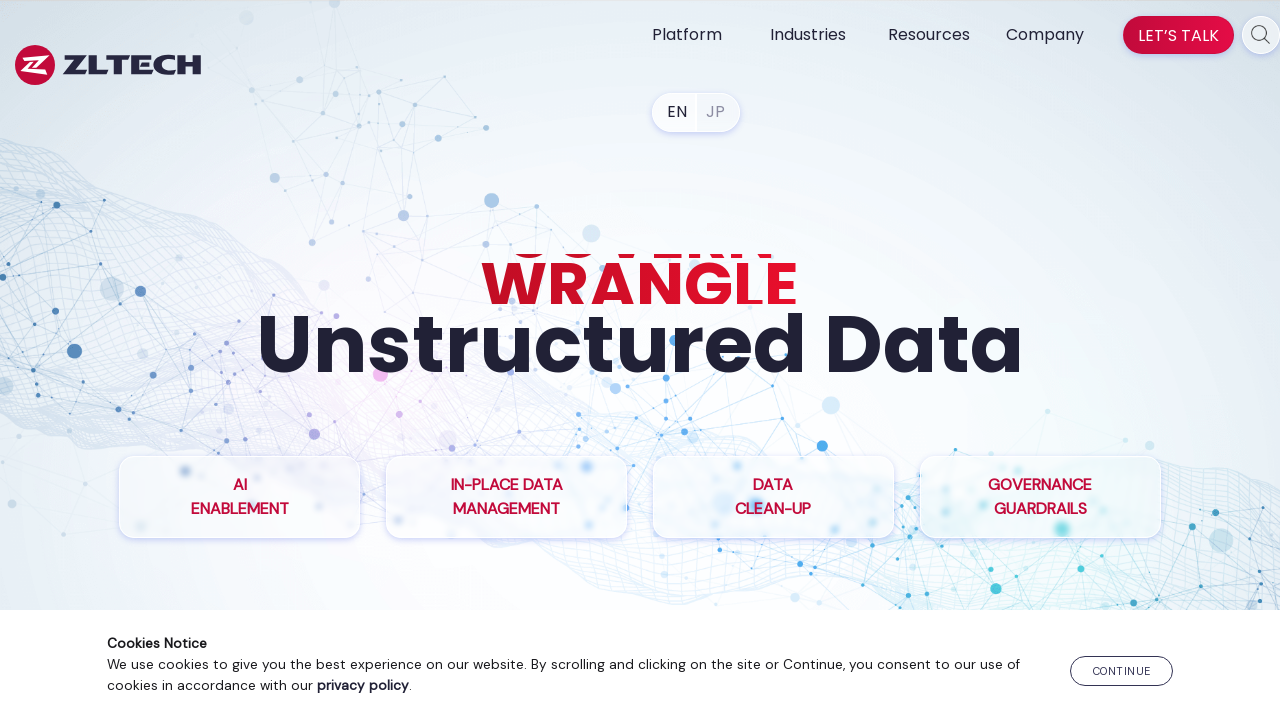

Checked link https://www.zlti.com/regulations/ with HEAD request (status: 200)
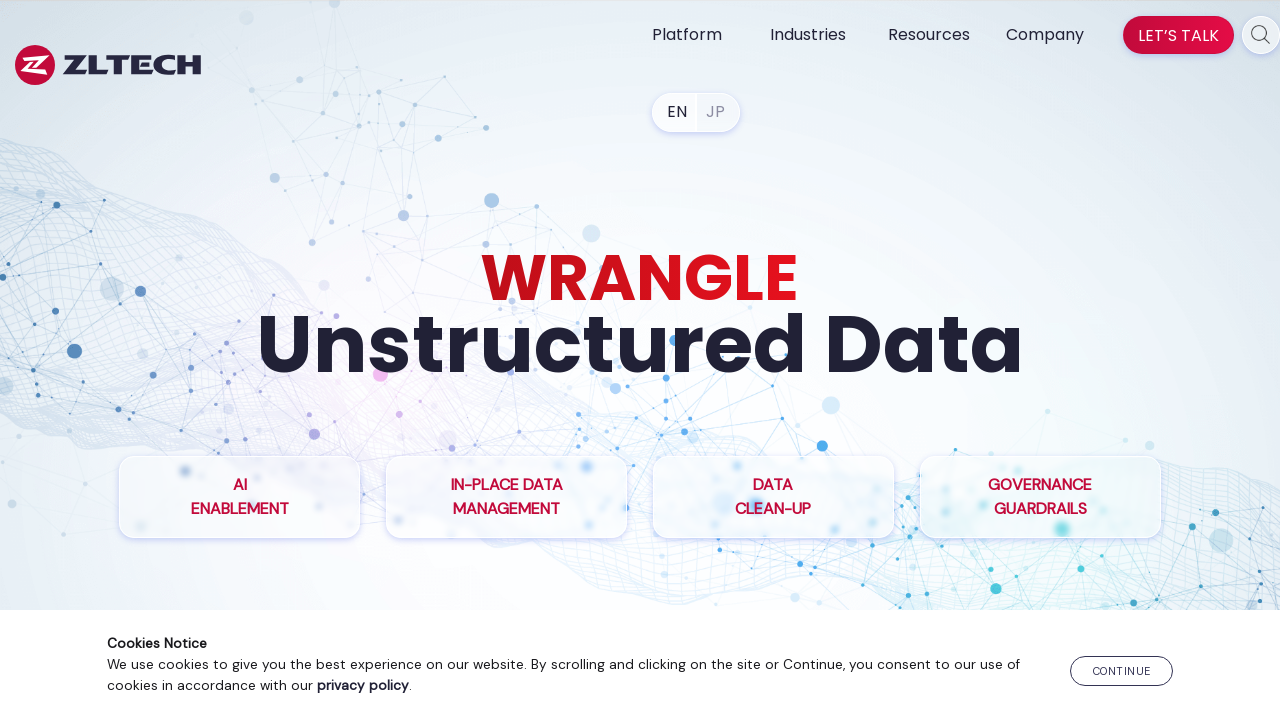

Retrieved href attribute from anchor element
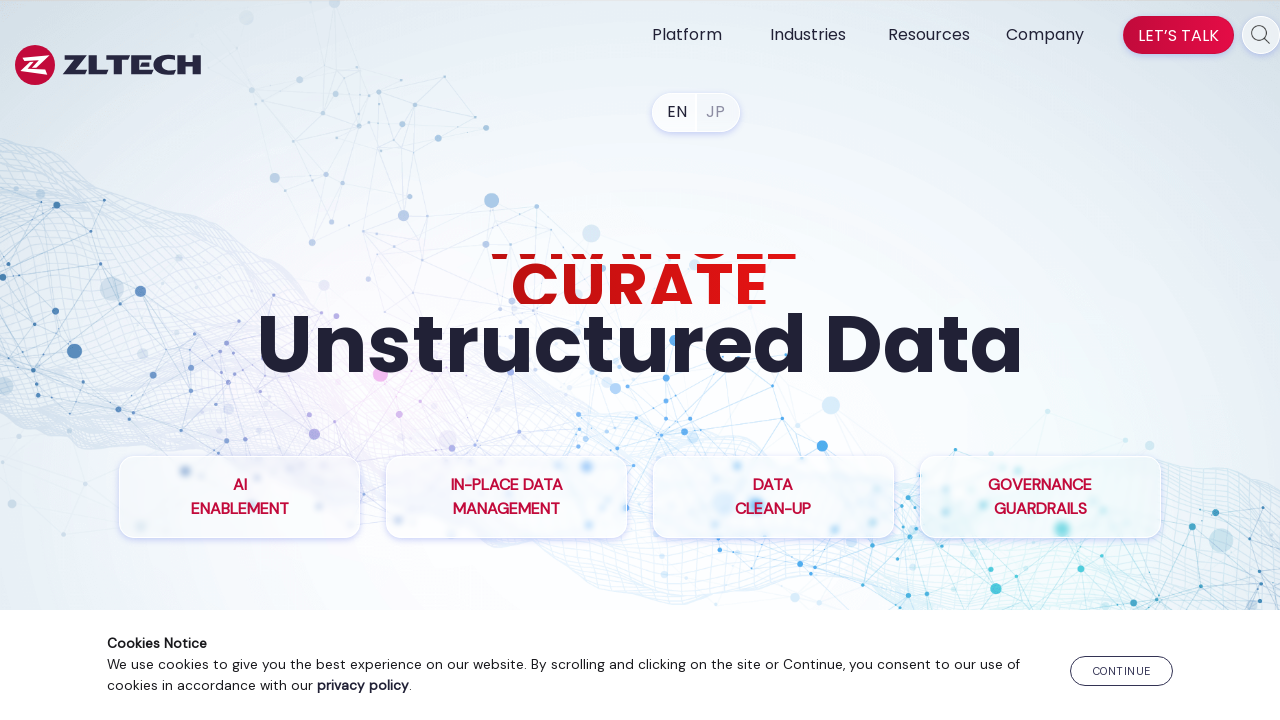

Converted relative URL to absolute URL
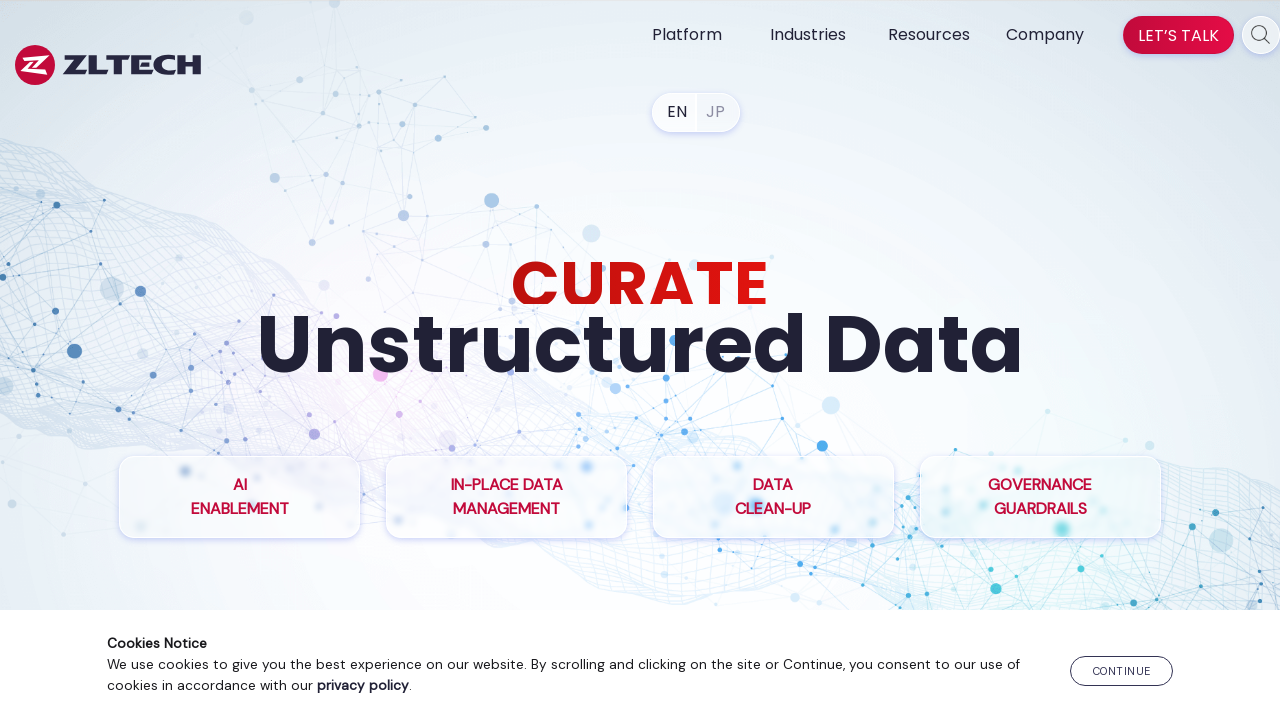

Checked link https://www.zlti.com/enterprise-data-genai/ with HEAD request (status: 200)
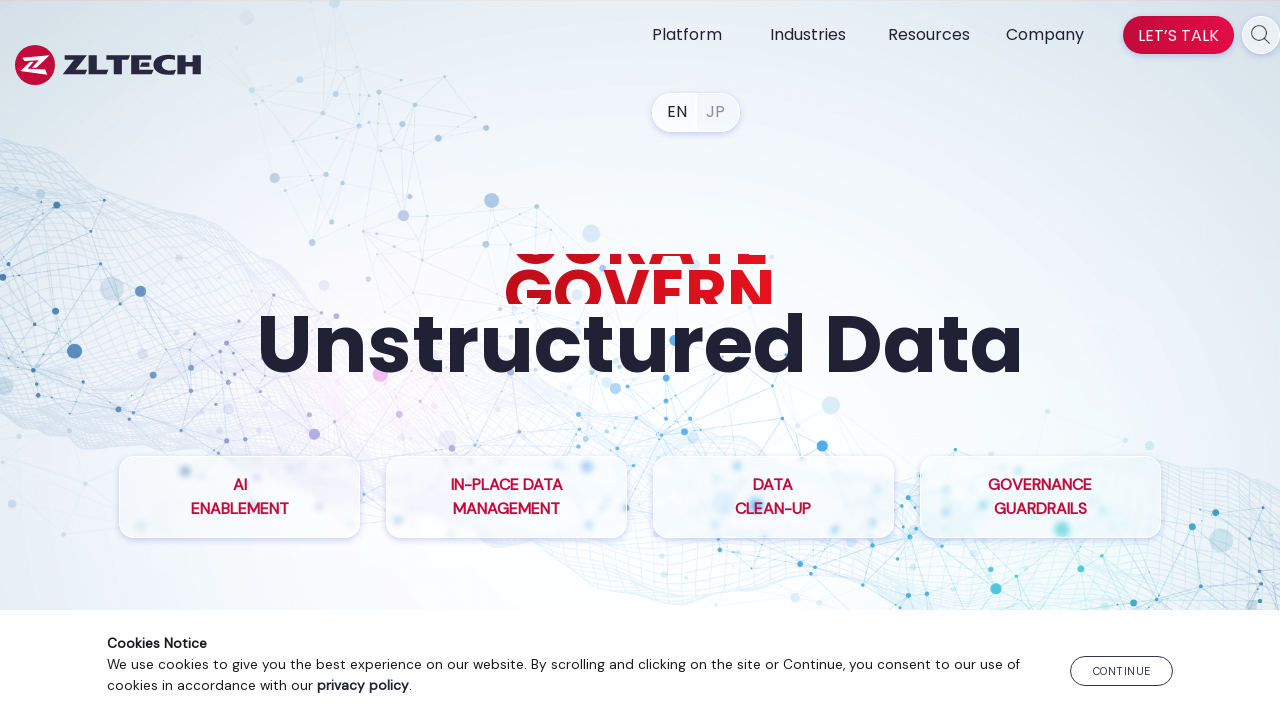

Retrieved href attribute from anchor element
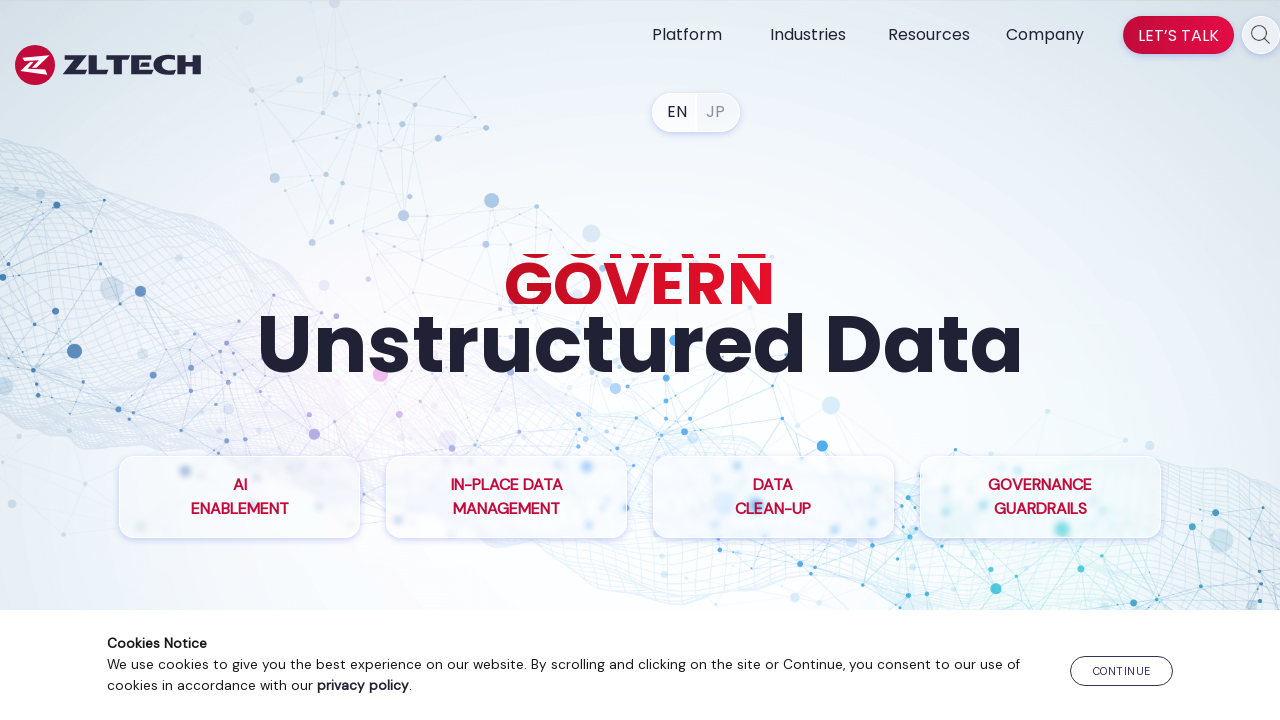

Converted relative URL to absolute URL
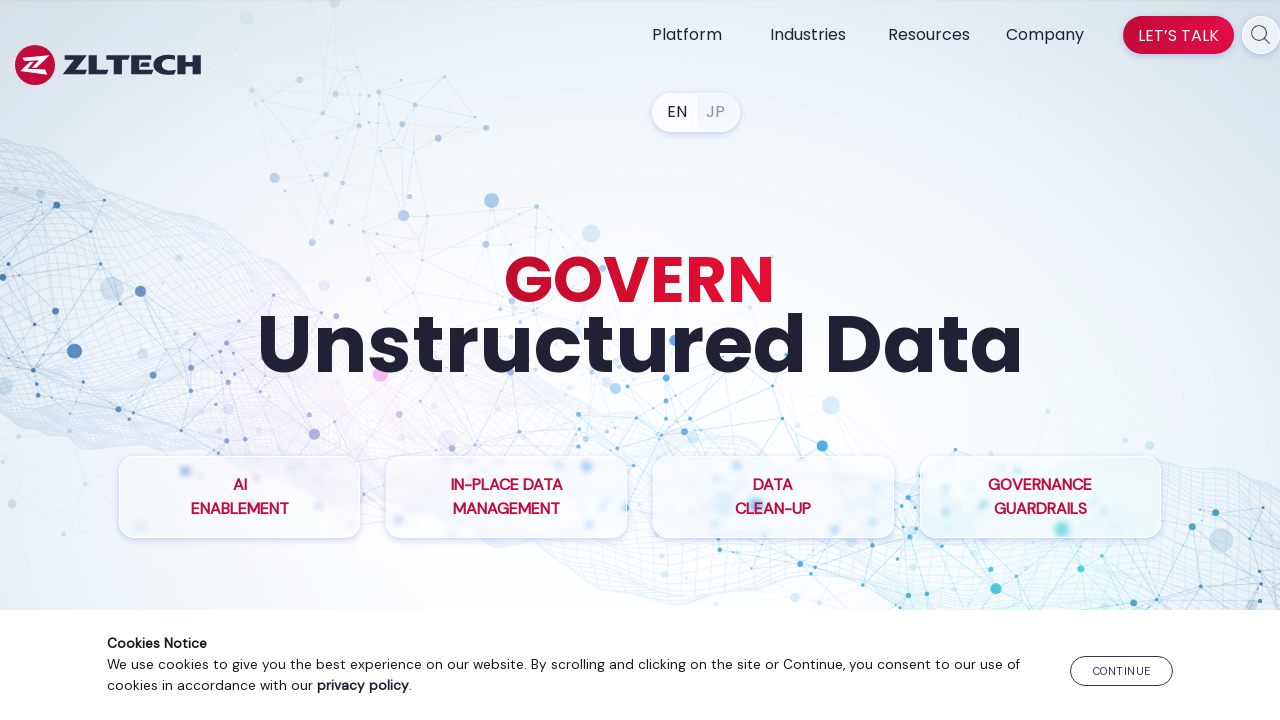

Checked link https://www.zlti.com/inplace-data-management/ with HEAD request (status: 200)
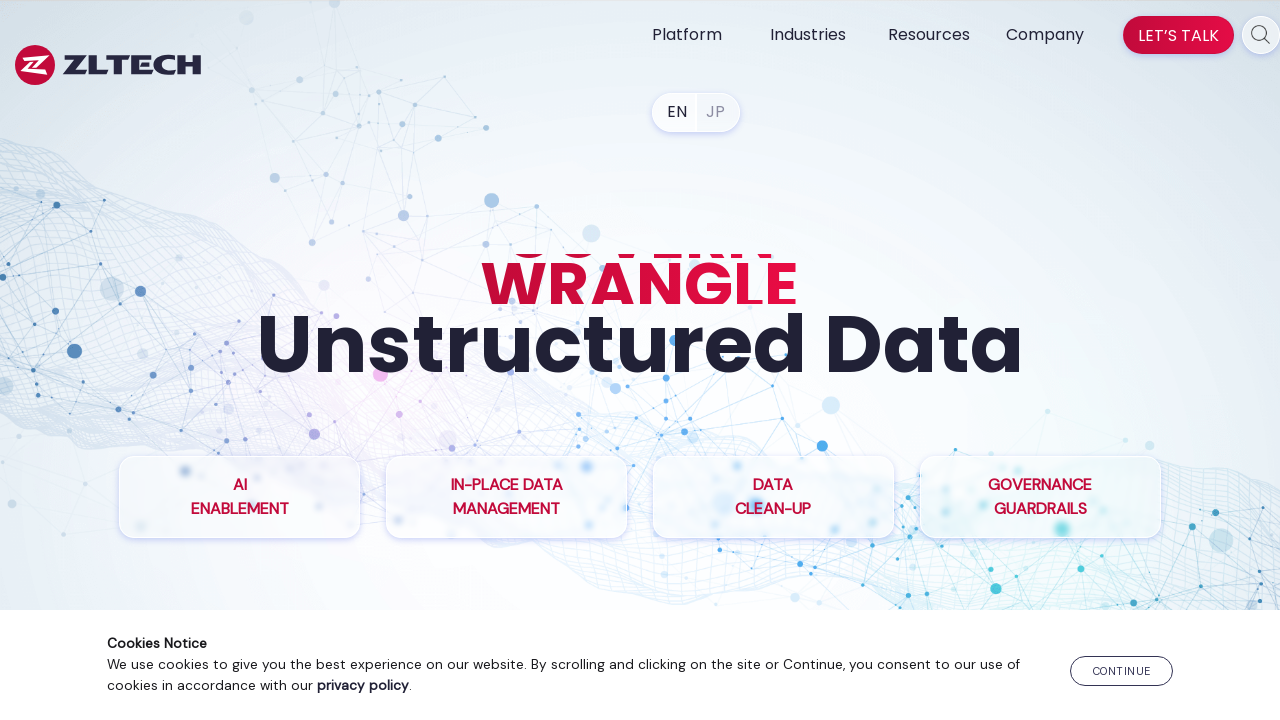

Retrieved href attribute from anchor element
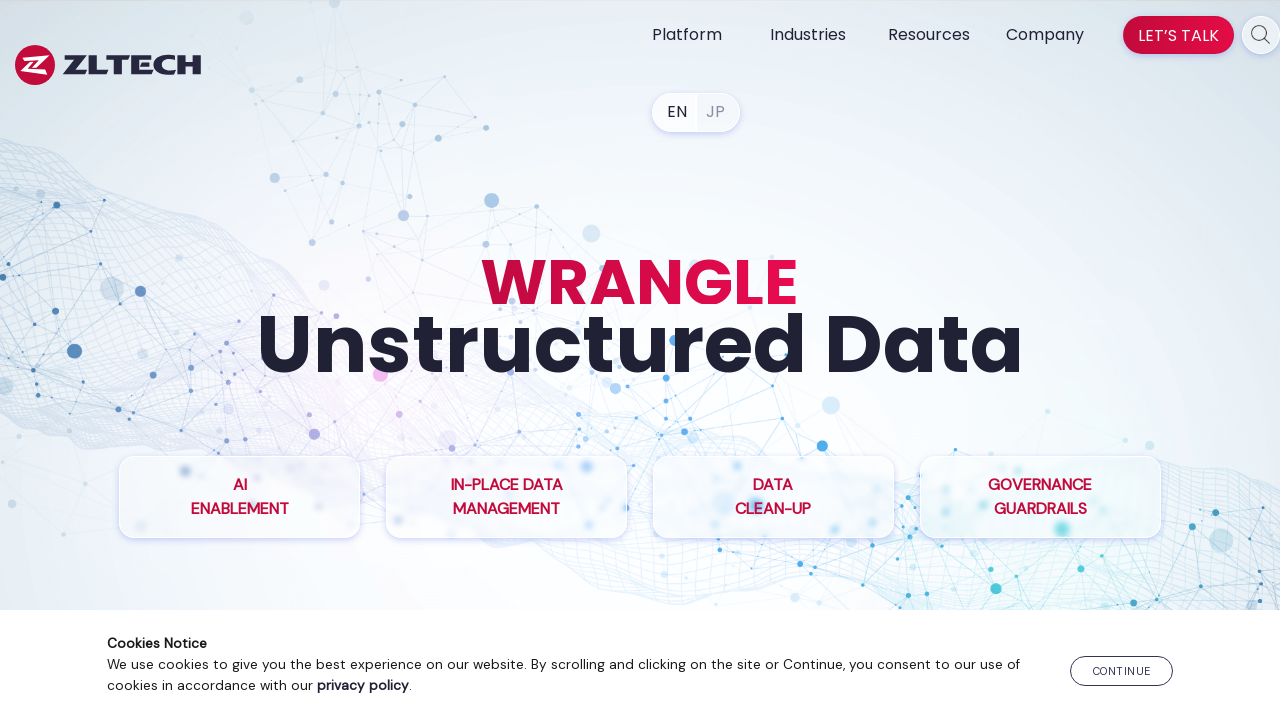

Converted relative URL to absolute URL
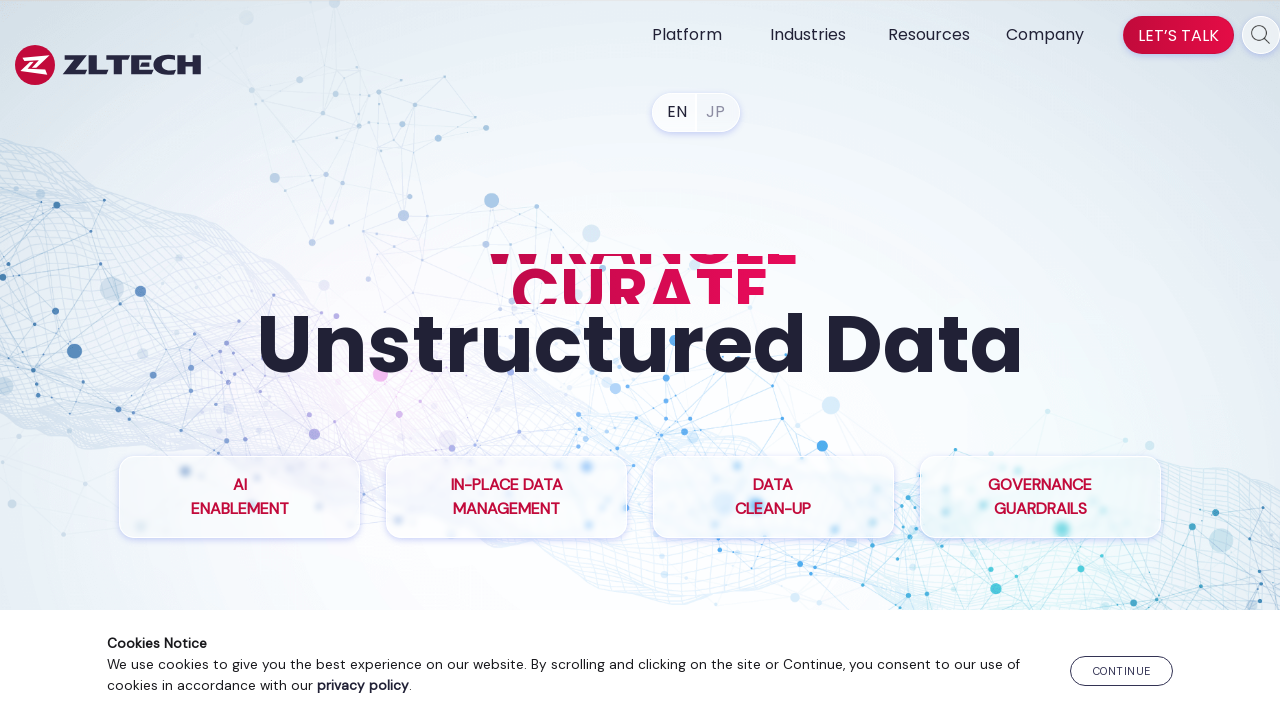

Checked link https://www.zlti.com/information-governance/ with HEAD request (status: 200)
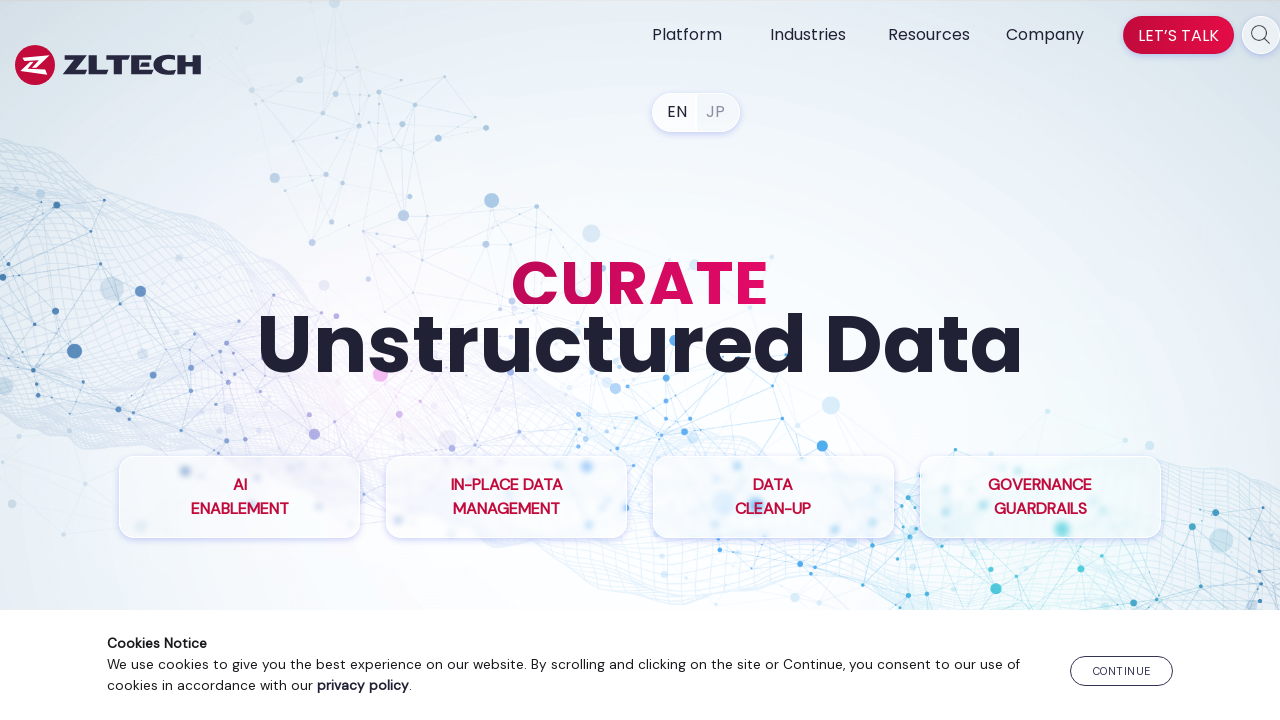

Retrieved href attribute from anchor element
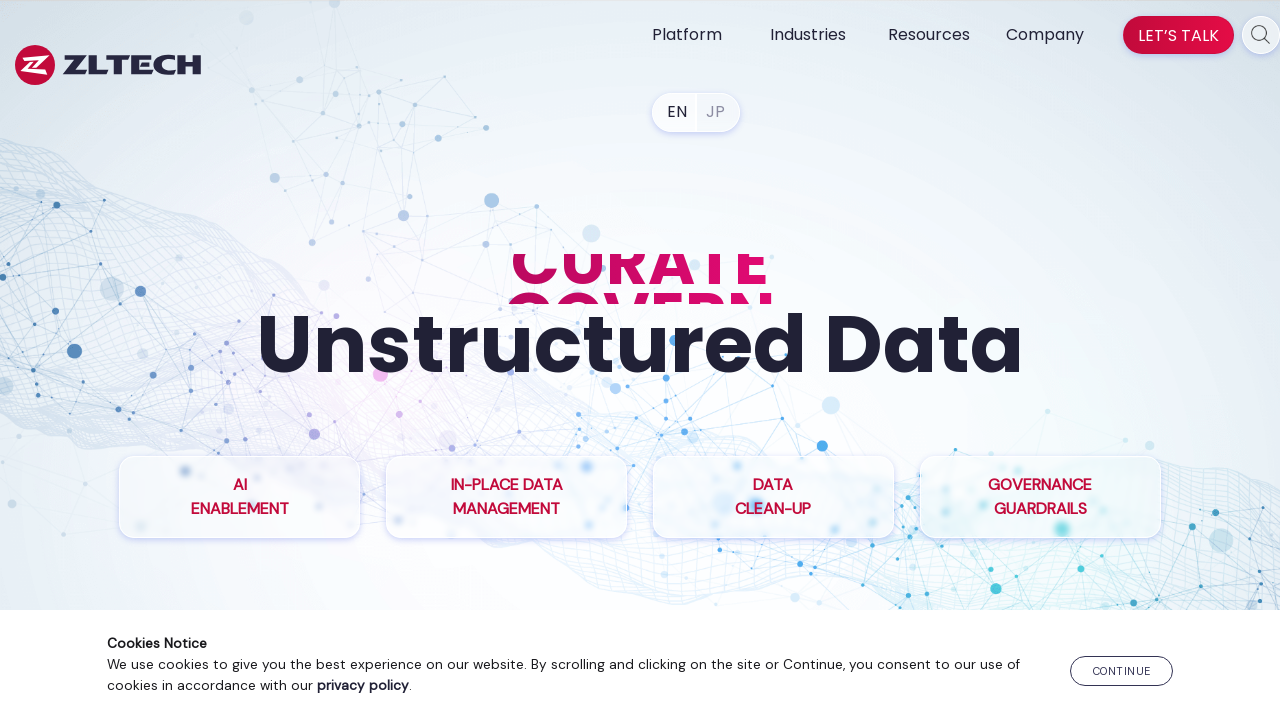

Converted relative URL to absolute URL
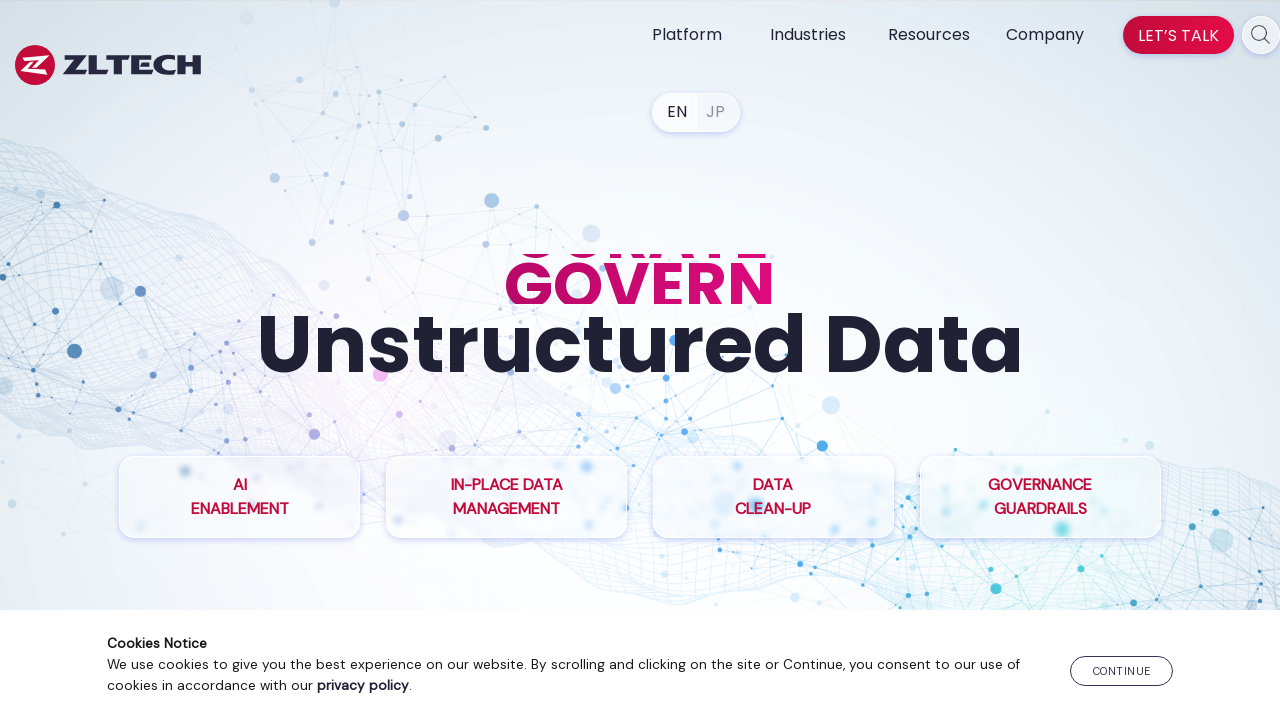

Checked link https://www.zlti.com/file-analysis/ with HEAD request (status: 200)
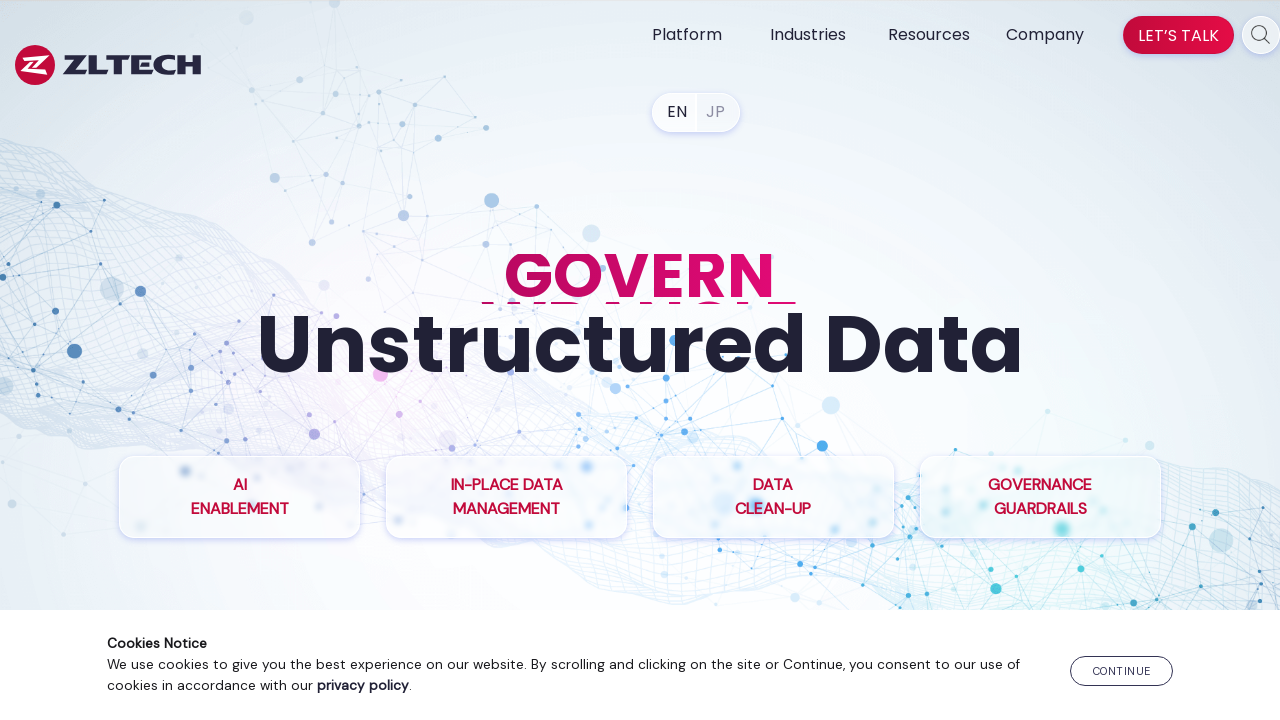

Retrieved href attribute from anchor element
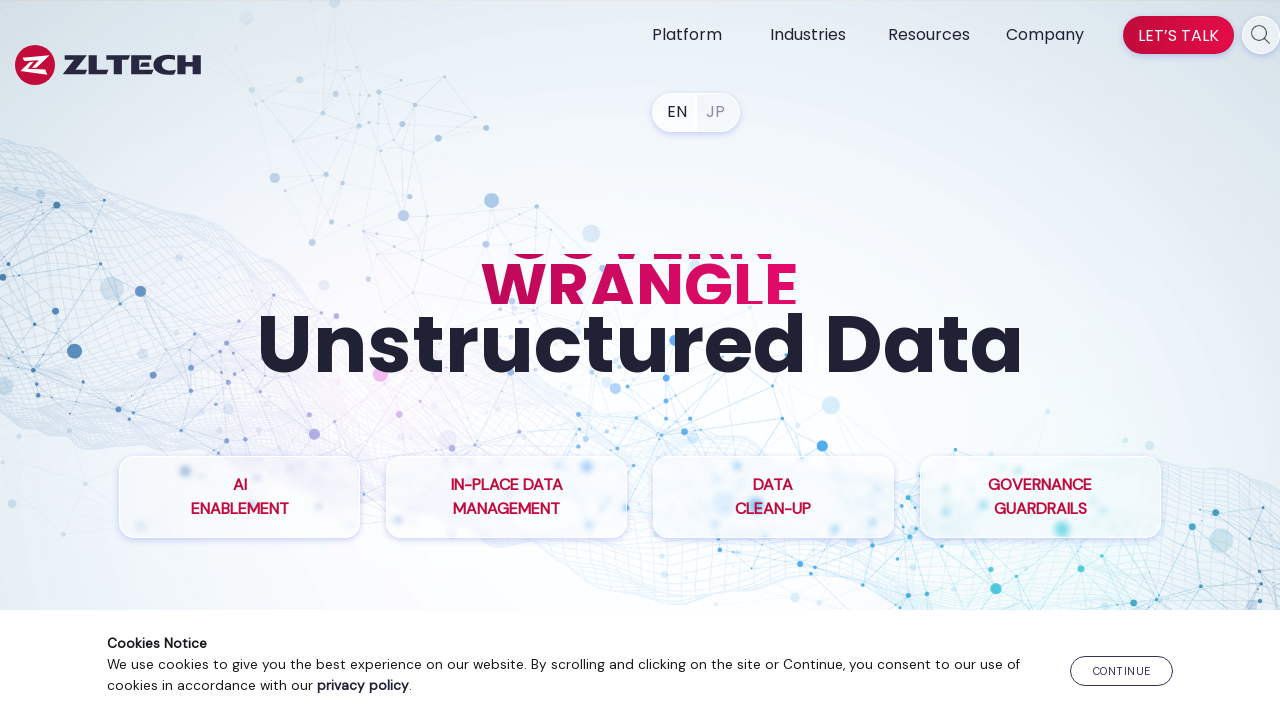

Converted relative URL to absolute URL
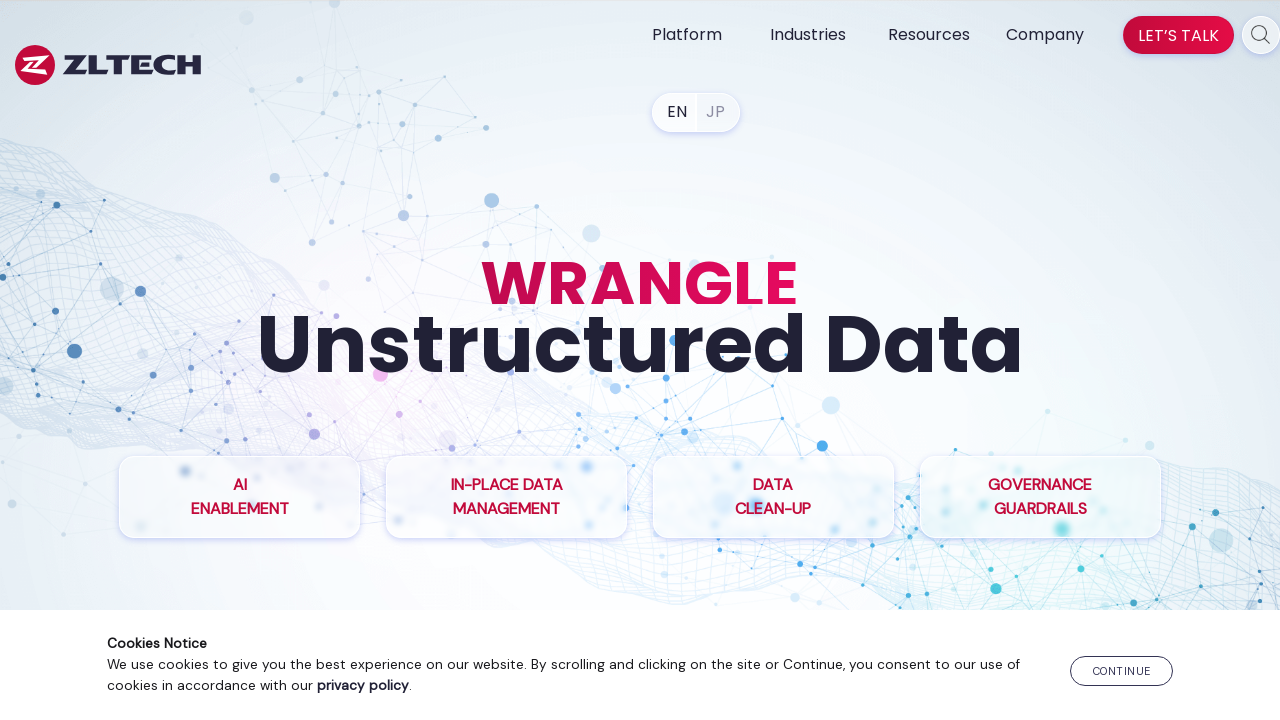

Checked link https://www.zlti.com/data-privacy-compliance/ with HEAD request (status: 200)
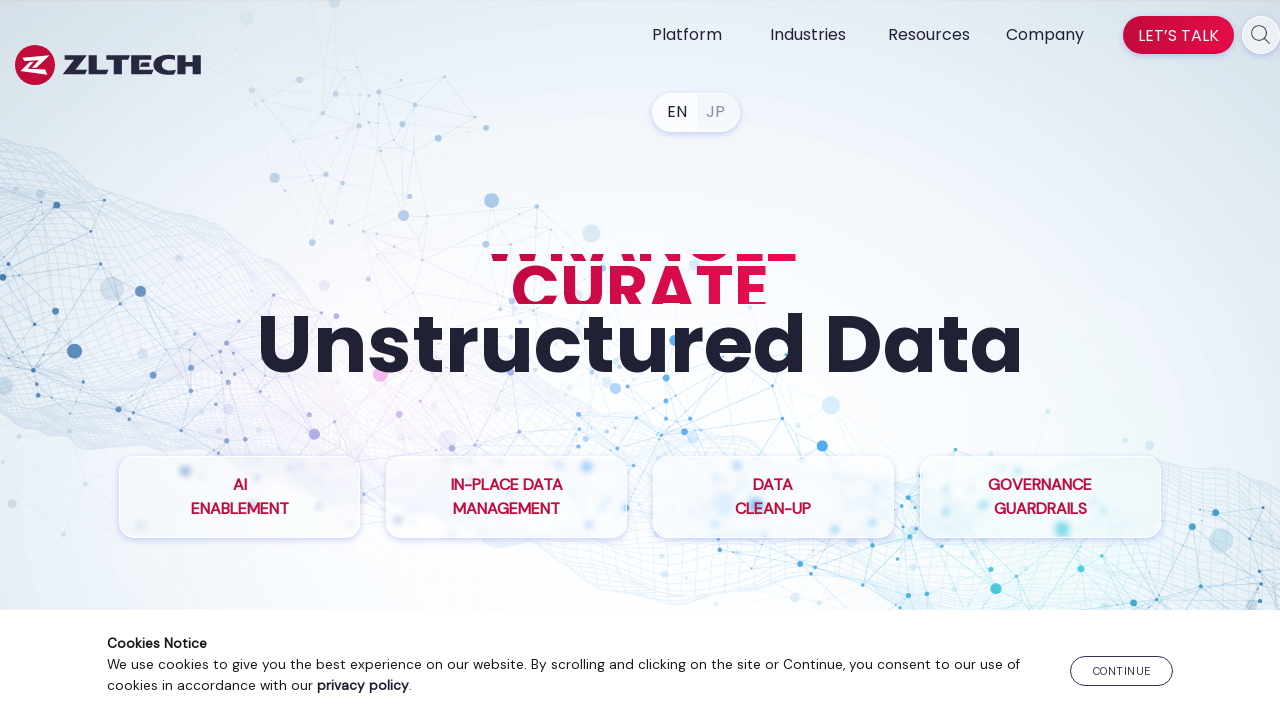

Retrieved href attribute from anchor element
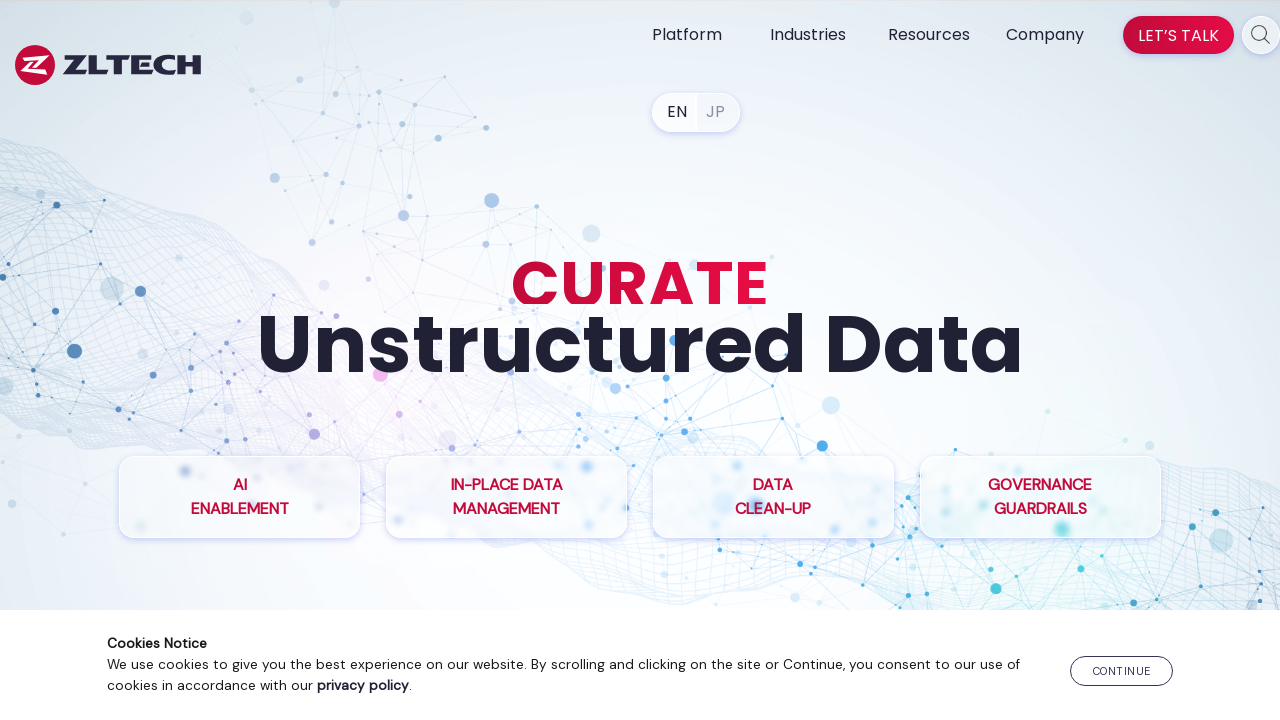

Converted relative URL to absolute URL
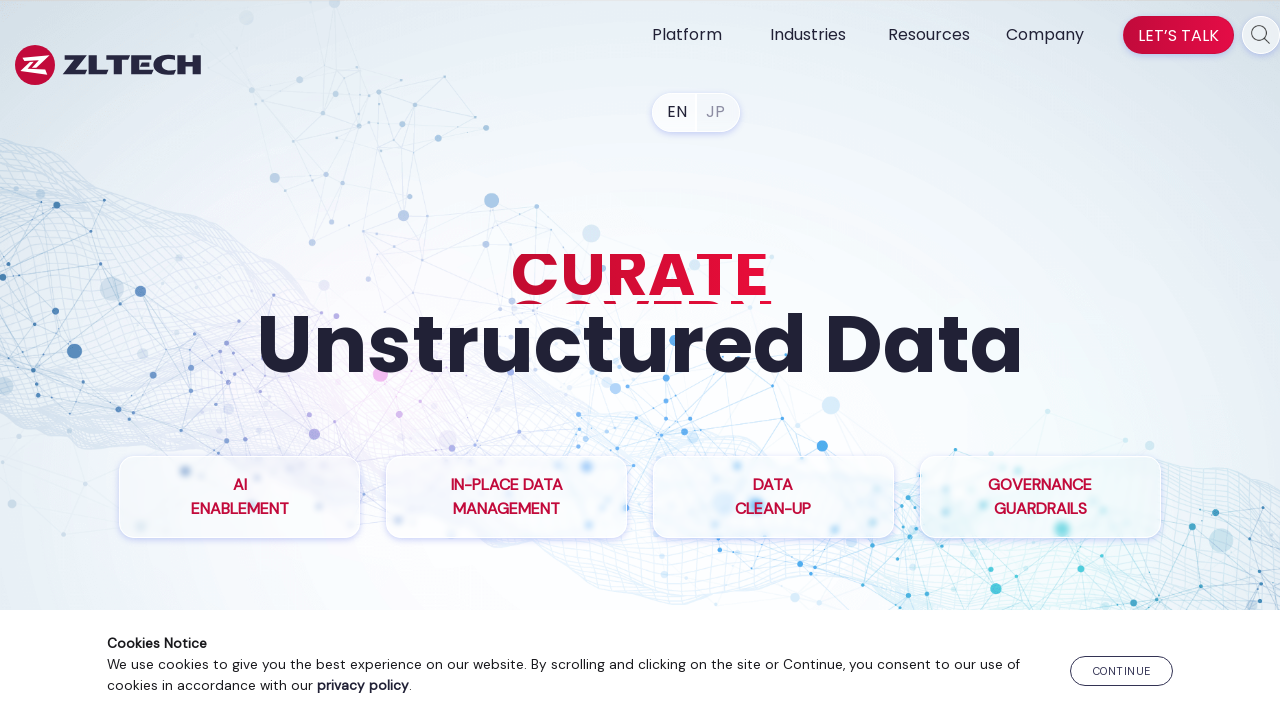

Checked link https://www.zlti.com/ediscovery-compliance-solution/ with HEAD request (status: 200)
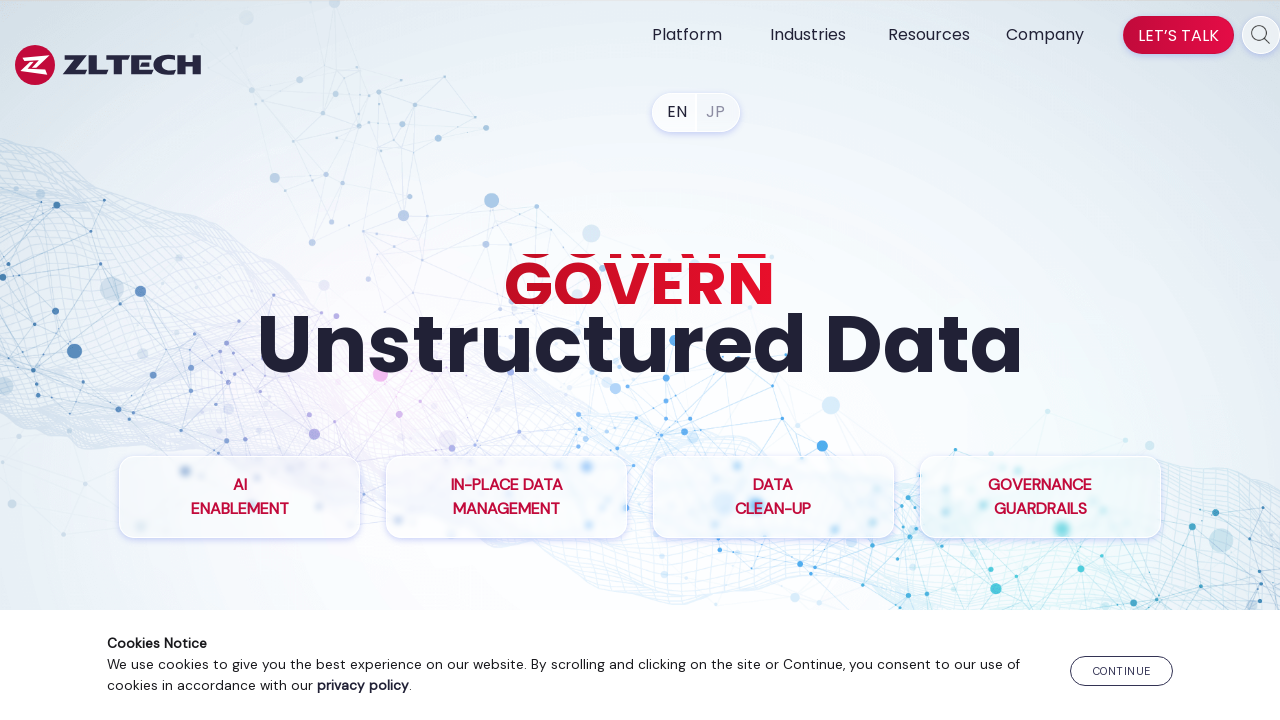

Retrieved href attribute from anchor element
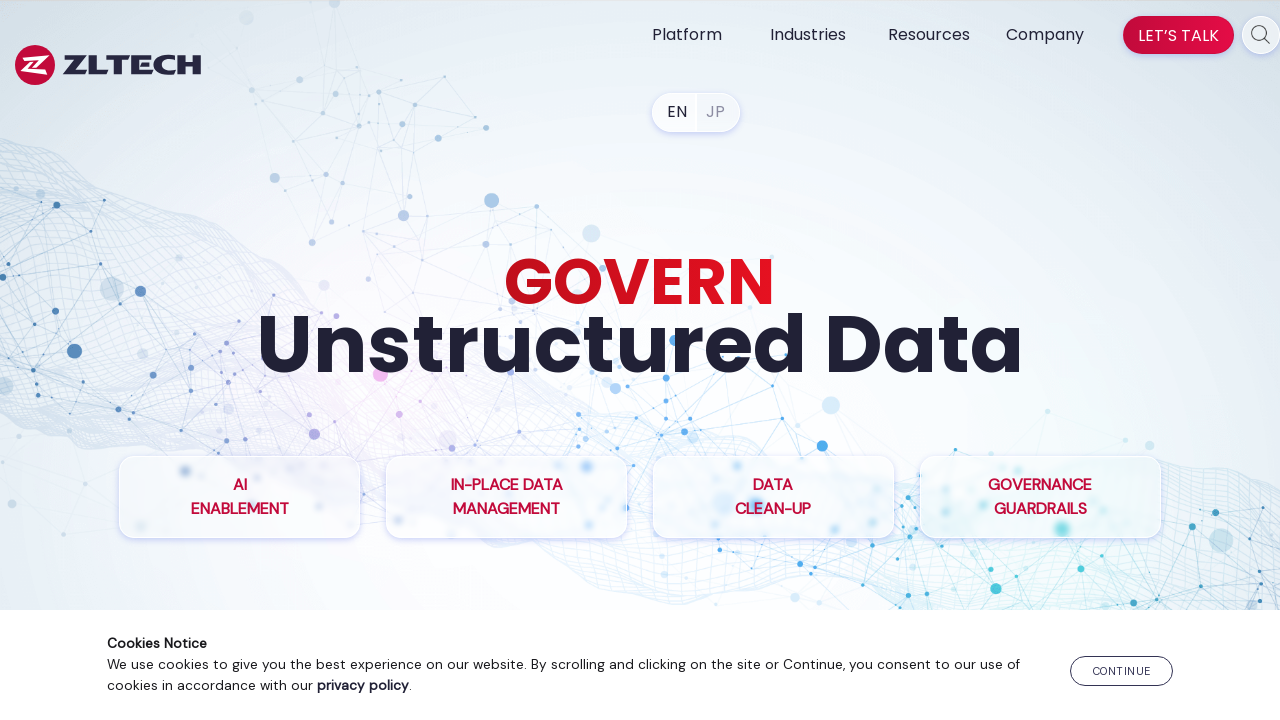

Converted relative URL to absolute URL
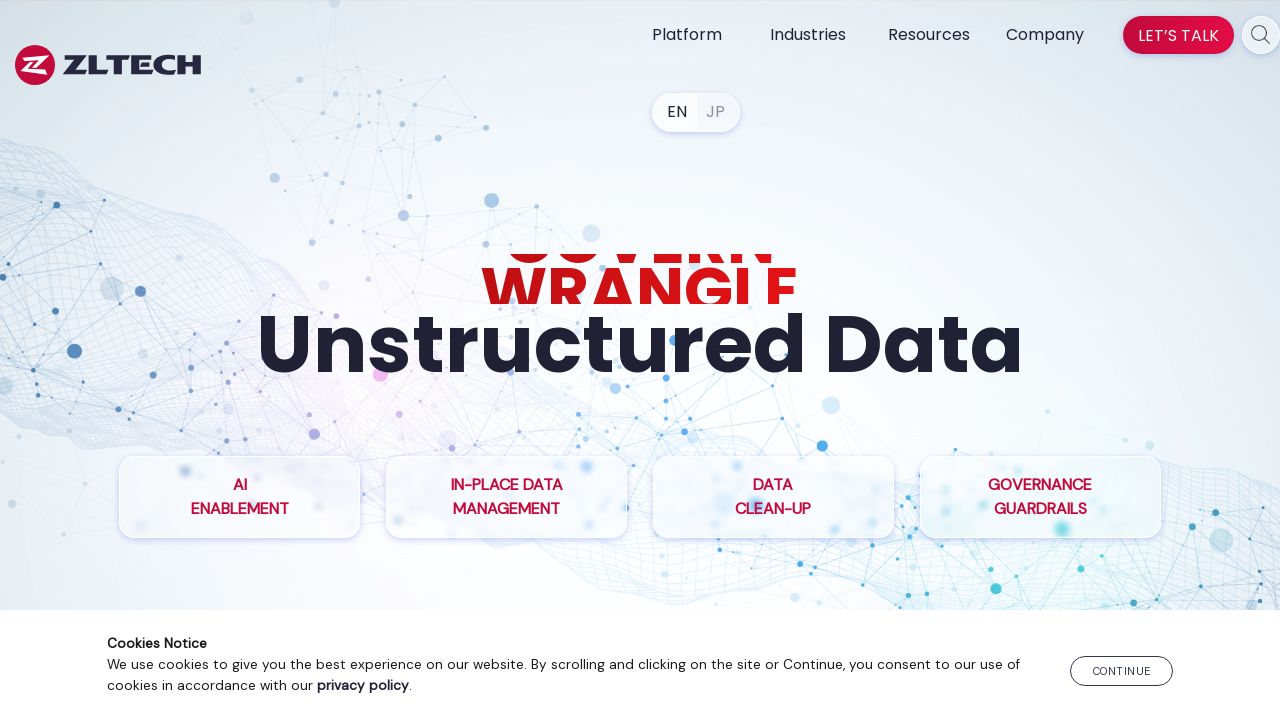

Checked link https://www.zlti.com/compliance-management-software/ with HEAD request (status: 200)
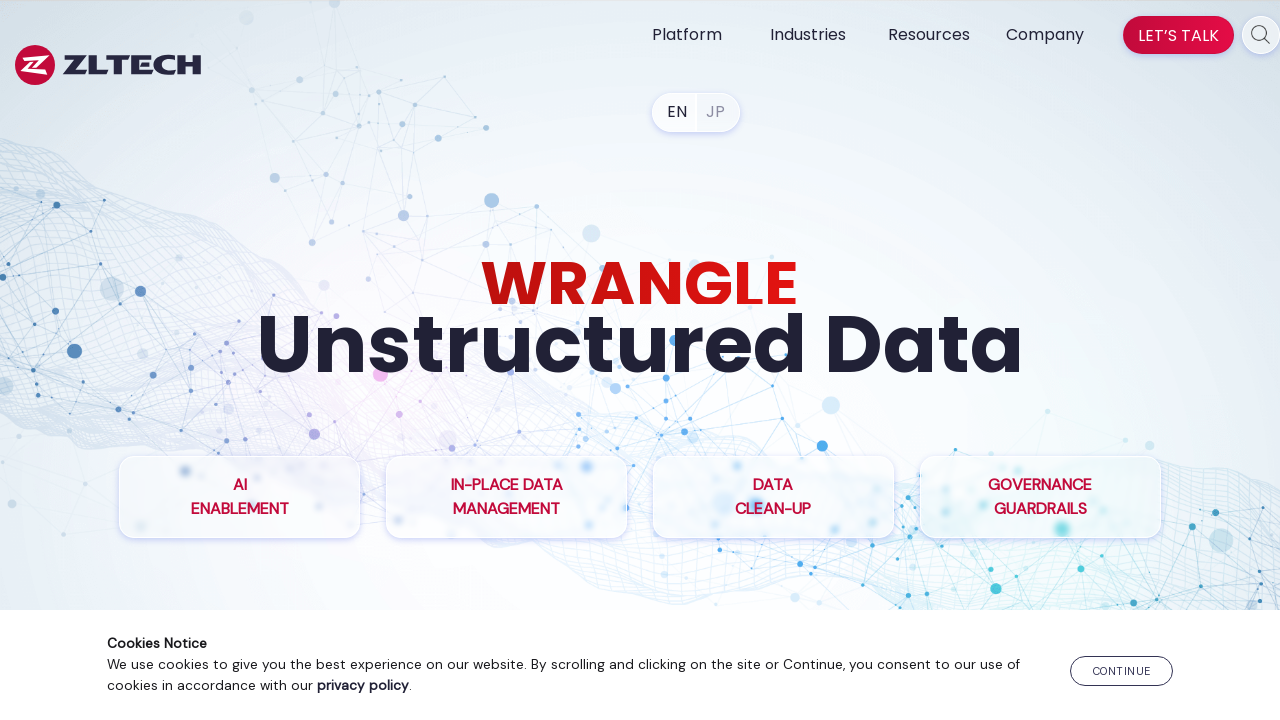

Retrieved href attribute from anchor element
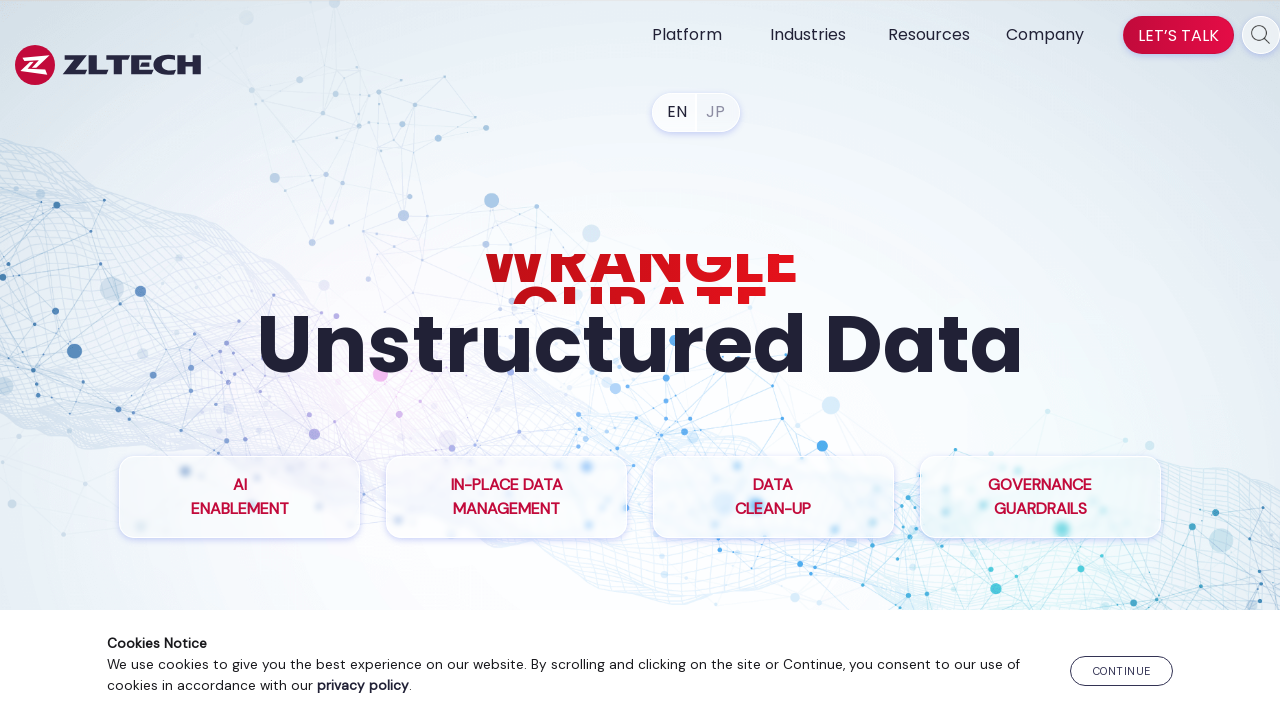

Converted relative URL to absolute URL
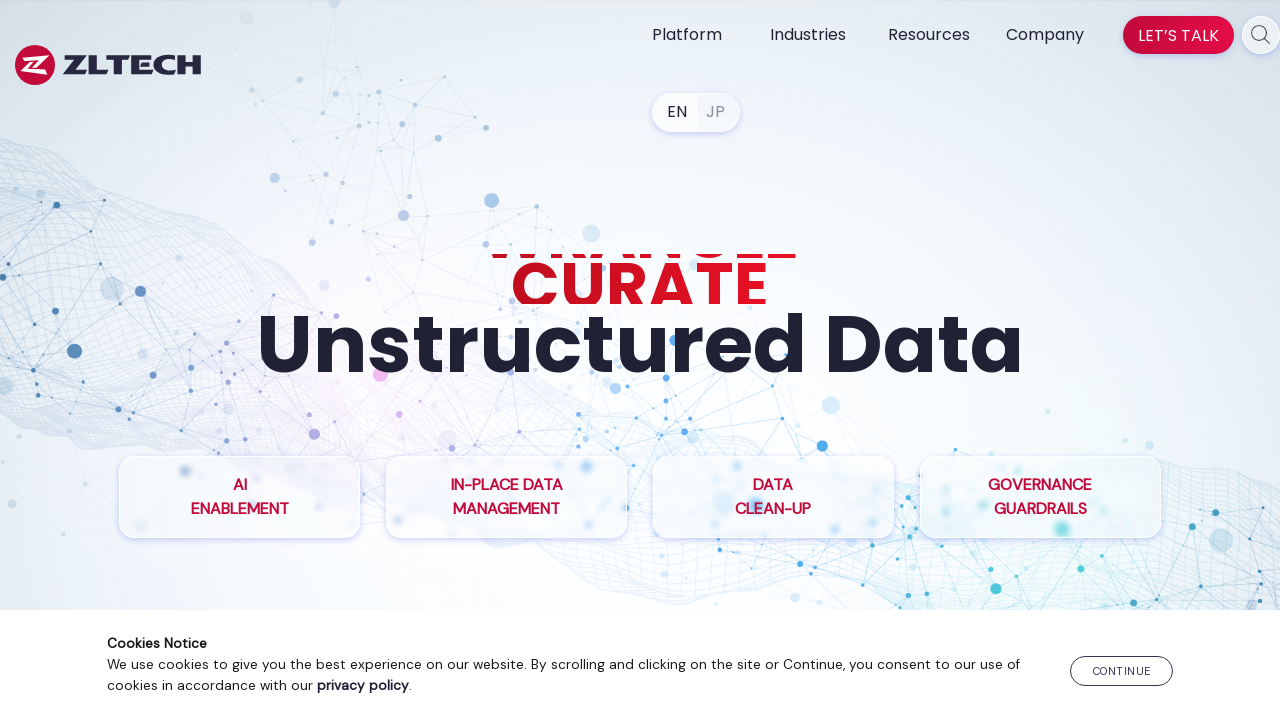

Checked link https://www.zlti.com/records-management-system/ with HEAD request (status: 200)
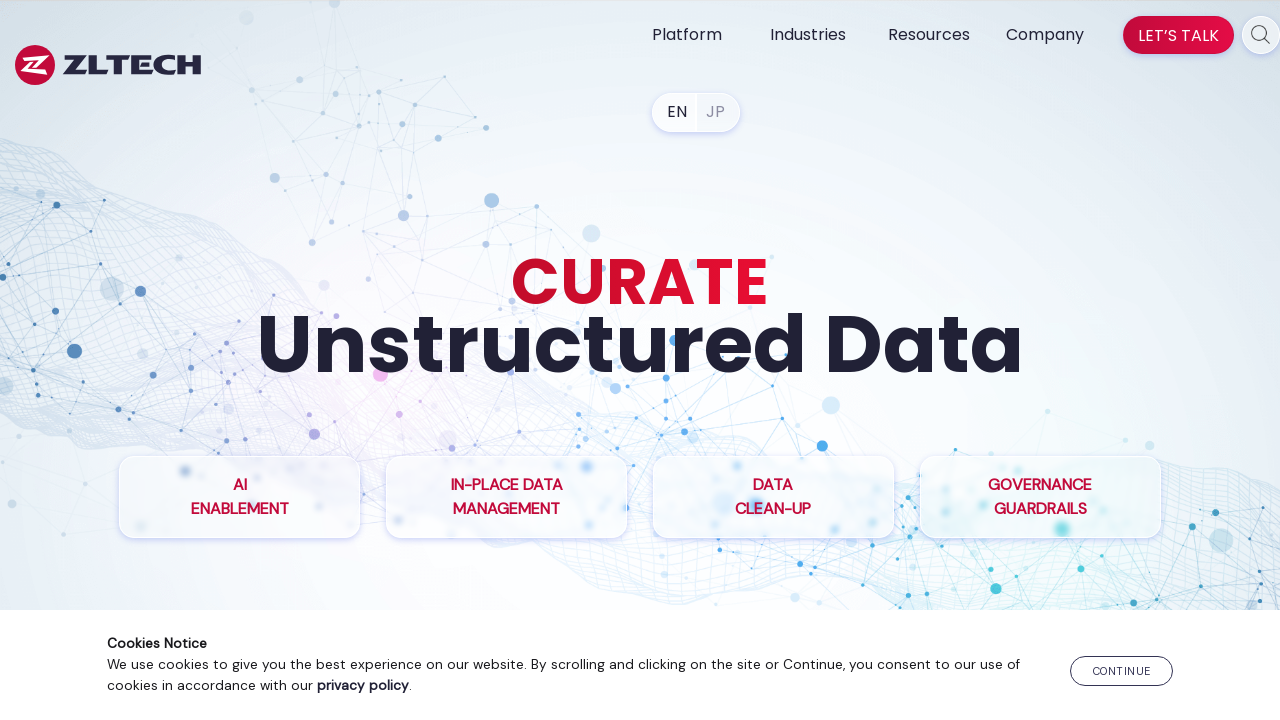

Retrieved href attribute from anchor element
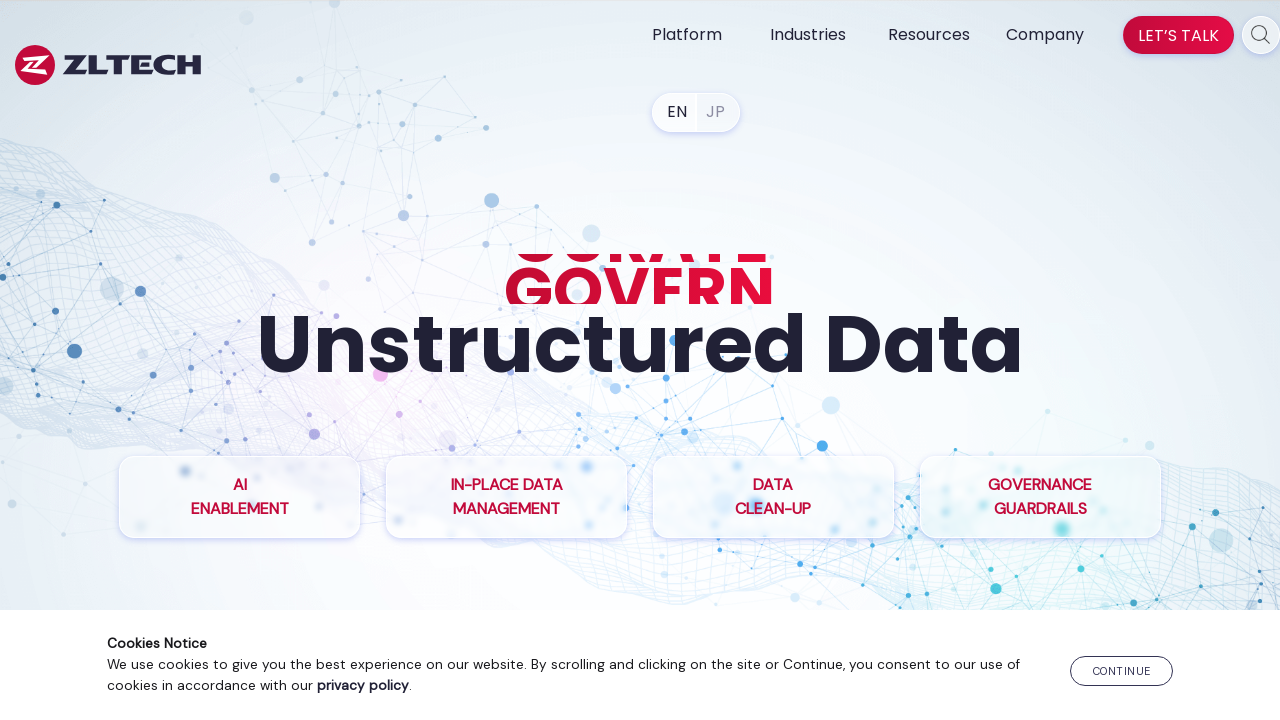

Converted relative URL to absolute URL
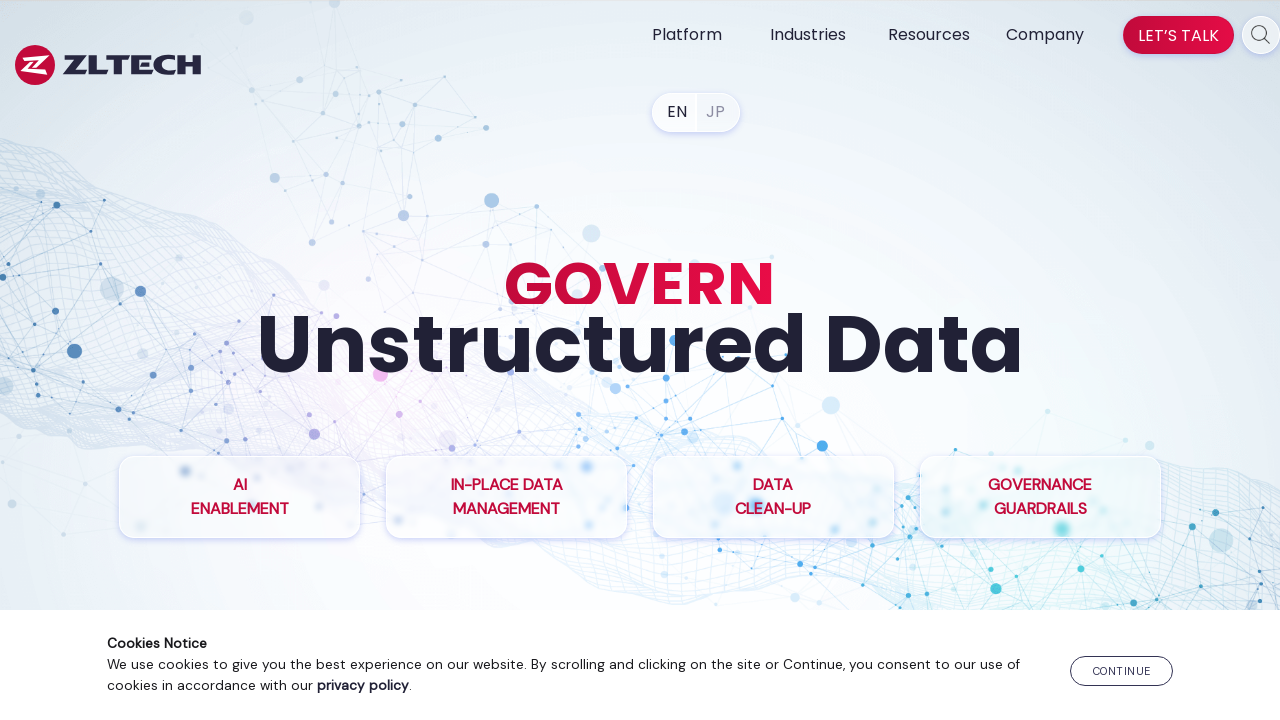

Checked link https://www.zlti.com/privacy-policy/ with HEAD request (status: 200)
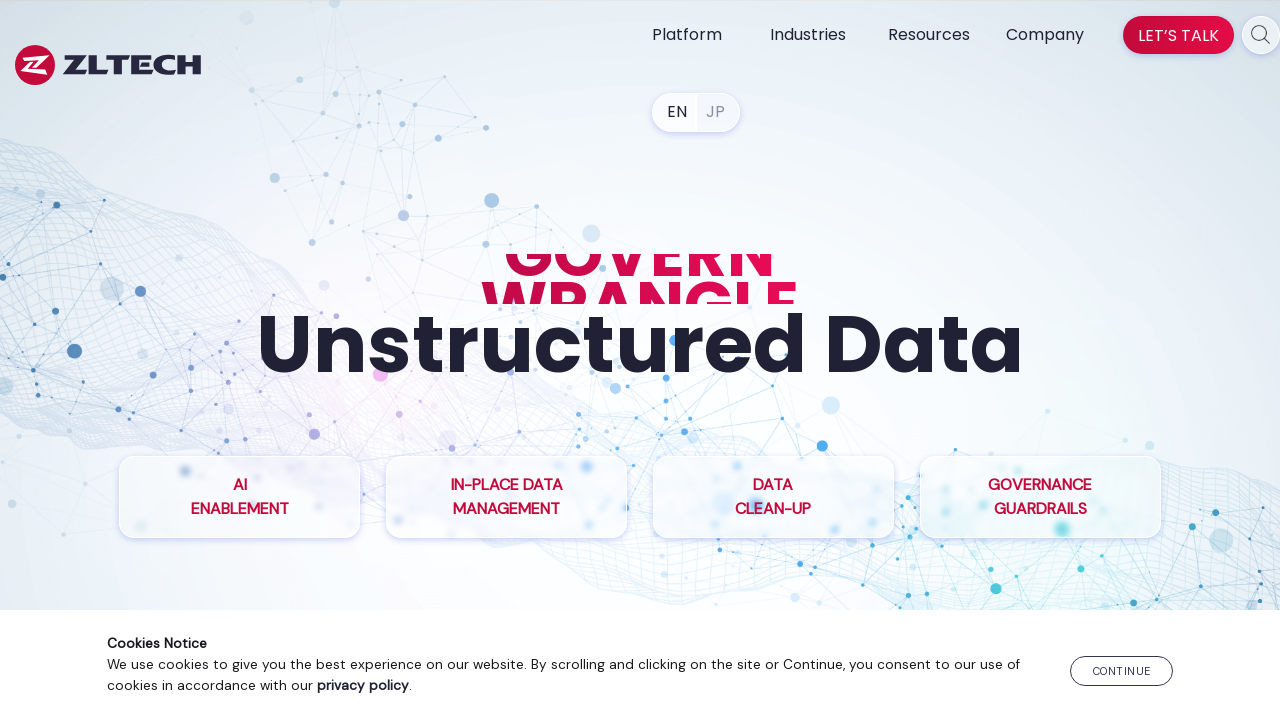

Retrieved href attribute from anchor element
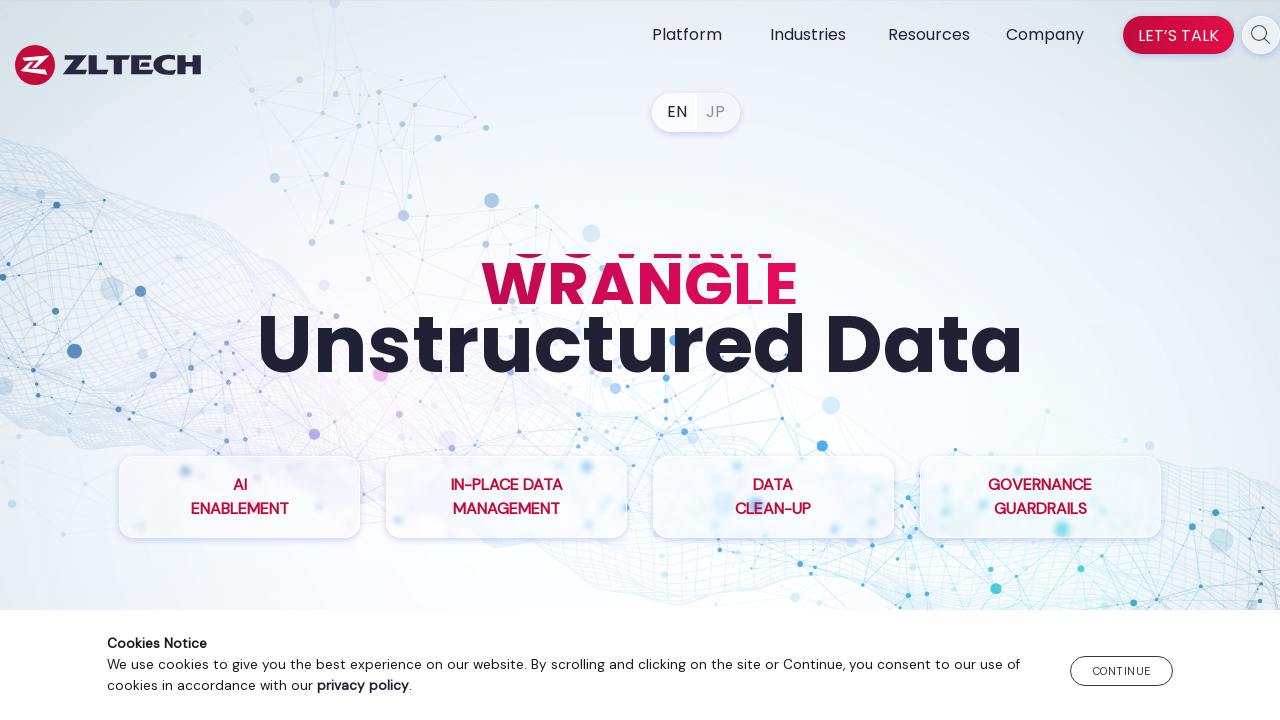

Converted relative URL to absolute URL
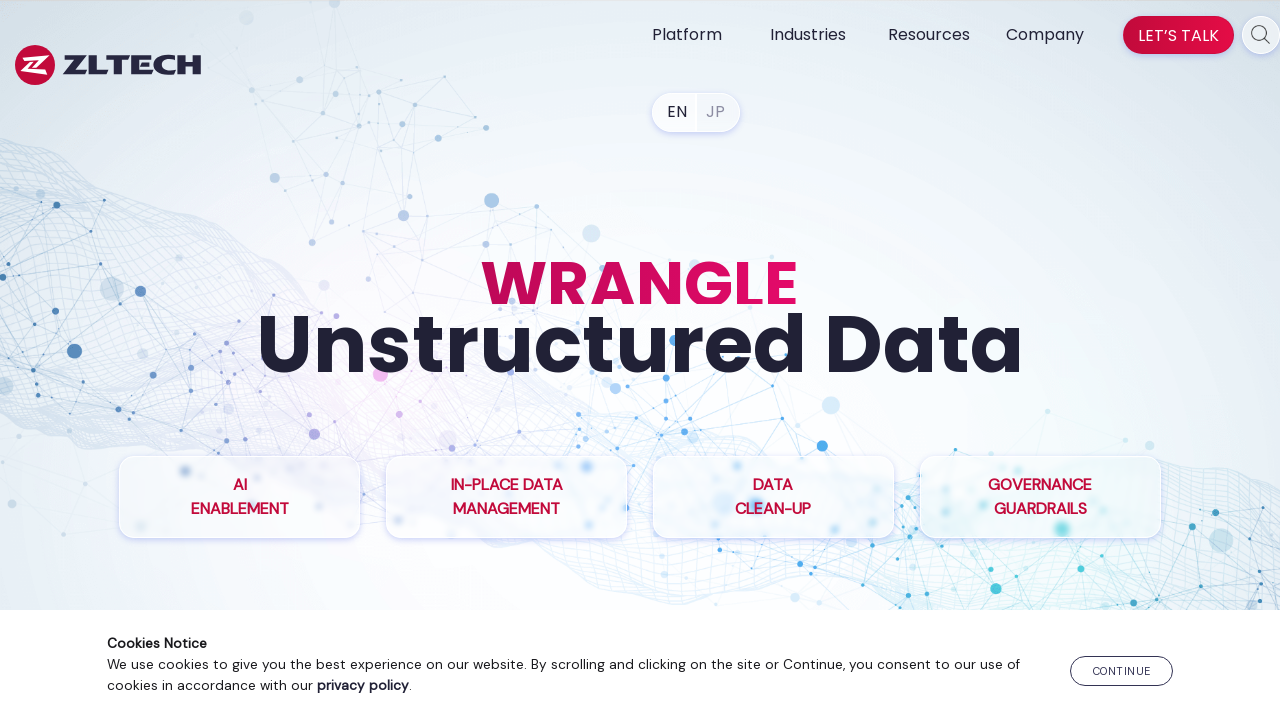

Checked link https://www.zlti.com/zl-terms-of-use/ with HEAD request (status: 200)
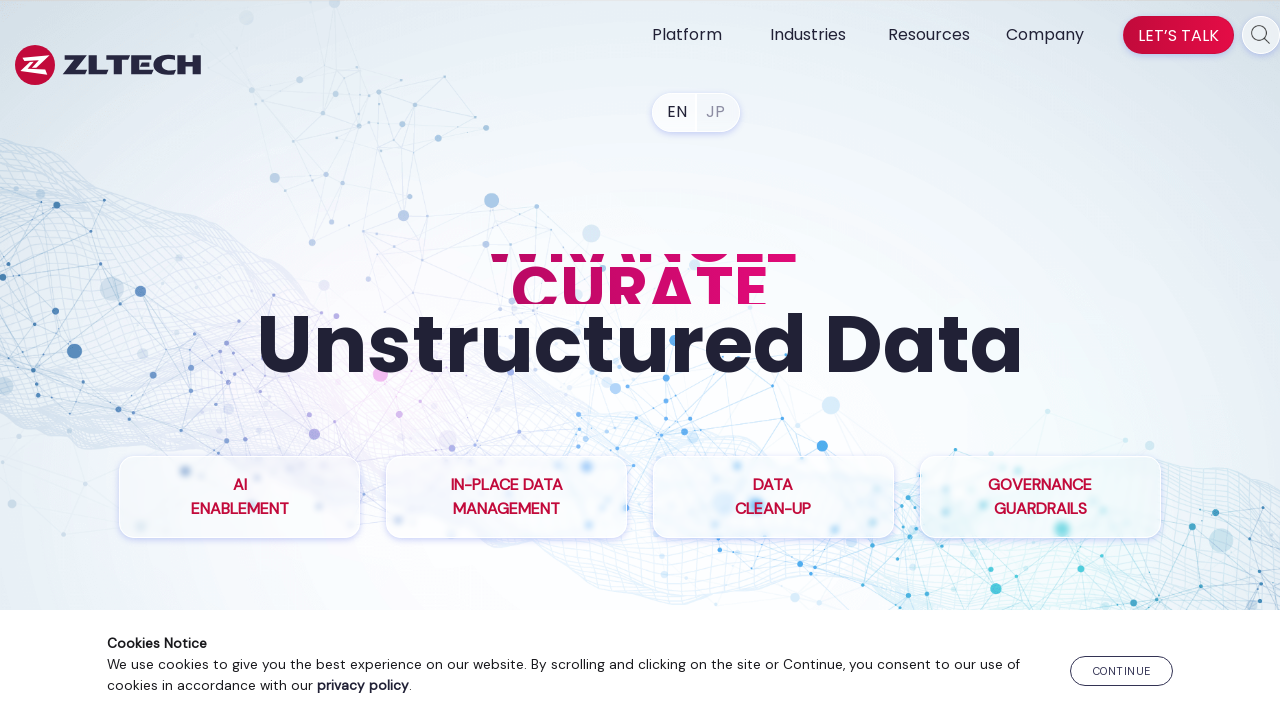

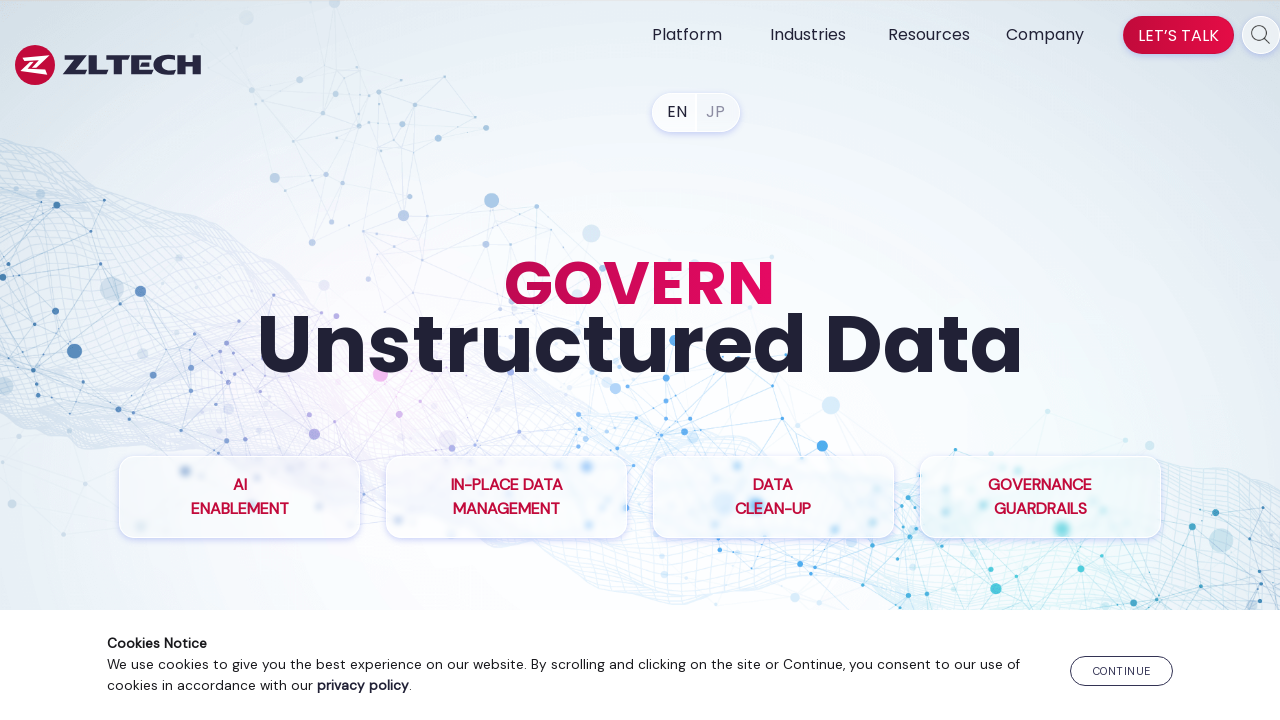